Verifies that the first 100 articles on Hacker News "newest" page are correctly sorted from newest to oldest by navigating through multiple pages, collecting timestamps, and validating the sort order.

Starting URL: https://news.ycombinator.com/newest

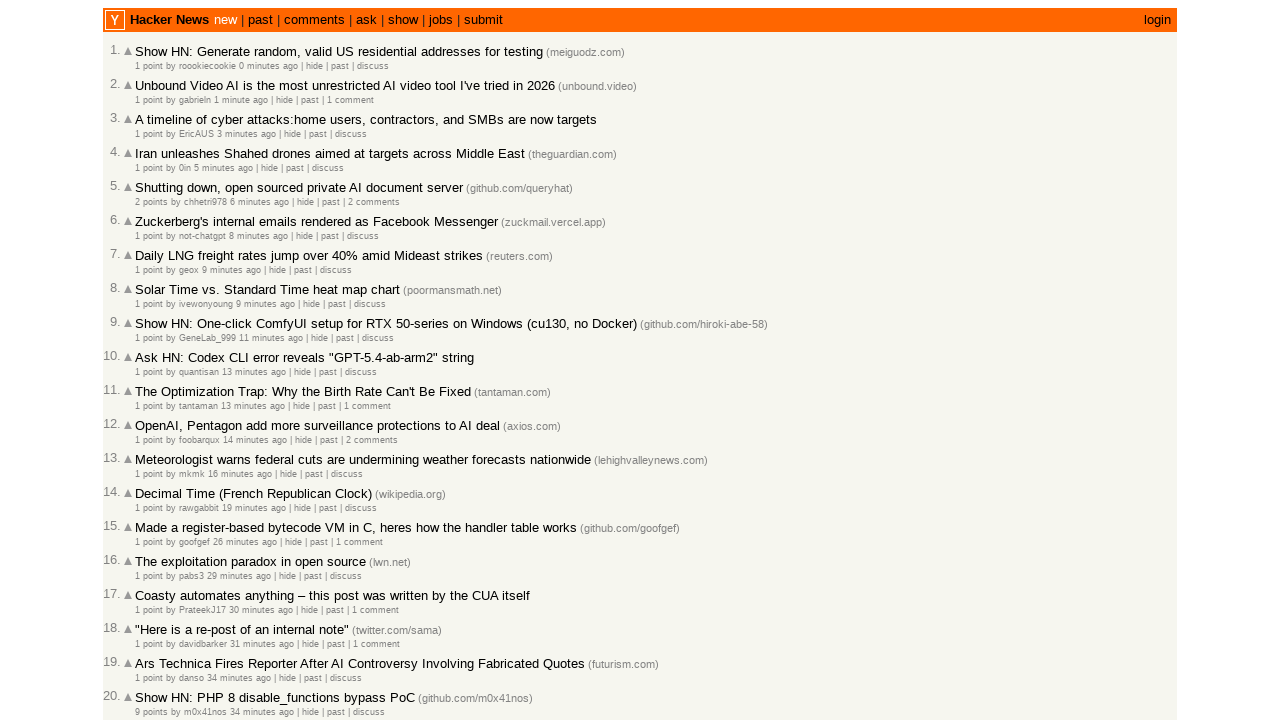

Waited for rank elements to load
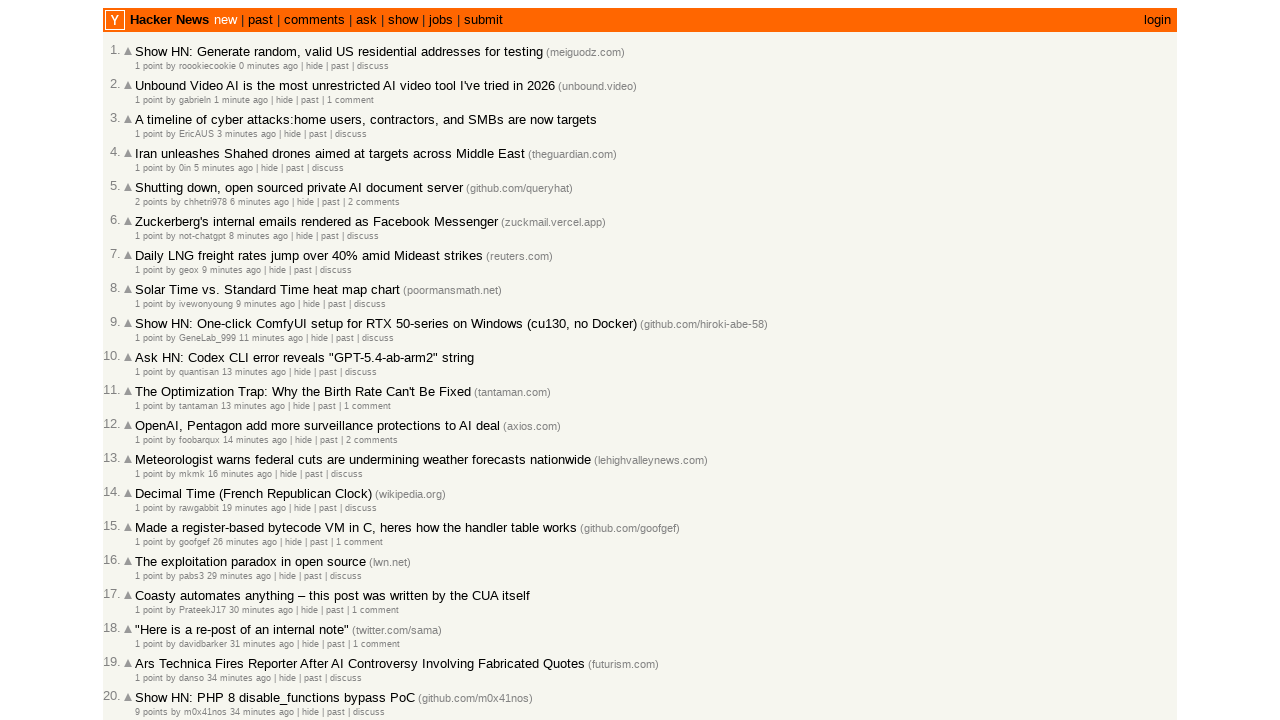

Waited for age elements to load
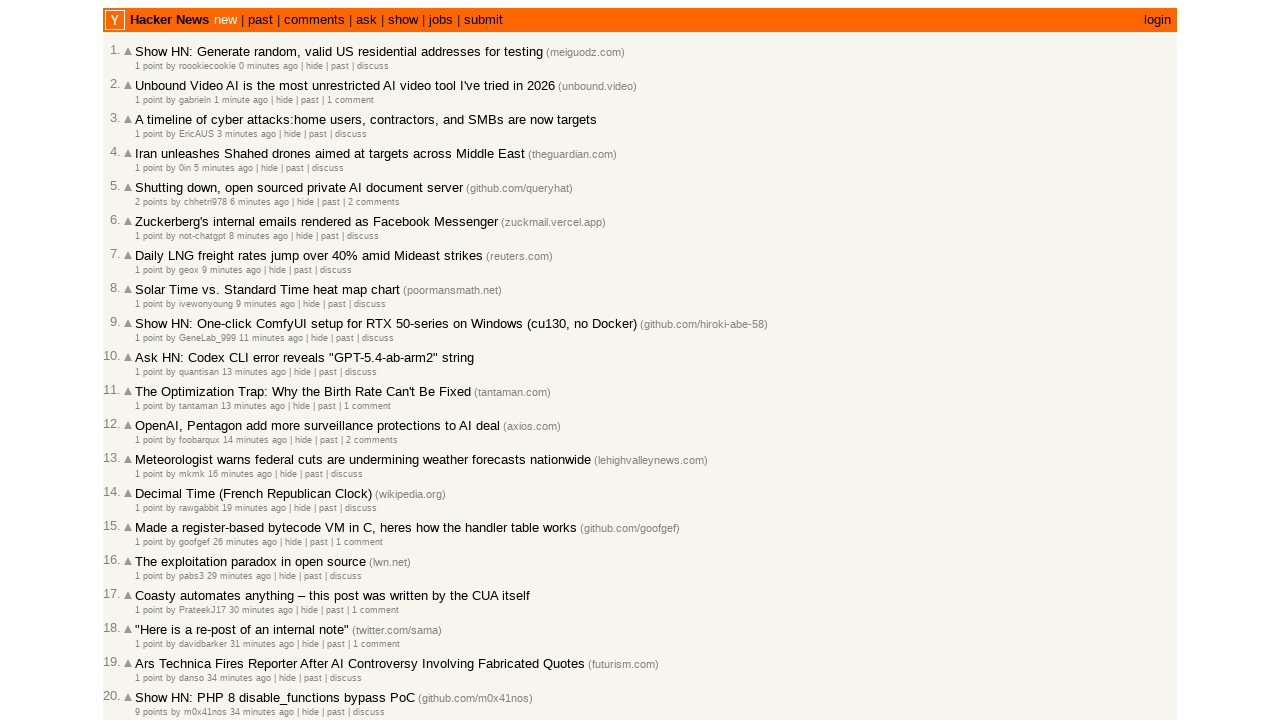

Waited for morelink element to load
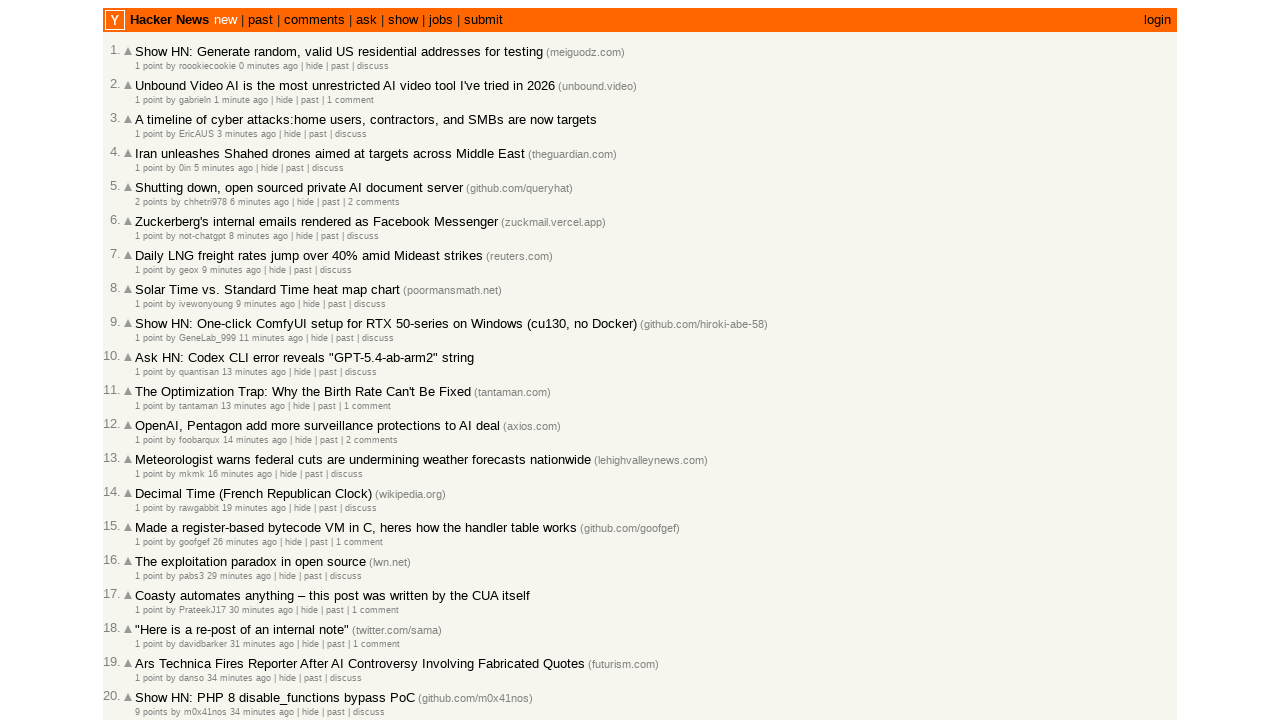

Retrieved 30 rank elements
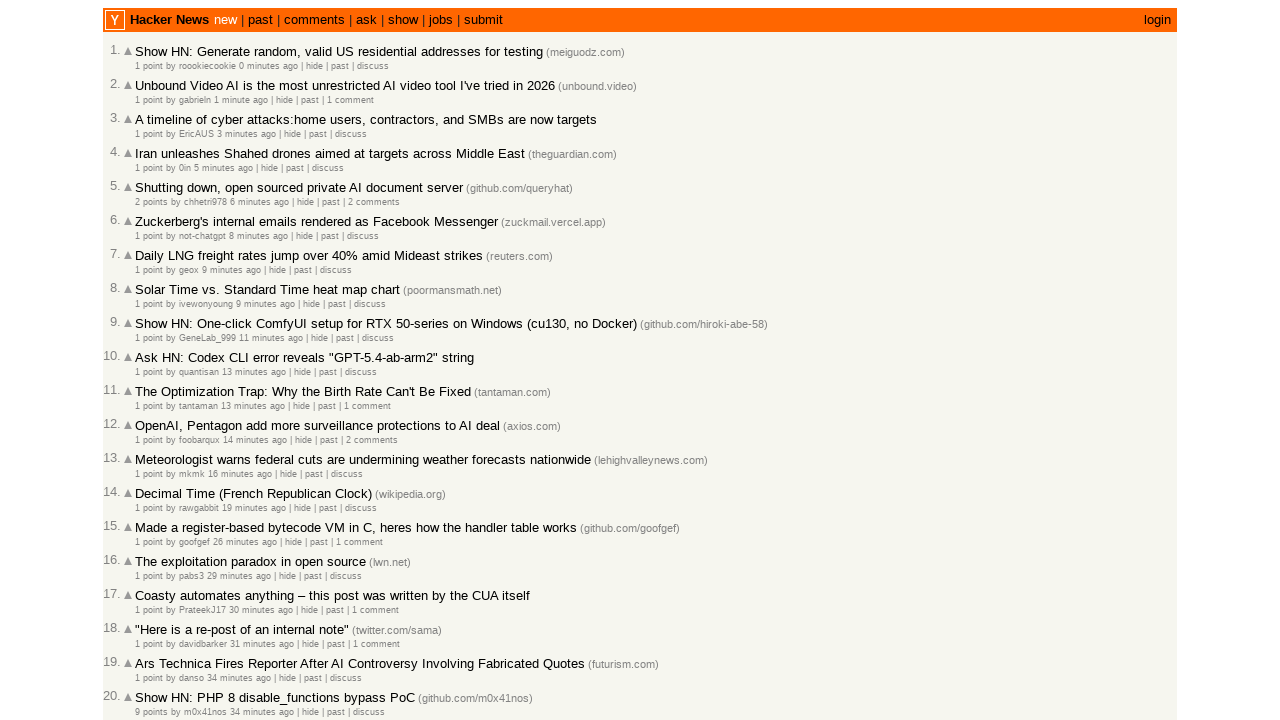

Retrieved 30 age elements
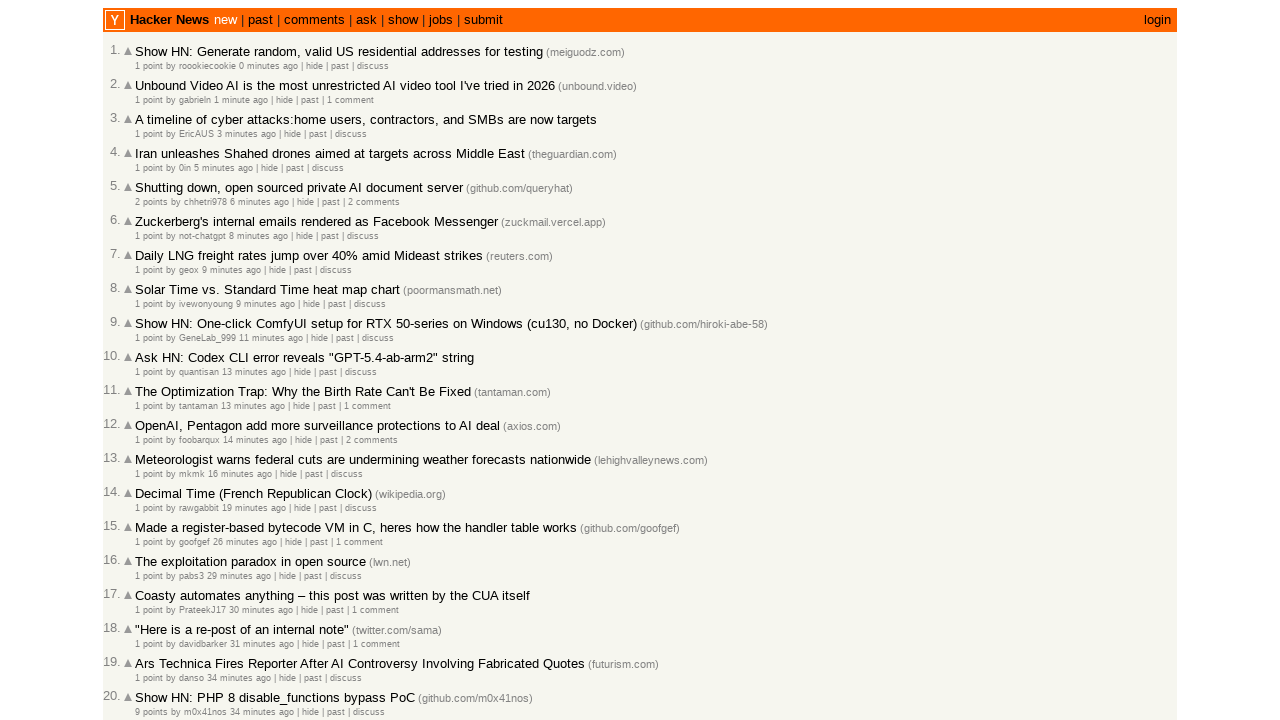

Extracted article rank 1 with timestamp 2026-03-03T01:46:42
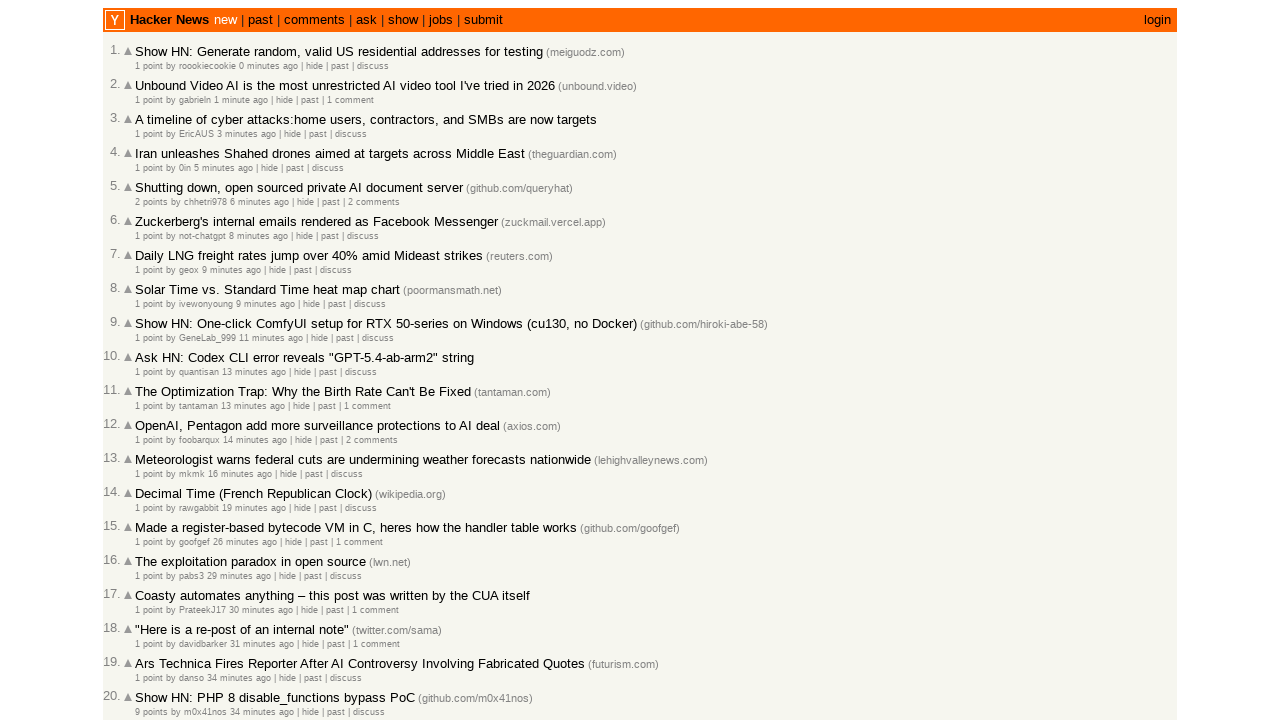

Extracted article rank 2 with timestamp 2026-03-03T01:45:28
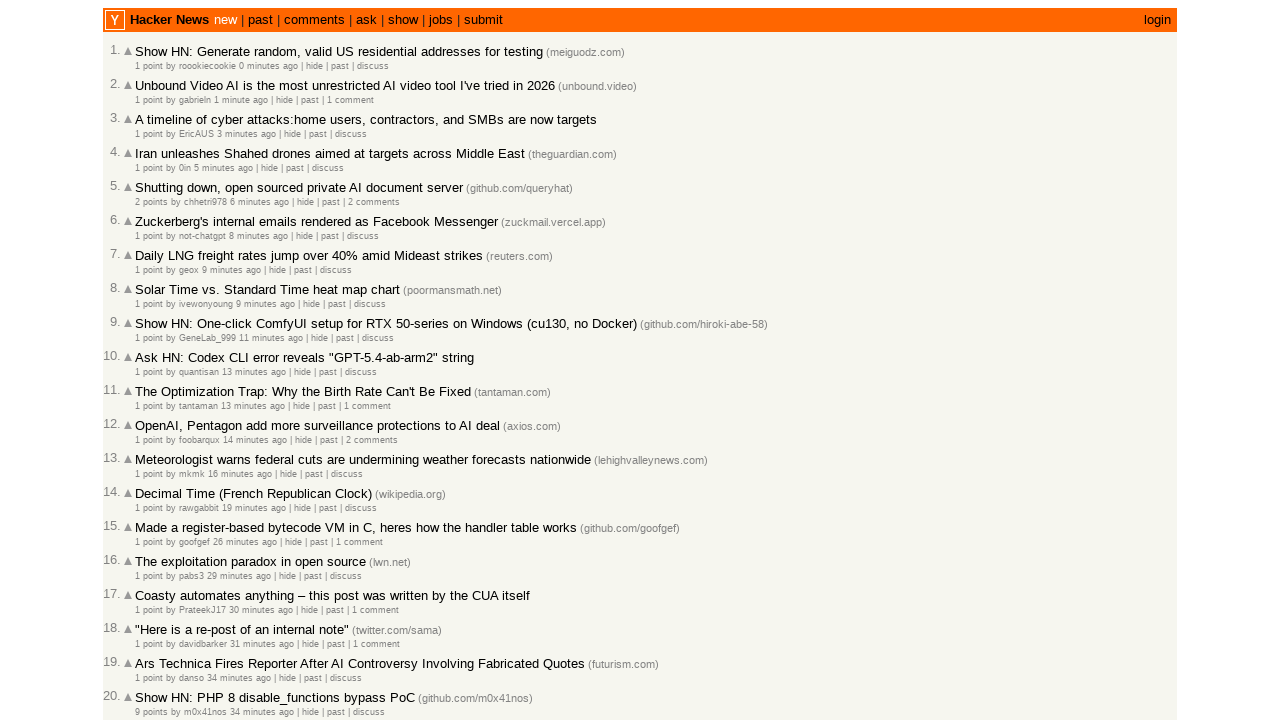

Extracted article rank 3 with timestamp 2026-03-03T01:43:09
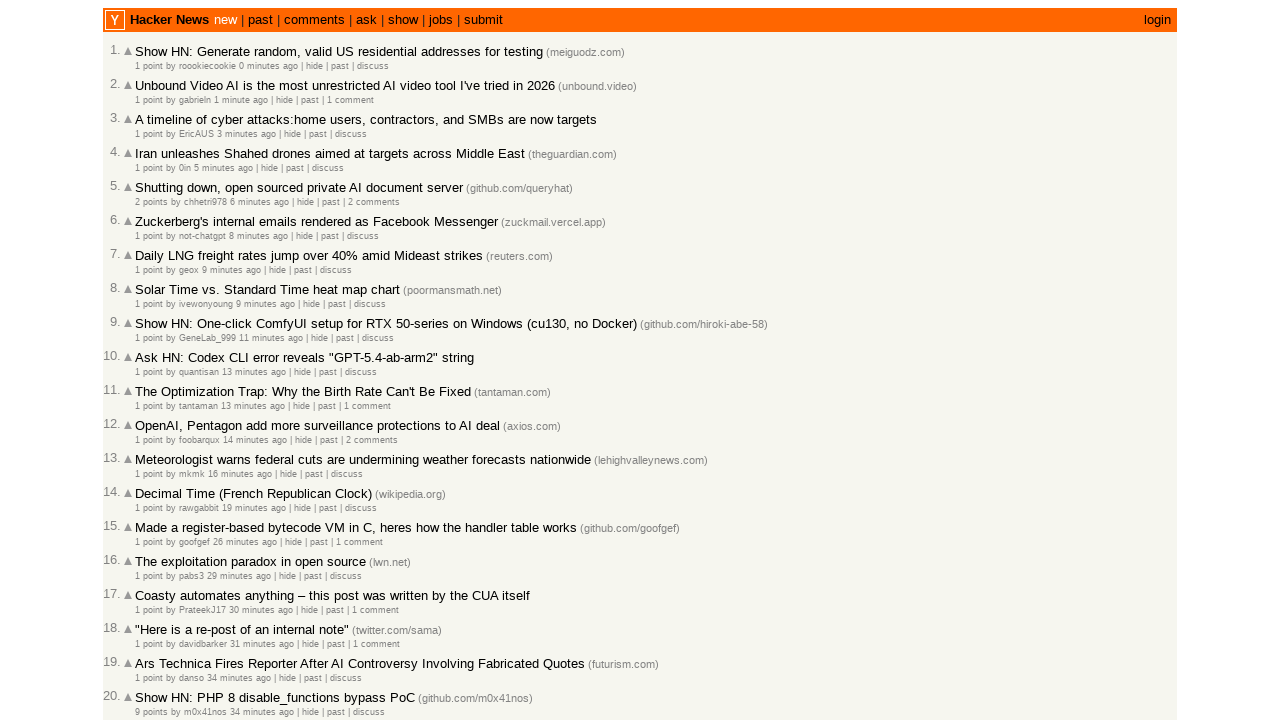

Extracted article rank 4 with timestamp 2026-03-03T01:41:43
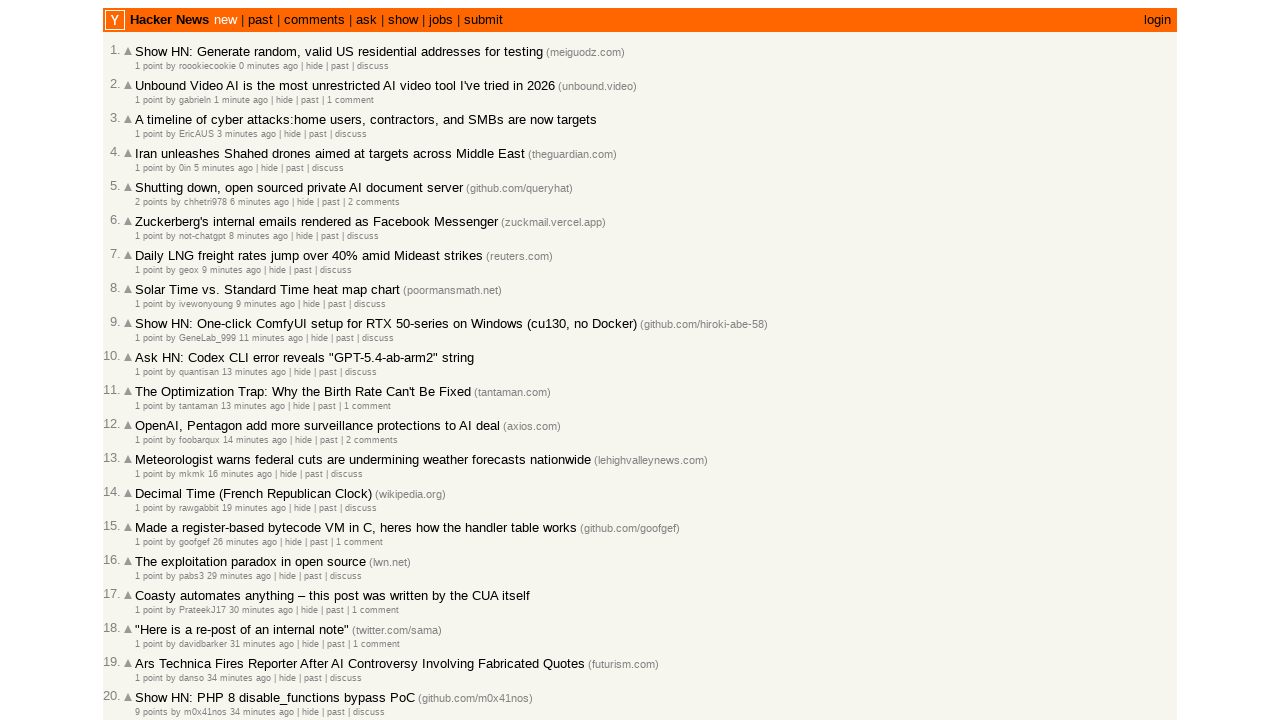

Extracted article rank 5 with timestamp 2026-03-03T01:40:22
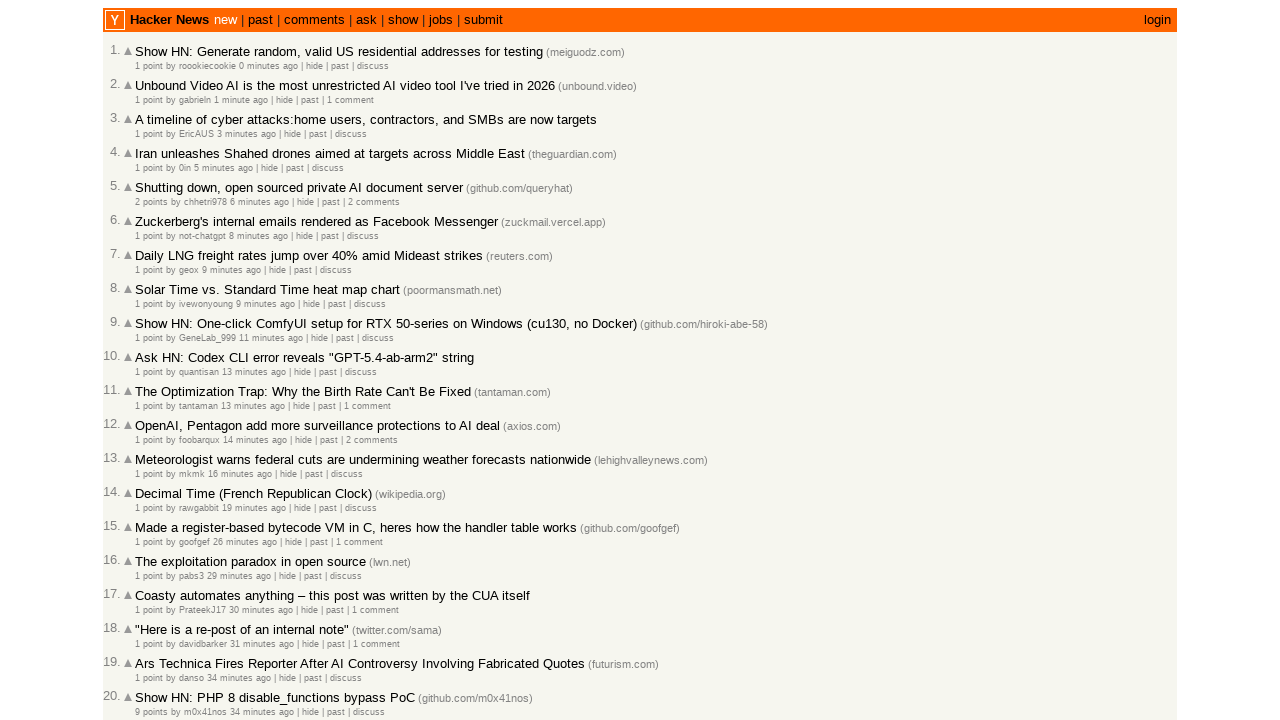

Extracted article rank 6 with timestamp 2026-03-03T01:38:35
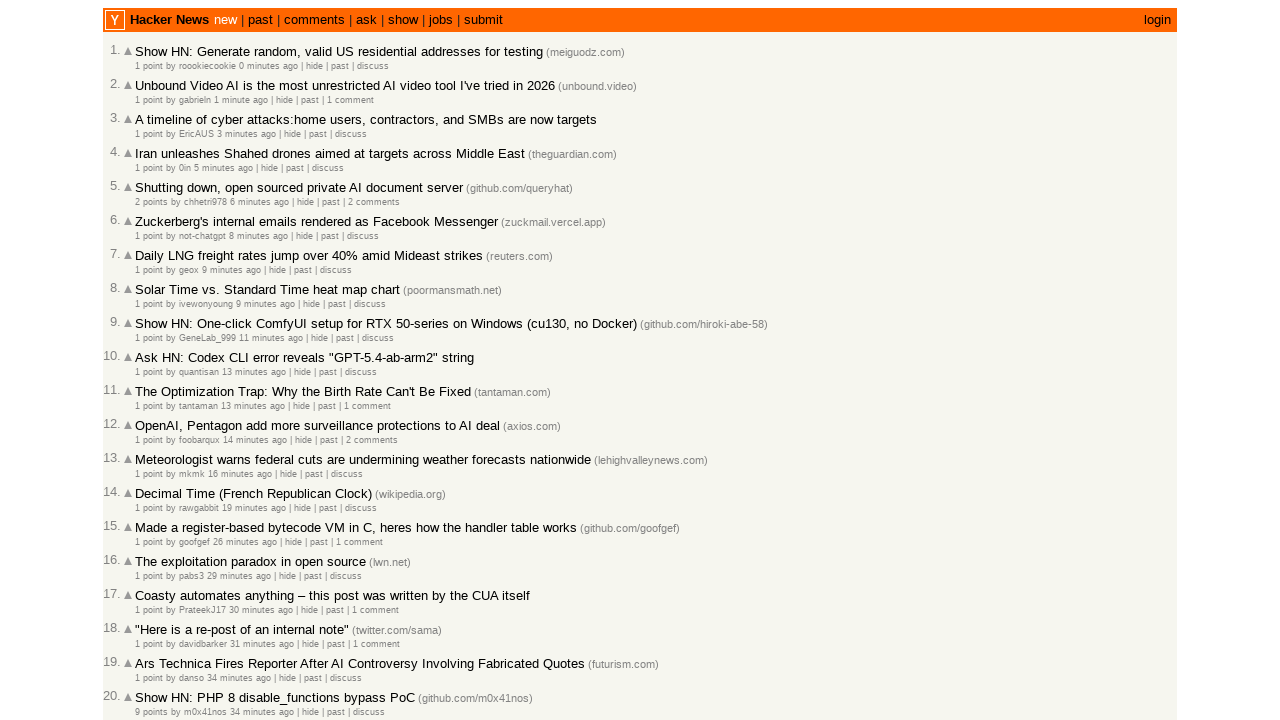

Extracted article rank 7 with timestamp 2026-03-03T01:37:56
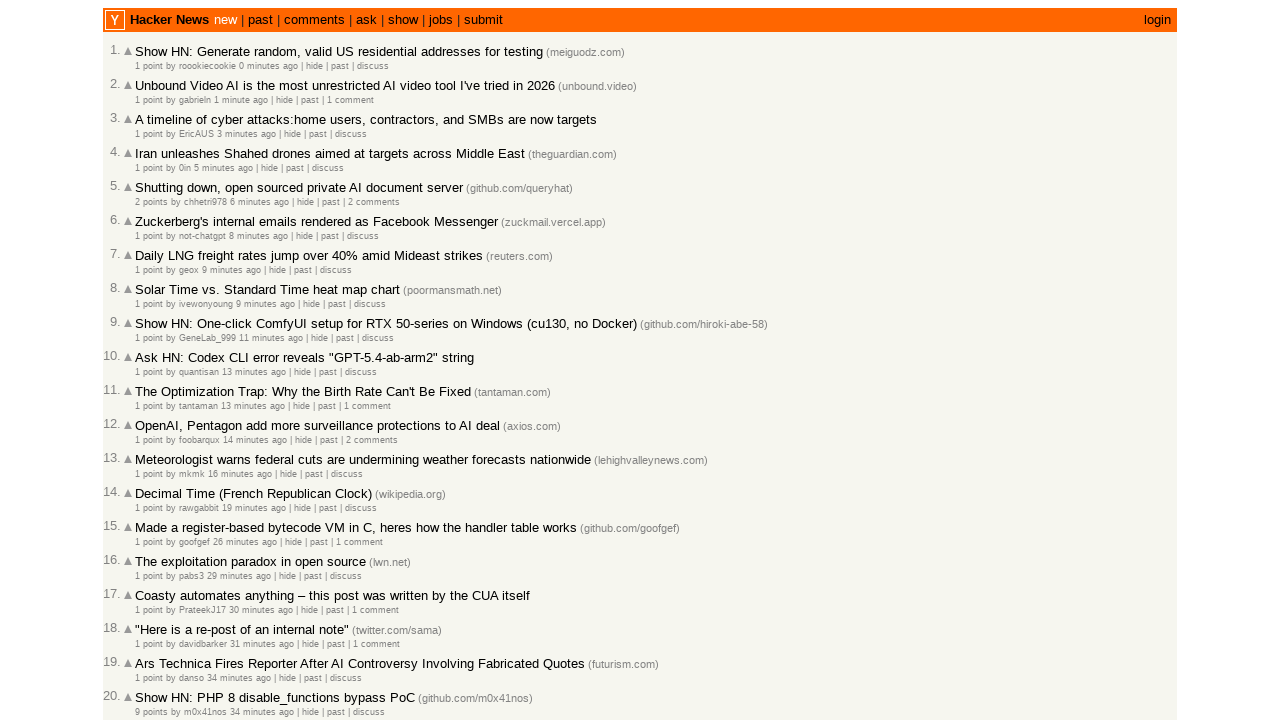

Extracted article rank 8 with timestamp 2026-03-03T01:37:22
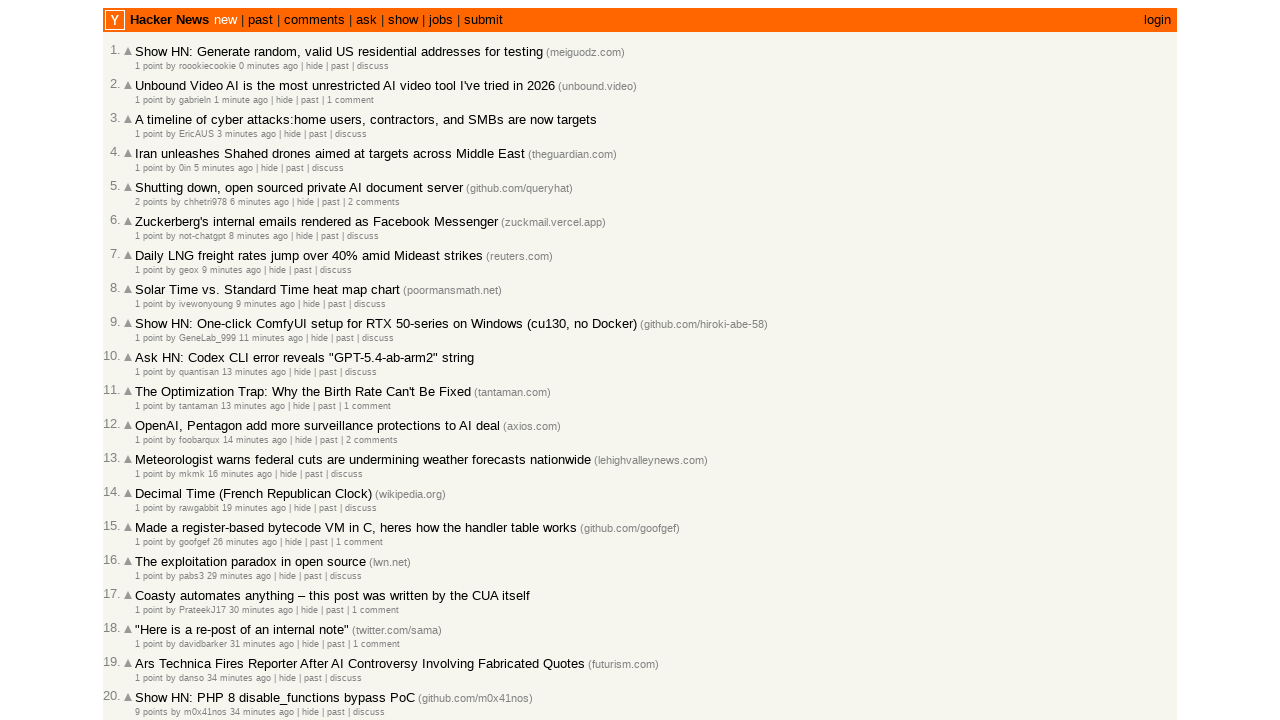

Extracted article rank 9 with timestamp 2026-03-03T01:35:46
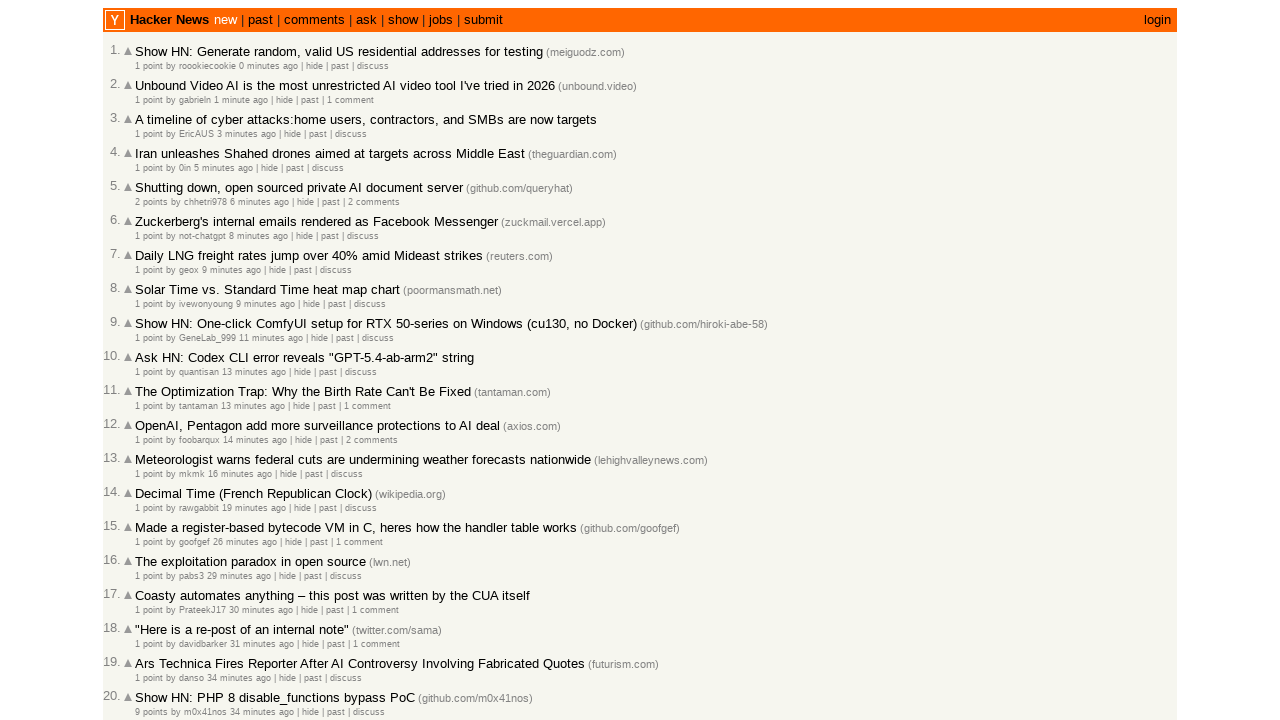

Extracted article rank 10 with timestamp 2026-03-03T01:34:01
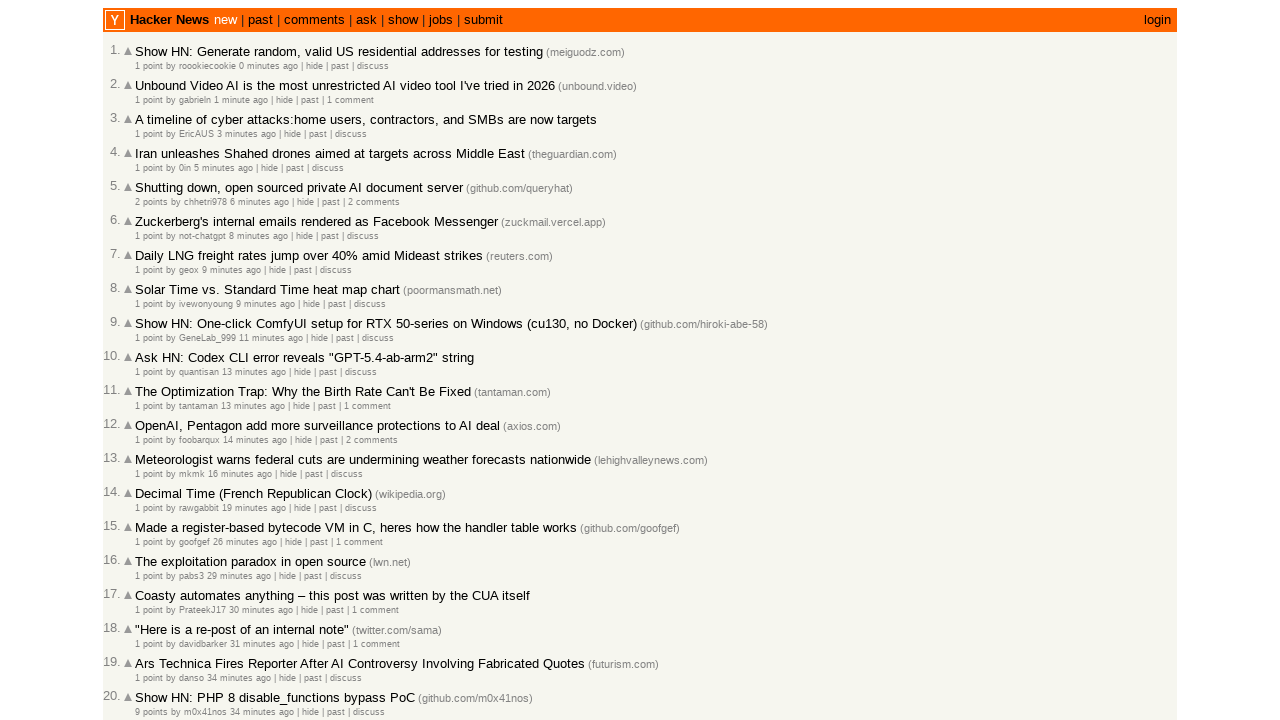

Extracted article rank 11 with timestamp 2026-03-03T01:33:45
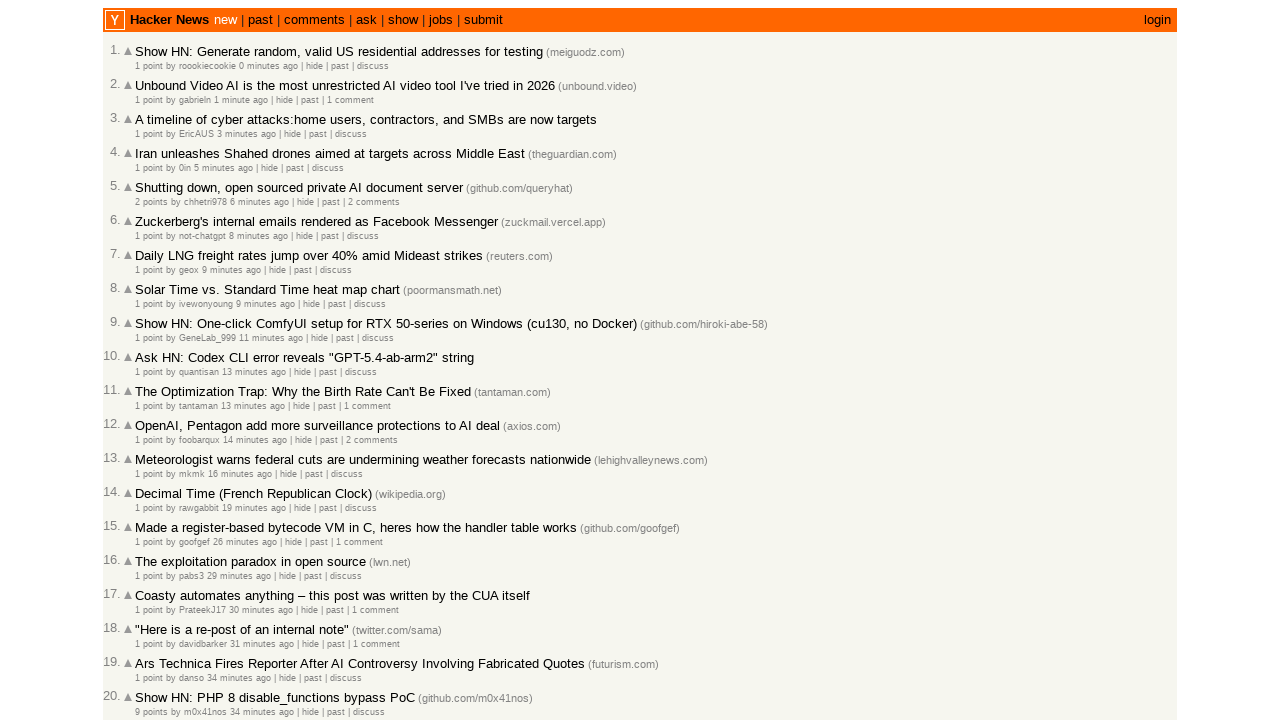

Extracted article rank 12 with timestamp 2026-03-03T01:32:56
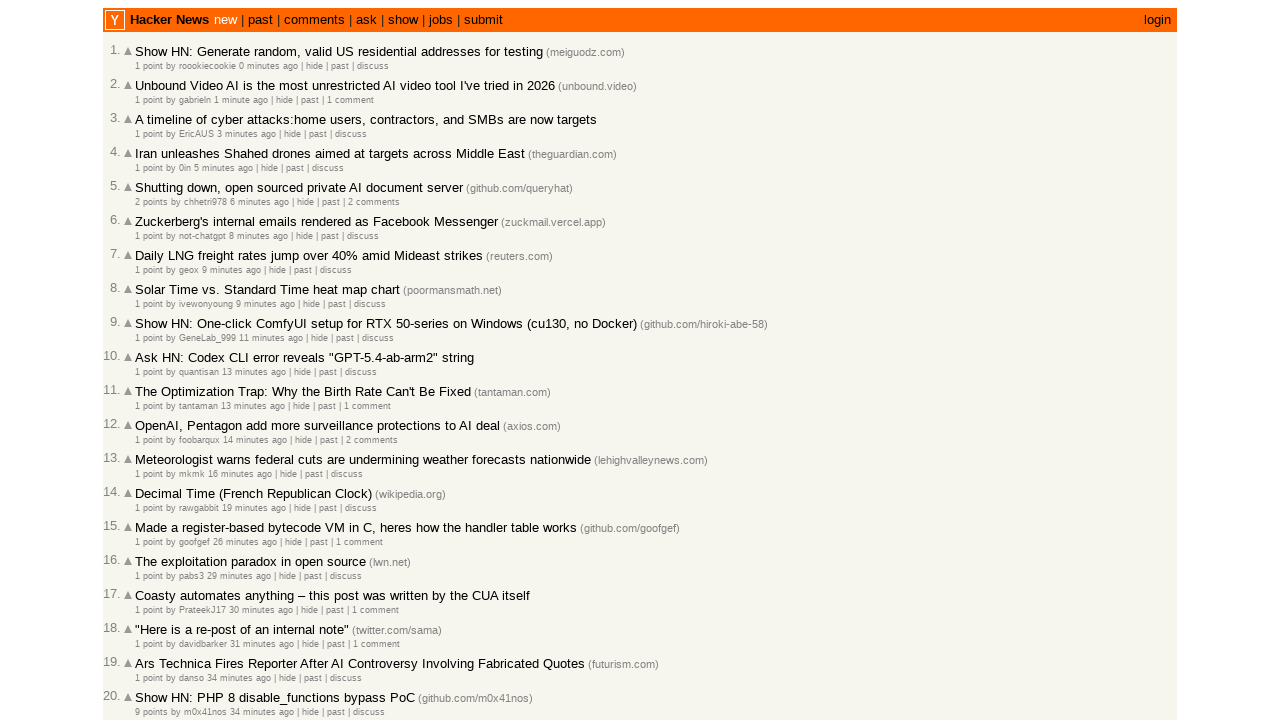

Extracted article rank 13 with timestamp 2026-03-03T01:30:46
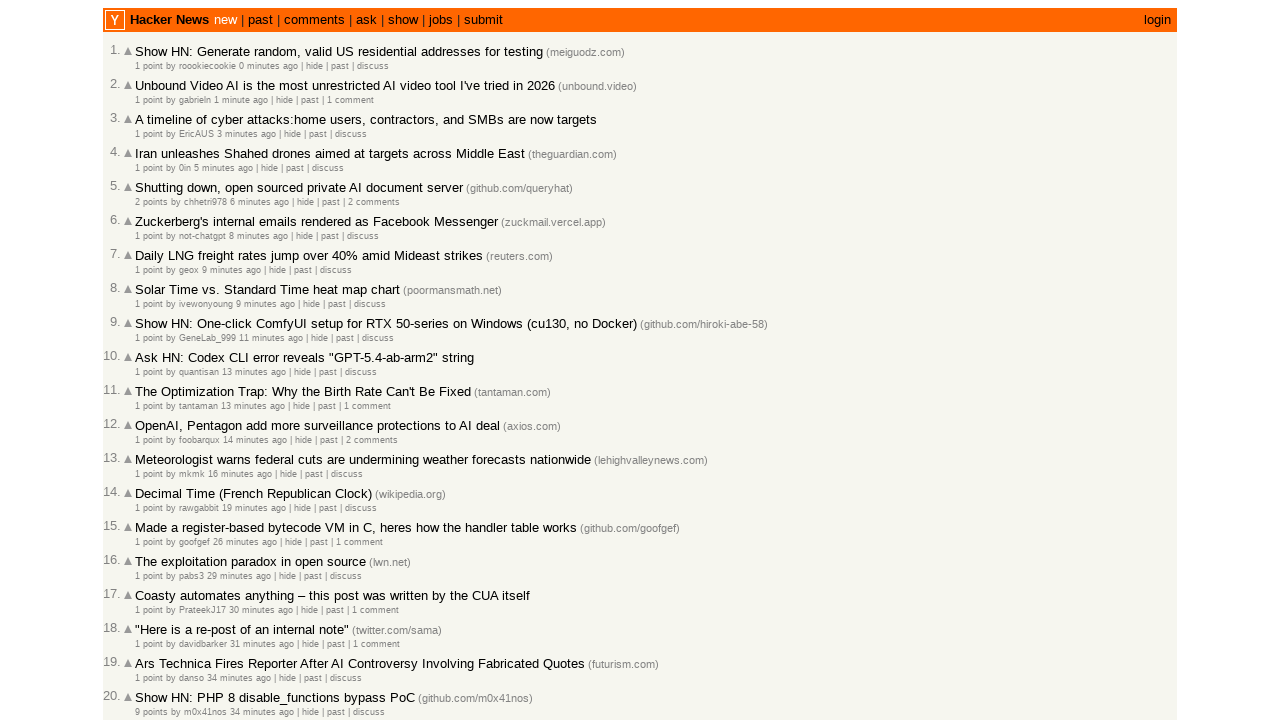

Extracted article rank 14 with timestamp 2026-03-03T01:27:11
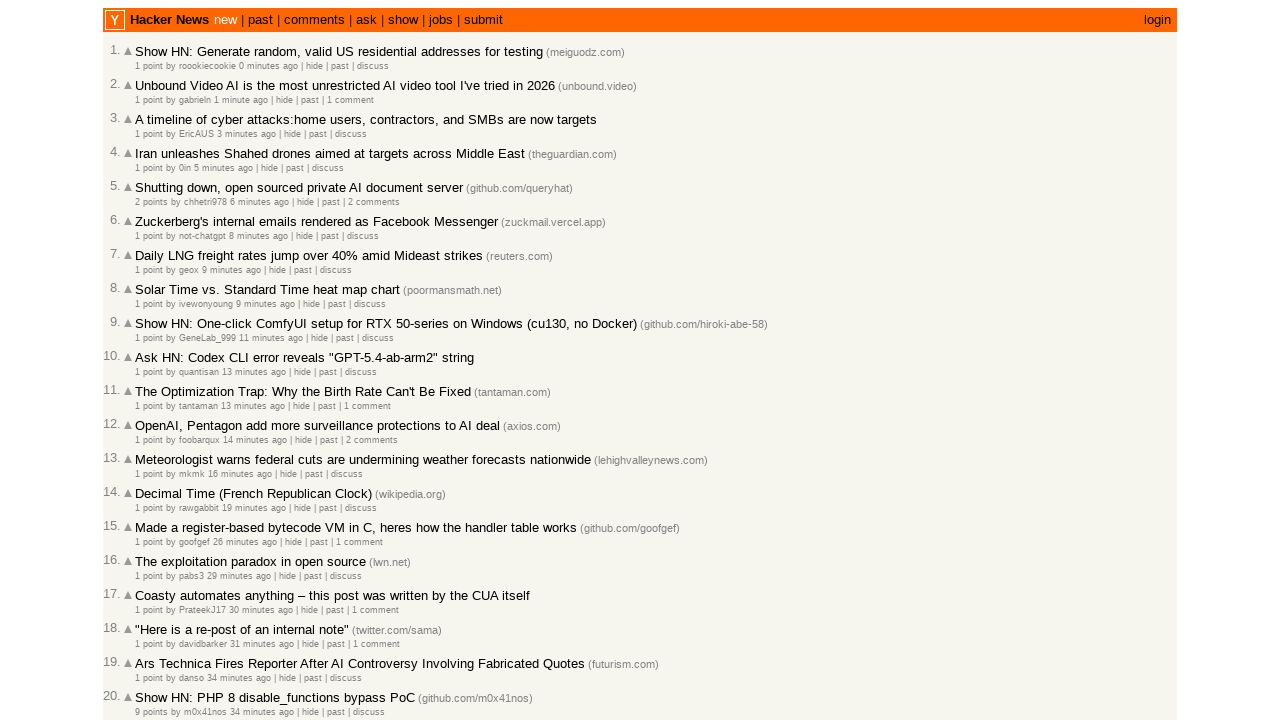

Extracted article rank 15 with timestamp 2026-03-03T01:20:08
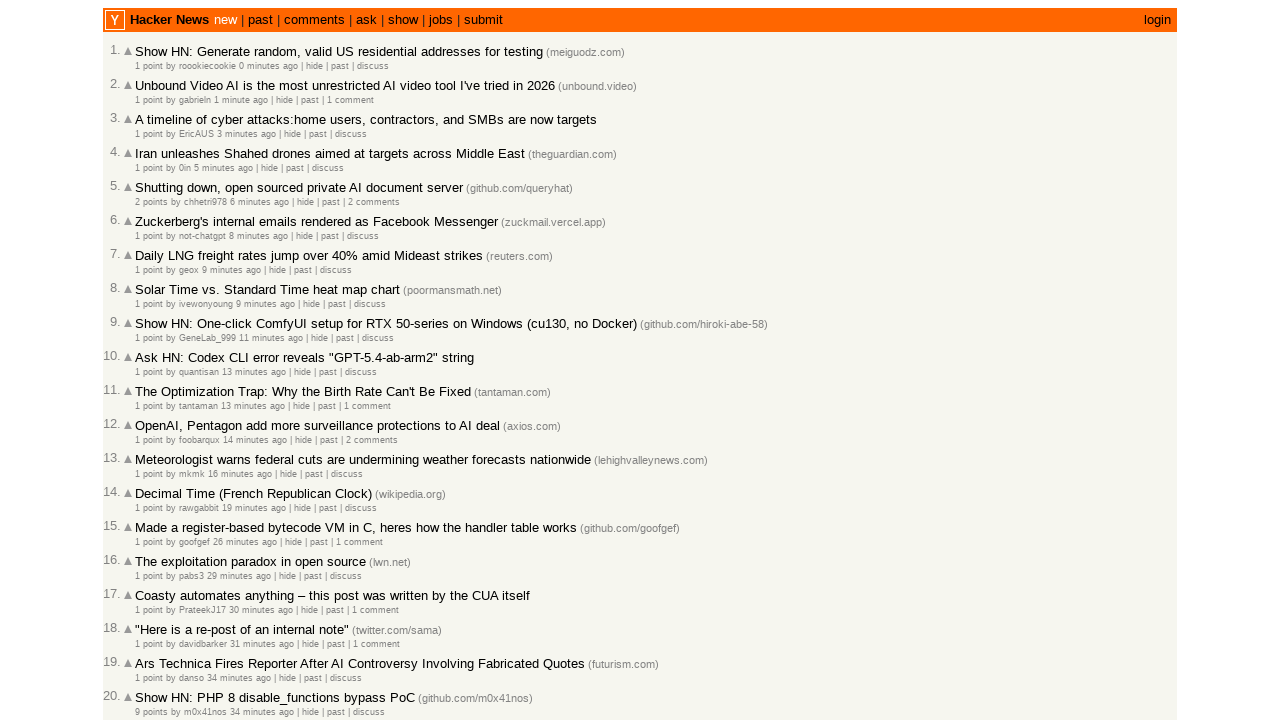

Extracted article rank 16 with timestamp 2026-03-03T01:17:24
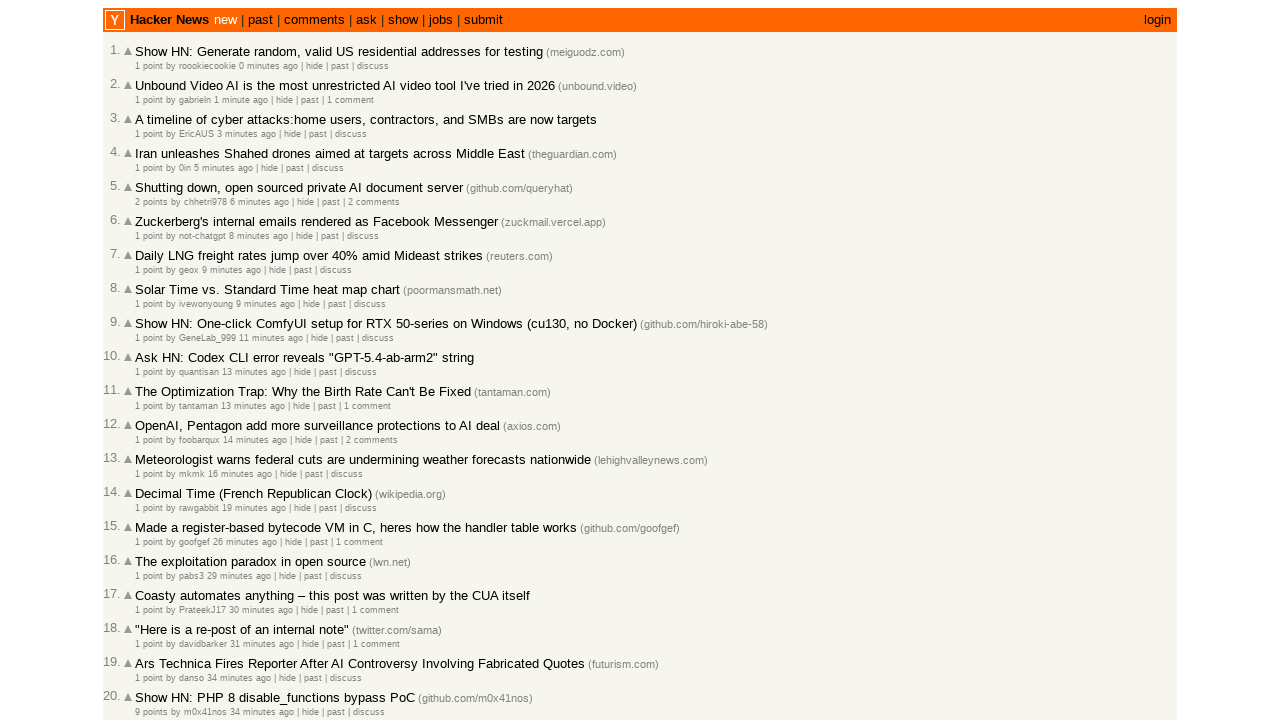

Extracted article rank 17 with timestamp 2026-03-03T01:16:26
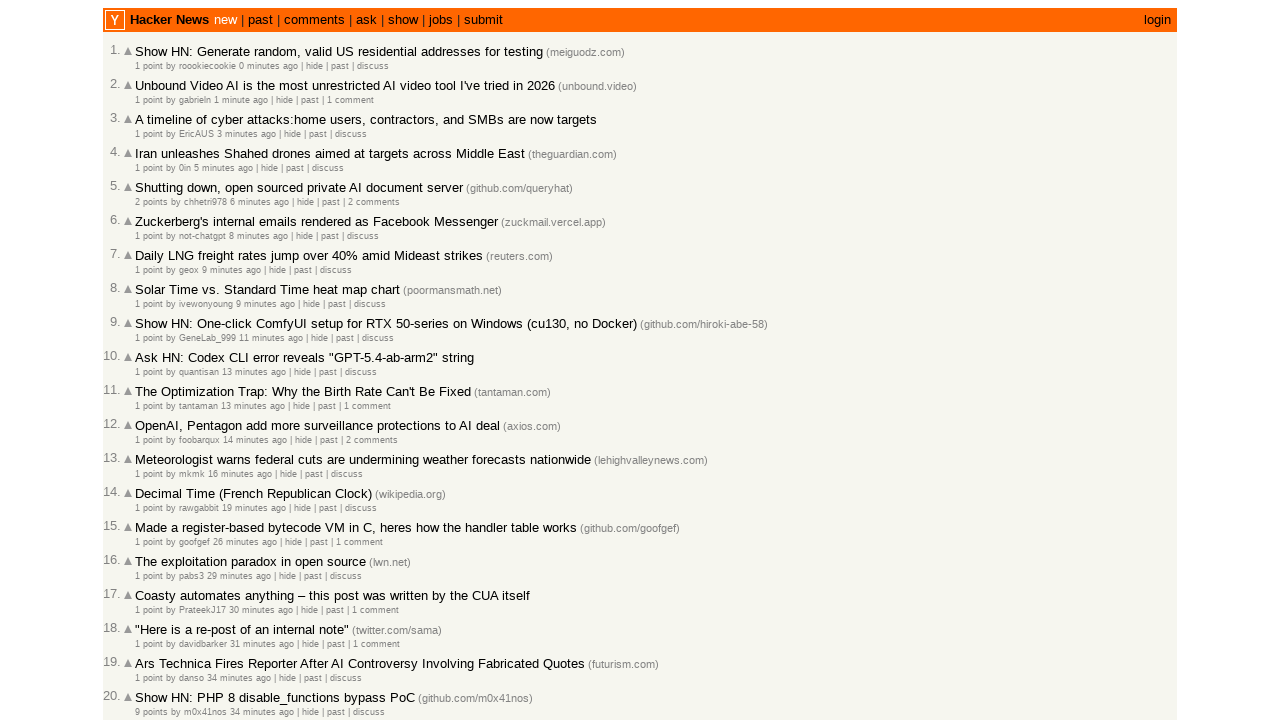

Extracted article rank 18 with timestamp 2026-03-03T01:16:00
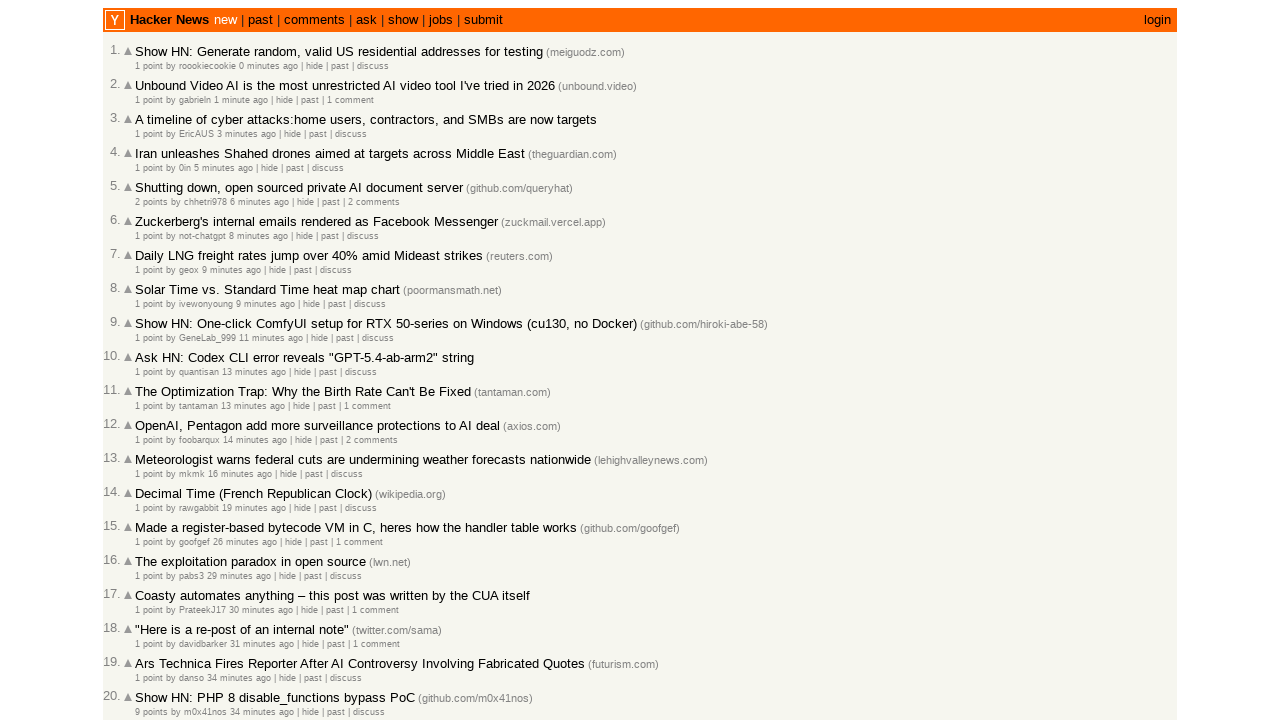

Extracted article rank 19 with timestamp 2026-03-03T01:12:30
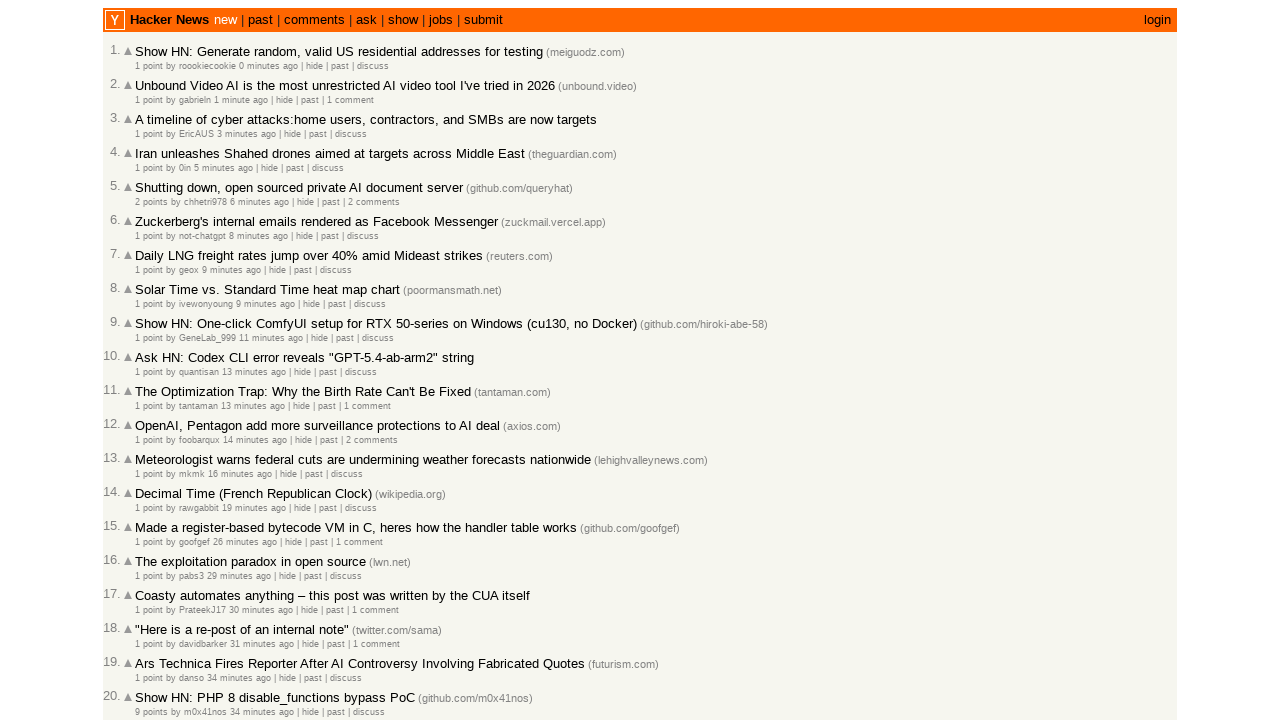

Extracted article rank 20 with timestamp 2026-03-03T01:12:14
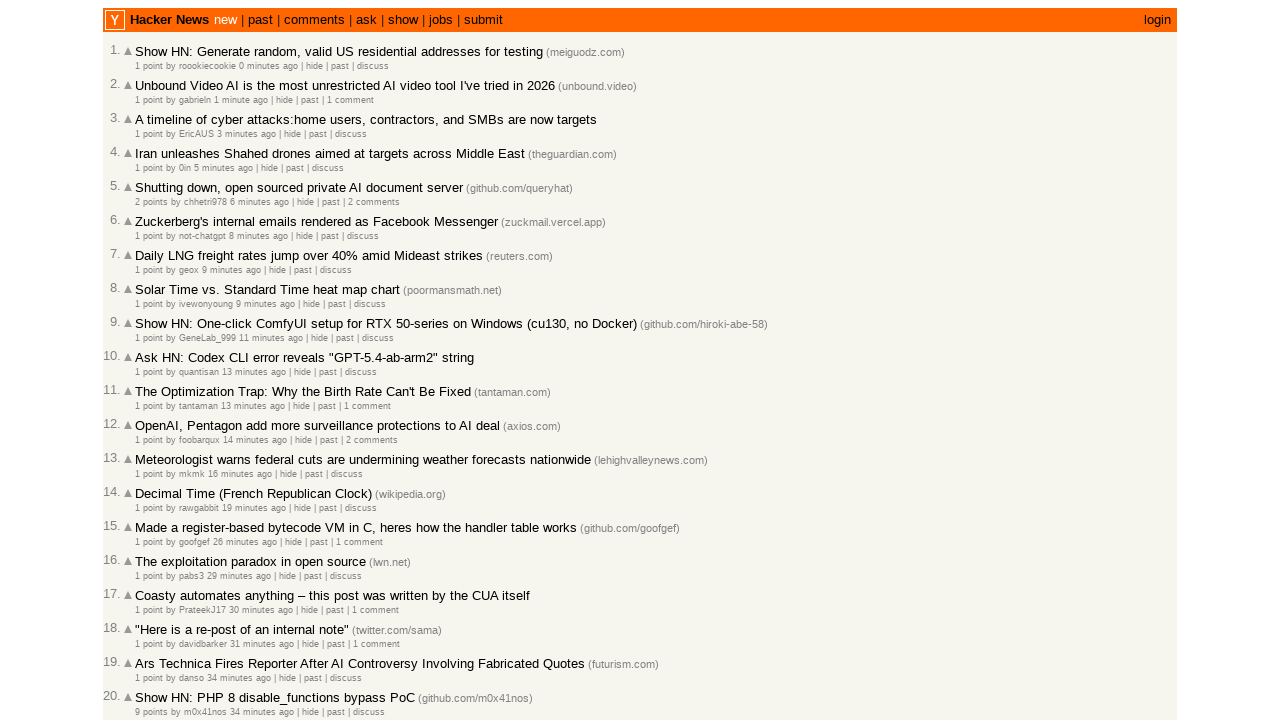

Extracted article rank 21 with timestamp 2026-03-03T01:11:45
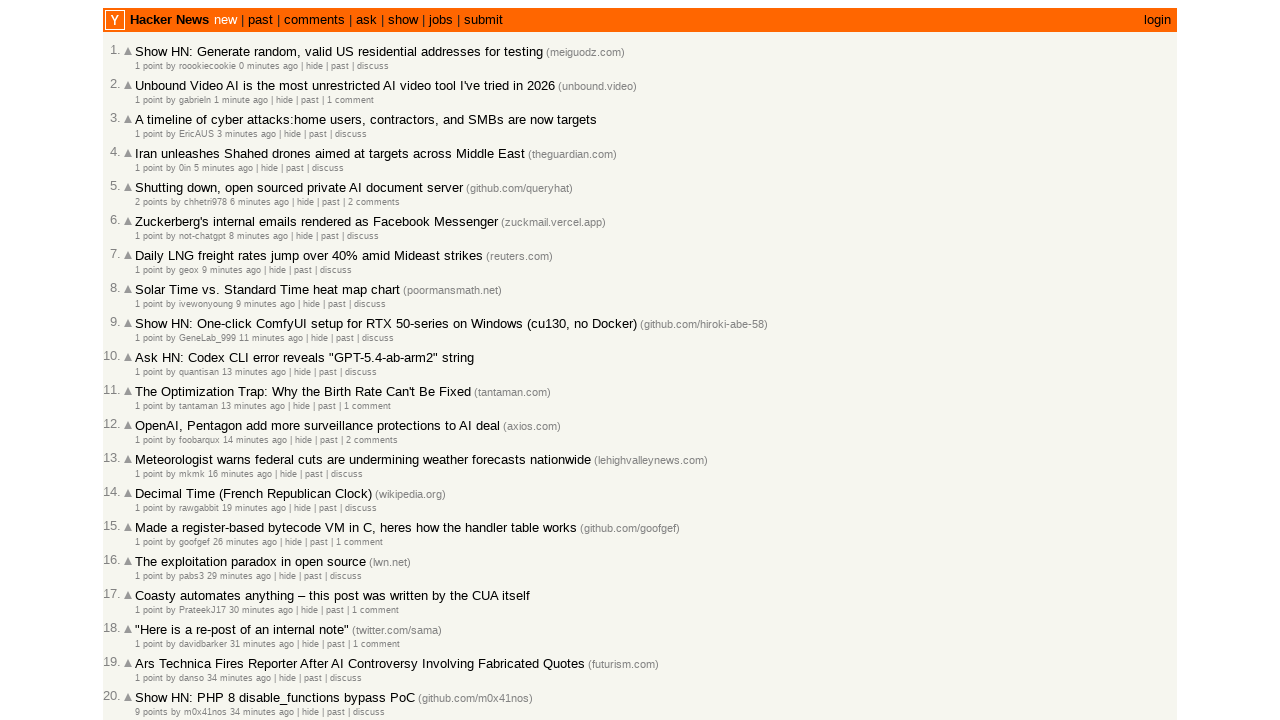

Extracted article rank 22 with timestamp 2026-03-03T01:07:02
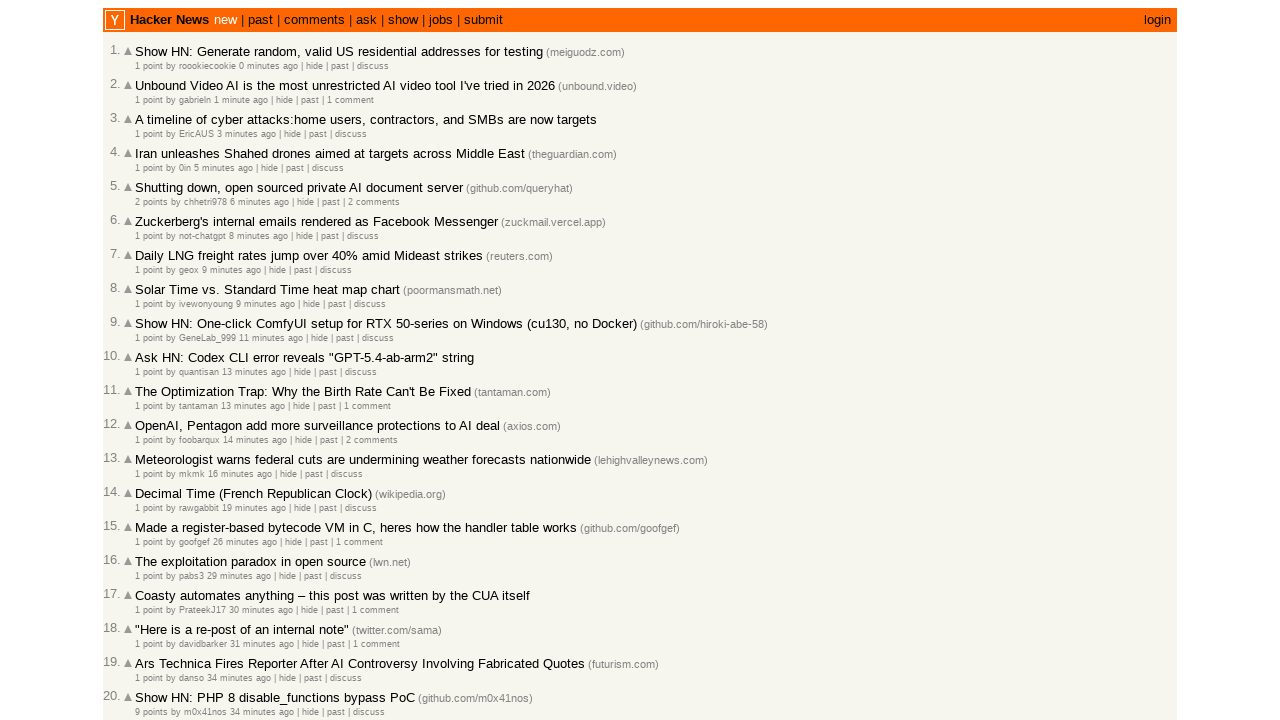

Extracted article rank 23 with timestamp 2026-03-03T01:06:45
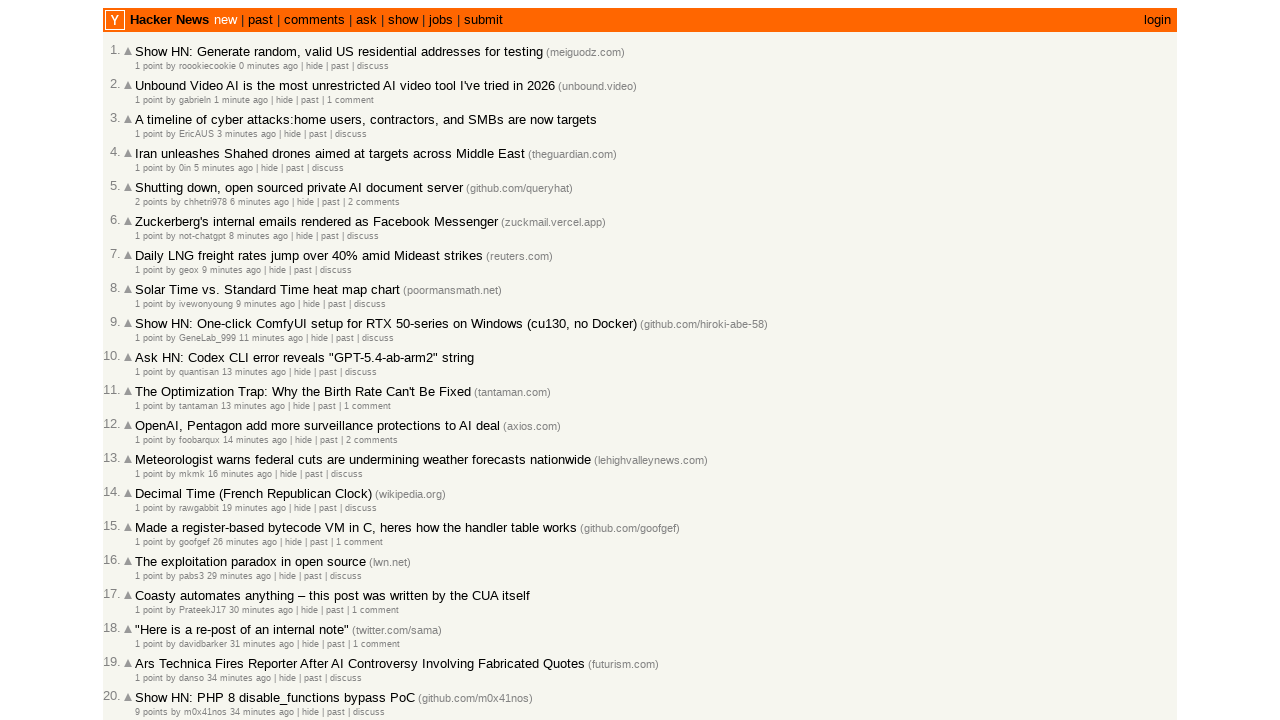

Extracted article rank 24 with timestamp 2026-03-03T01:05:18
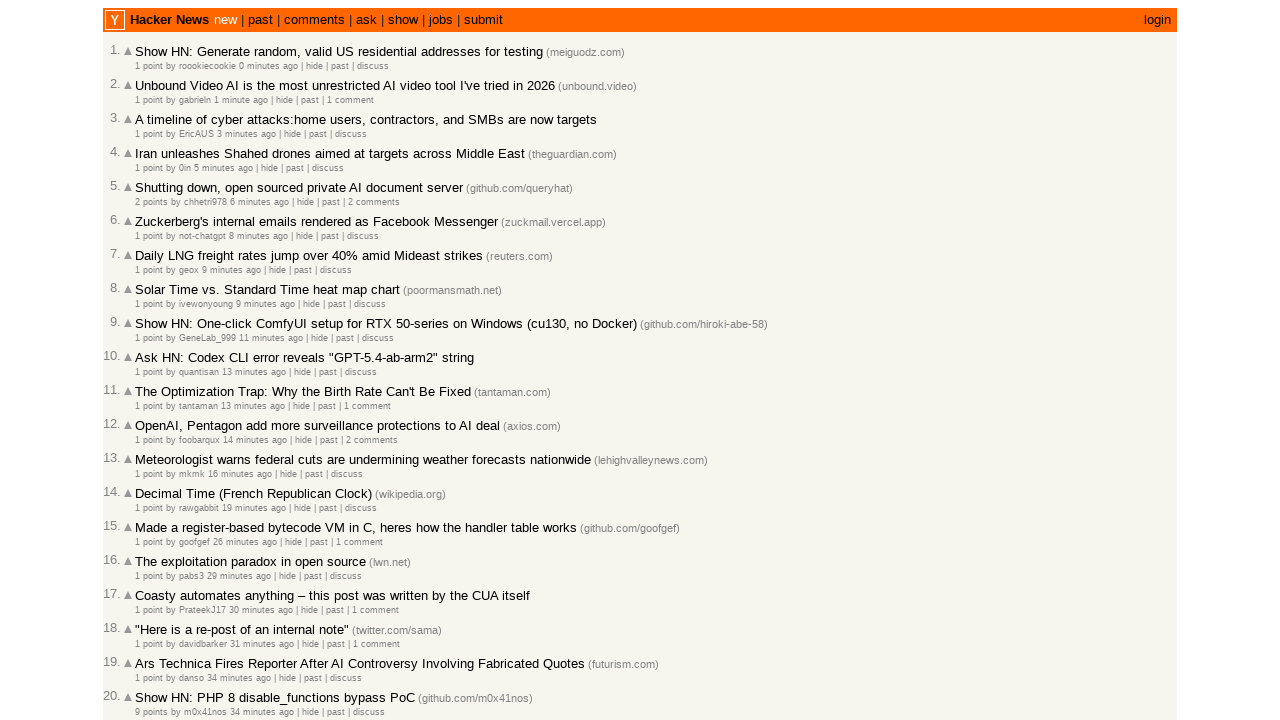

Extracted article rank 25 with timestamp 2026-03-03T01:04:57
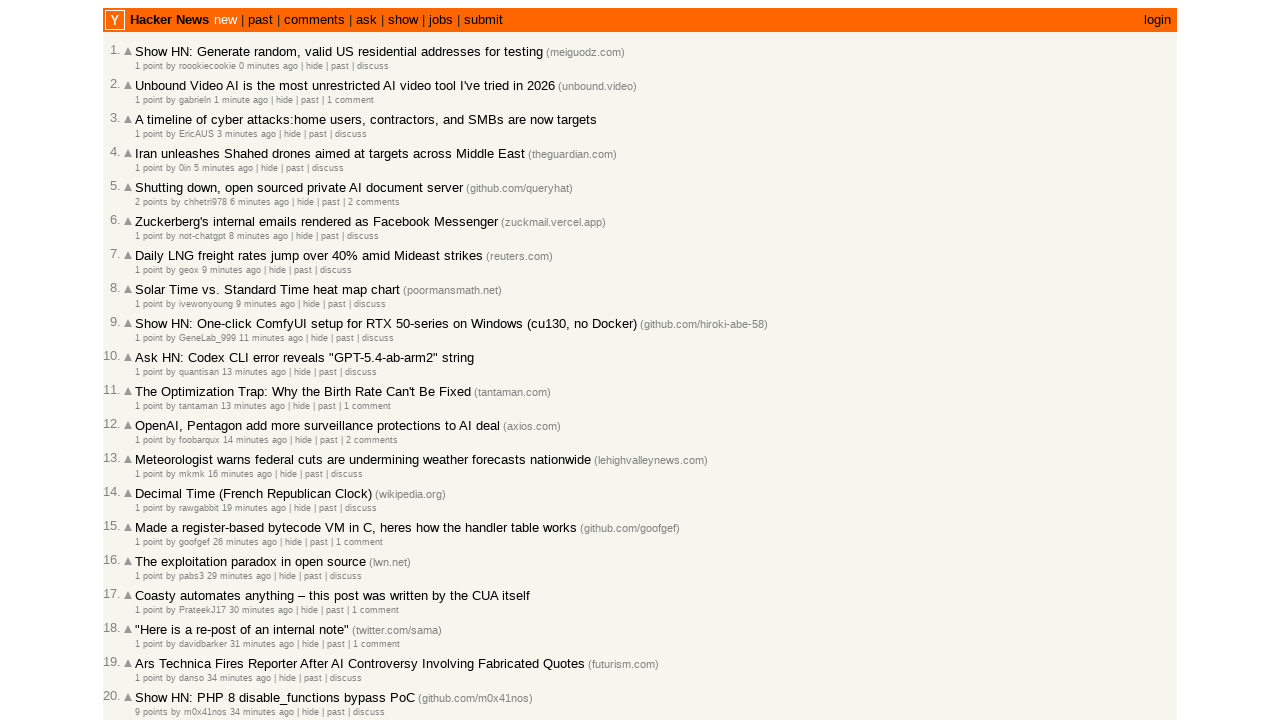

Extracted article rank 26 with timestamp 2026-03-03T01:03:43
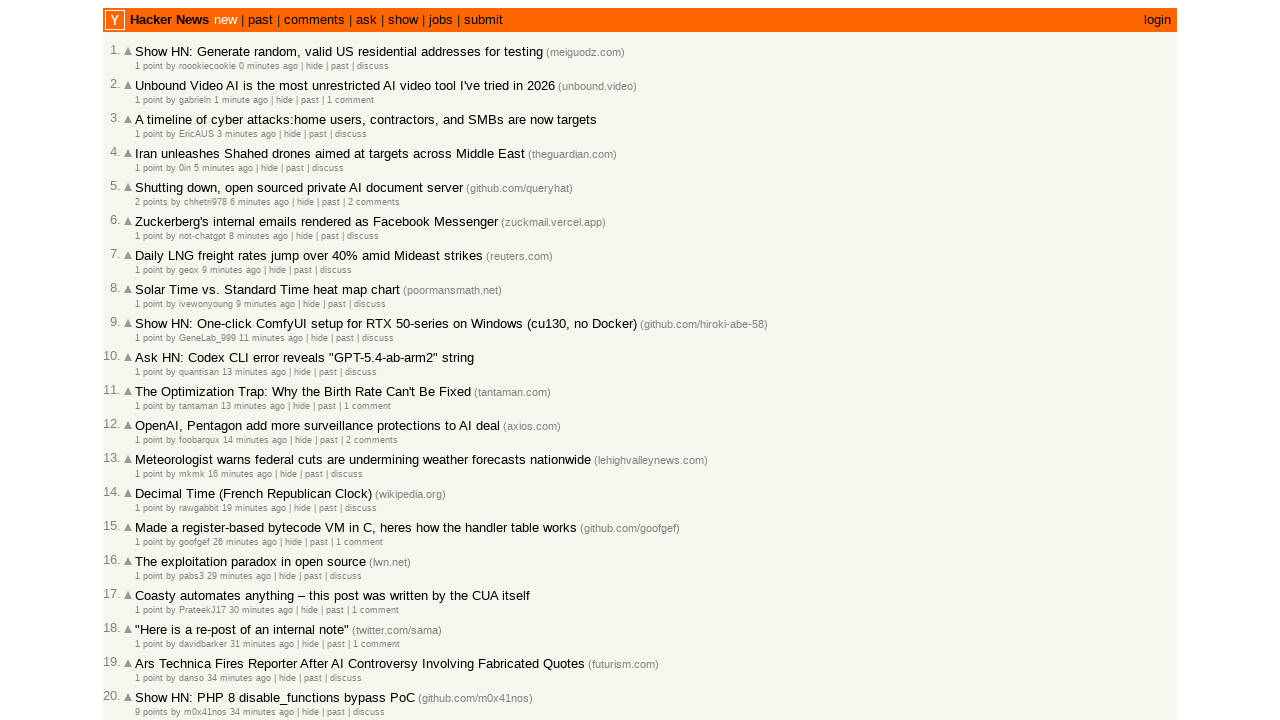

Extracted article rank 27 with timestamp 2026-03-03T01:01:15
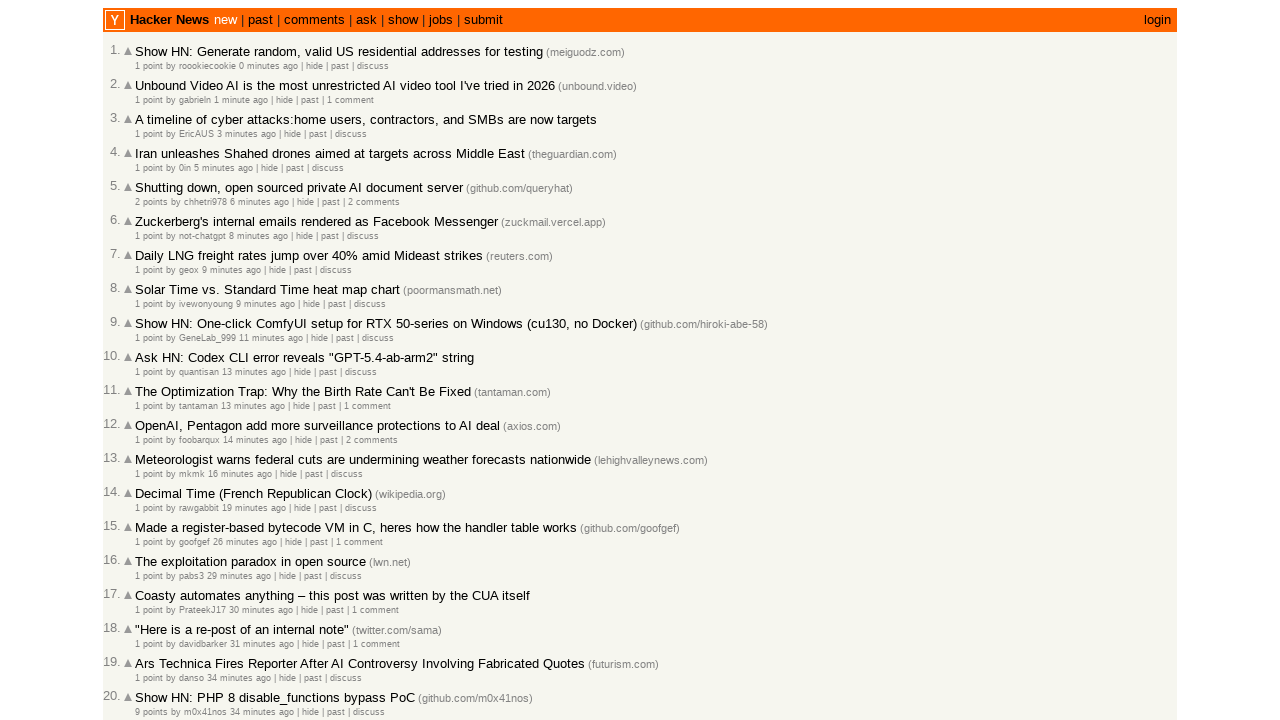

Extracted article rank 28 with timestamp 2026-03-03T00:59:47
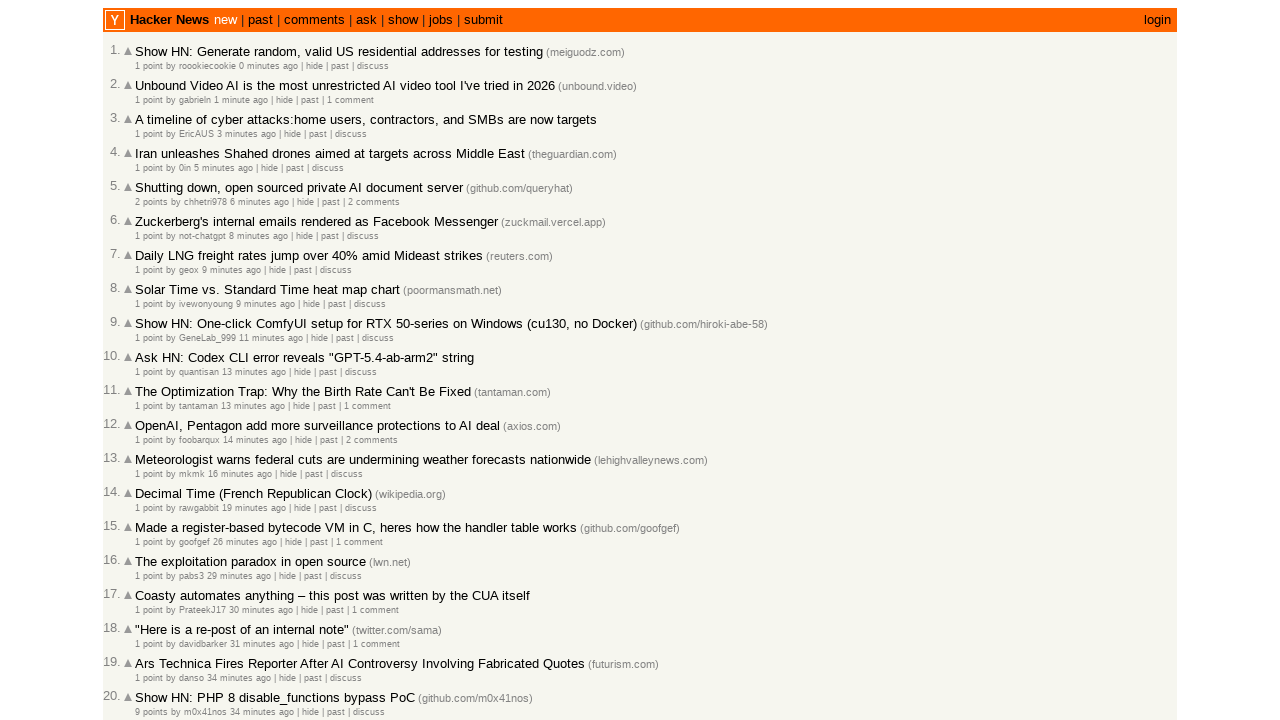

Extracted article rank 29 with timestamp 2026-03-03T00:54:51
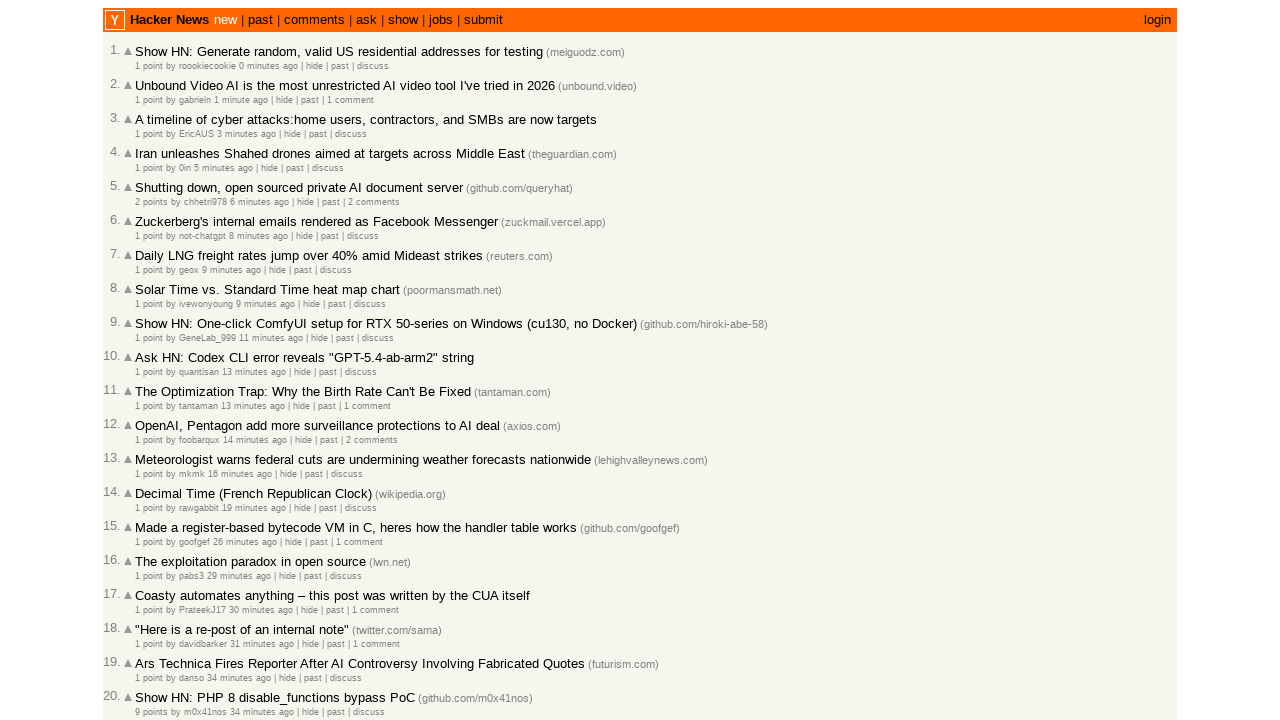

Extracted article rank 30 with timestamp 2026-03-03T00:53:51
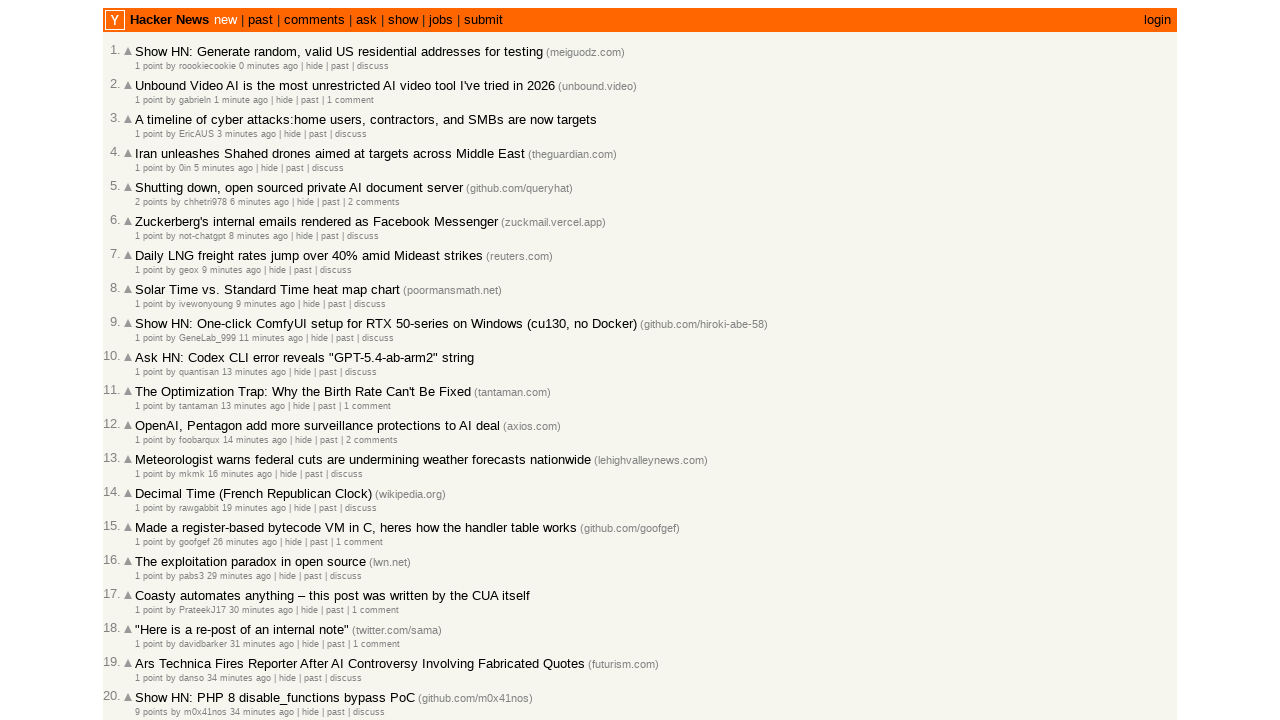

Retrieved next page link: newest?next=47226456&n=31
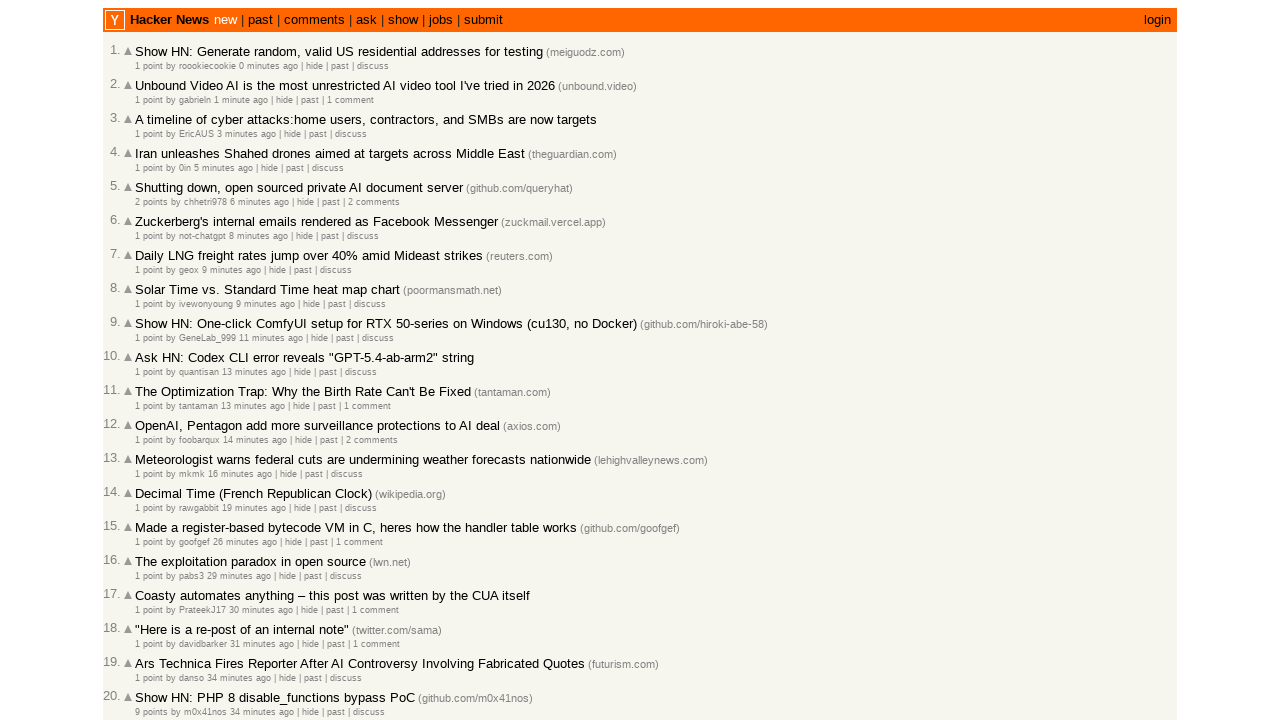

Navigated to next page: https://news.ycombinator.com/newest?next=47226456&n=31
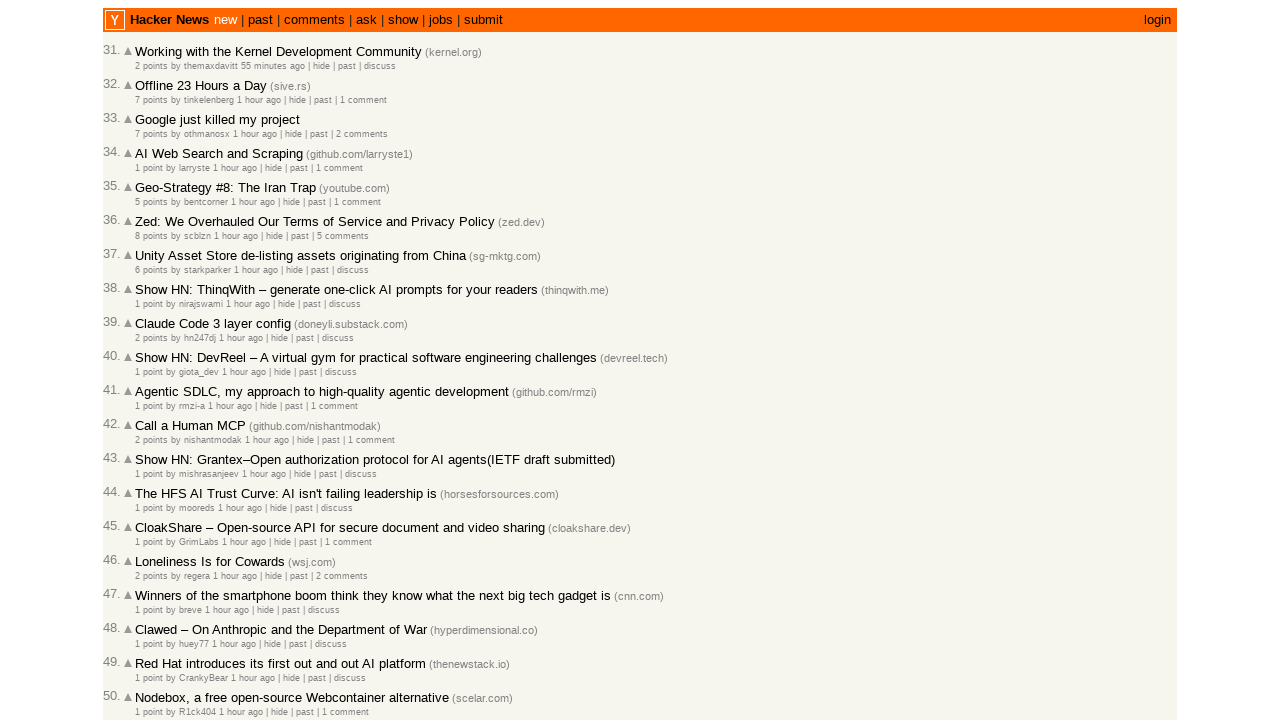

Waited for rank elements to load
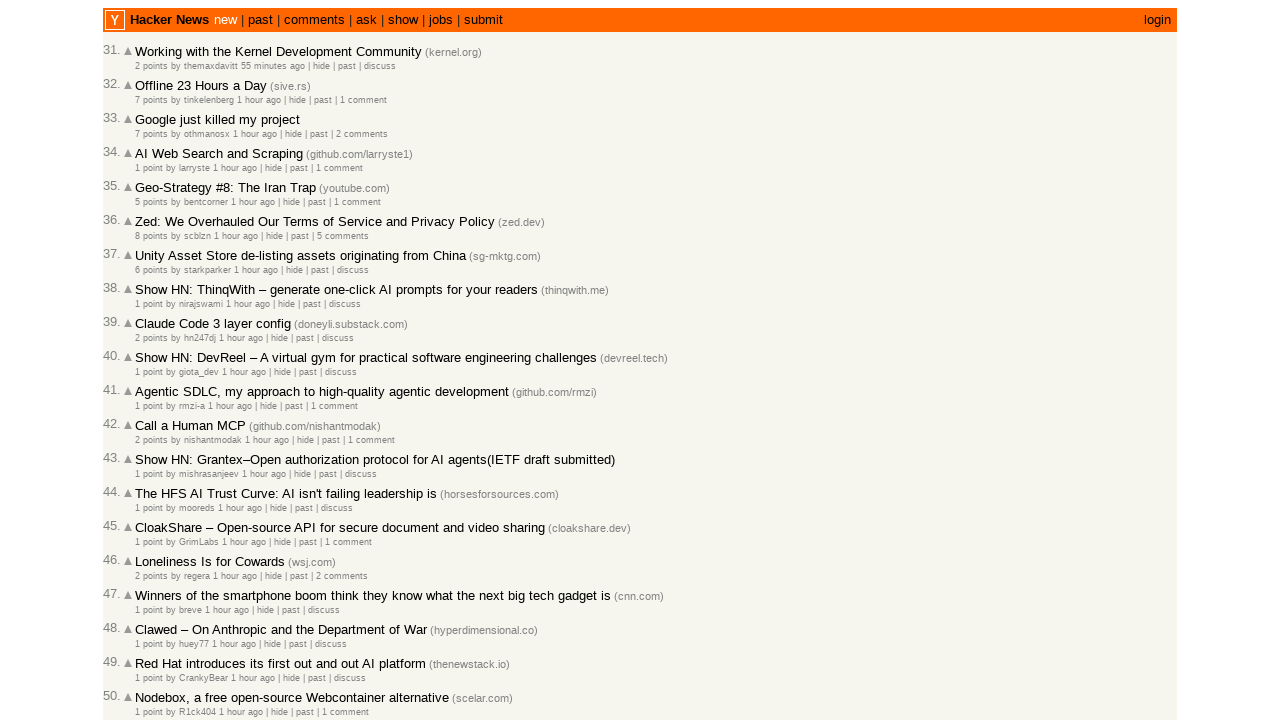

Waited for age elements to load
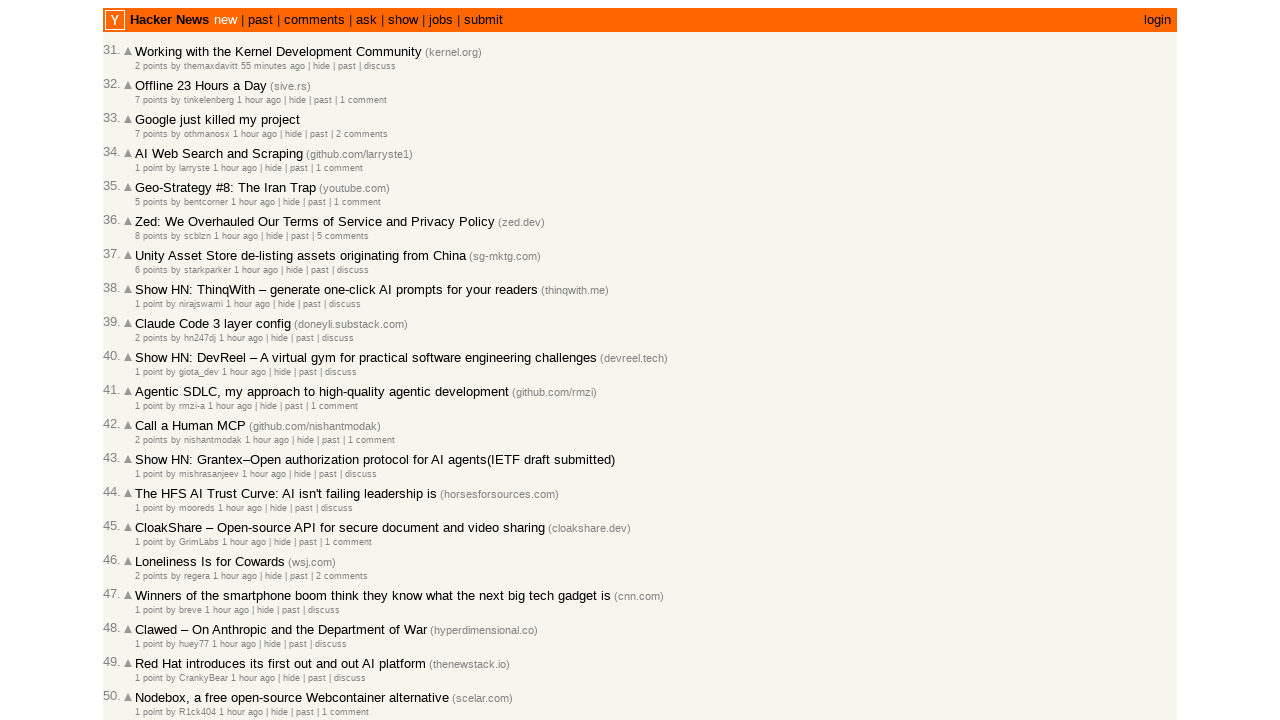

Waited for morelink element to load
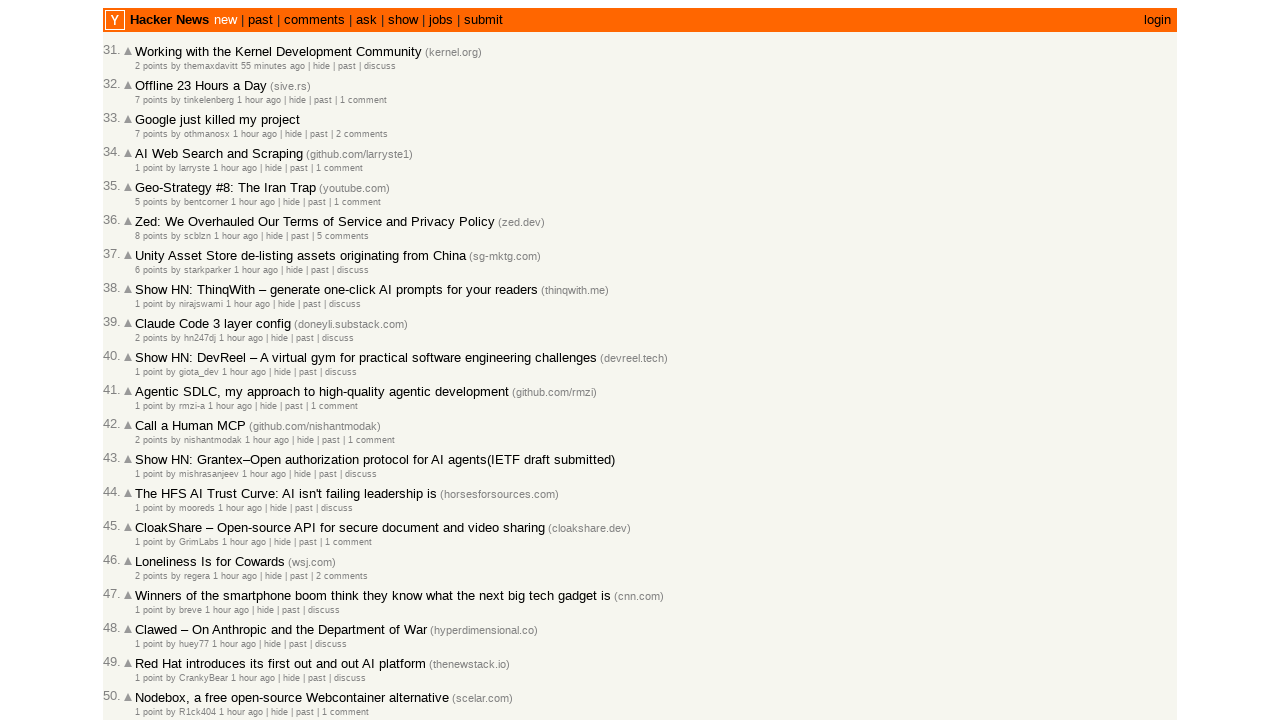

Retrieved 30 rank elements
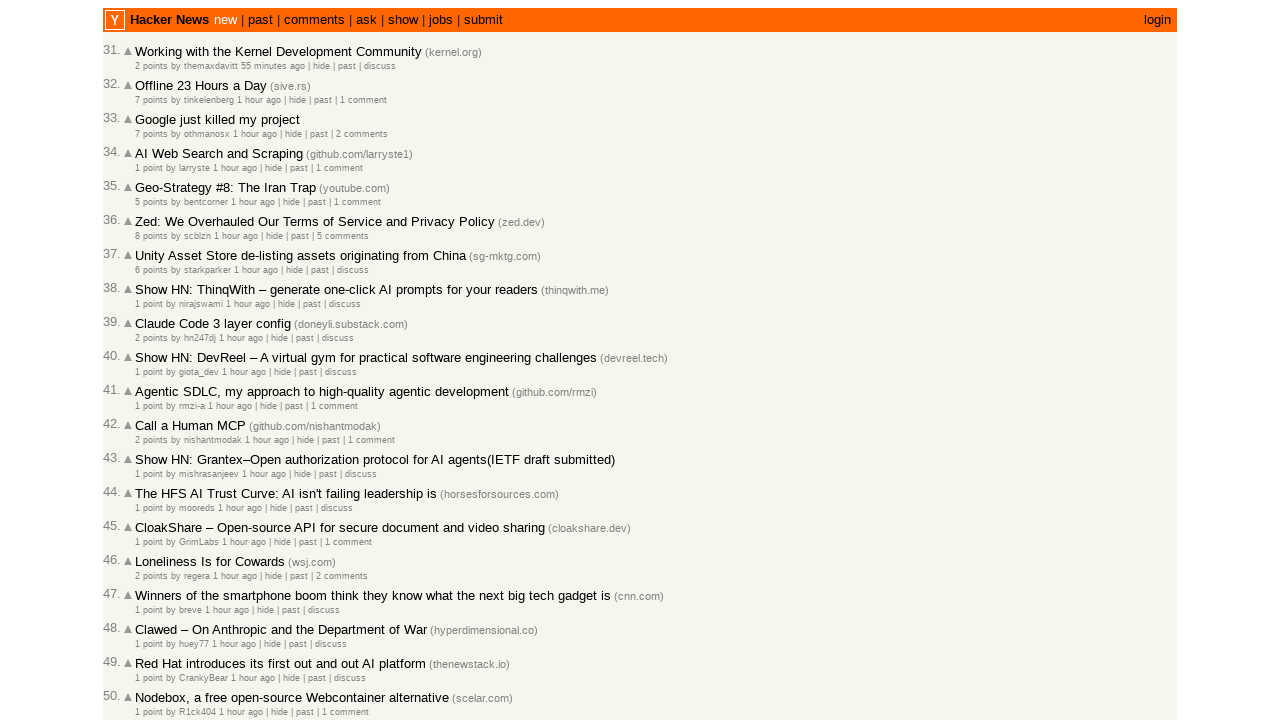

Retrieved 30 age elements
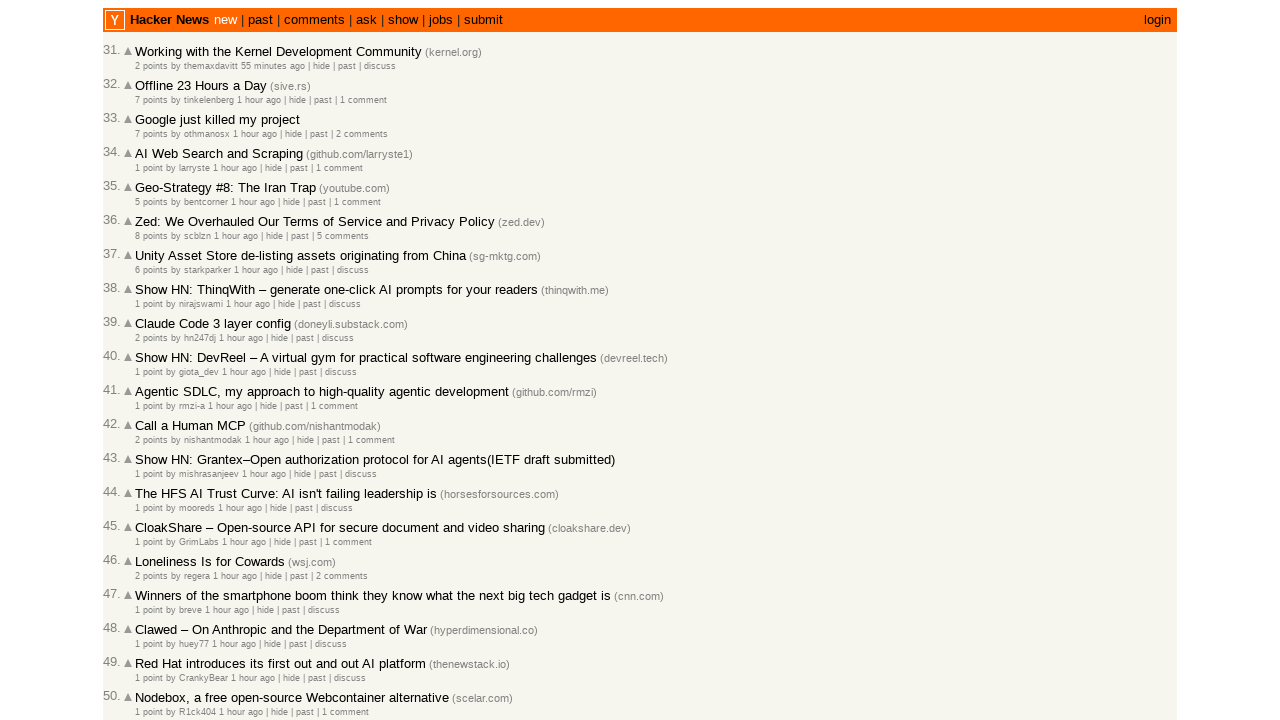

Extracted article rank 31 with timestamp 2026-03-03T00:52:08
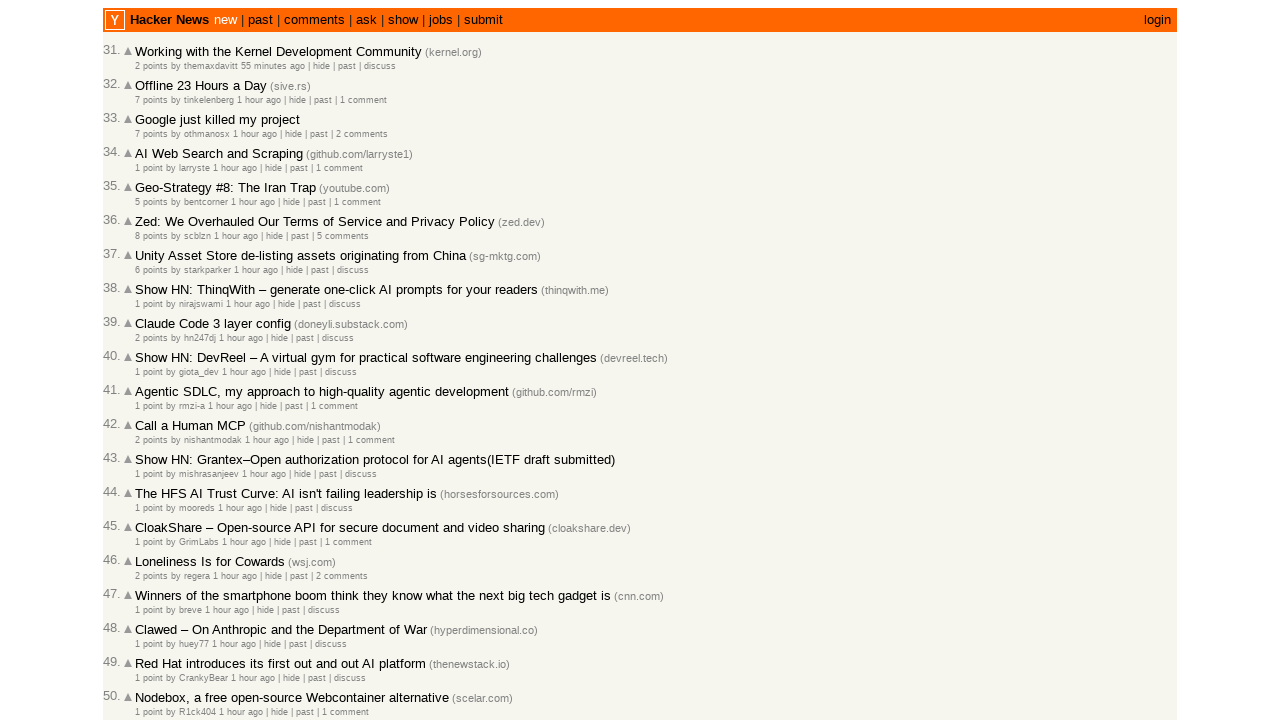

Extracted article rank 32 with timestamp 2026-03-03T00:44:02
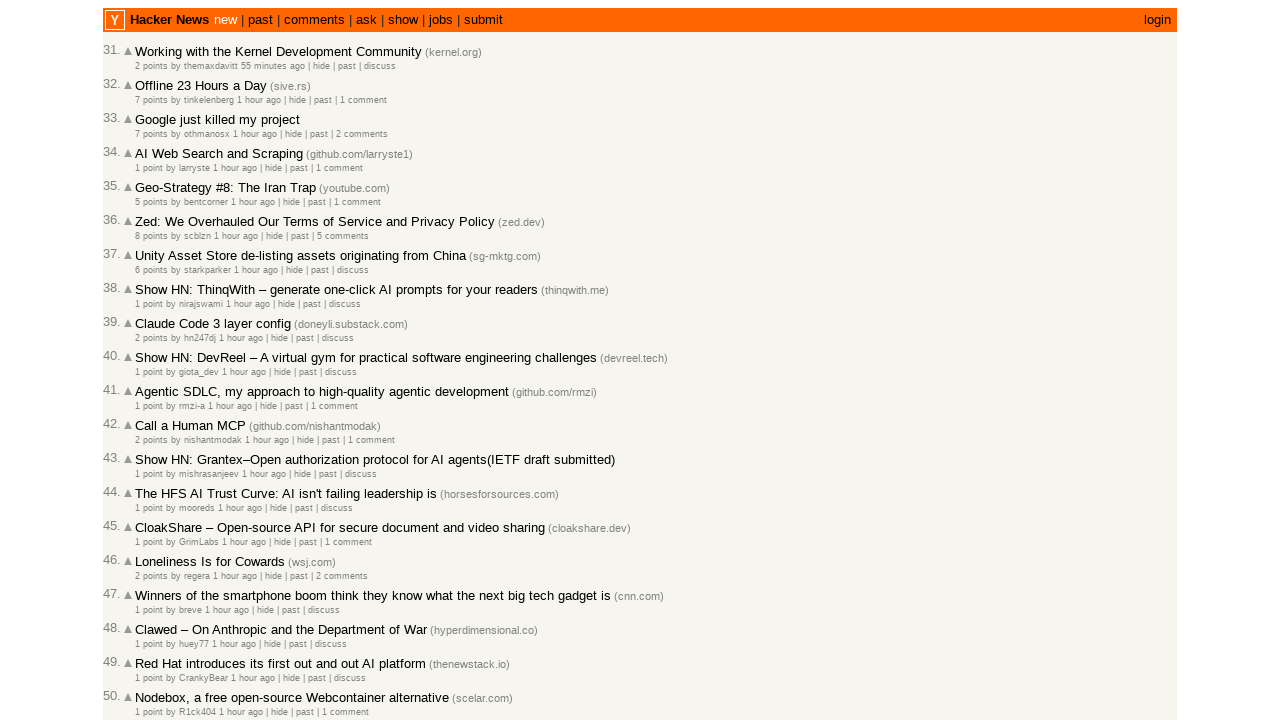

Extracted article rank 33 with timestamp 2026-03-03T00:41:05
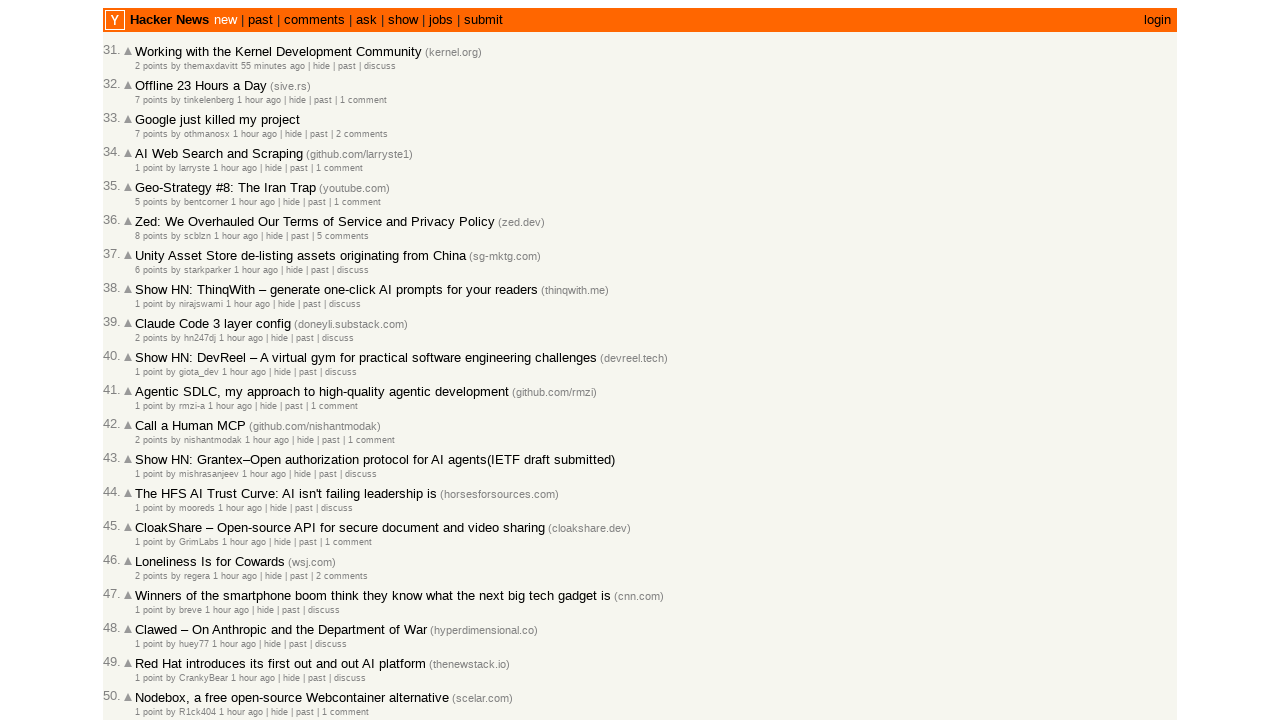

Extracted article rank 34 with timestamp 2026-03-03T00:38:11
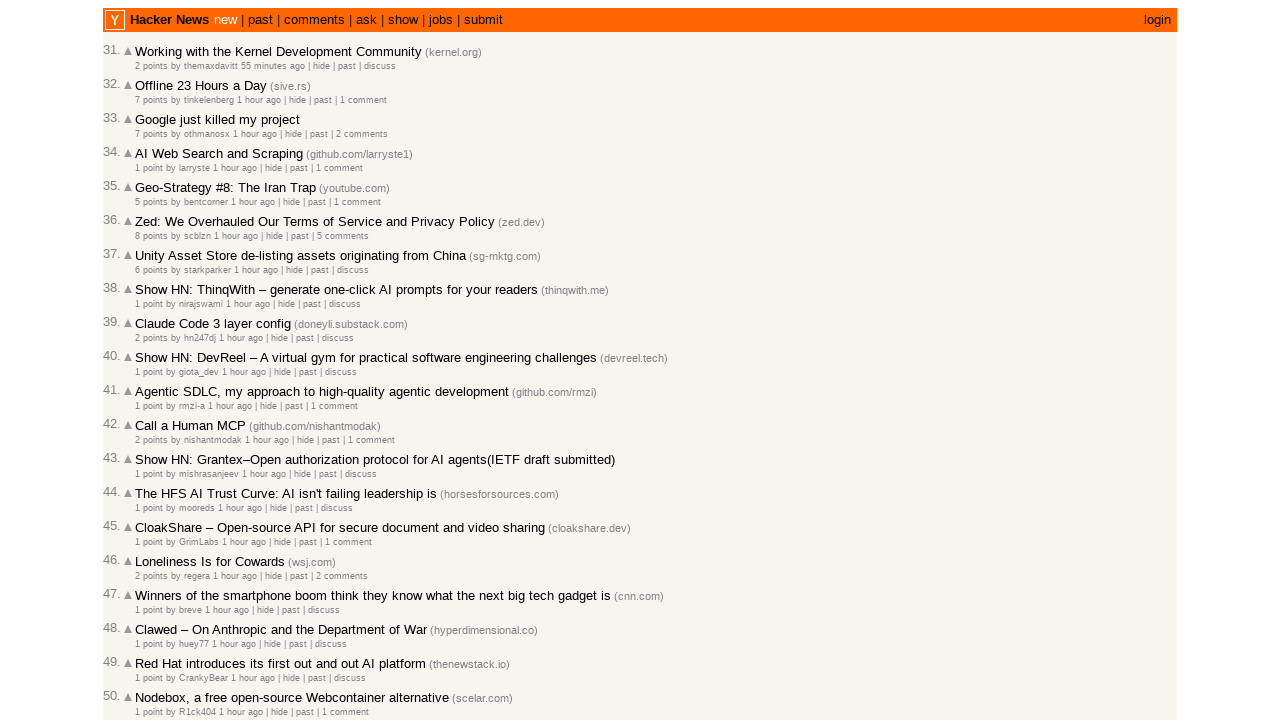

Extracted article rank 35 with timestamp 2026-03-03T00:37:44
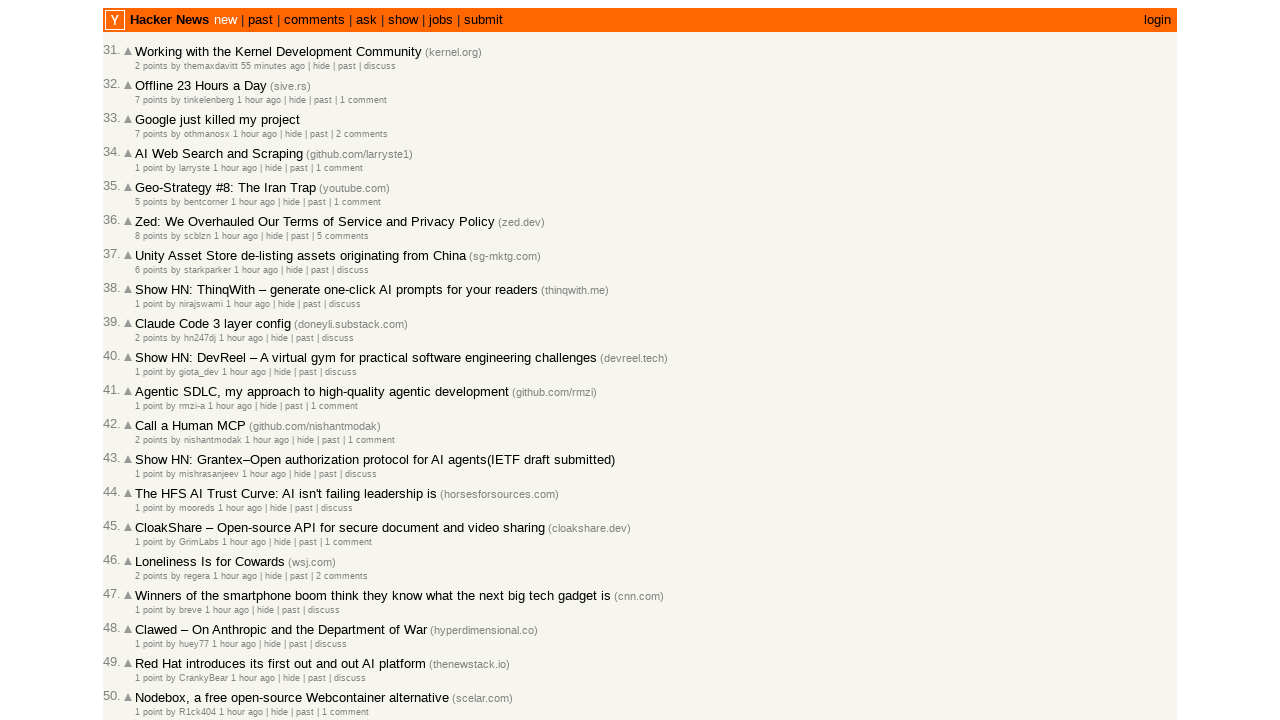

Extracted article rank 36 with timestamp 2026-03-03T00:36:52
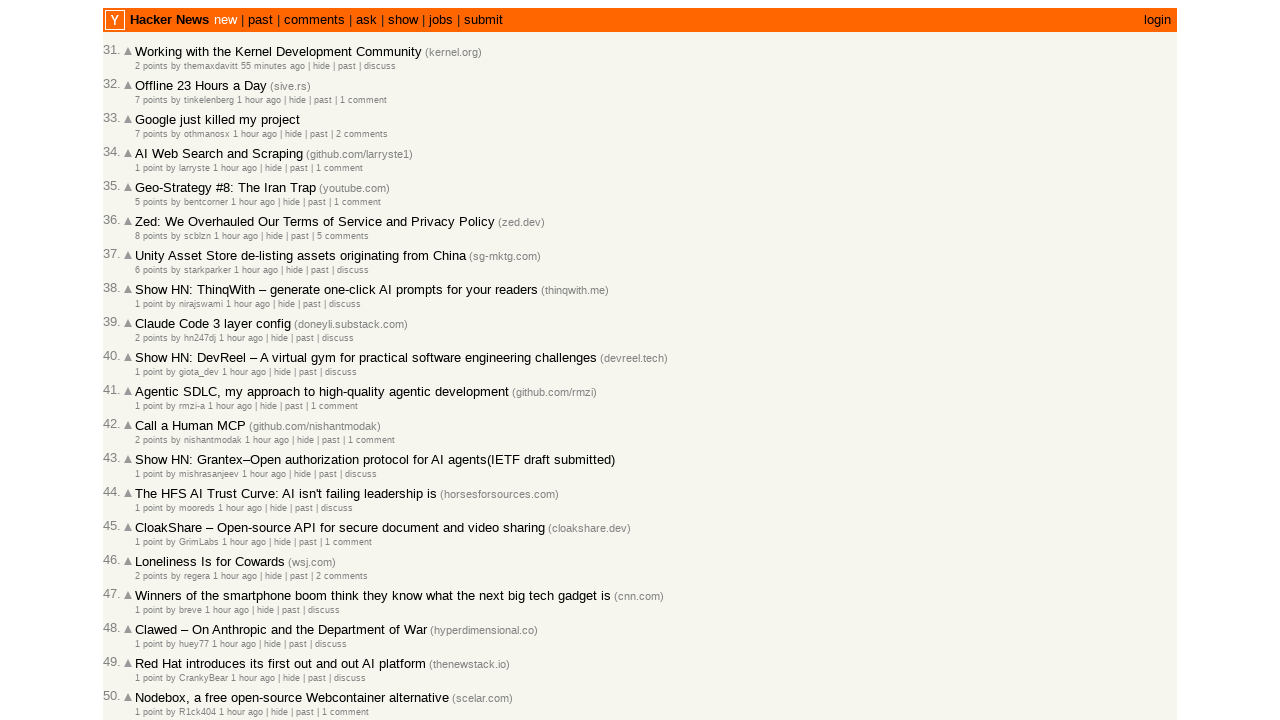

Extracted article rank 37 with timestamp 2026-03-03T00:35:36
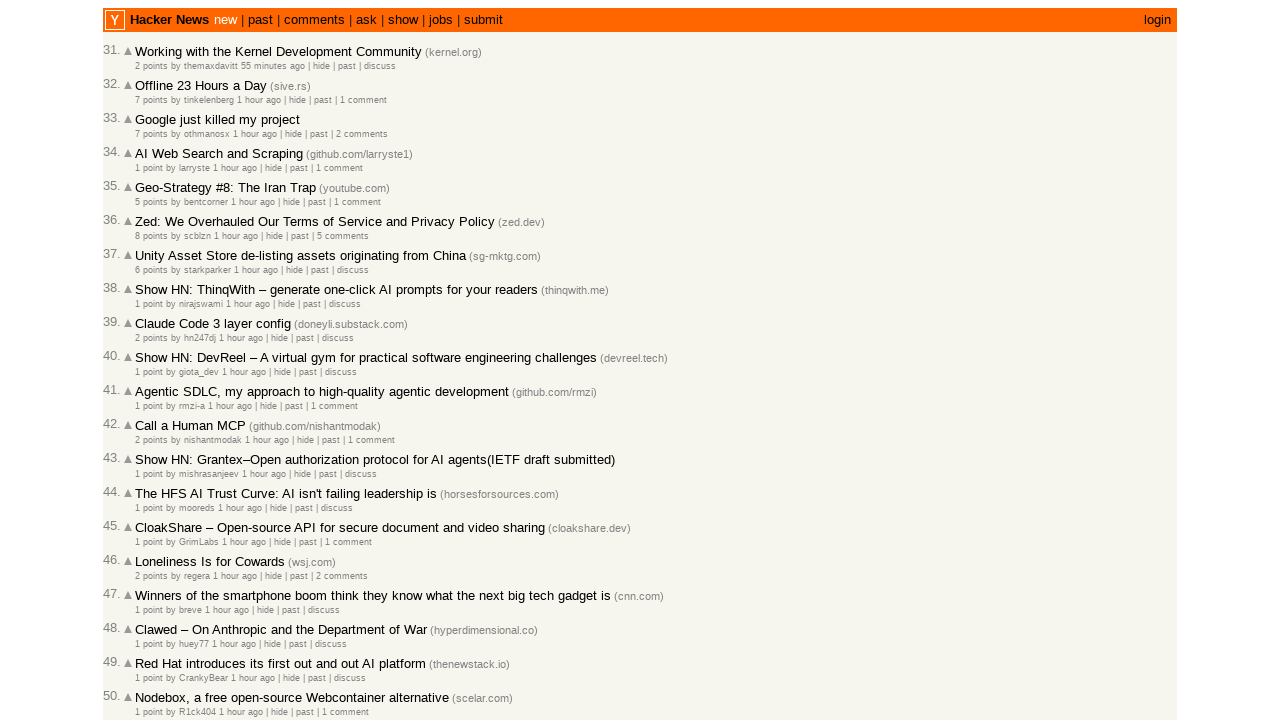

Extracted article rank 38 with timestamp 2026-03-03T00:35:35
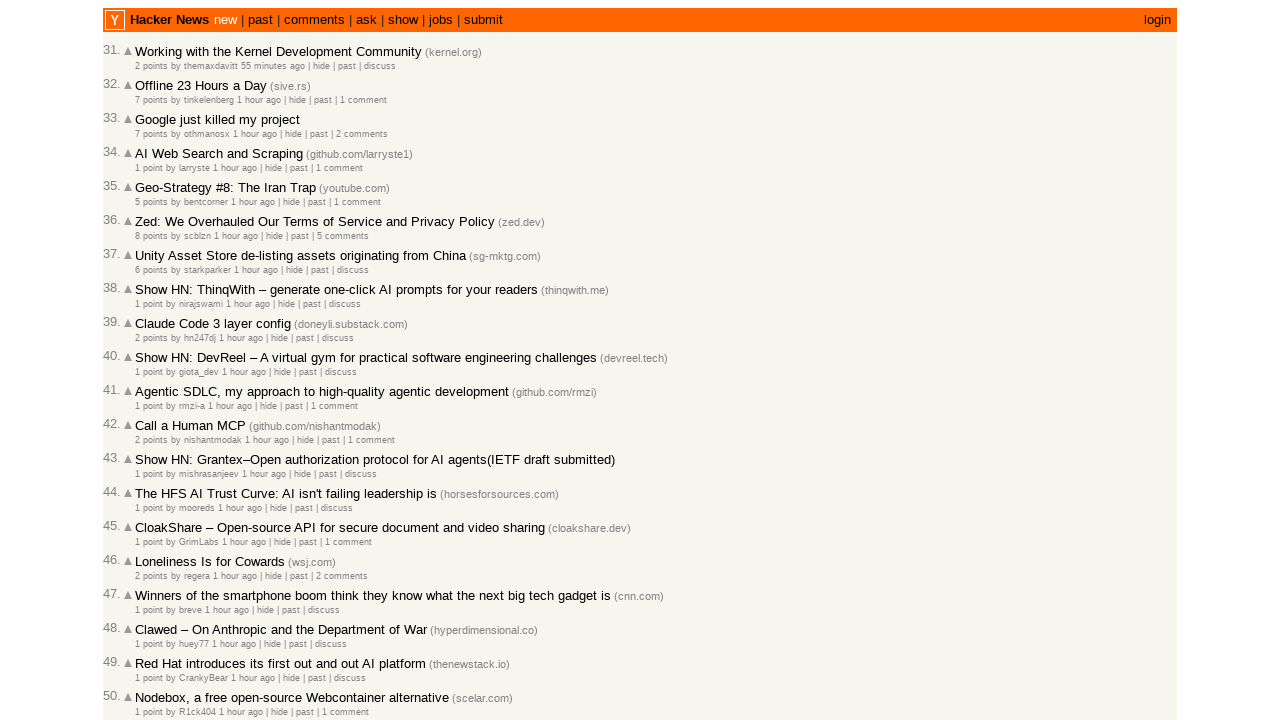

Extracted article rank 39 with timestamp 2026-03-03T00:34:50
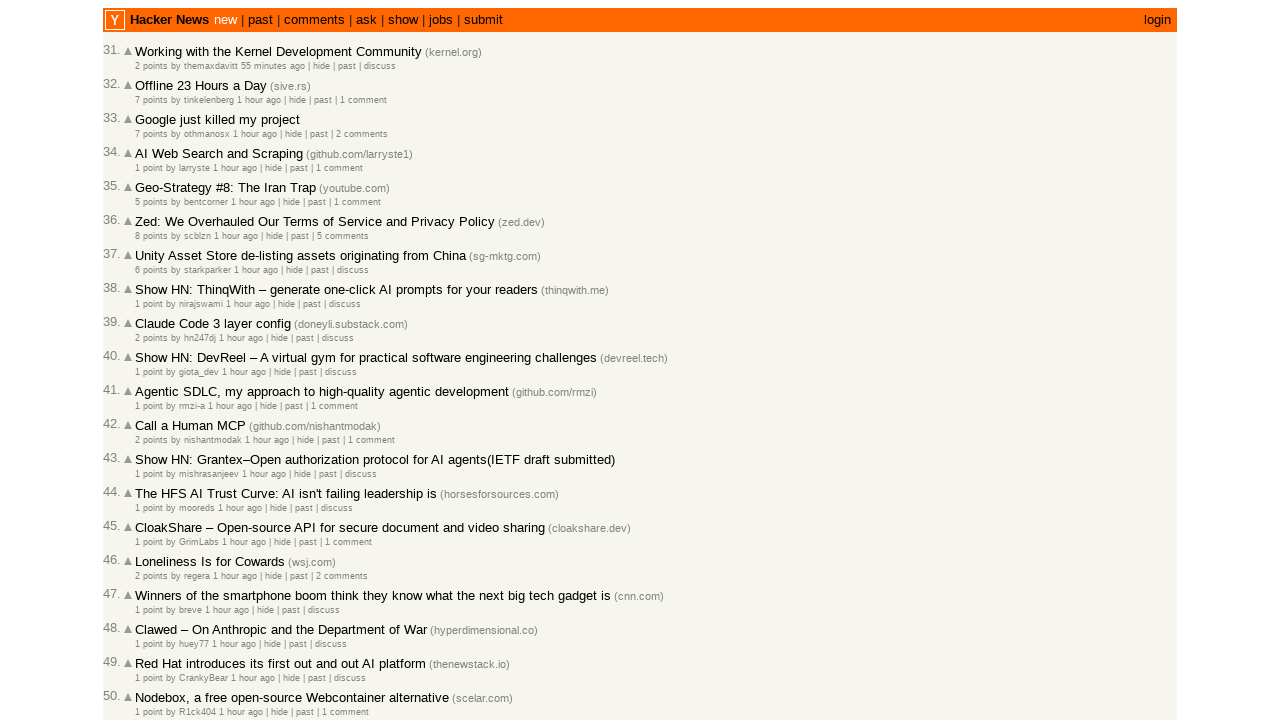

Extracted article rank 40 with timestamp 2026-03-03T00:33:53
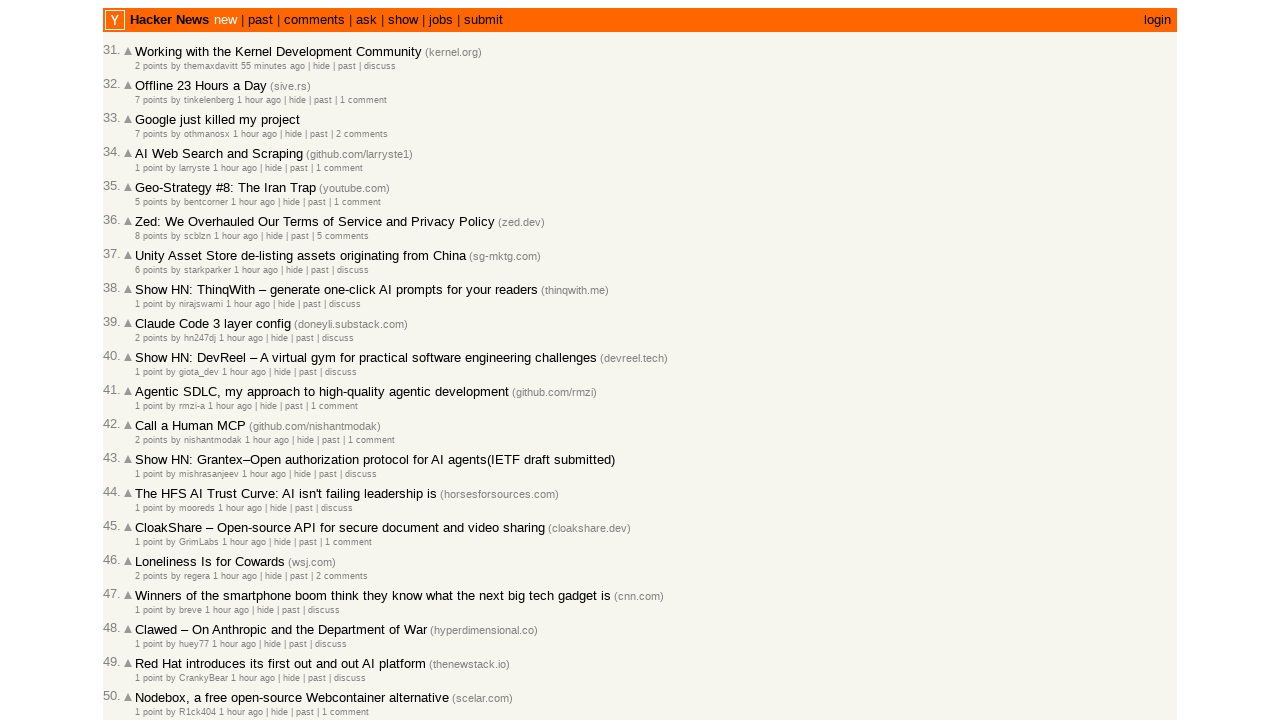

Extracted article rank 41 with timestamp 2026-03-03T00:32:30
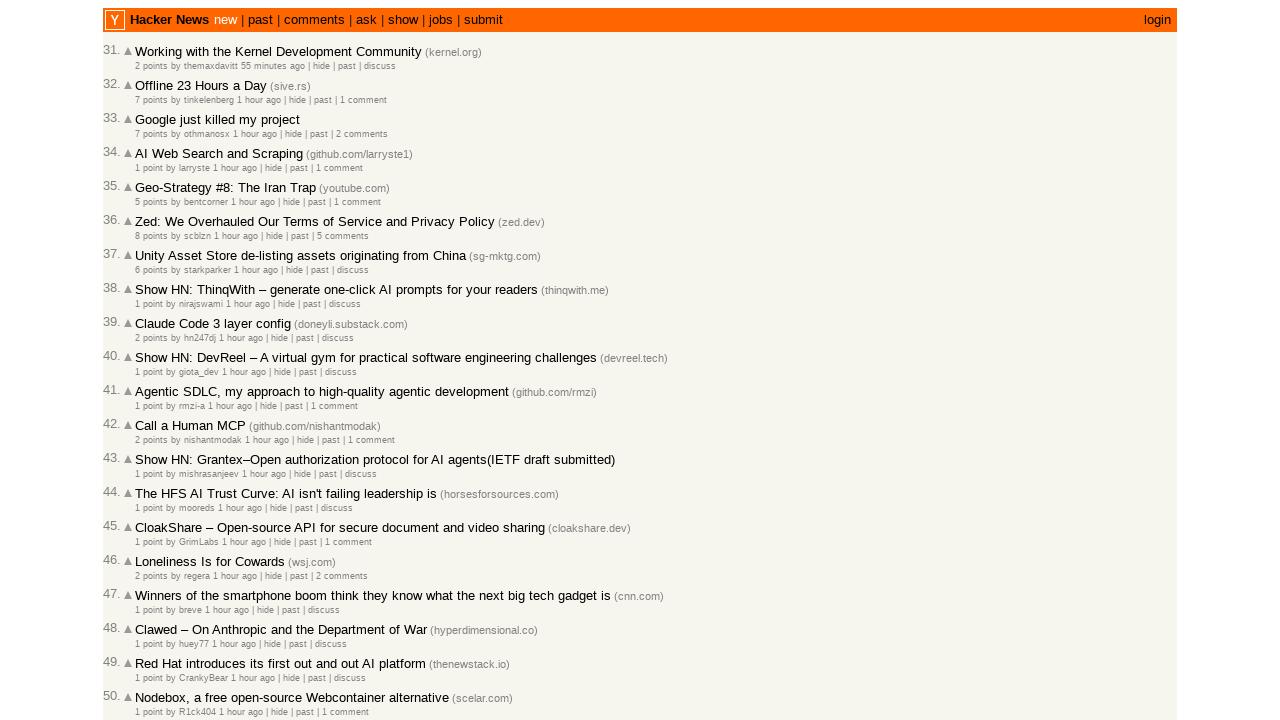

Extracted article rank 42 with timestamp 2026-03-03T00:31:31
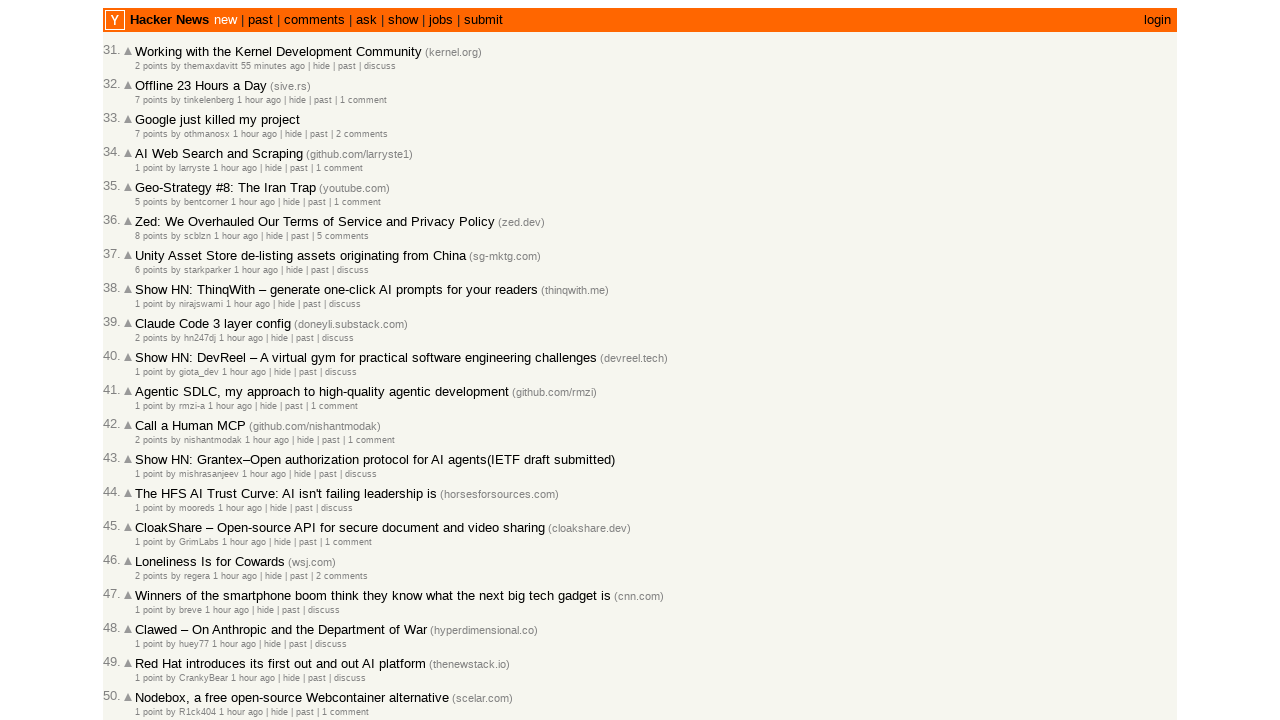

Extracted article rank 43 with timestamp 2026-03-03T00:29:43
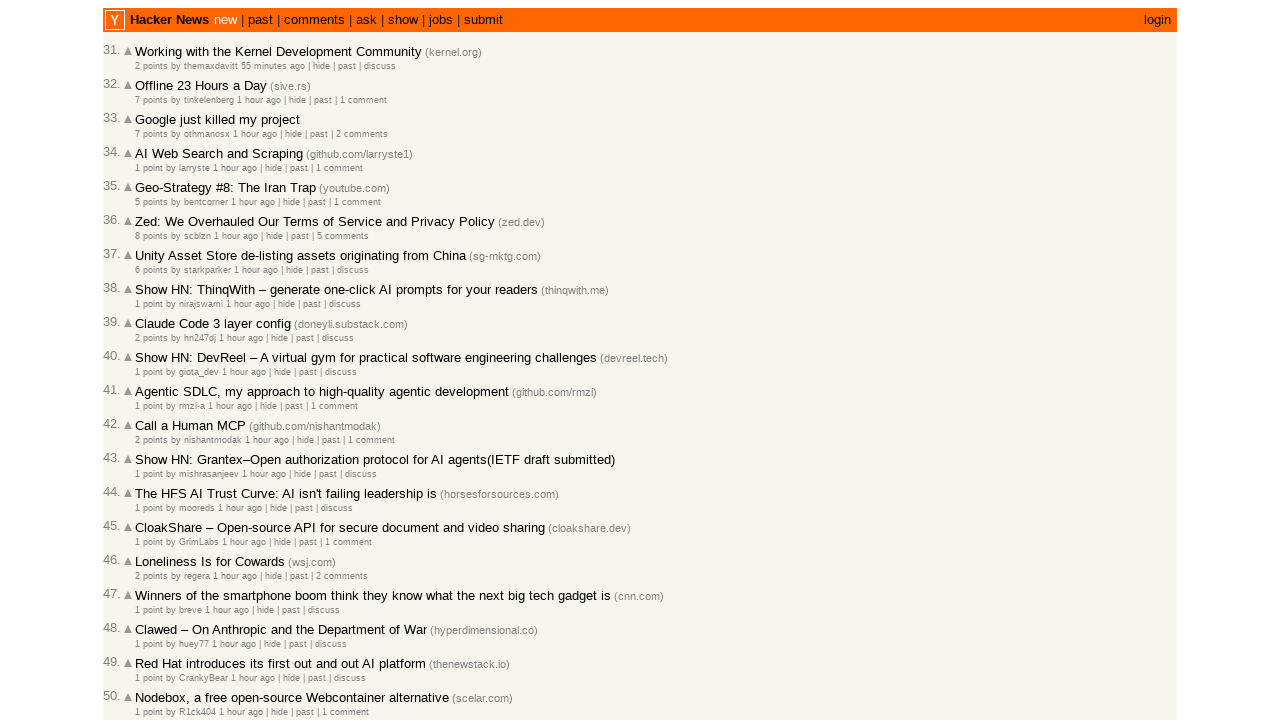

Extracted article rank 44 with timestamp 2026-03-03T00:26:37
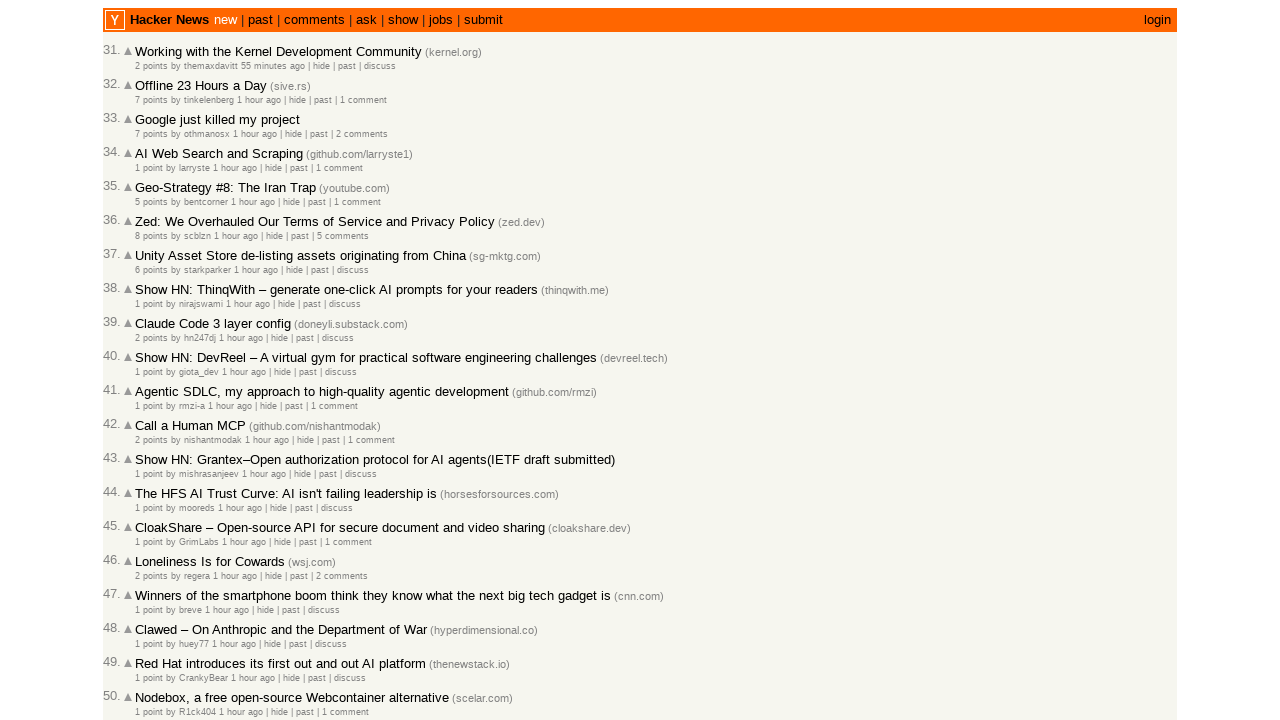

Extracted article rank 45 with timestamp 2026-03-03T00:26:03
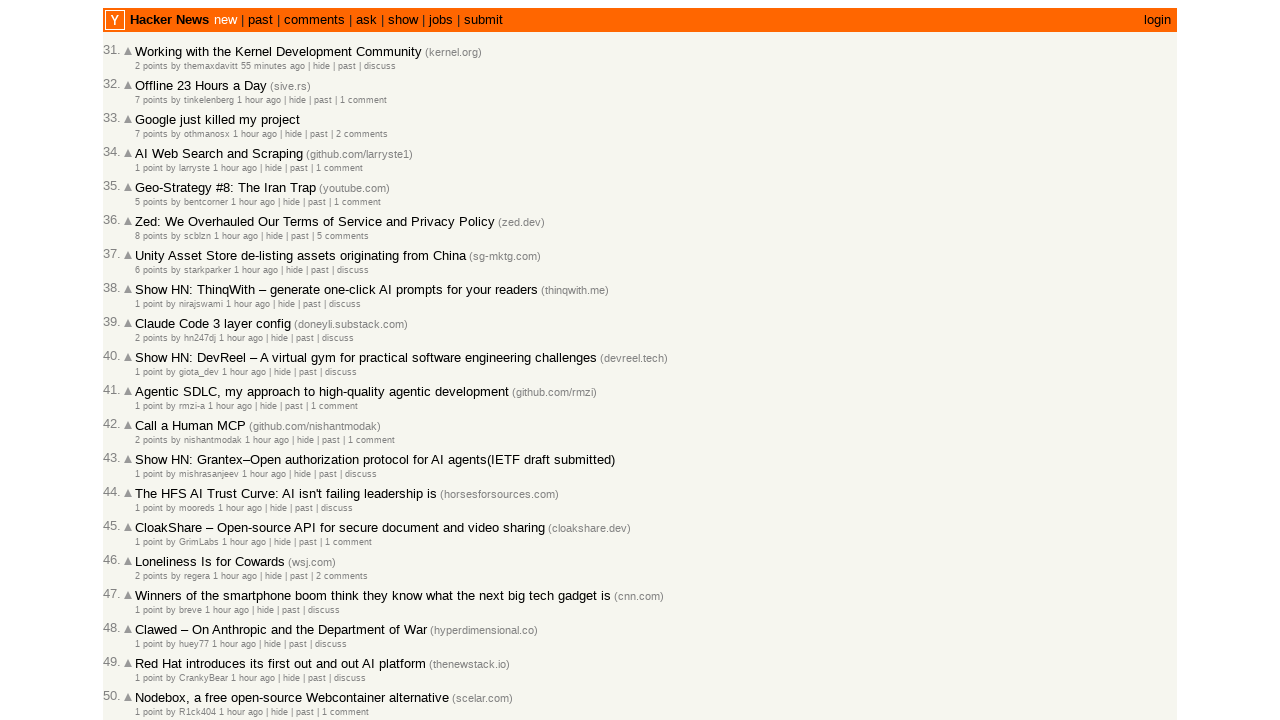

Extracted article rank 46 with timestamp 2026-03-03T00:23:56
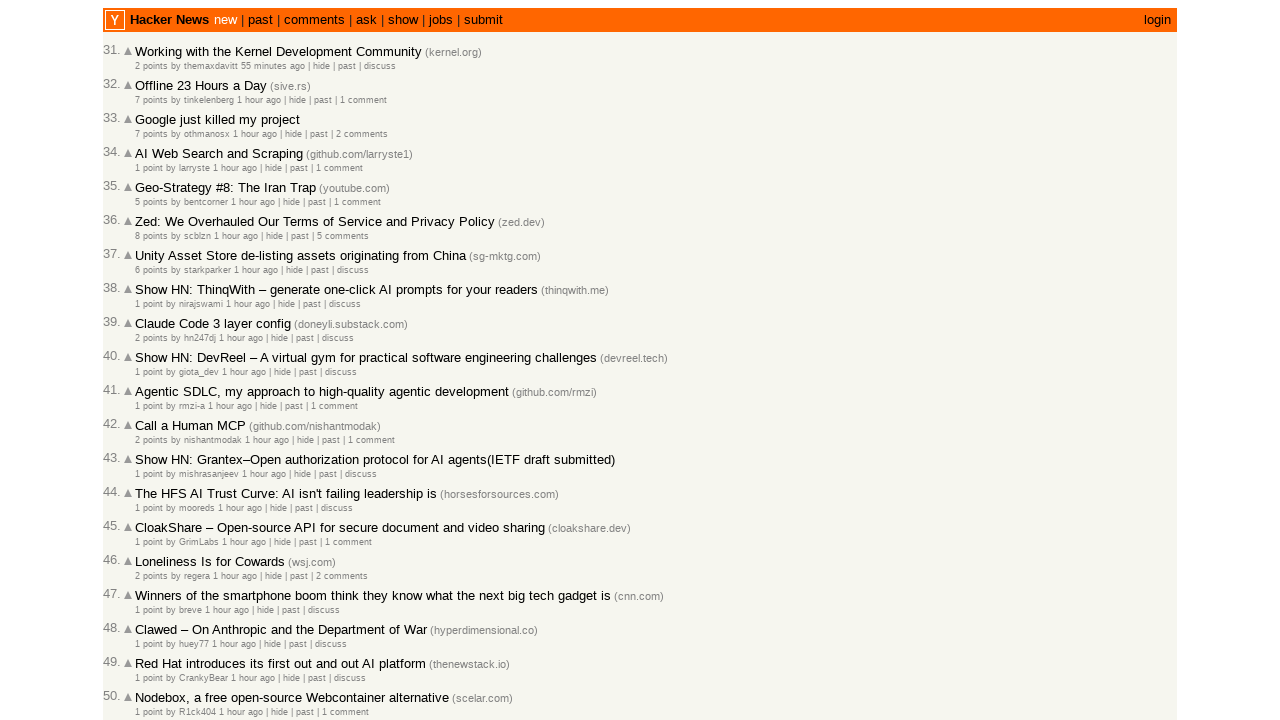

Extracted article rank 47 with timestamp 2026-03-03T00:23:45
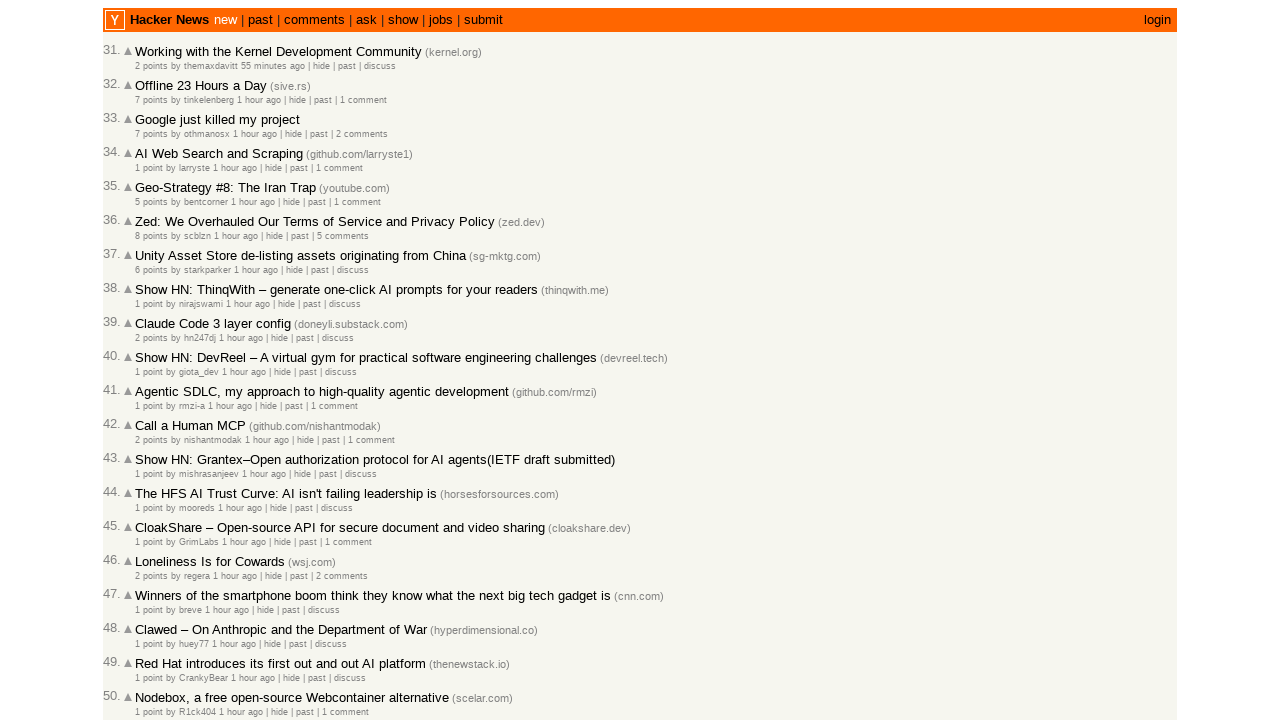

Extracted article rank 48 with timestamp 2026-03-03T00:23:45
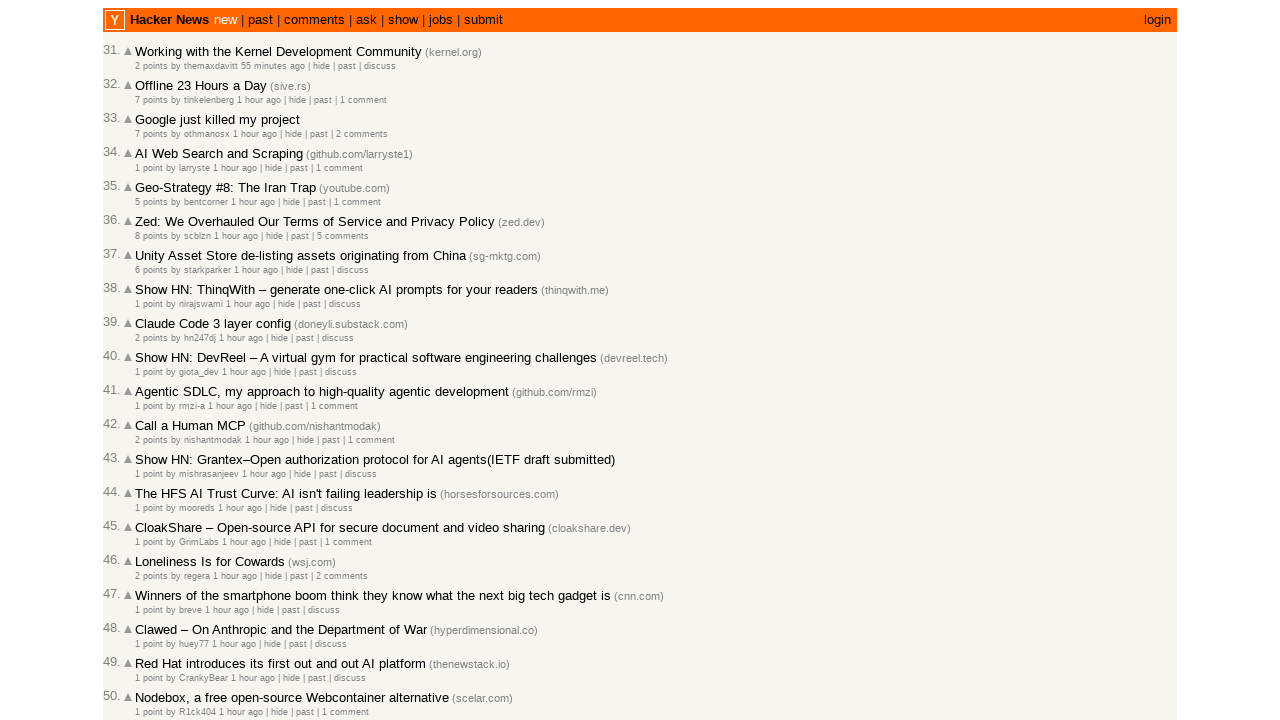

Extracted article rank 49 with timestamp 2026-03-03T00:23:00
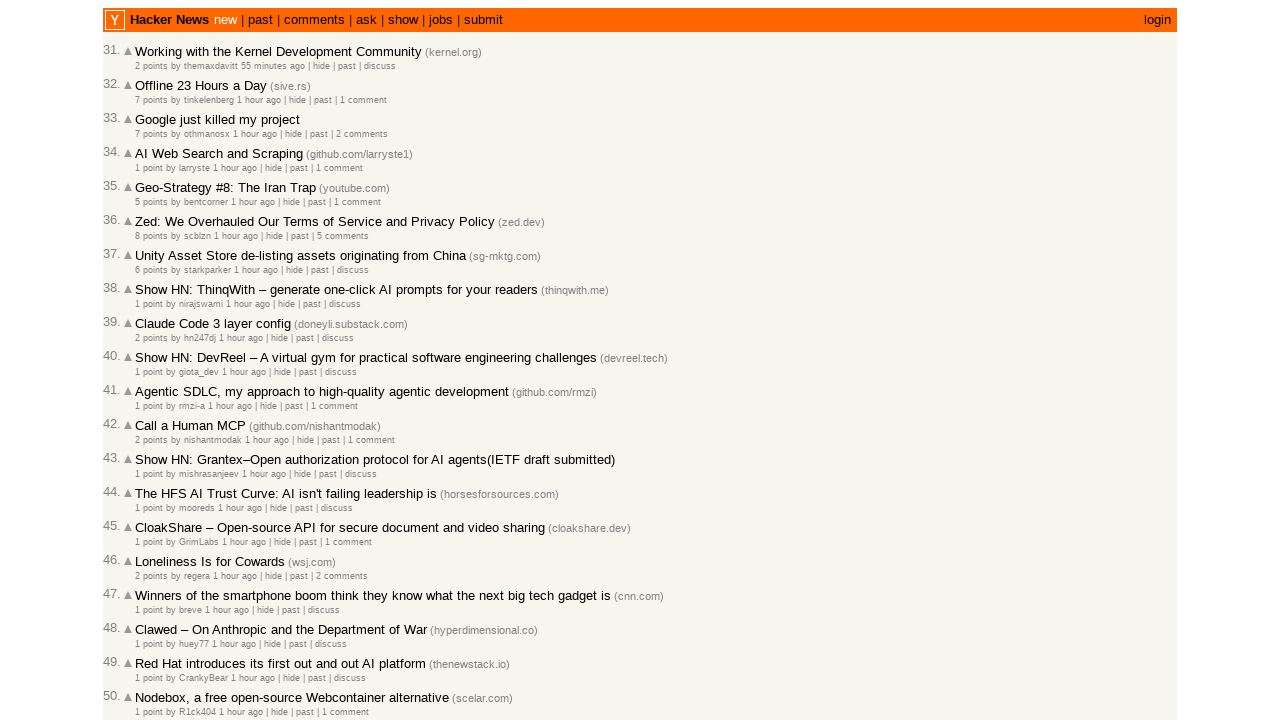

Extracted article rank 50 with timestamp 2026-03-03T00:22:37
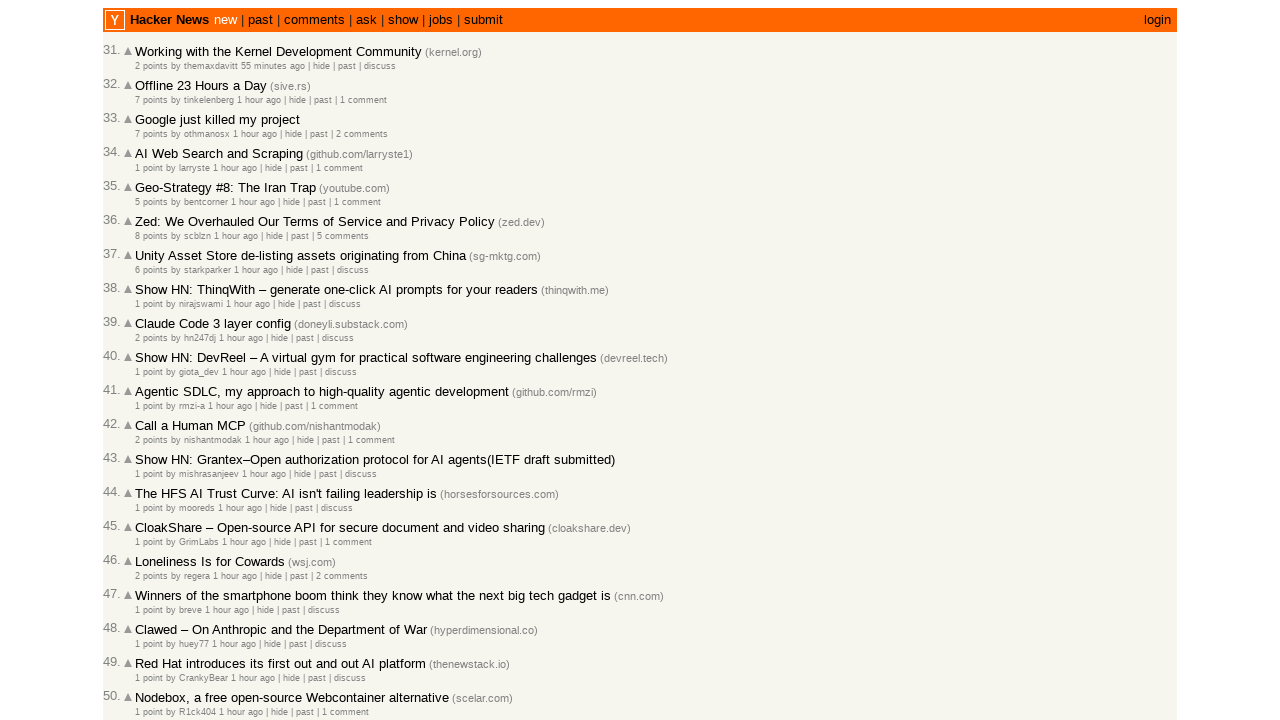

Extracted article rank 51 with timestamp 2026-03-03T00:21:11
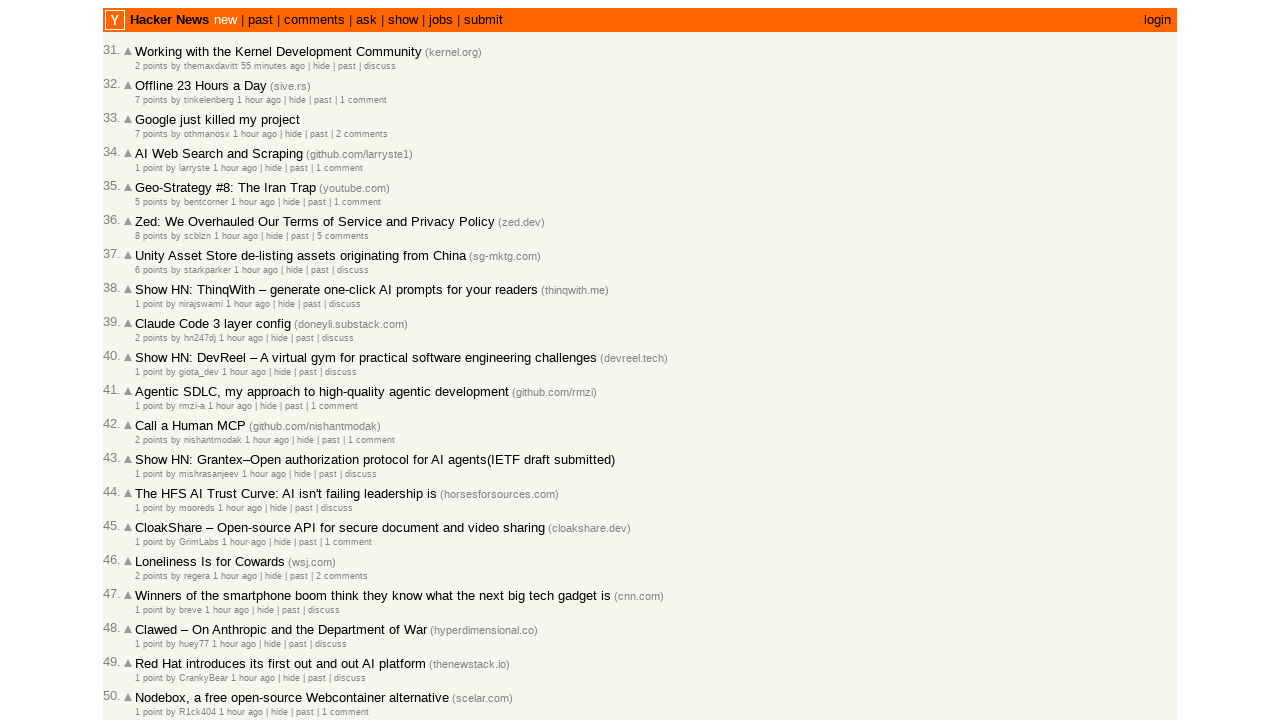

Extracted article rank 52 with timestamp 2026-03-03T00:19:30
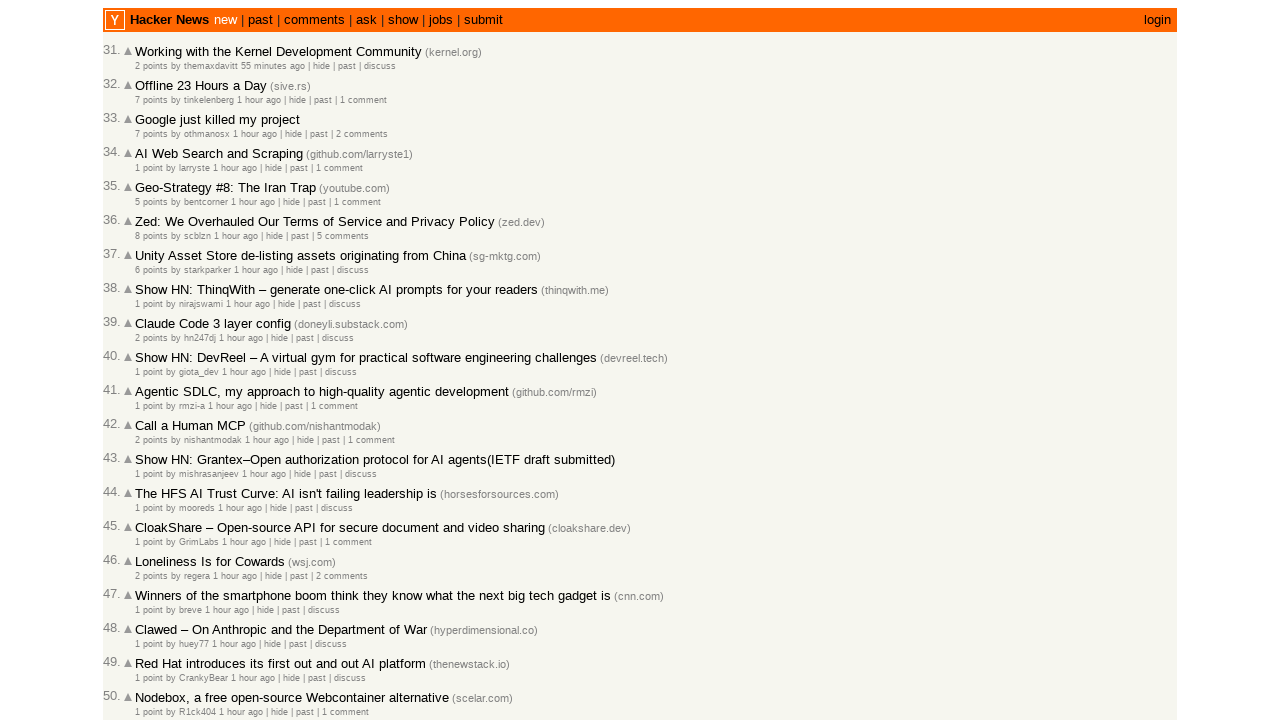

Extracted article rank 53 with timestamp 2026-03-03T00:18:27
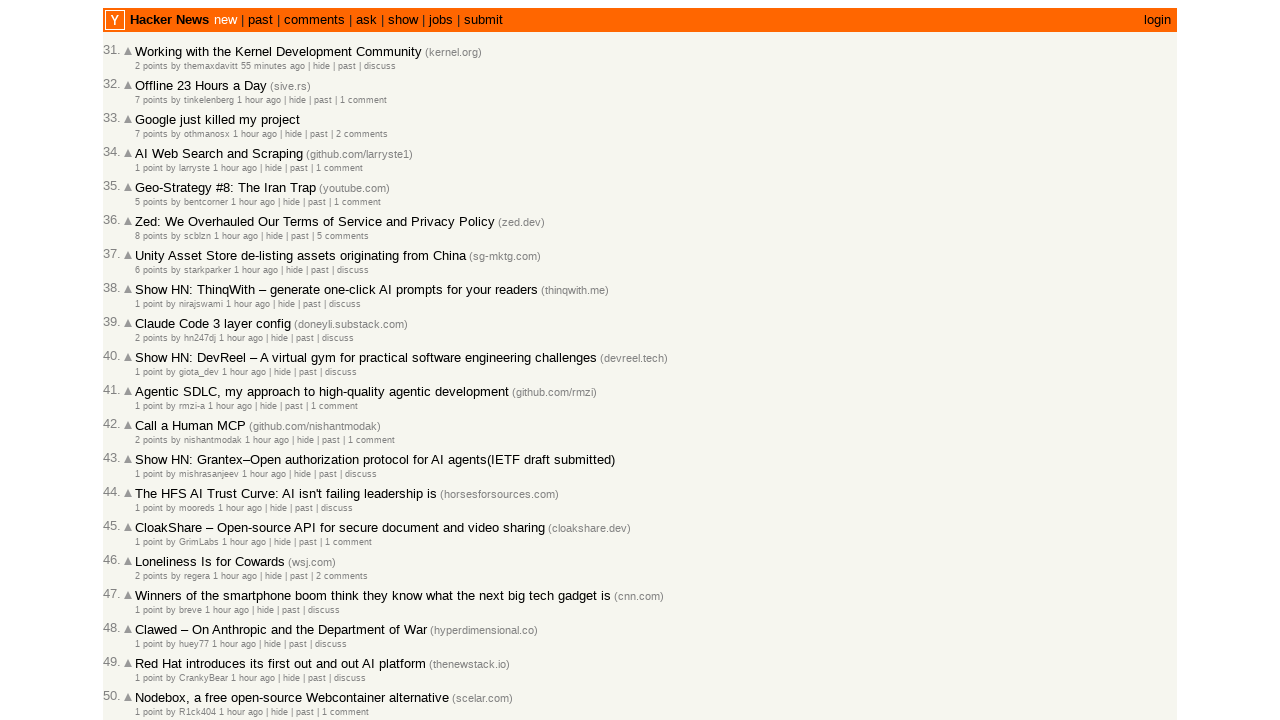

Extracted article rank 54 with timestamp 2026-03-03T00:18:27
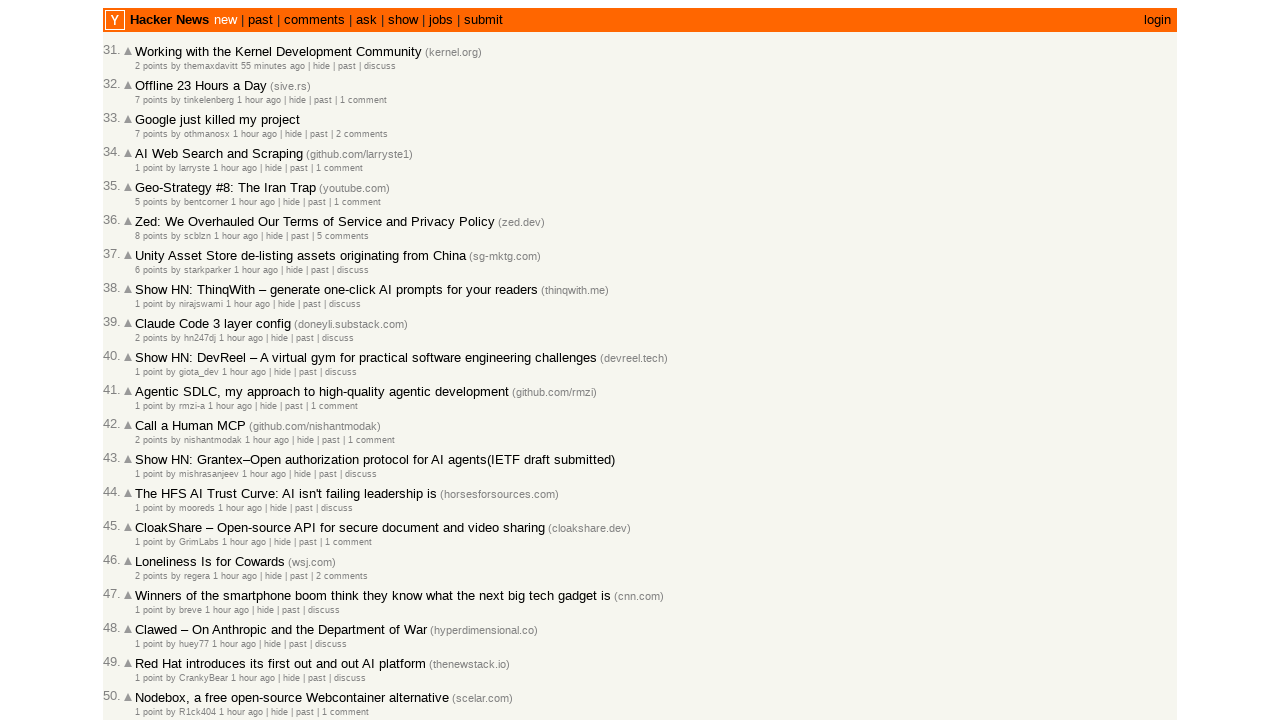

Extracted article rank 55 with timestamp 2026-03-03T00:14:17
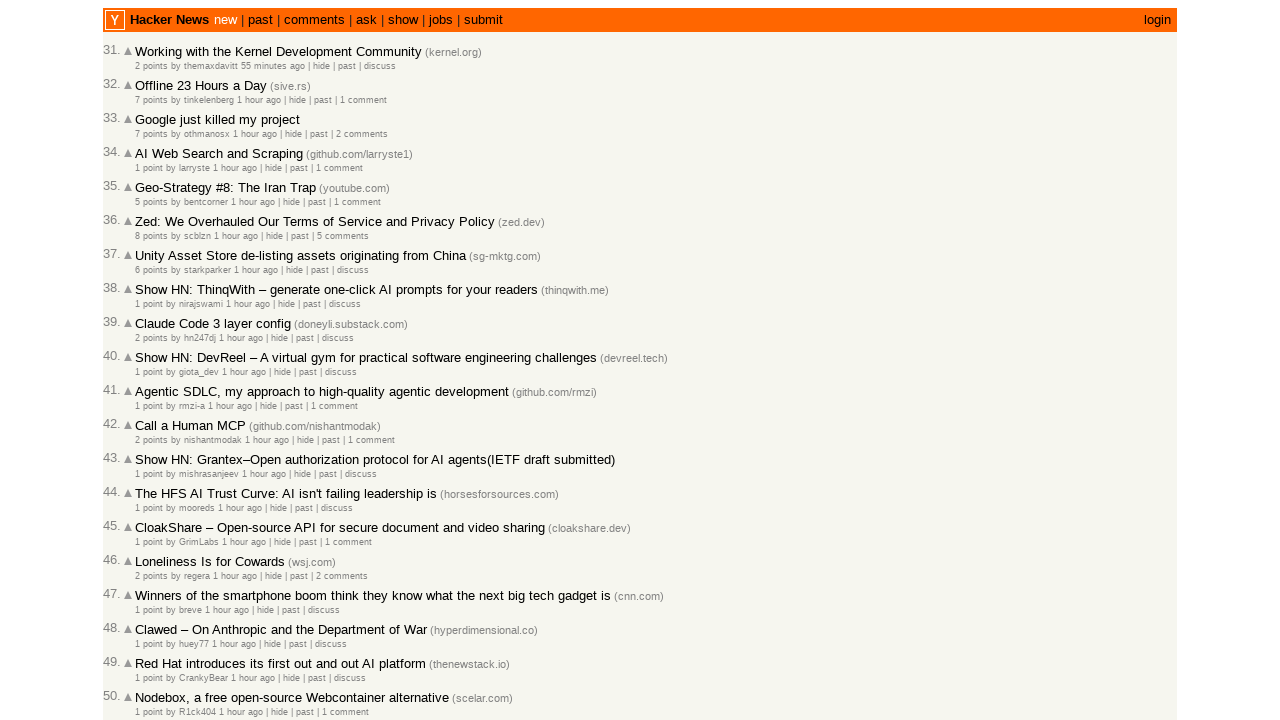

Extracted article rank 56 with timestamp 2026-03-03T00:13:00
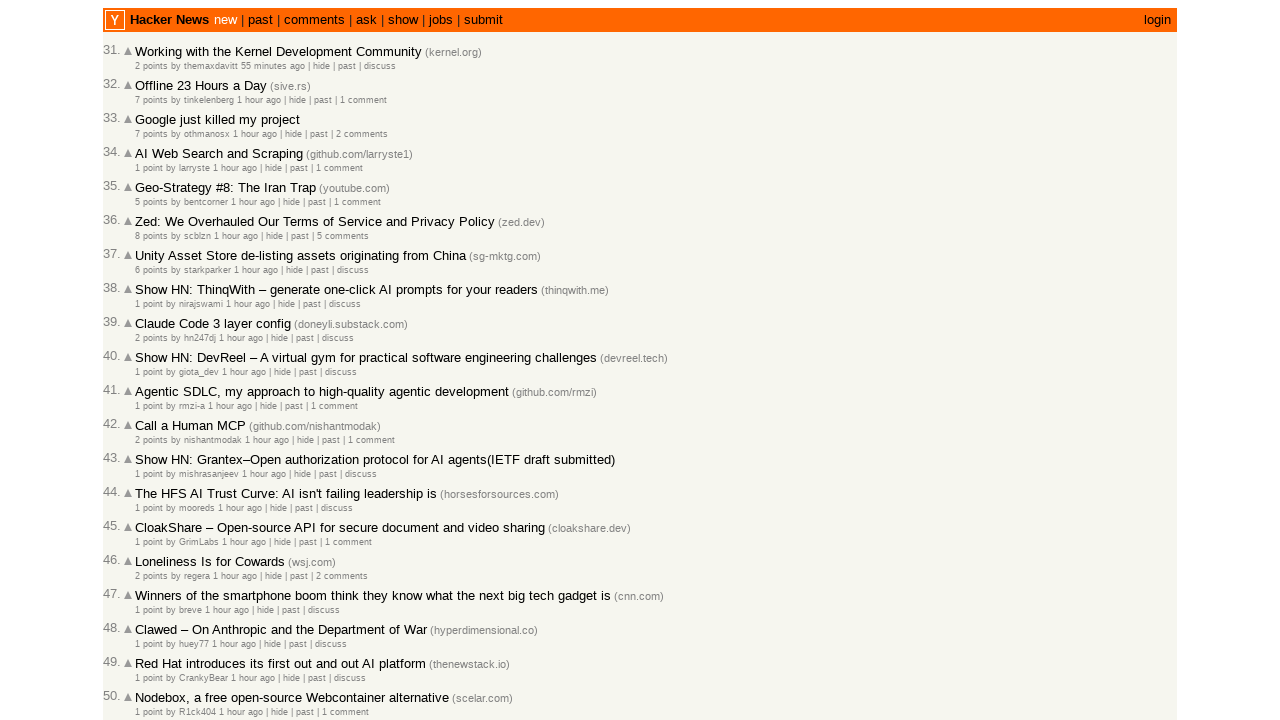

Extracted article rank 57 with timestamp 2026-03-03T00:11:49
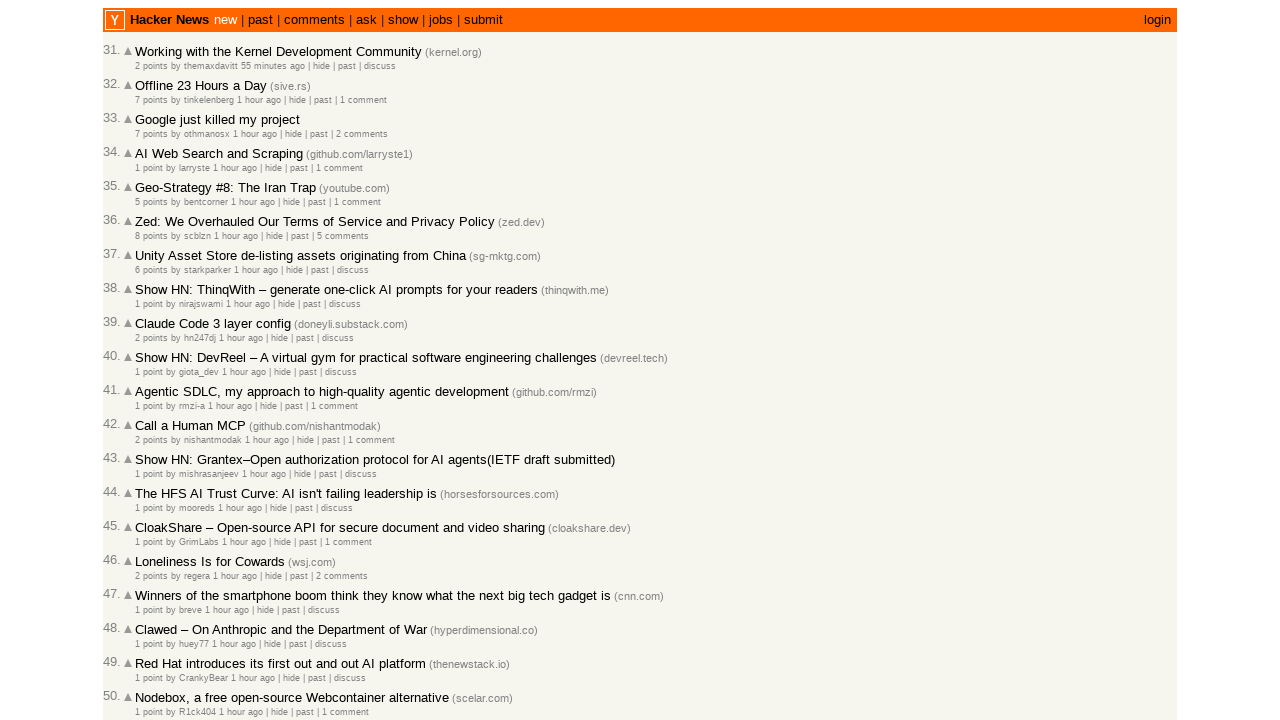

Extracted article rank 58 with timestamp 2026-03-03T00:11:40
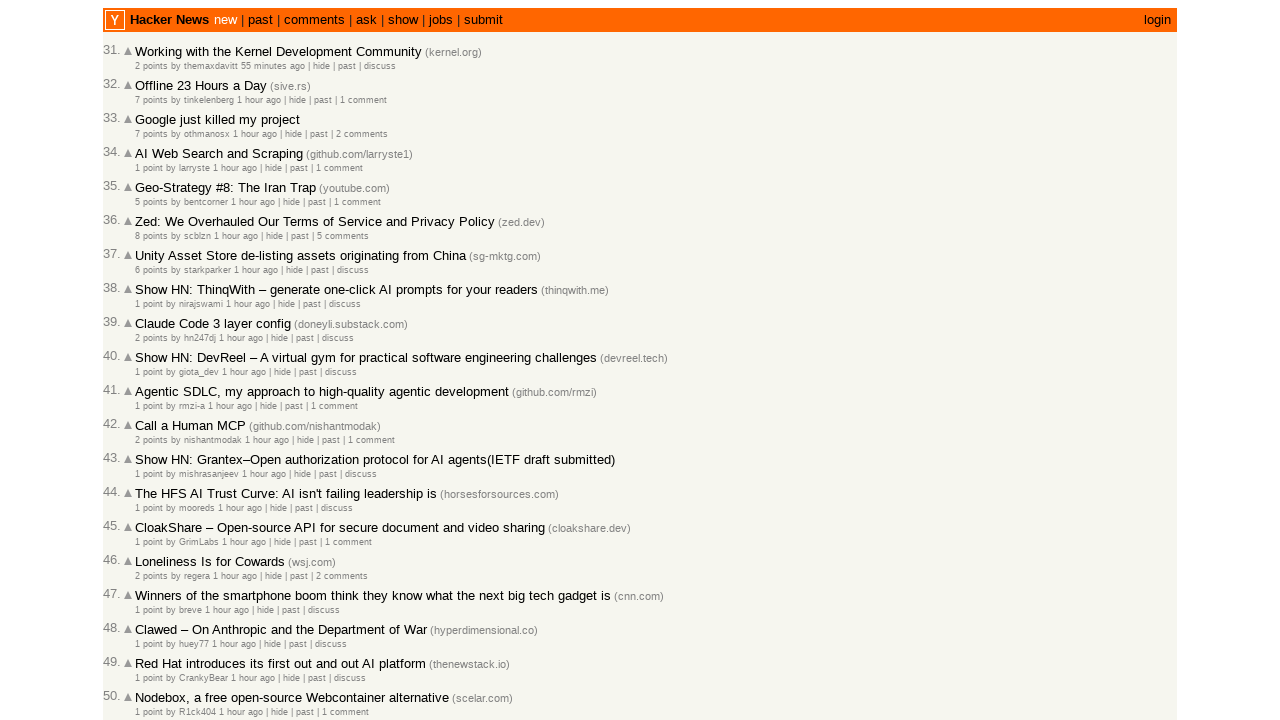

Extracted article rank 59 with timestamp 2026-03-03T00:10:11
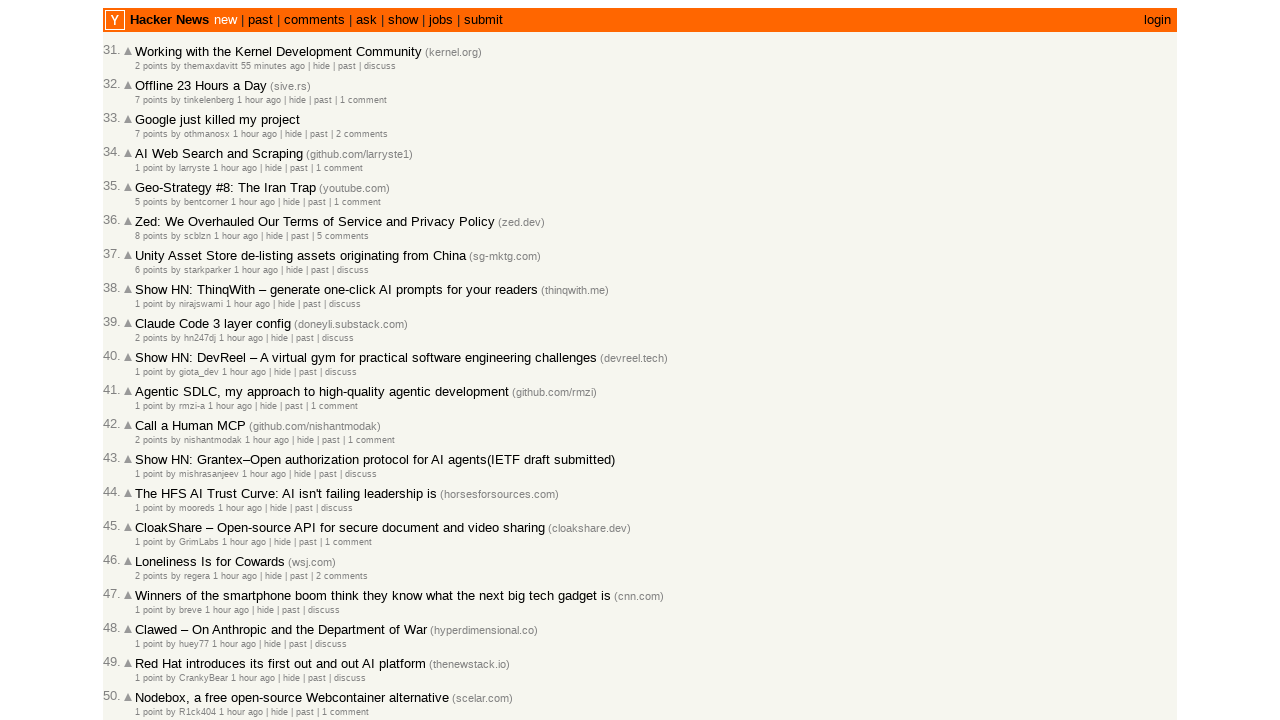

Extracted article rank 60 with timestamp 2026-03-03T00:10:02
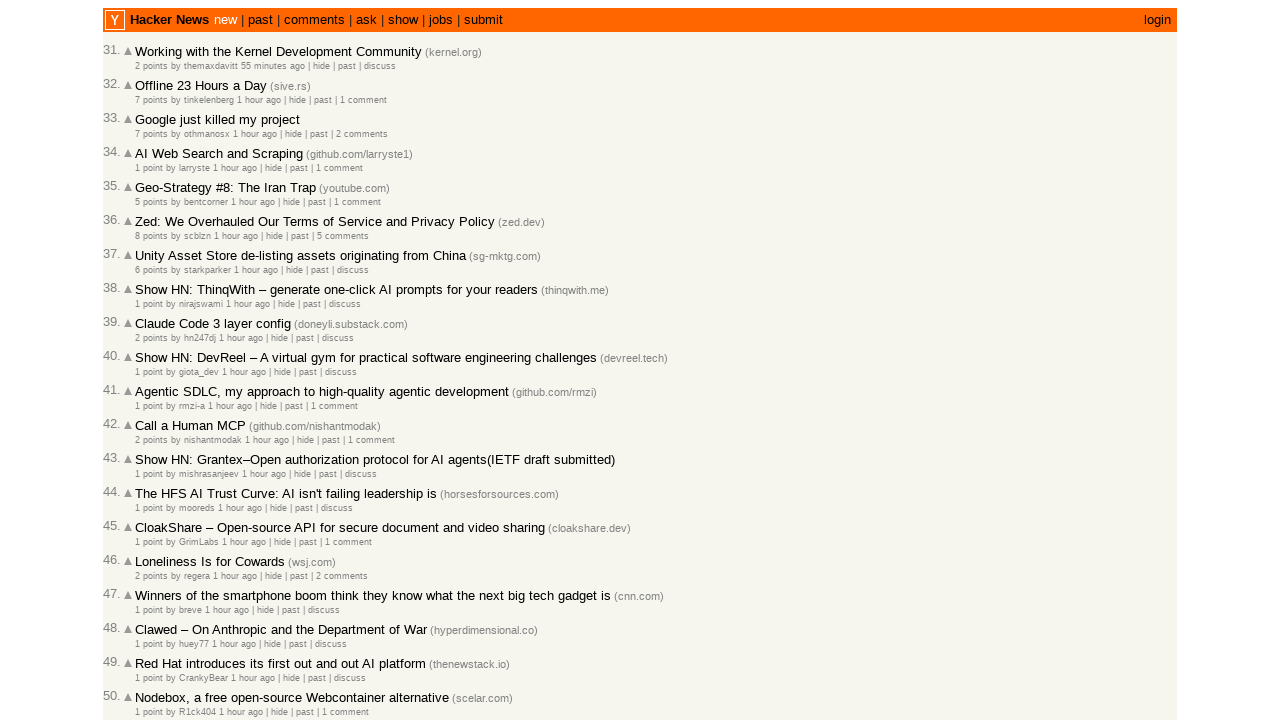

Retrieved next page link: newest?next=47226107&n=61
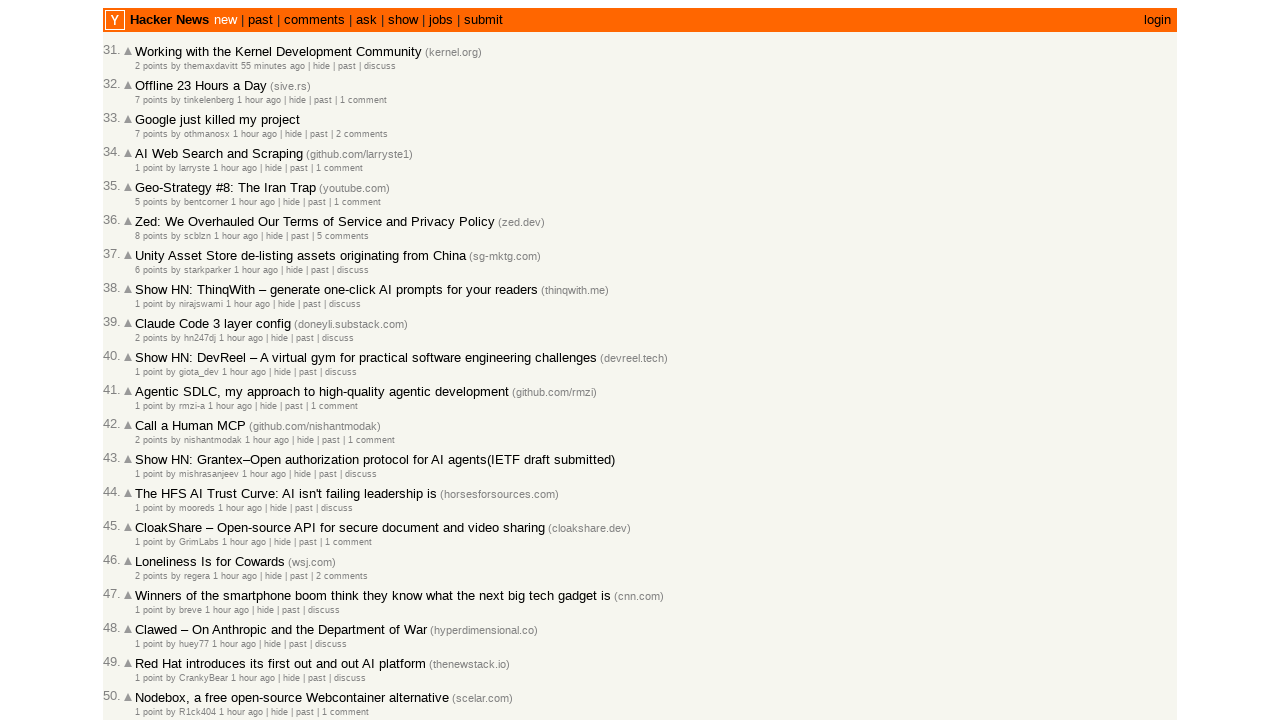

Navigated to next page: https://news.ycombinator.com/newest?next=47226107&n=61
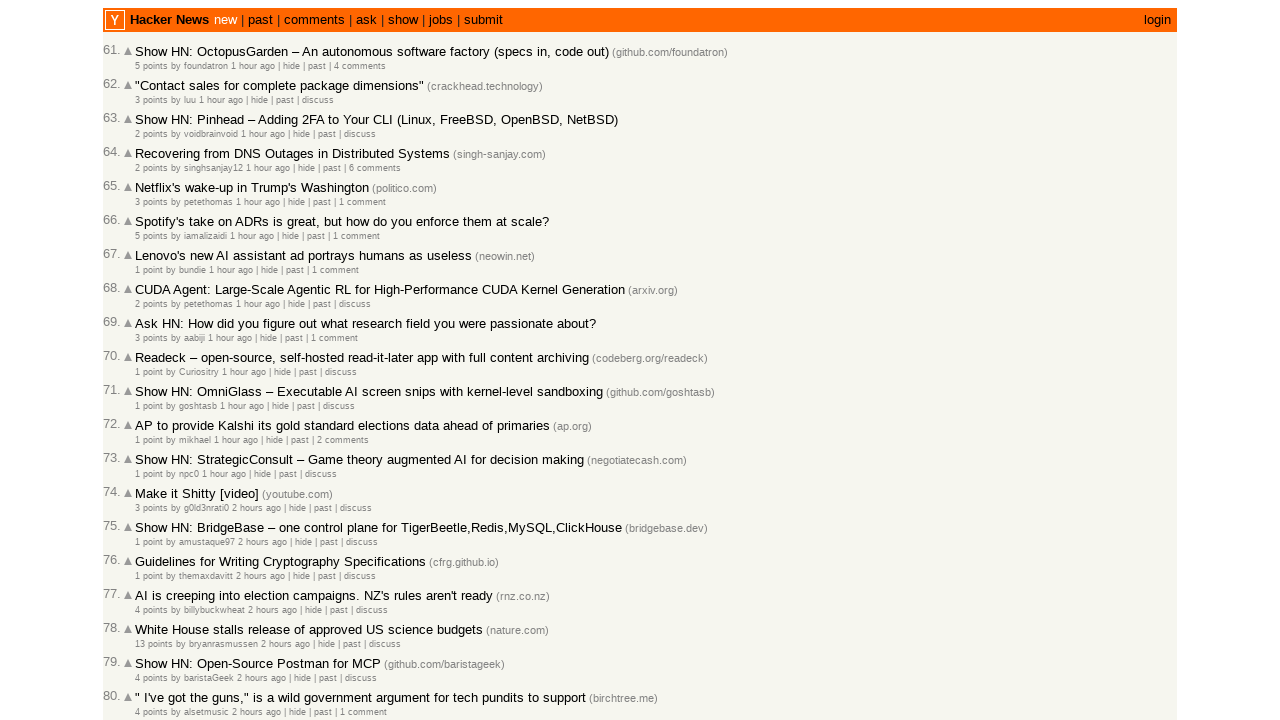

Waited for rank elements to load
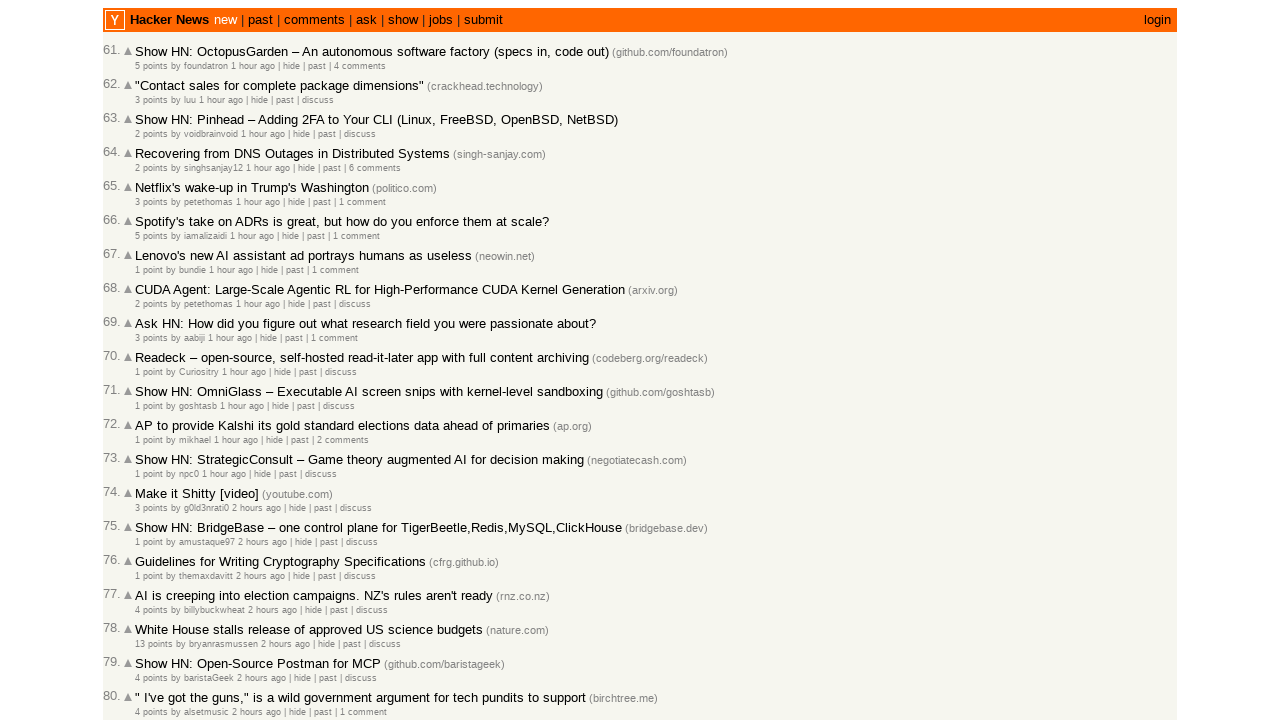

Waited for age elements to load
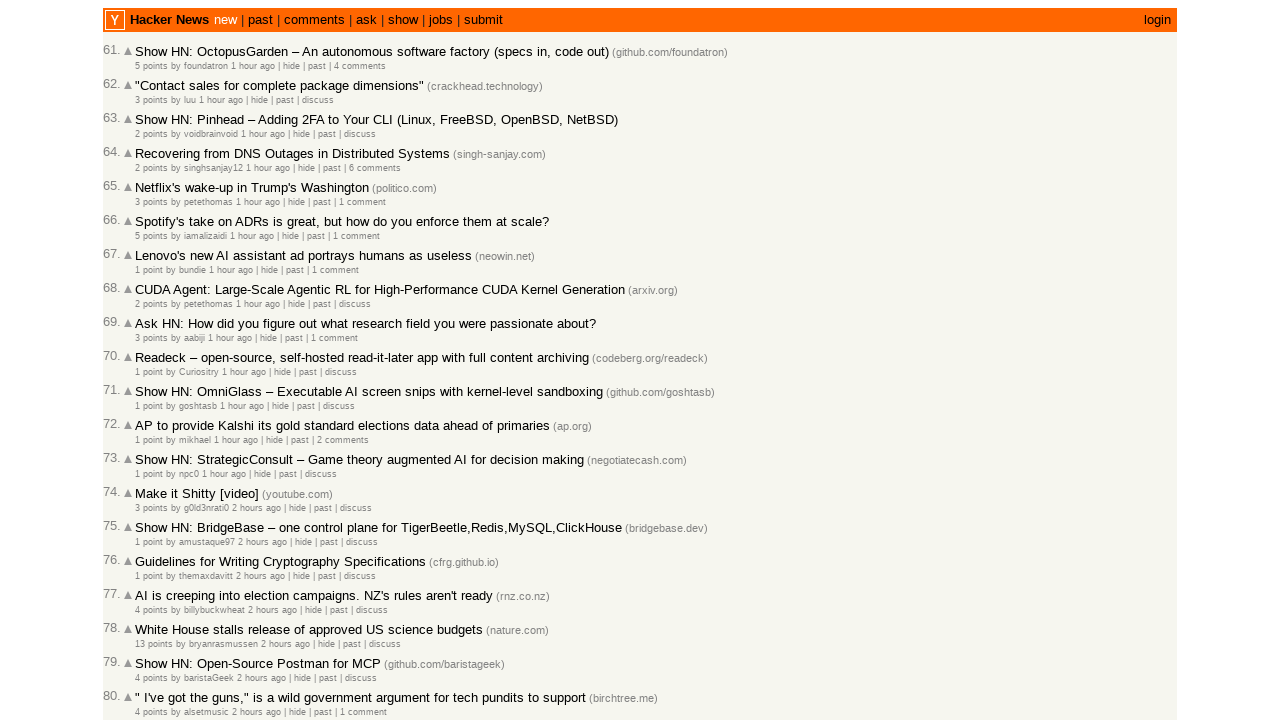

Waited for morelink element to load
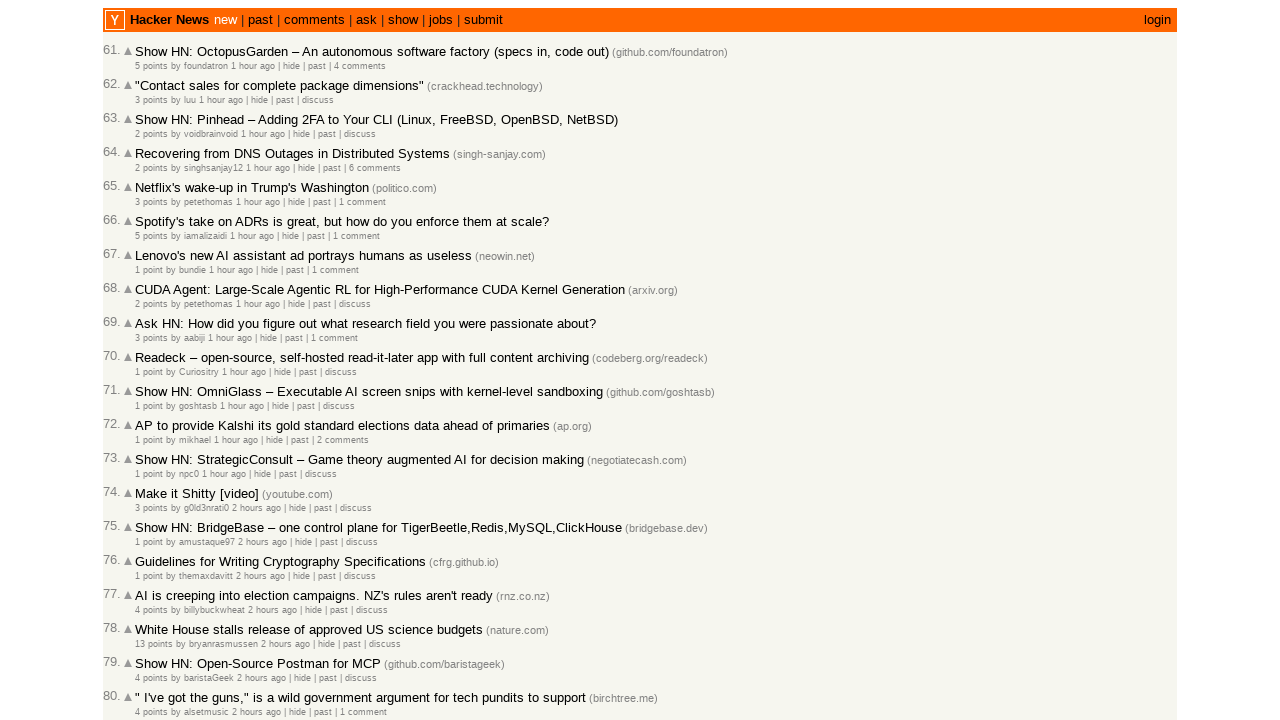

Retrieved 30 rank elements
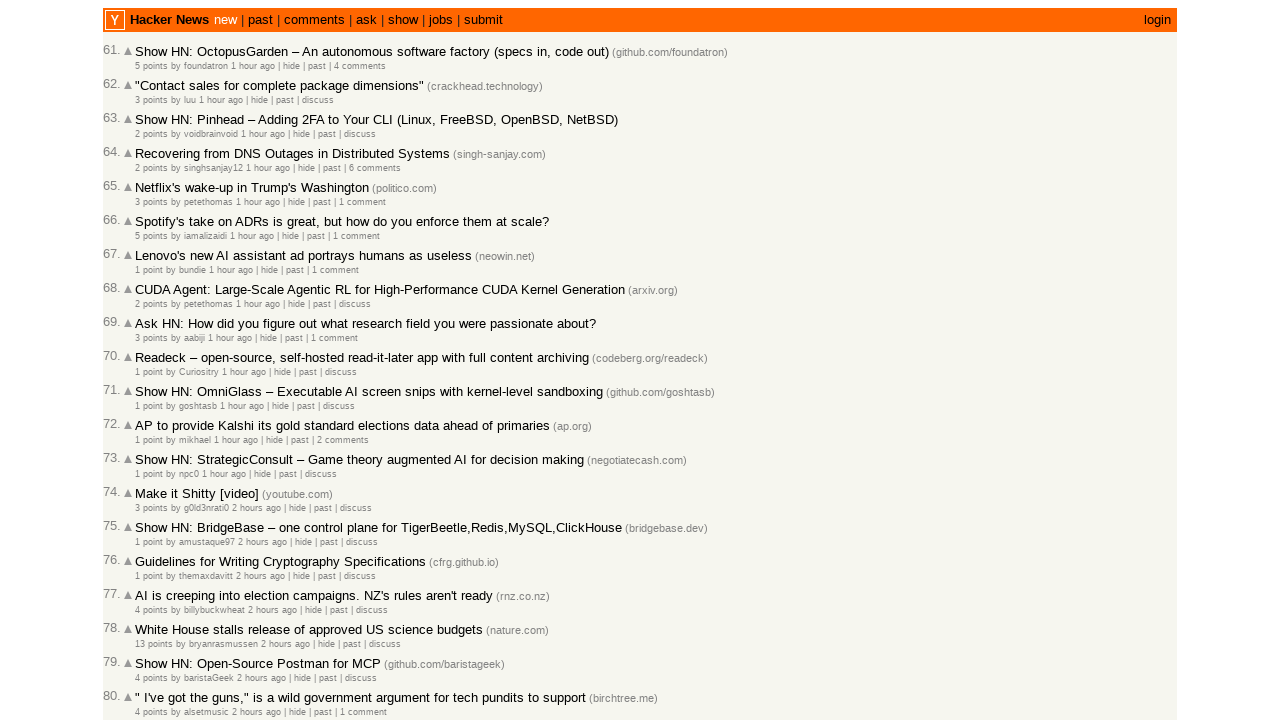

Retrieved 30 age elements
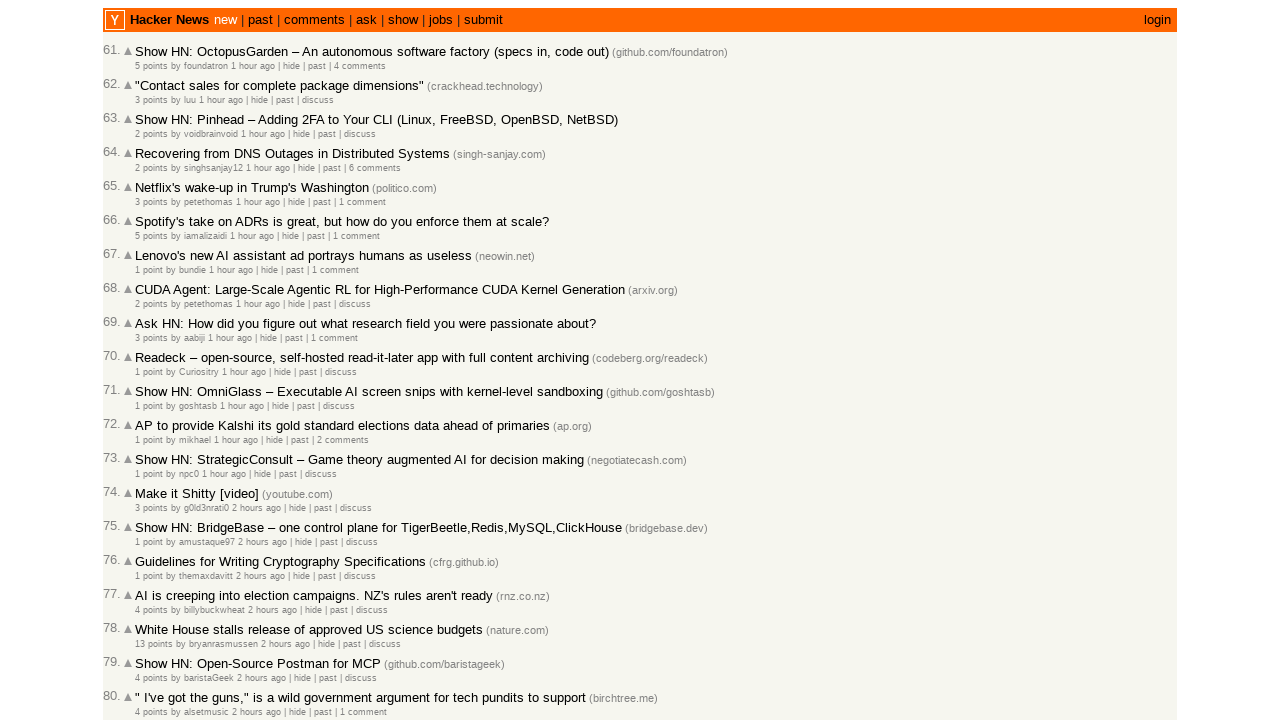

Extracted article rank 61 with timestamp 2026-03-03T00:07:15
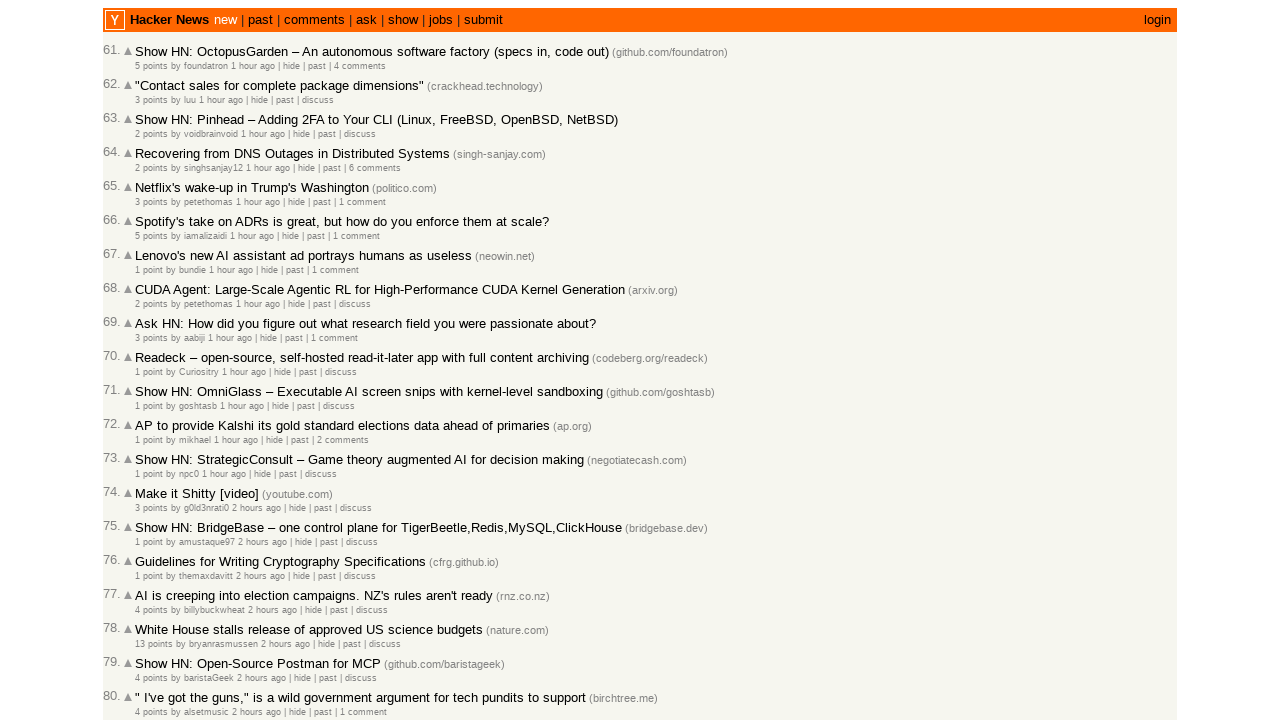

Extracted article rank 62 with timestamp 2026-03-03T00:07:02
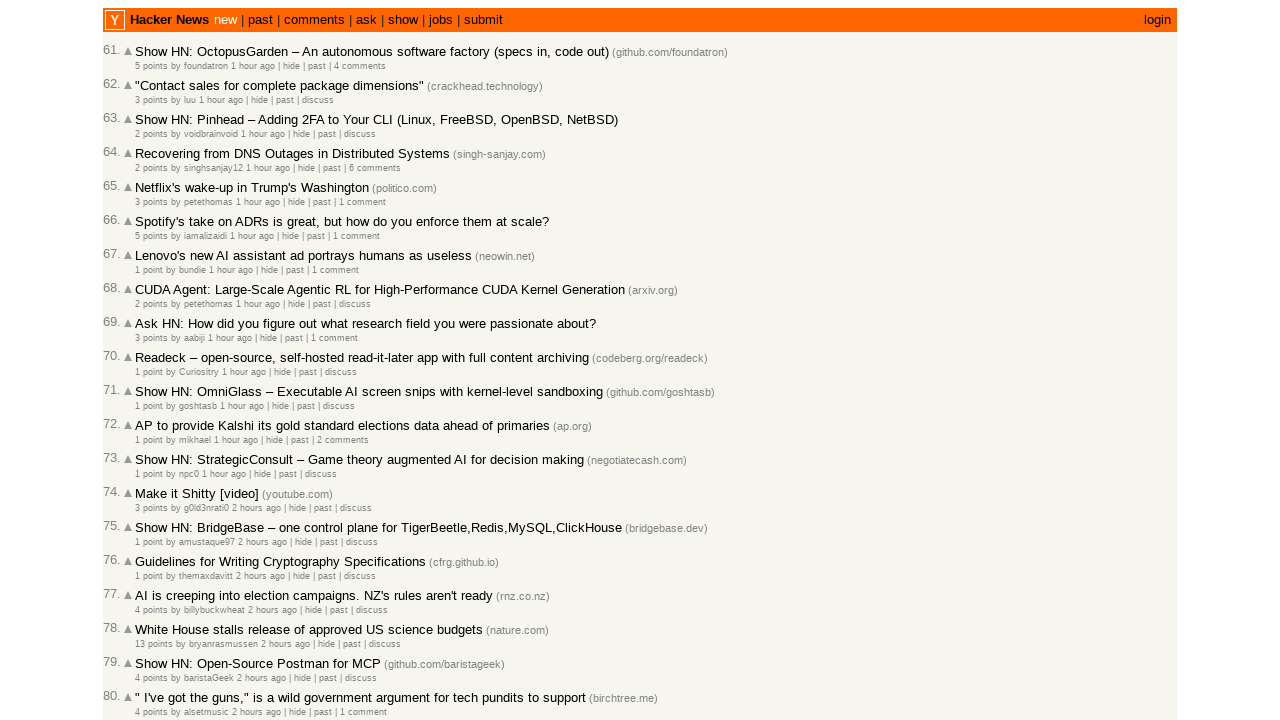

Extracted article rank 63 with timestamp 2026-03-03T00:06:54
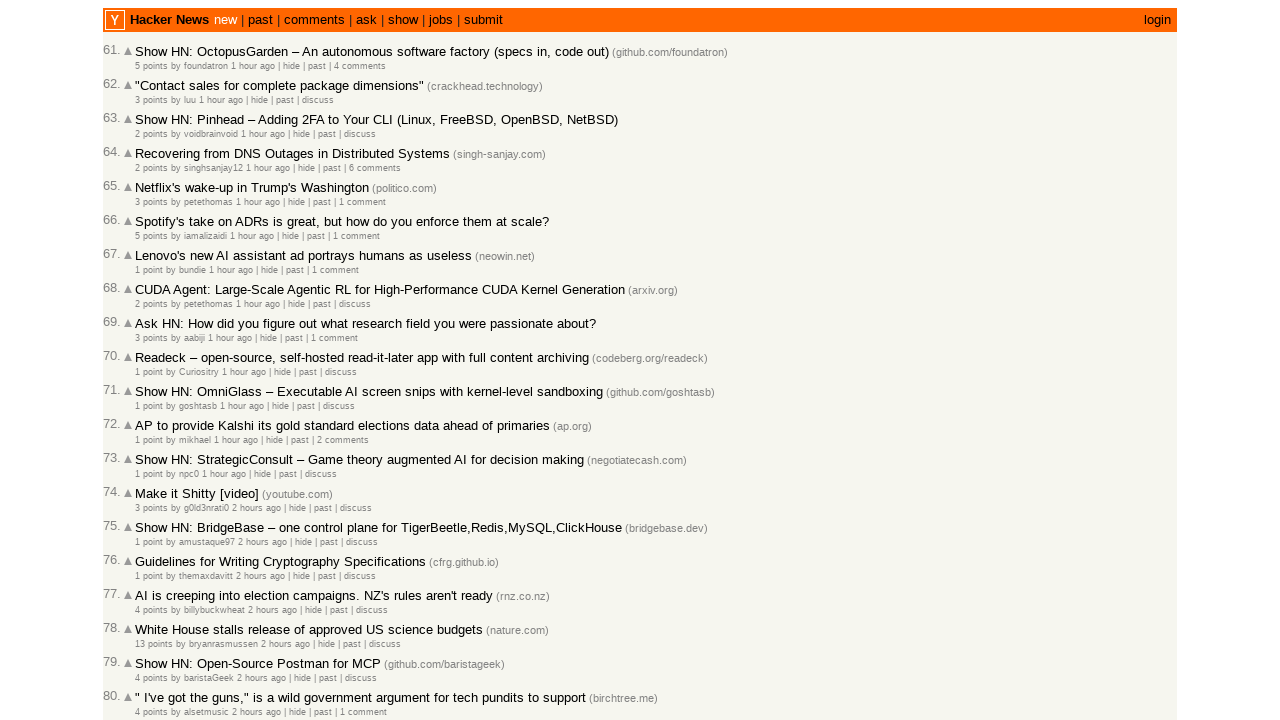

Extracted article rank 64 with timestamp 2026-03-03T00:06:45
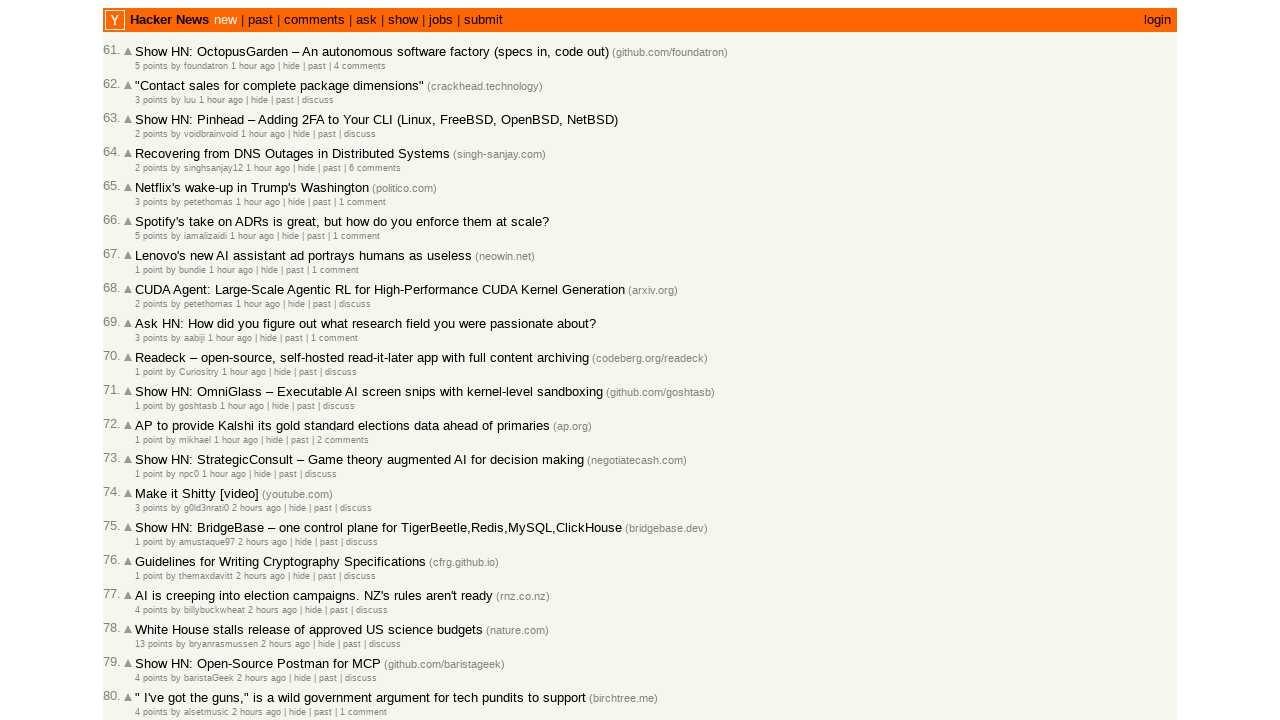

Extracted article rank 65 with timestamp 2026-03-03T00:05:28
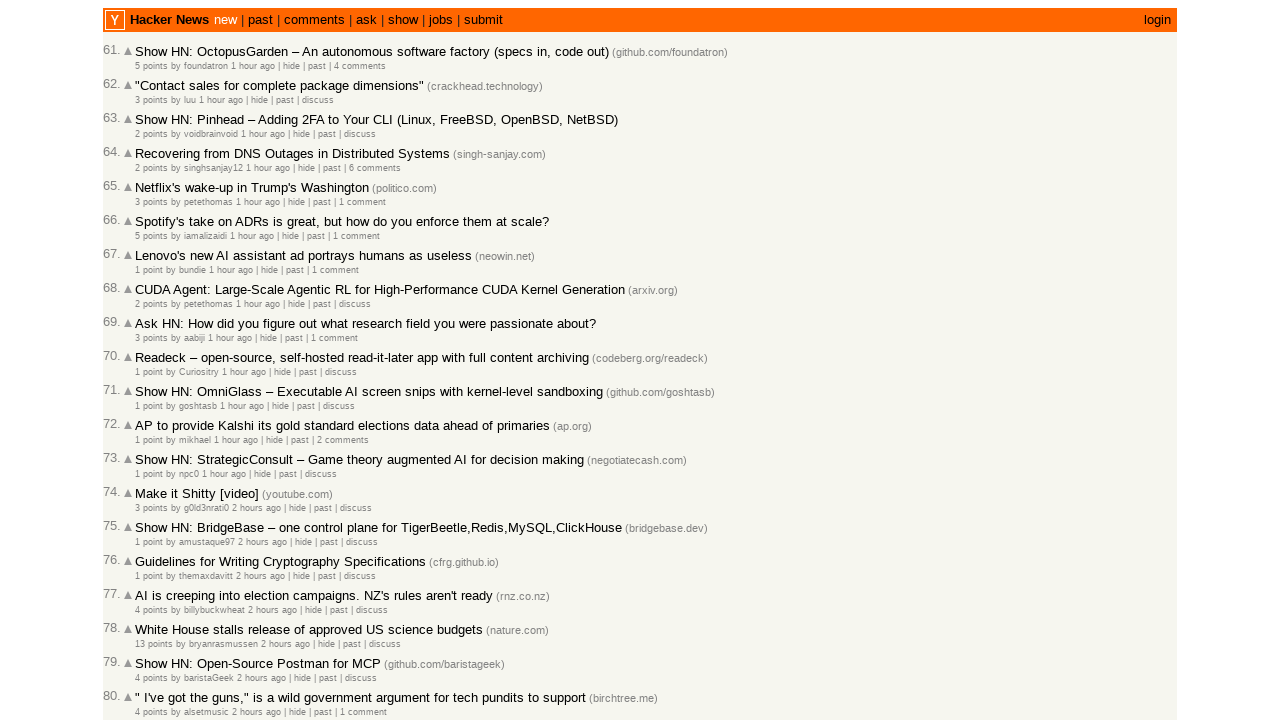

Extracted article rank 66 with timestamp 2026-03-02T23:59:47
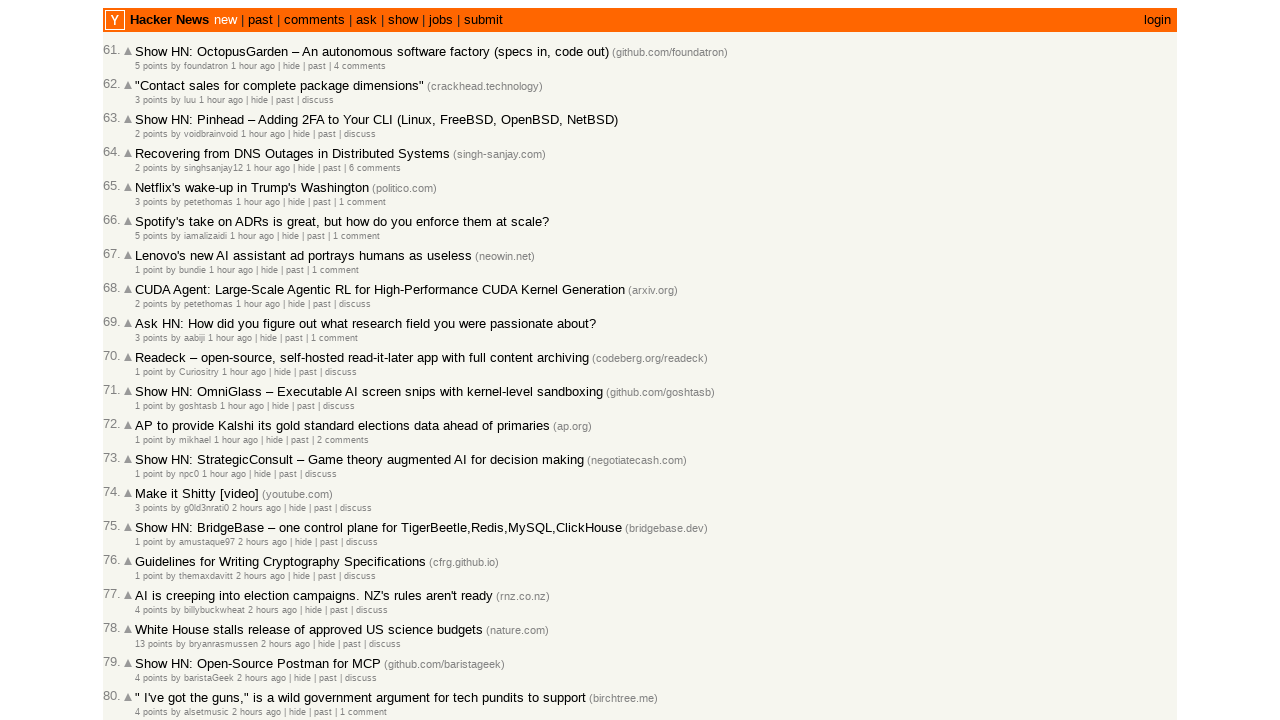

Extracted article rank 67 with timestamp 2026-03-02T23:58:45
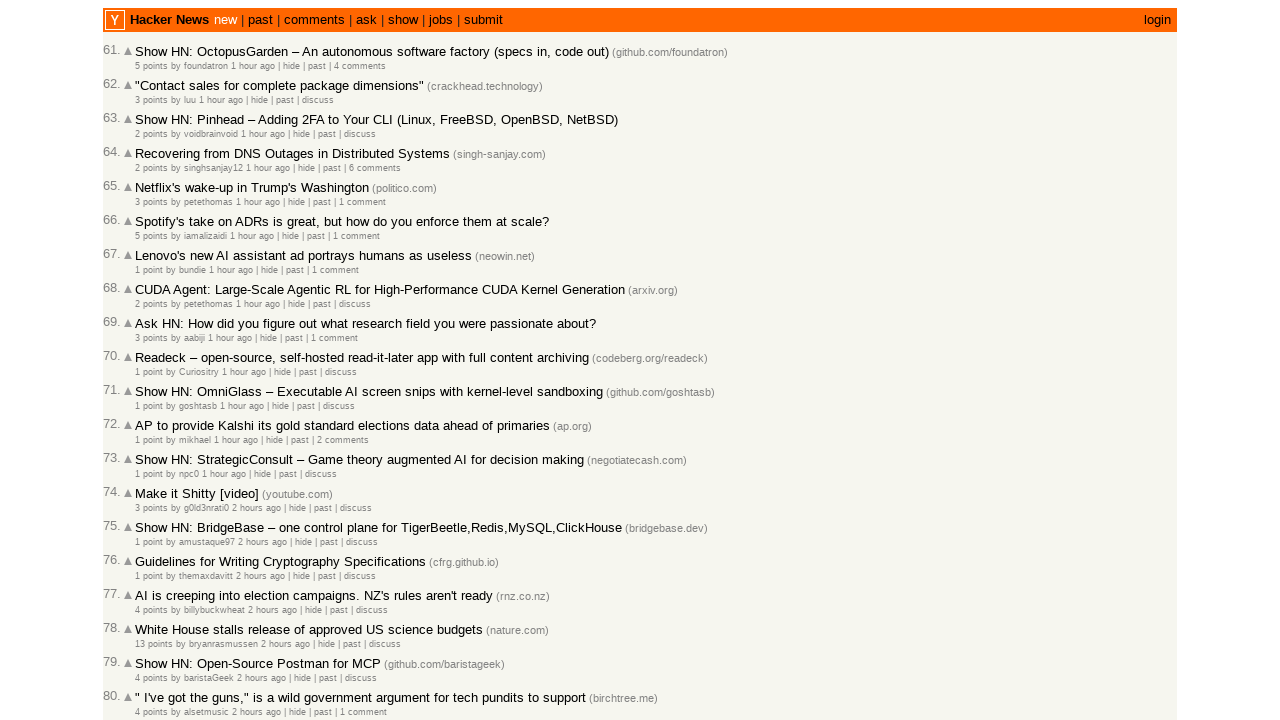

Extracted article rank 68 with timestamp 2026-03-02T23:55:53
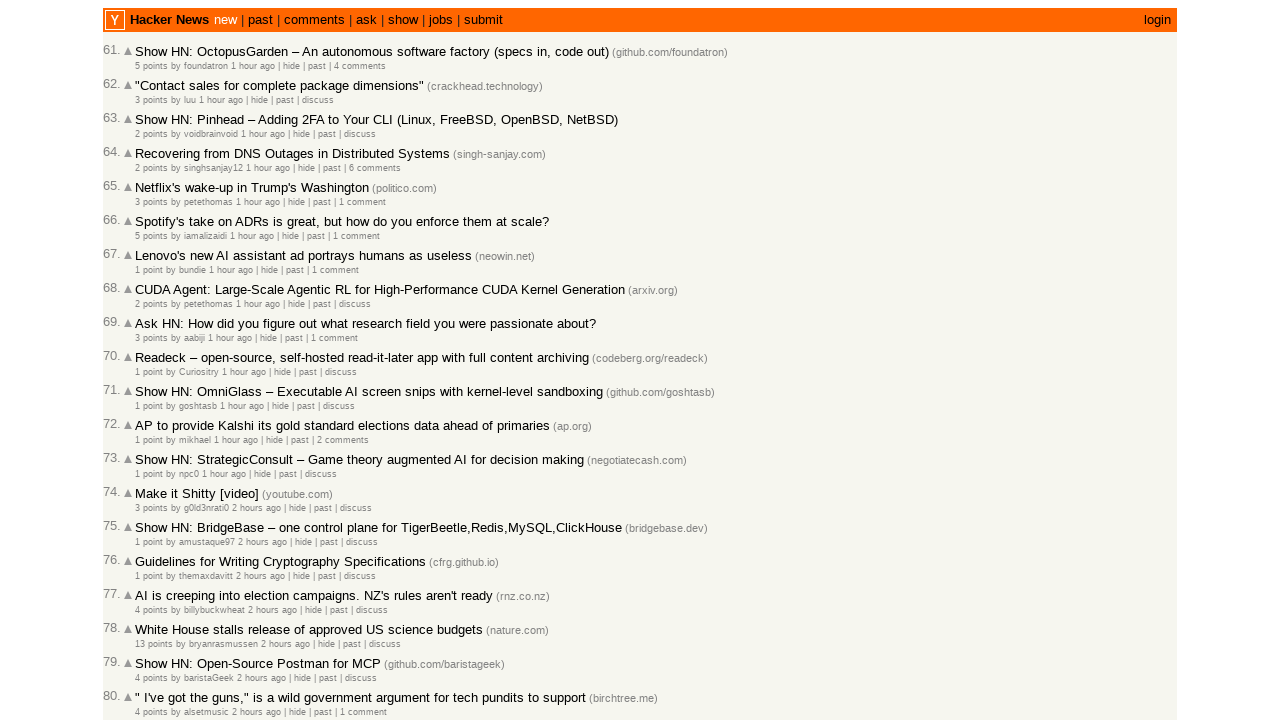

Extracted article rank 69 with timestamp 2026-03-02T23:54:54
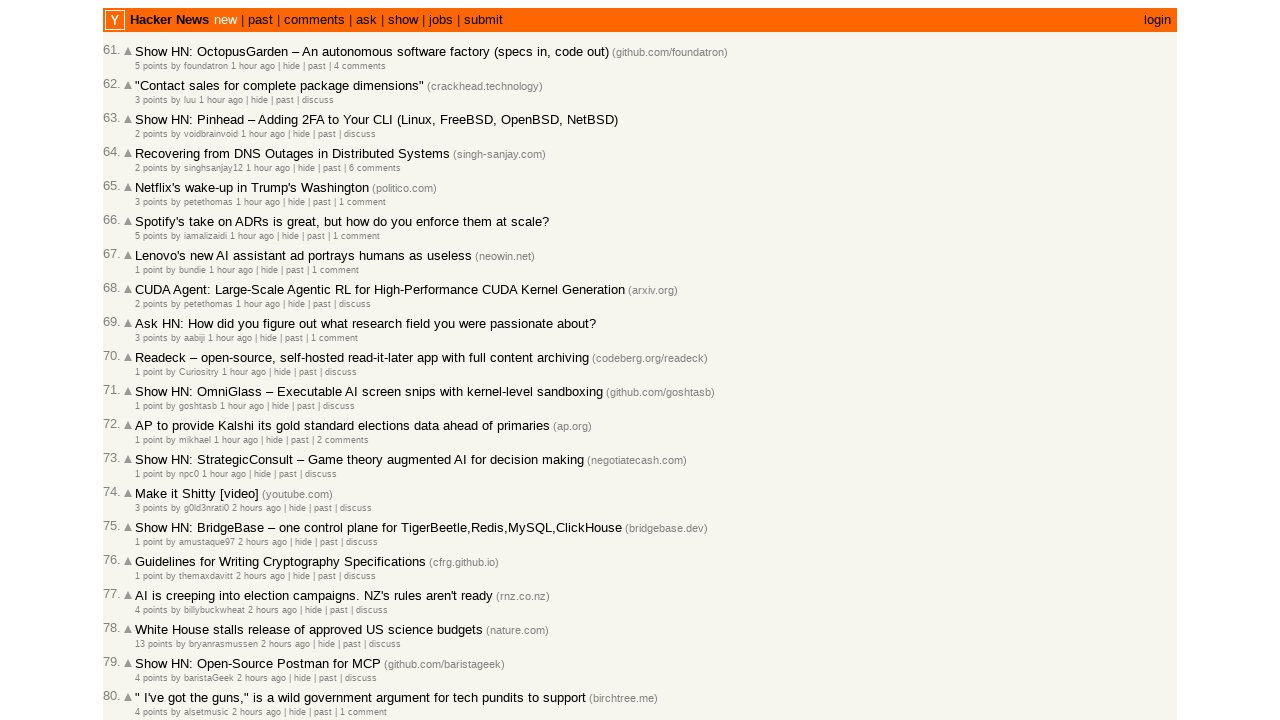

Extracted article rank 70 with timestamp 2026-03-02T23:54:23
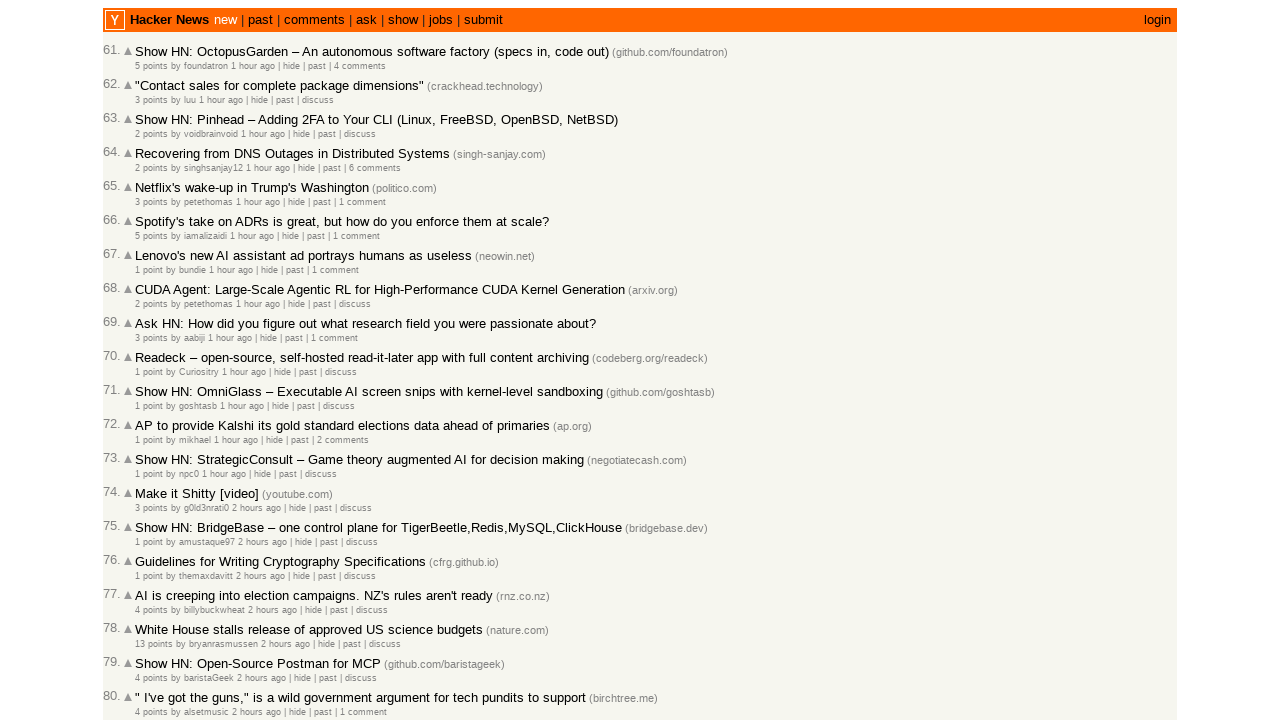

Extracted article rank 71 with timestamp 2026-03-02T23:51:00
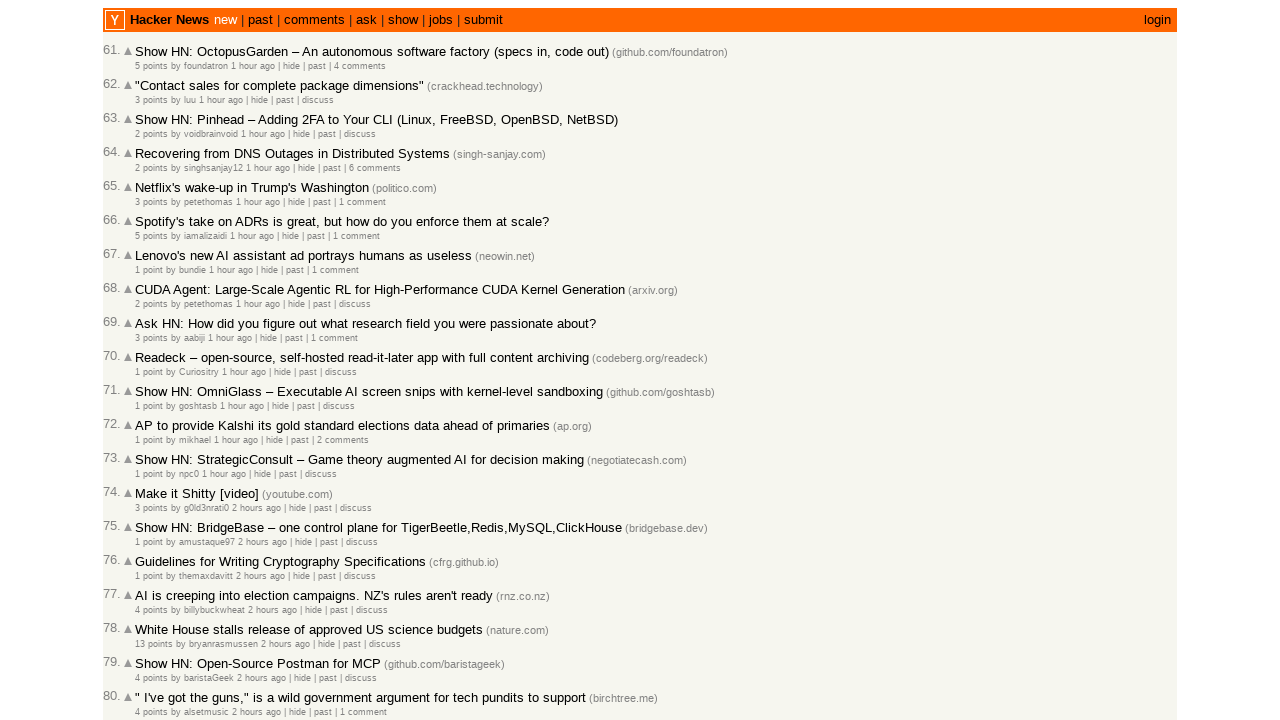

Extracted article rank 72 with timestamp 2026-03-02T23:50:17
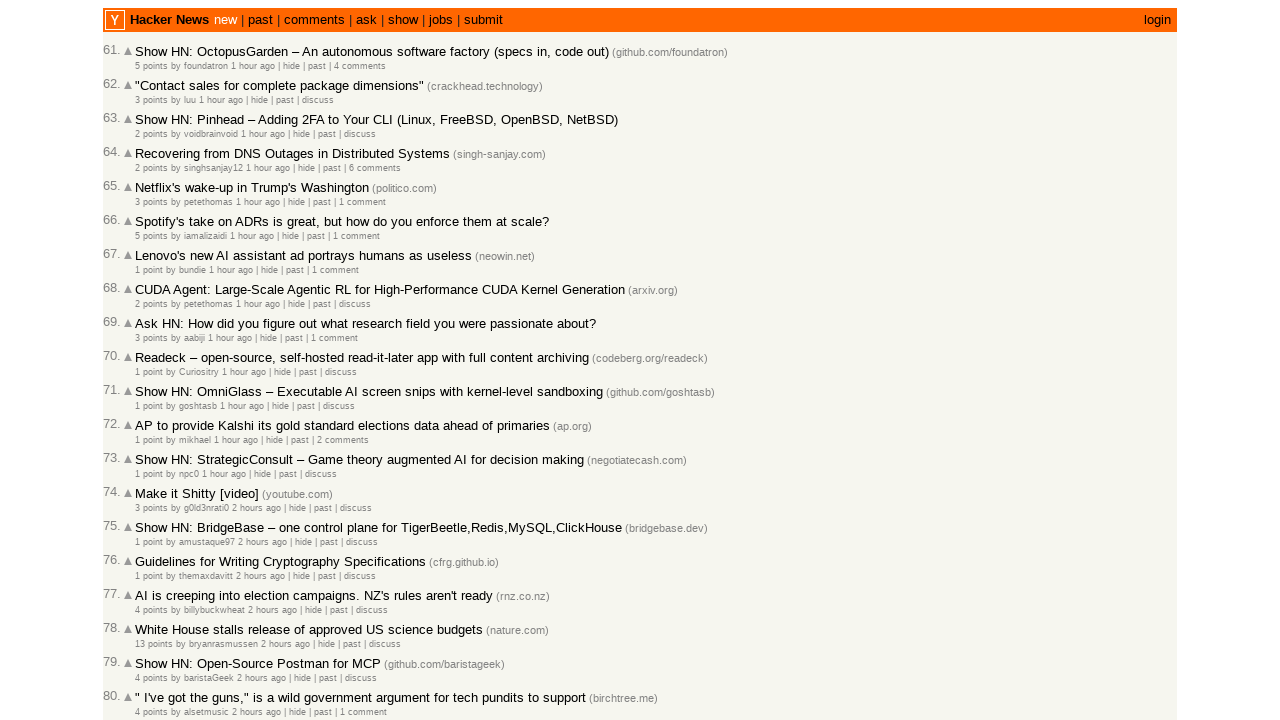

Extracted article rank 73 with timestamp 2026-03-02T23:48:42
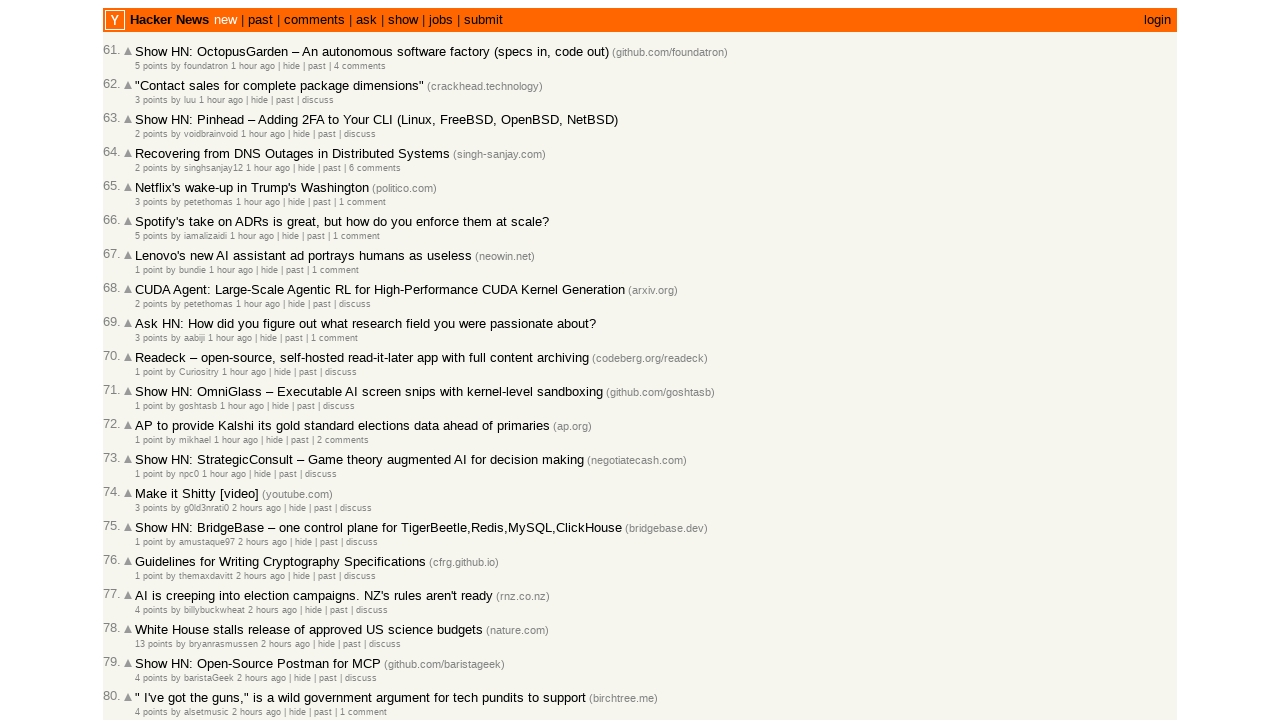

Extracted article rank 74 with timestamp 2026-03-02T23:46:24
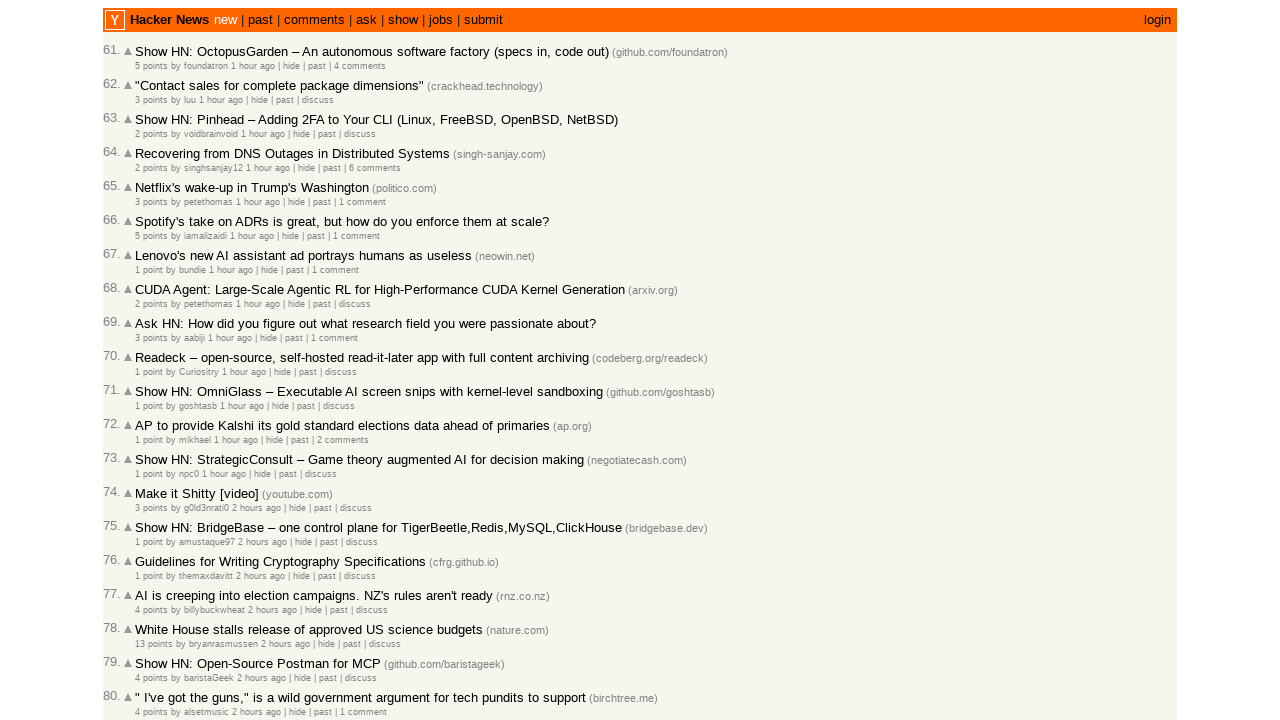

Extracted article rank 75 with timestamp 2026-03-02T23:44:57
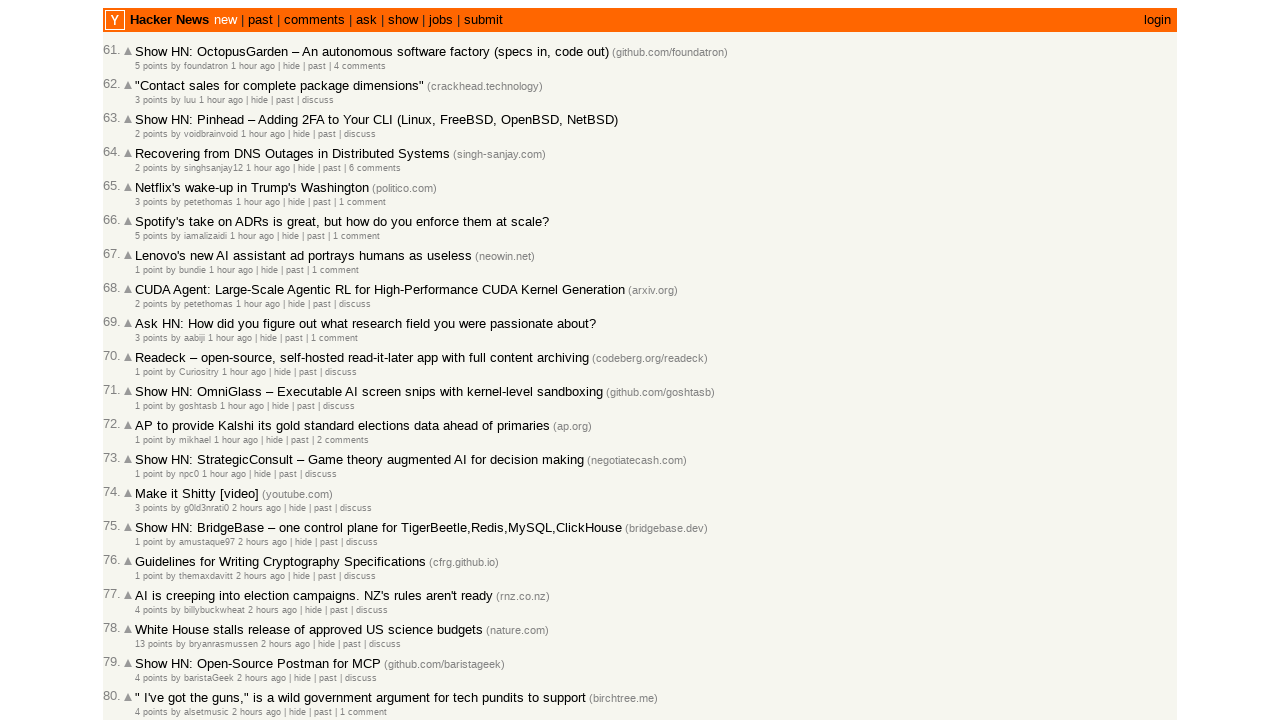

Extracted article rank 76 with timestamp 2026-03-02T23:44:02
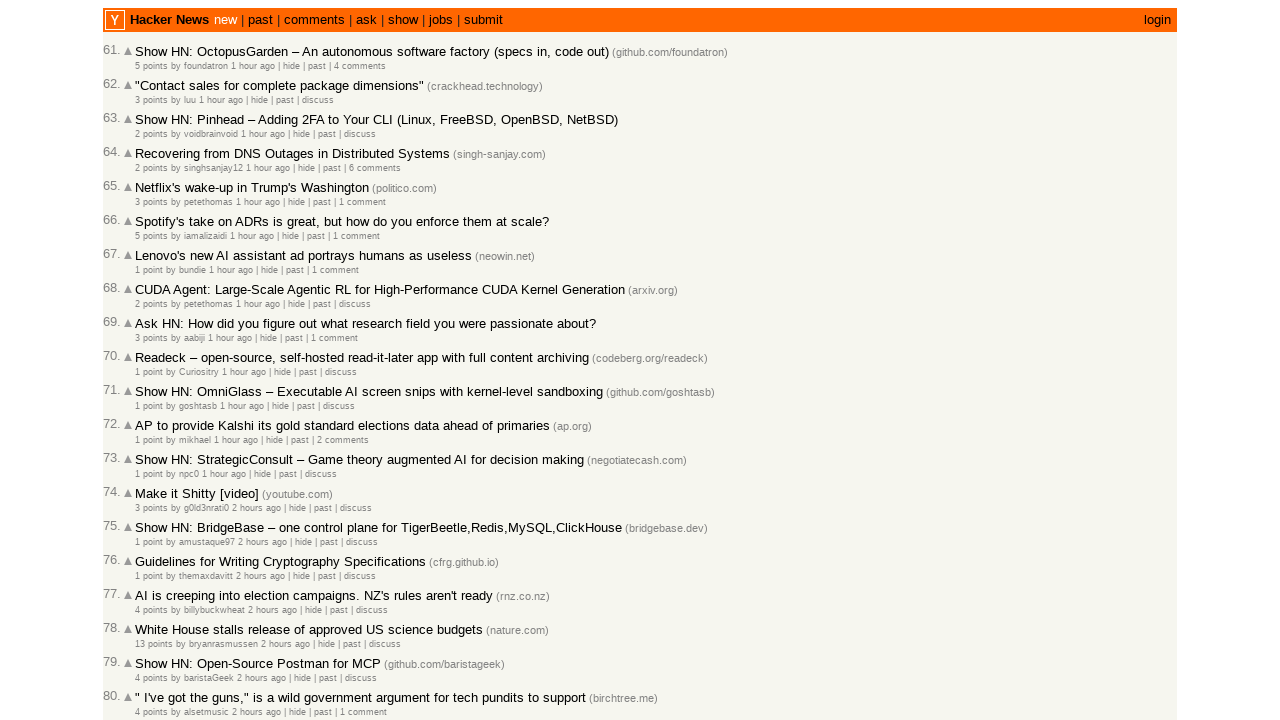

Extracted article rank 77 with timestamp 2026-03-02T23:43:28
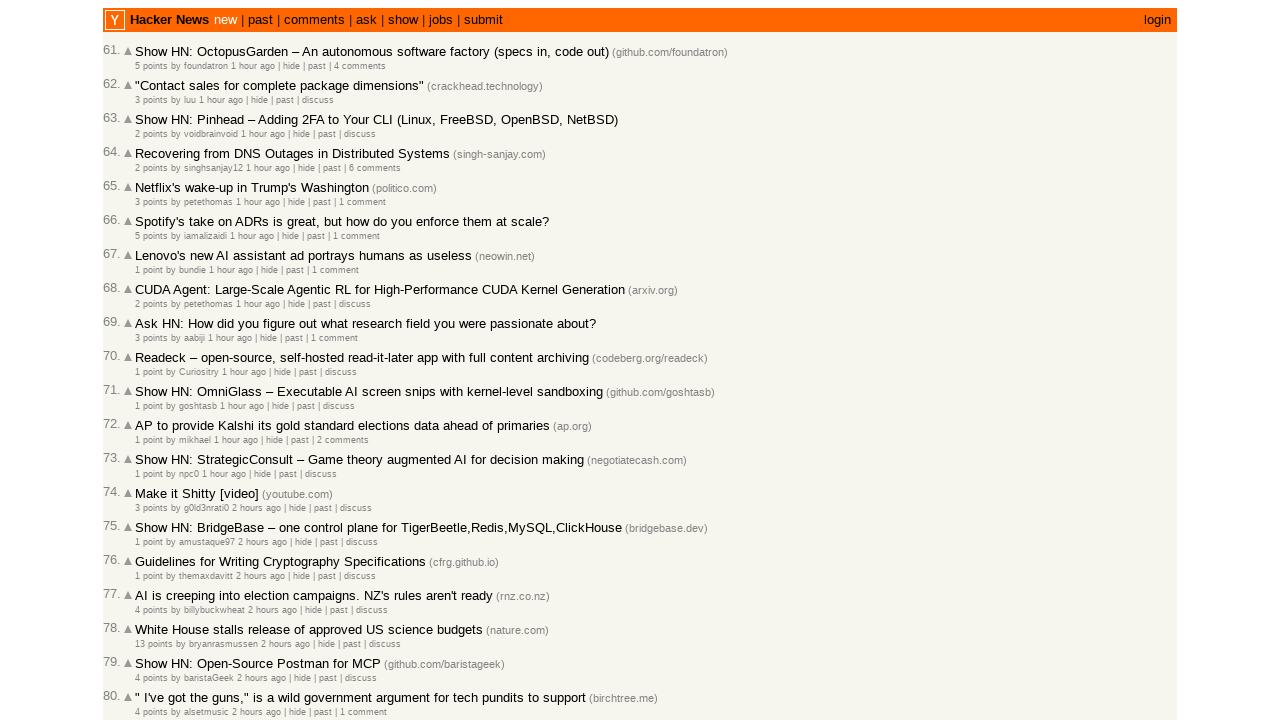

Extracted article rank 78 with timestamp 2026-03-02T23:41:12
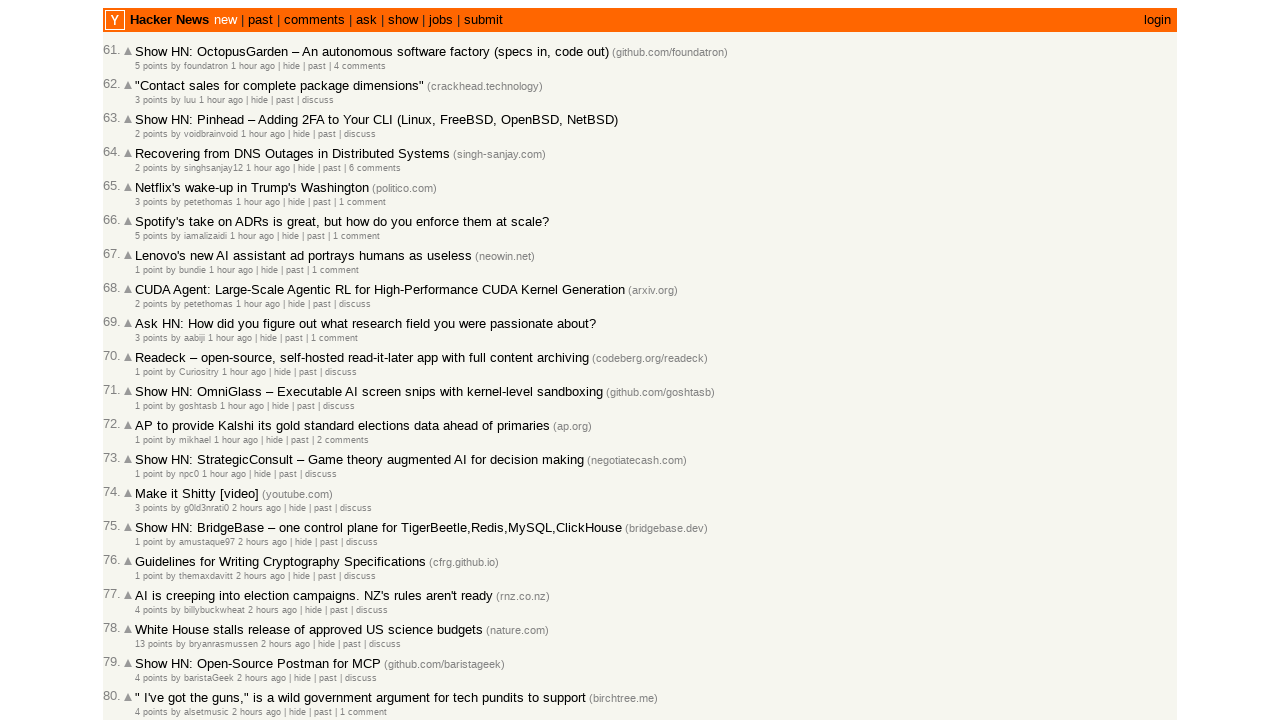

Extracted article rank 79 with timestamp 2026-03-02T23:40:15
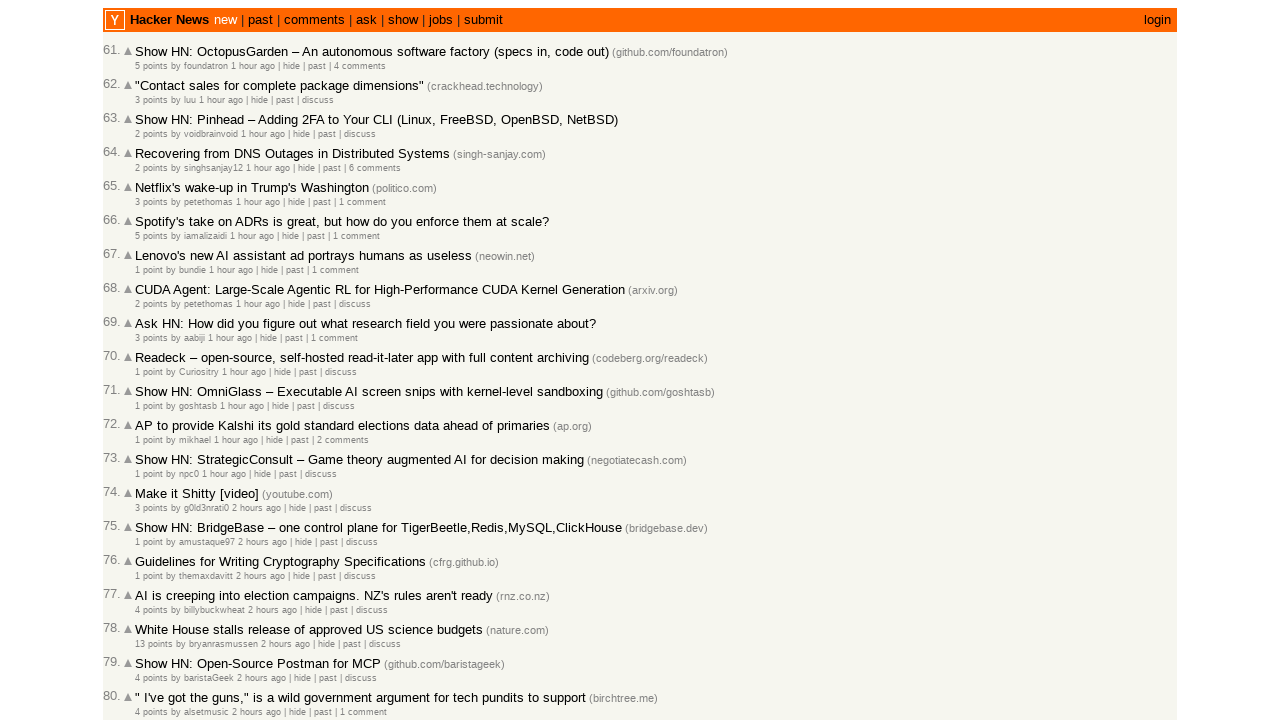

Extracted article rank 80 with timestamp 2026-03-02T23:40:00
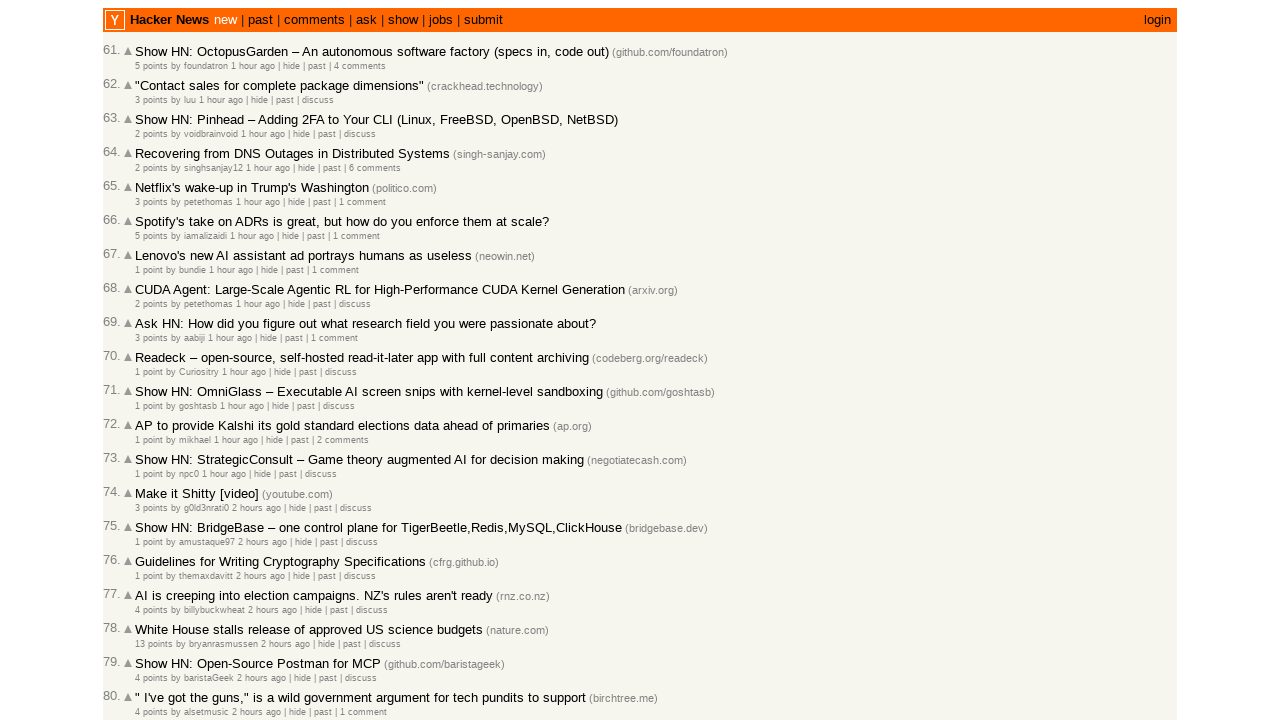

Extracted article rank 81 with timestamp 2026-03-02T23:35:31
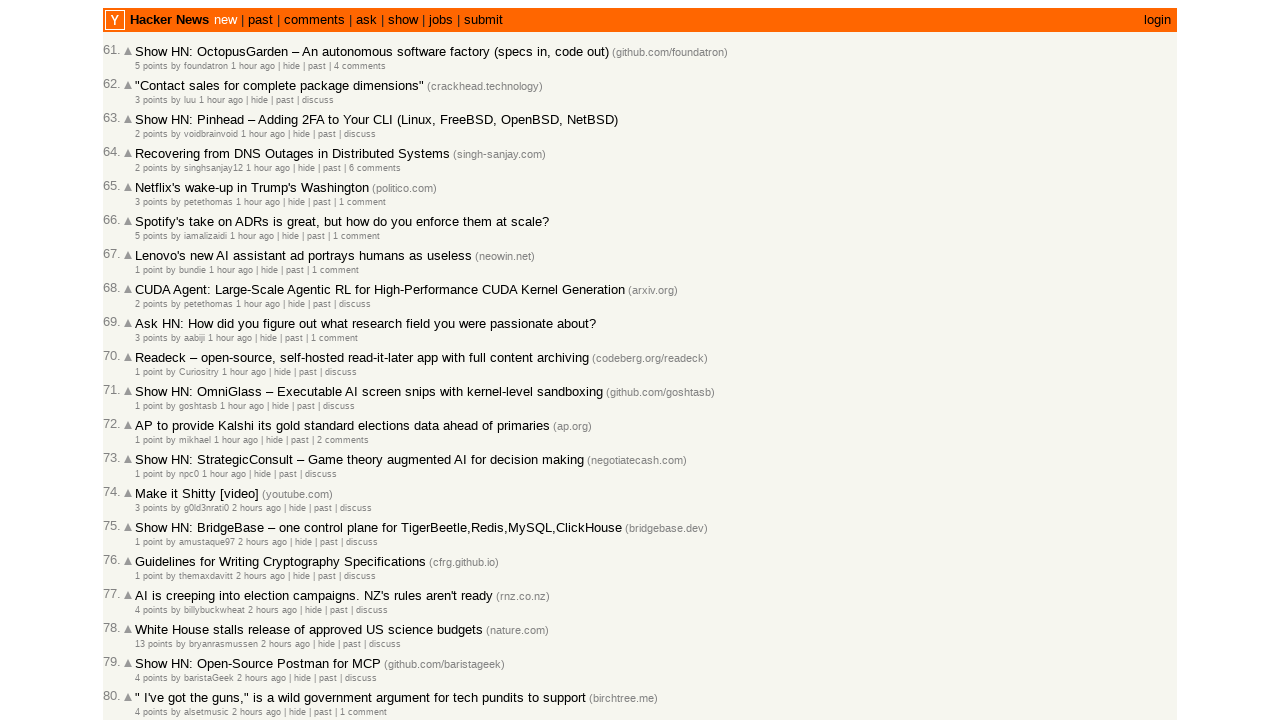

Extracted article rank 82 with timestamp 2026-03-02T23:32:15
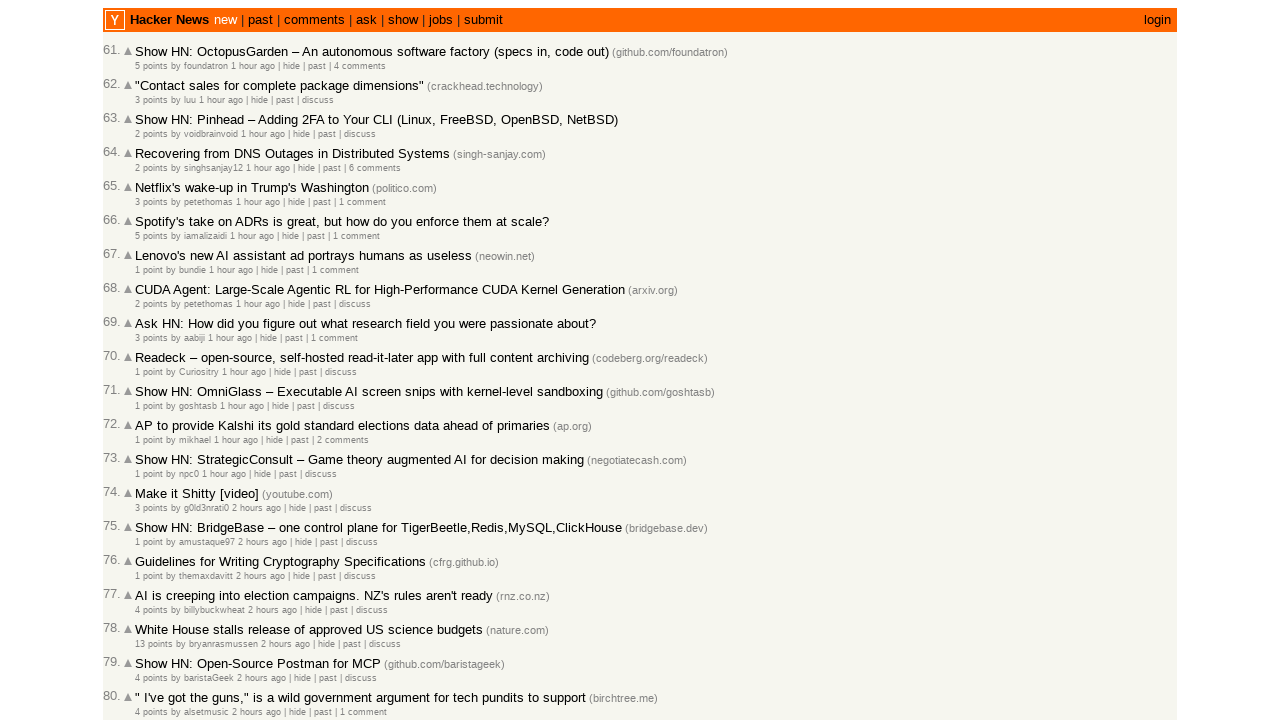

Extracted article rank 83 with timestamp 2026-03-02T23:29:50
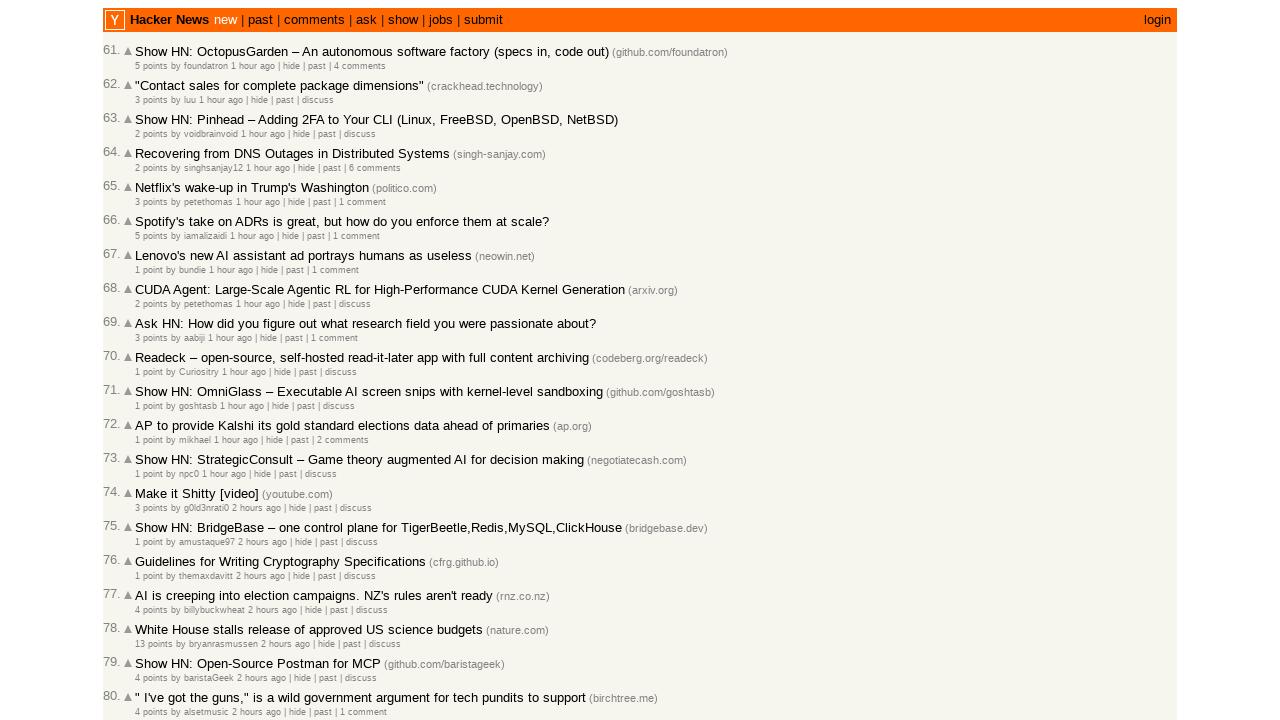

Extracted article rank 84 with timestamp 2026-03-02T23:27:35
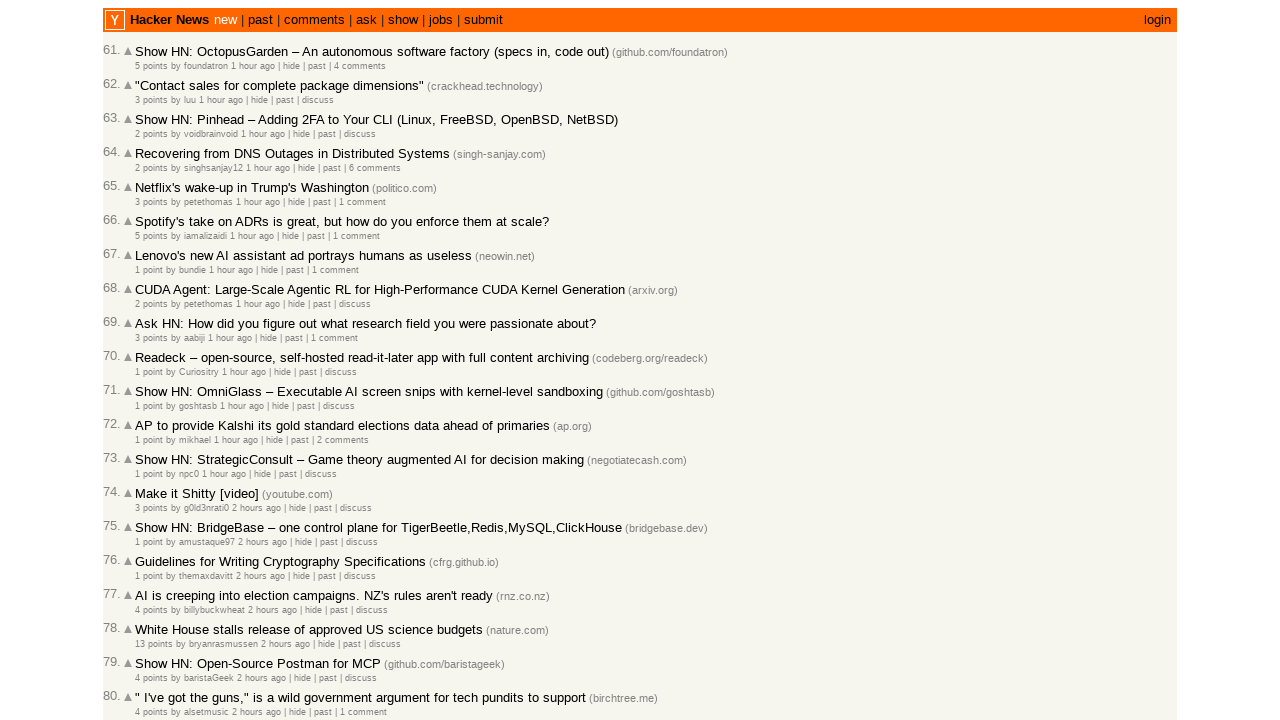

Extracted article rank 85 with timestamp 2026-03-02T23:26:59
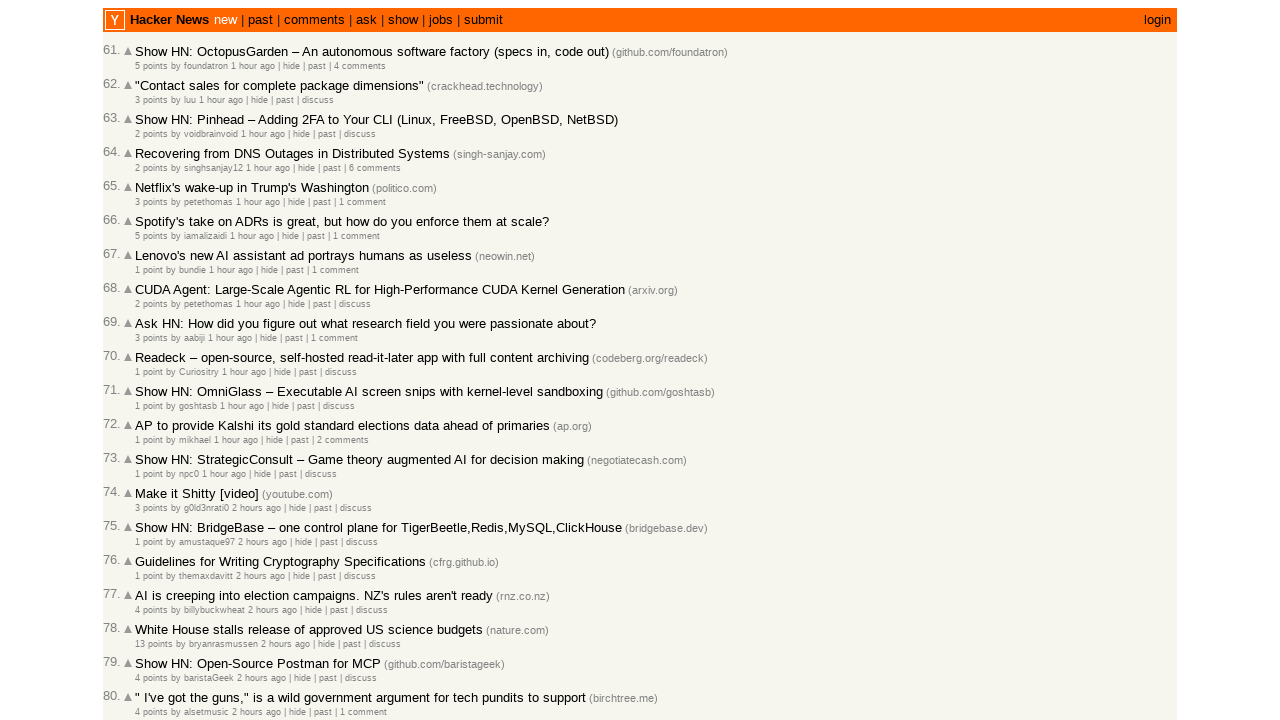

Extracted article rank 86 with timestamp 2026-03-02T23:25:05
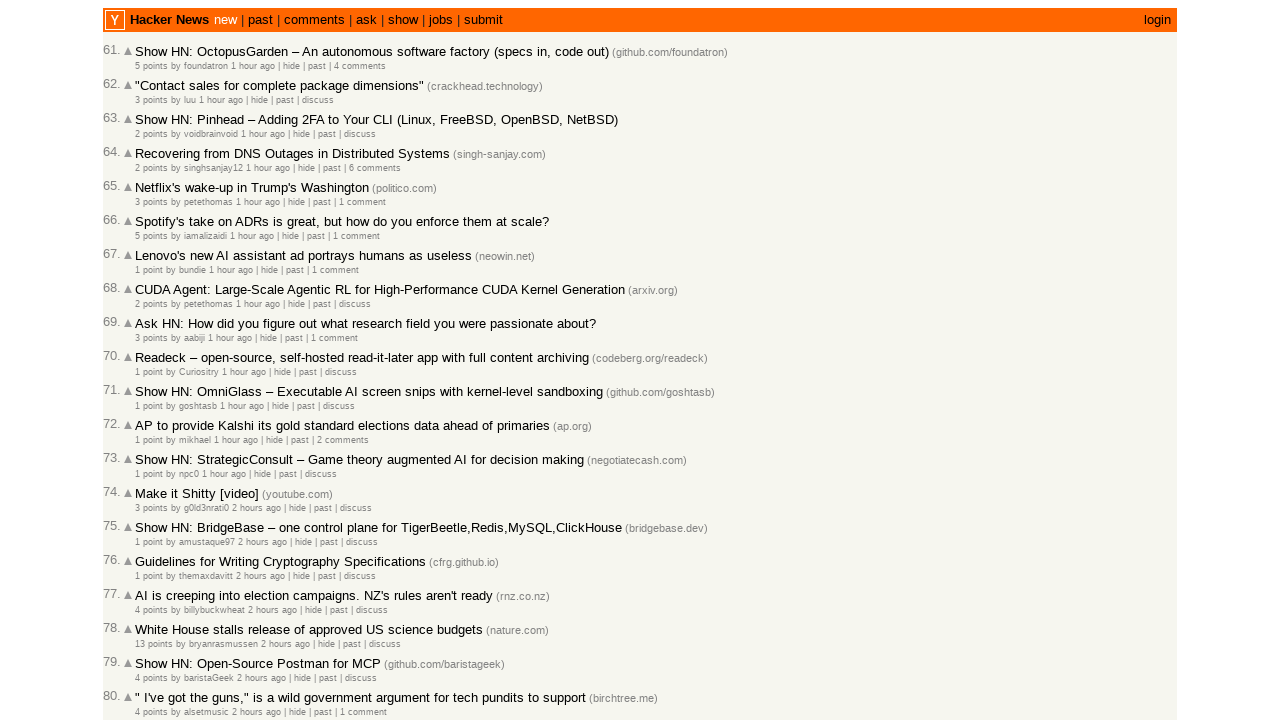

Extracted article rank 87 with timestamp 2026-03-02T23:22:50
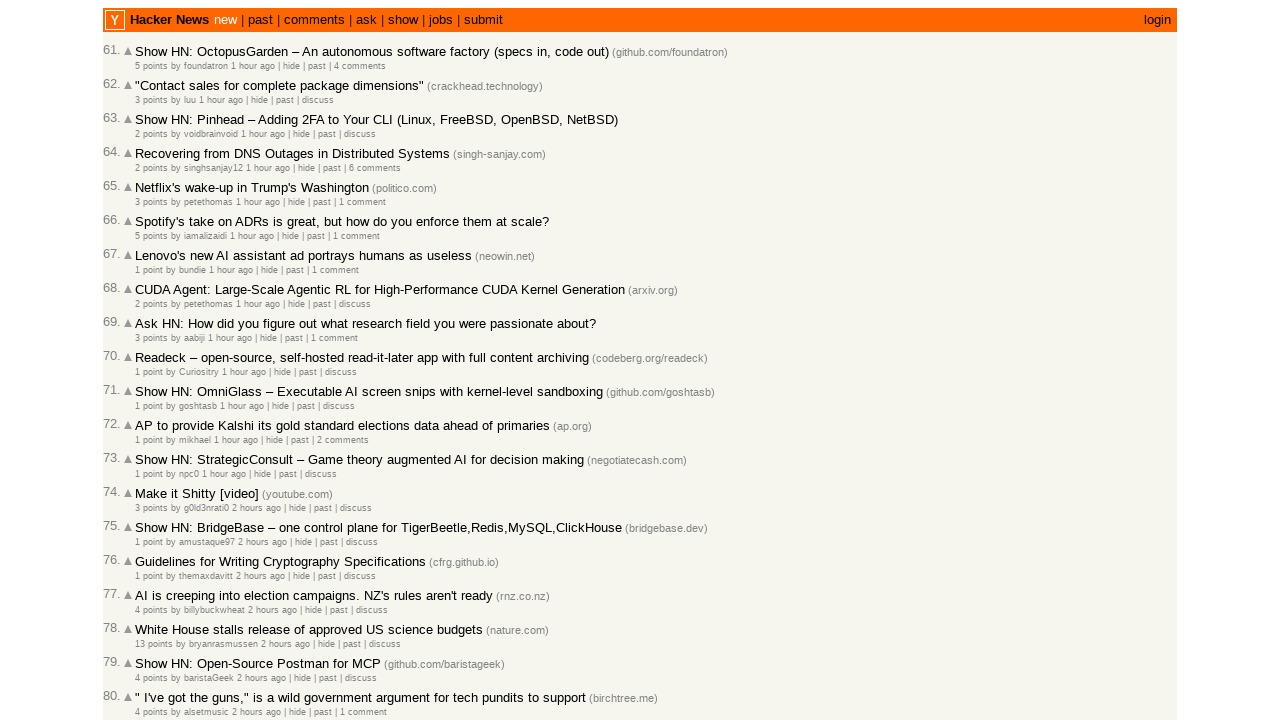

Extracted article rank 88 with timestamp 2026-03-02T23:21:13
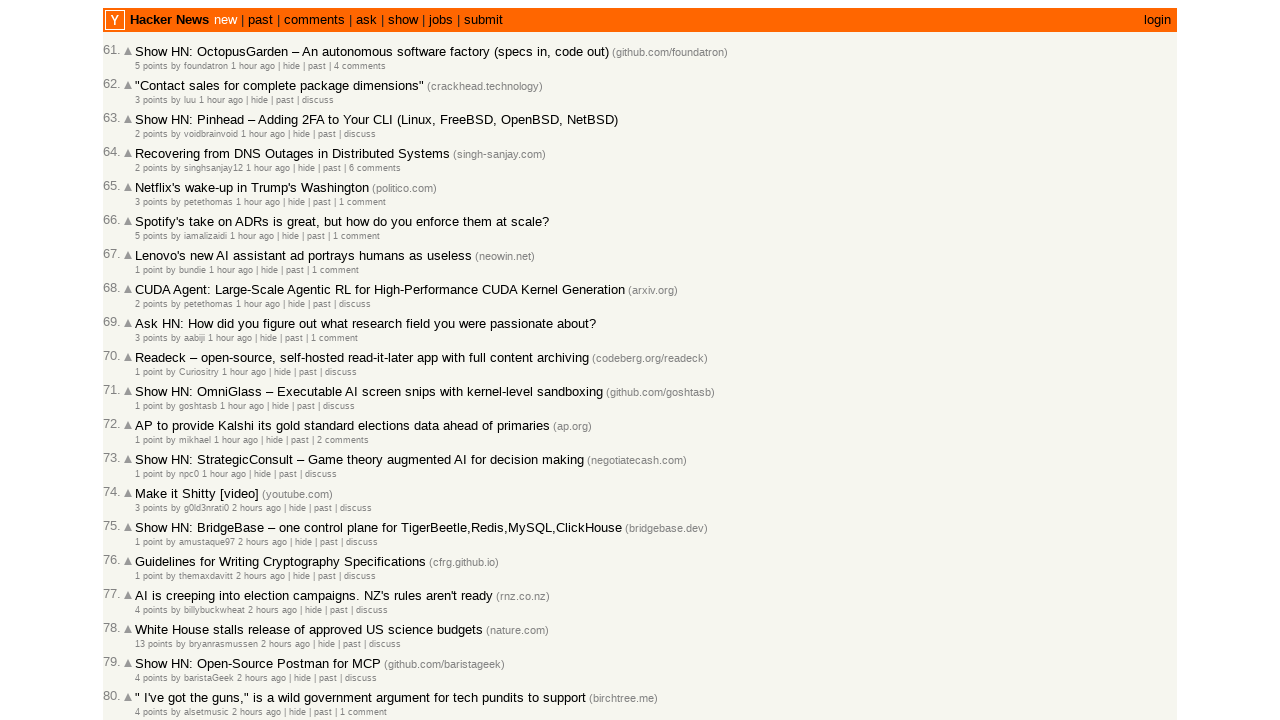

Extracted article rank 89 with timestamp 2026-03-02T23:19:54
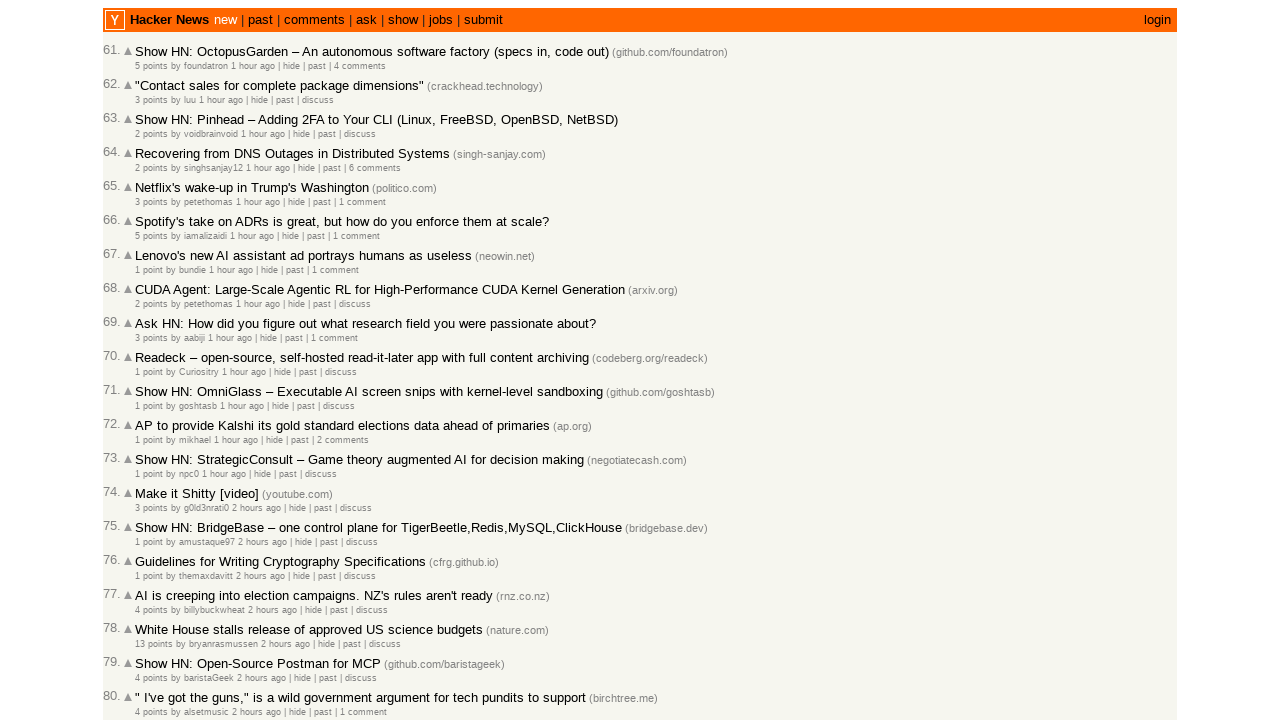

Extracted article rank 90 with timestamp 2026-03-02T23:19:07
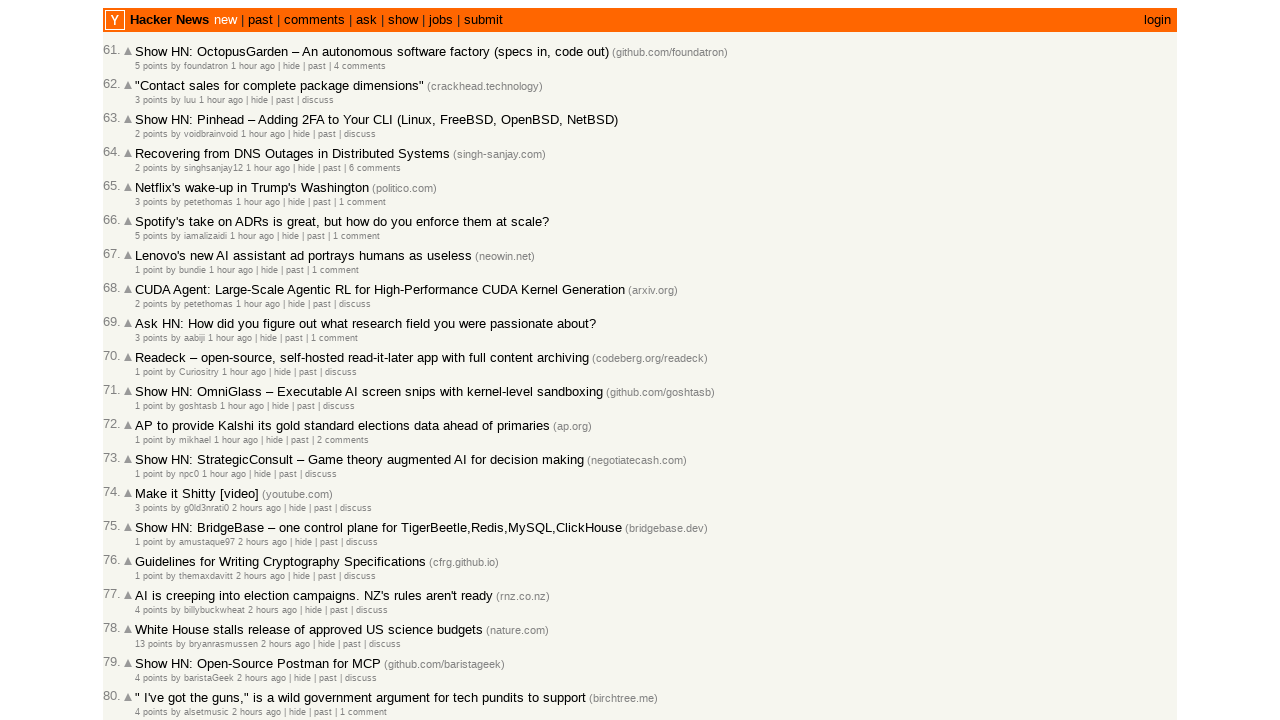

Retrieved next page link: newest?next=47225679&n=91
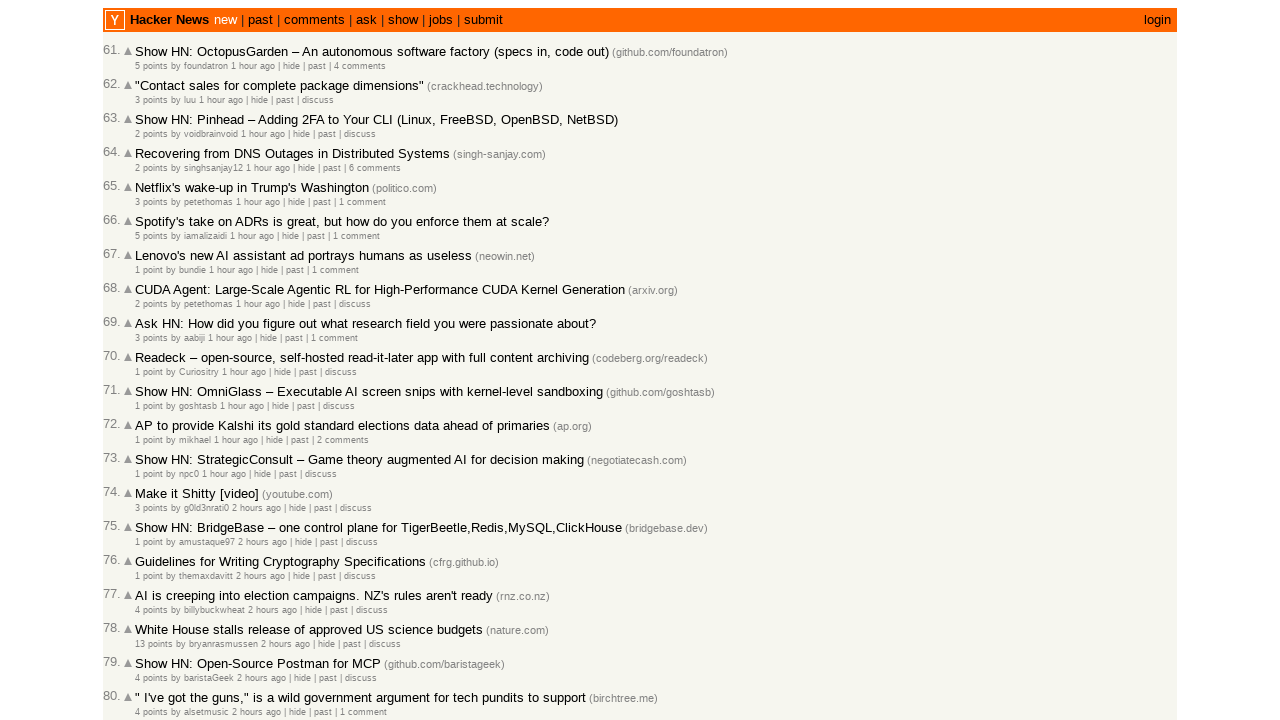

Navigated to next page: https://news.ycombinator.com/newest?next=47225679&n=91
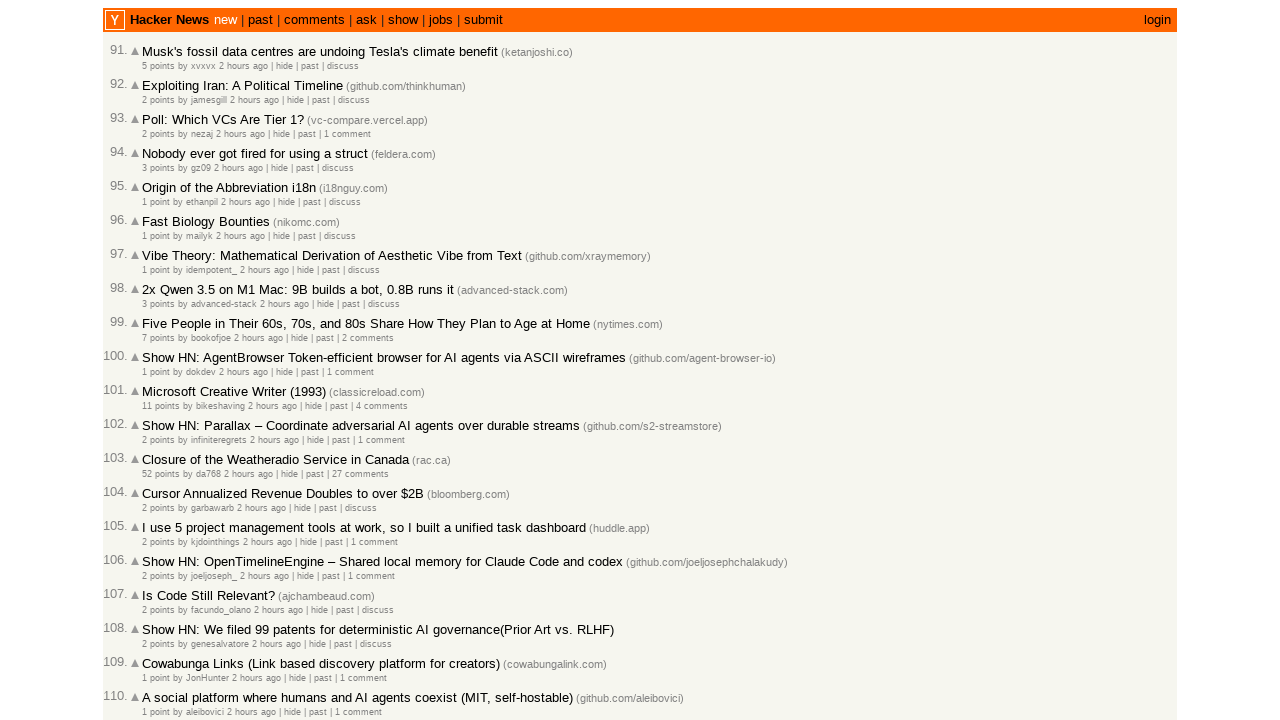

Waited for rank elements to load
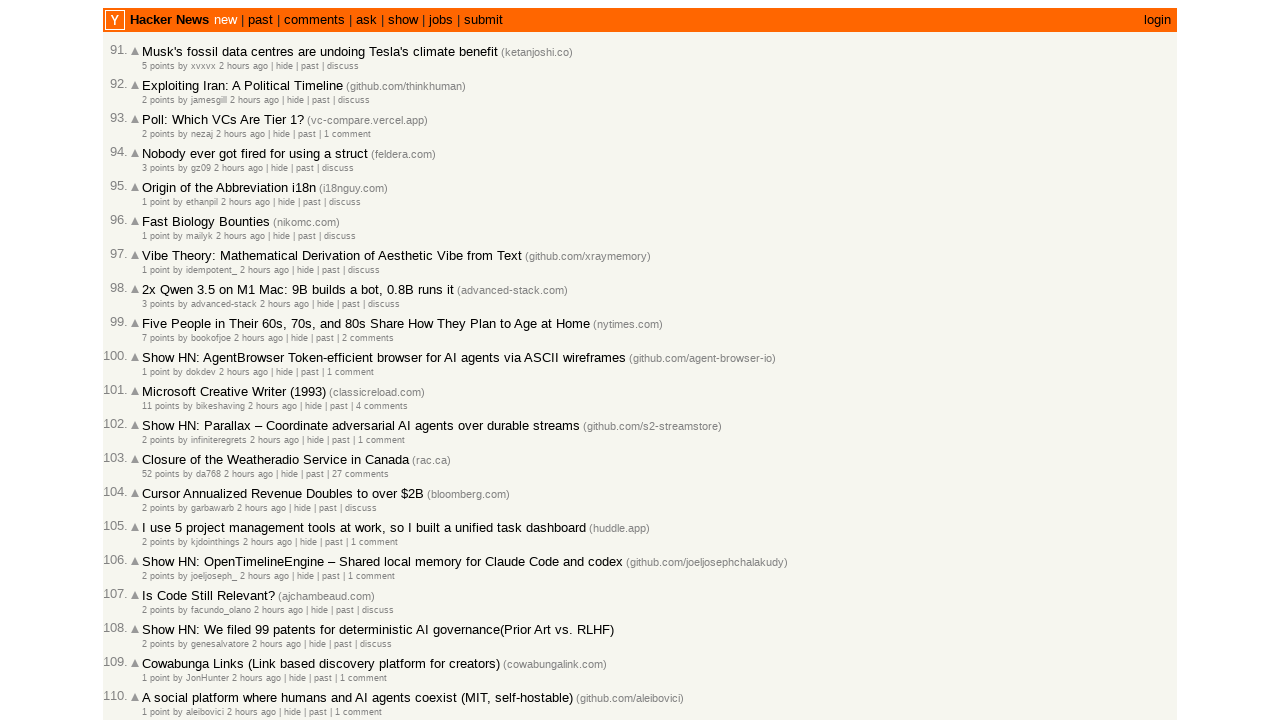

Waited for age elements to load
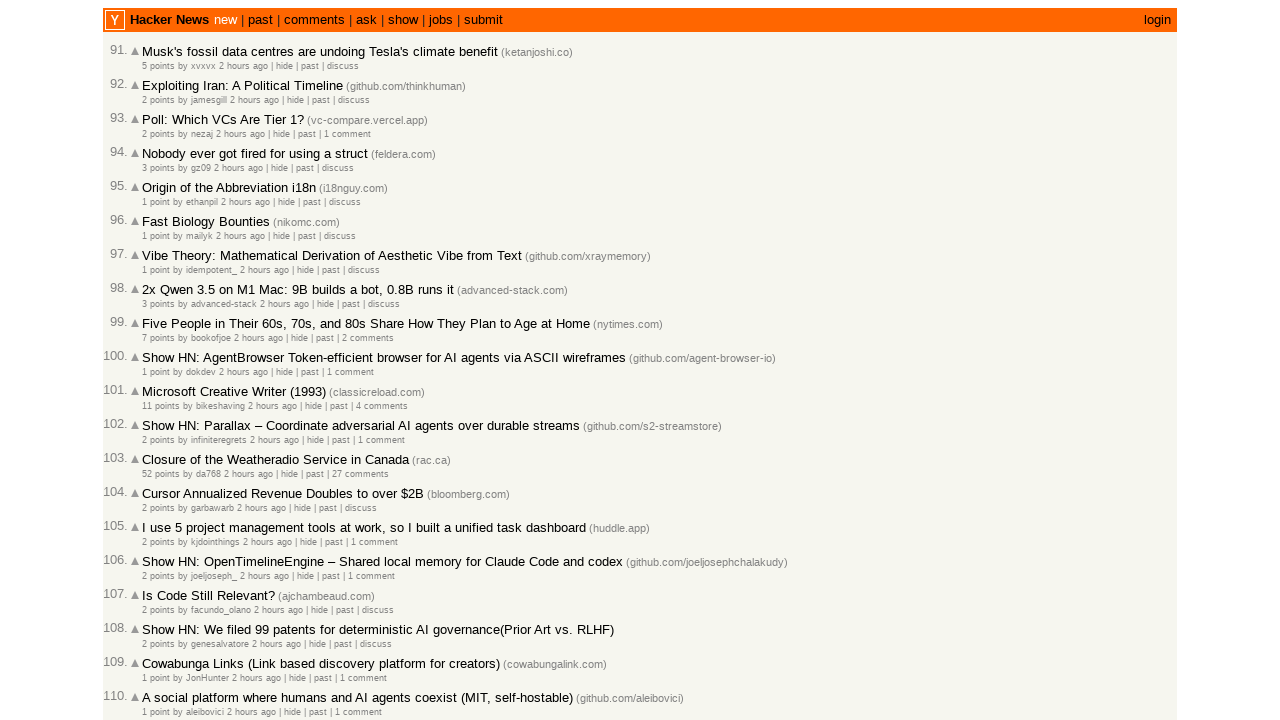

Waited for morelink element to load
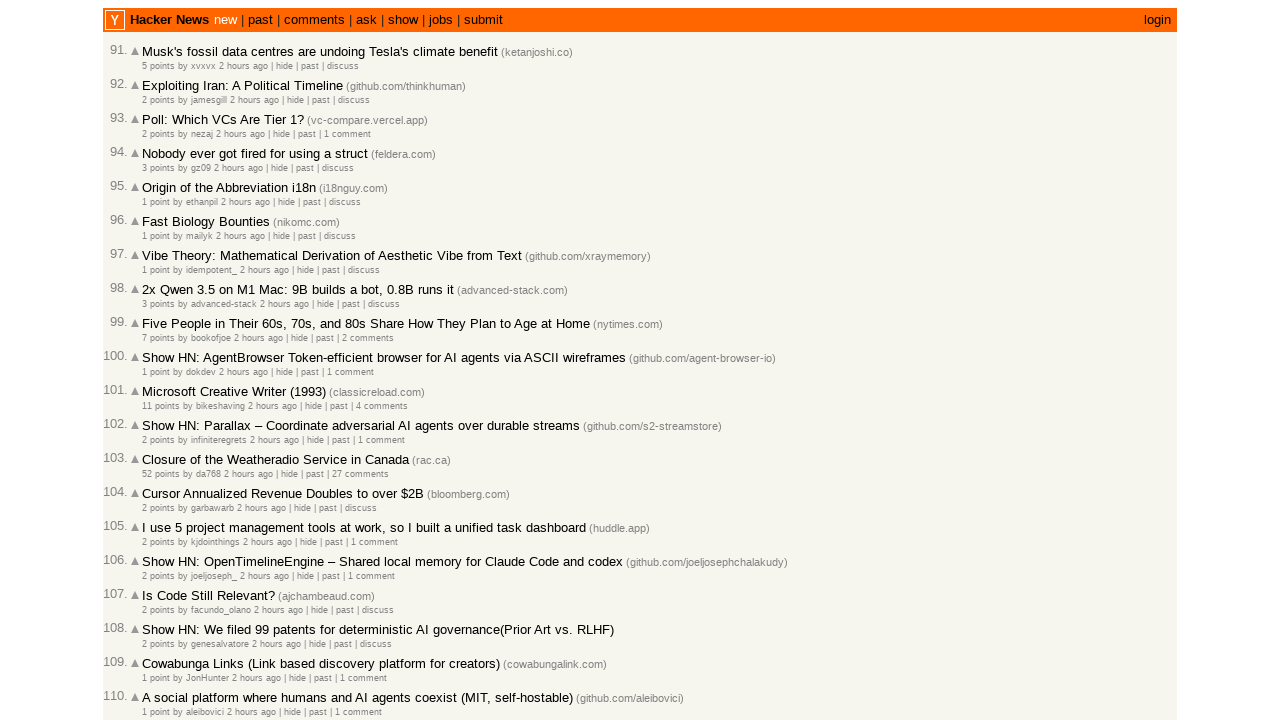

Retrieved 30 rank elements
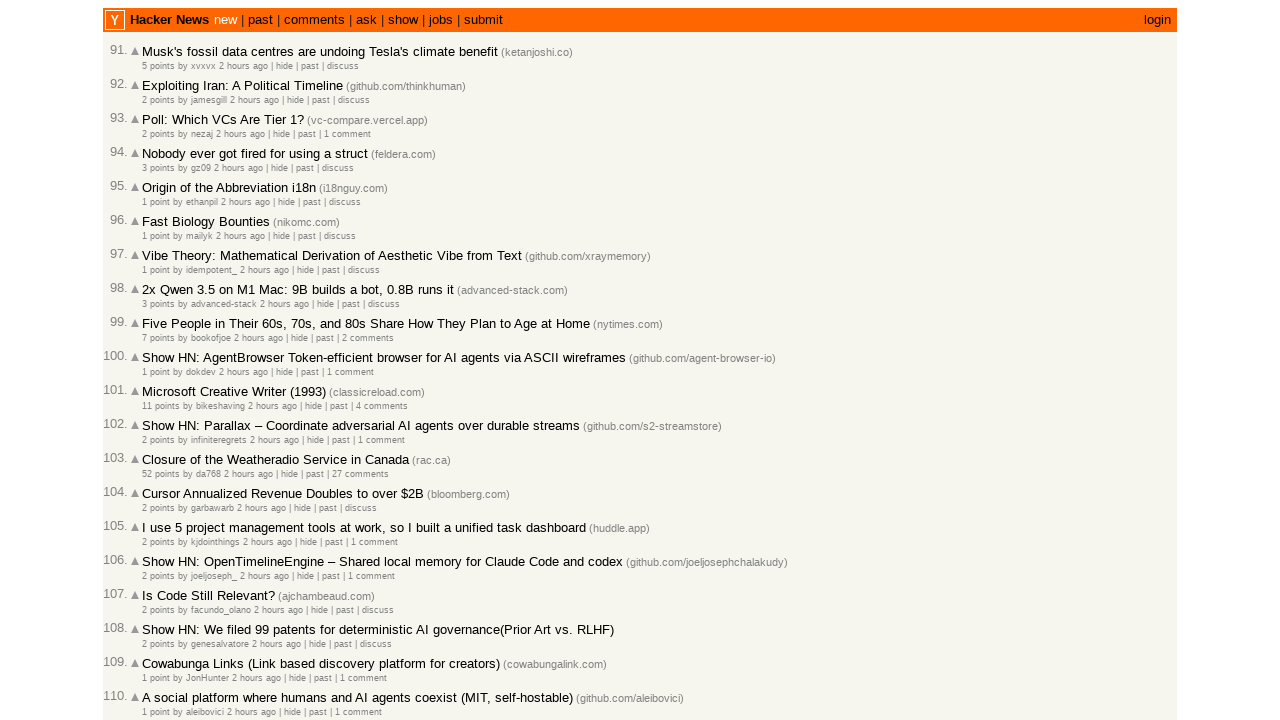

Retrieved 30 age elements
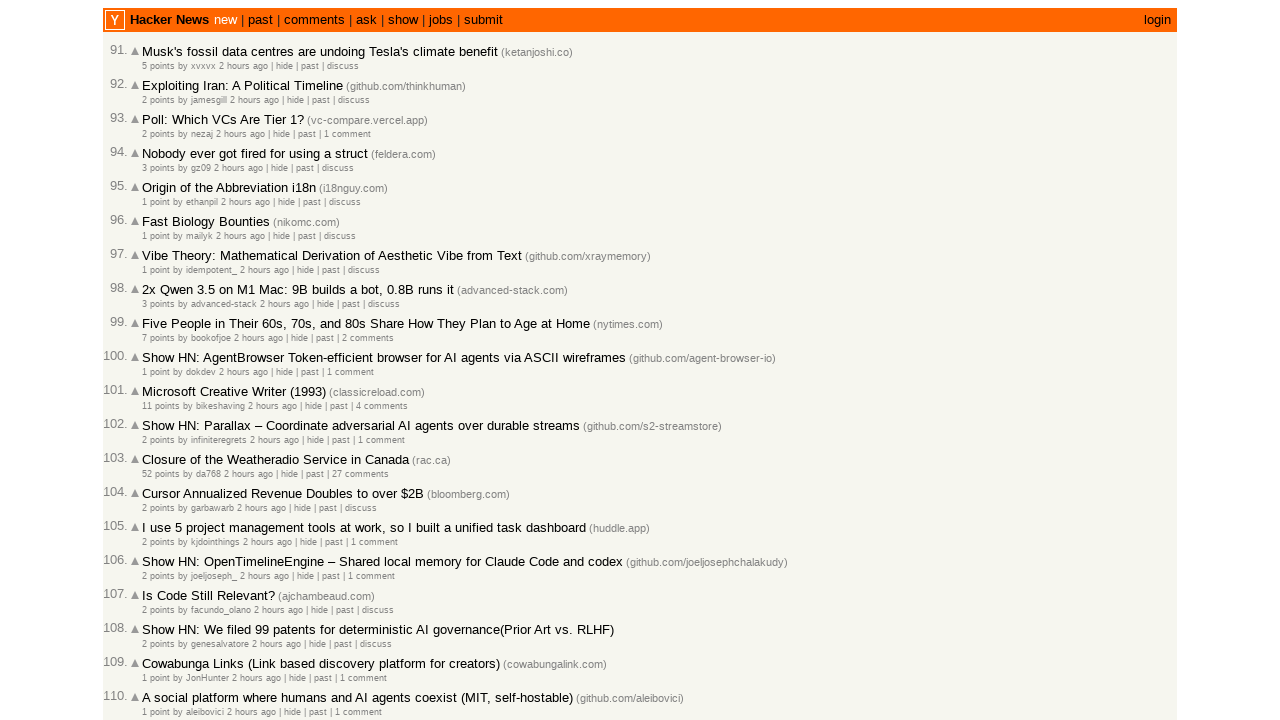

Limited elements to first 10 on final page to reach exactly 100 articles
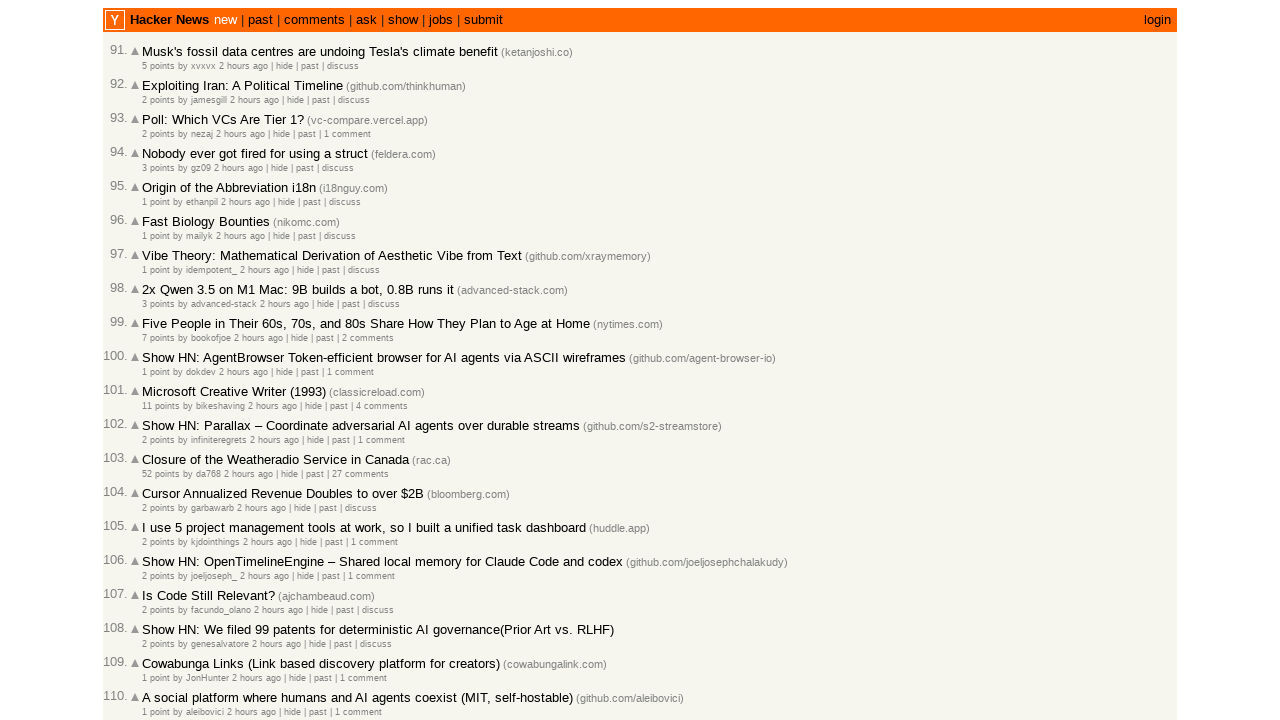

Extracted article rank 91 with timestamp 2026-03-02T23:18:19
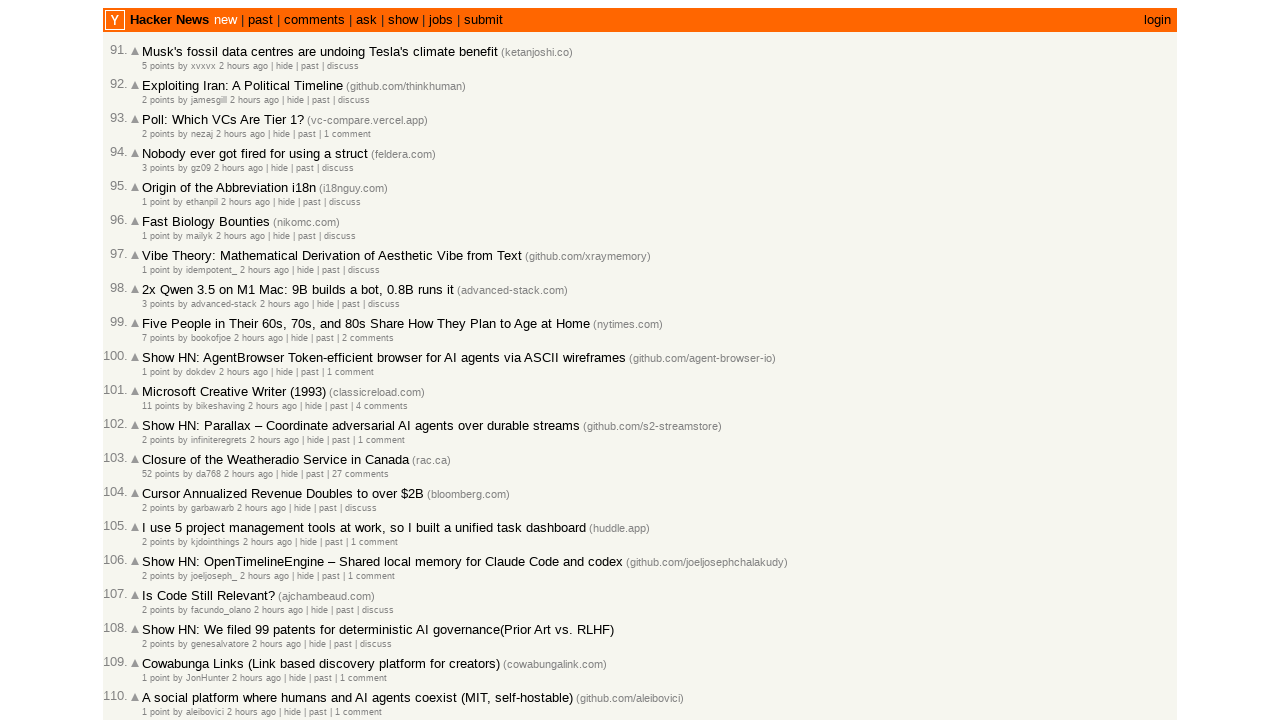

Extracted article rank 92 with timestamp 2026-03-02T23:17:14
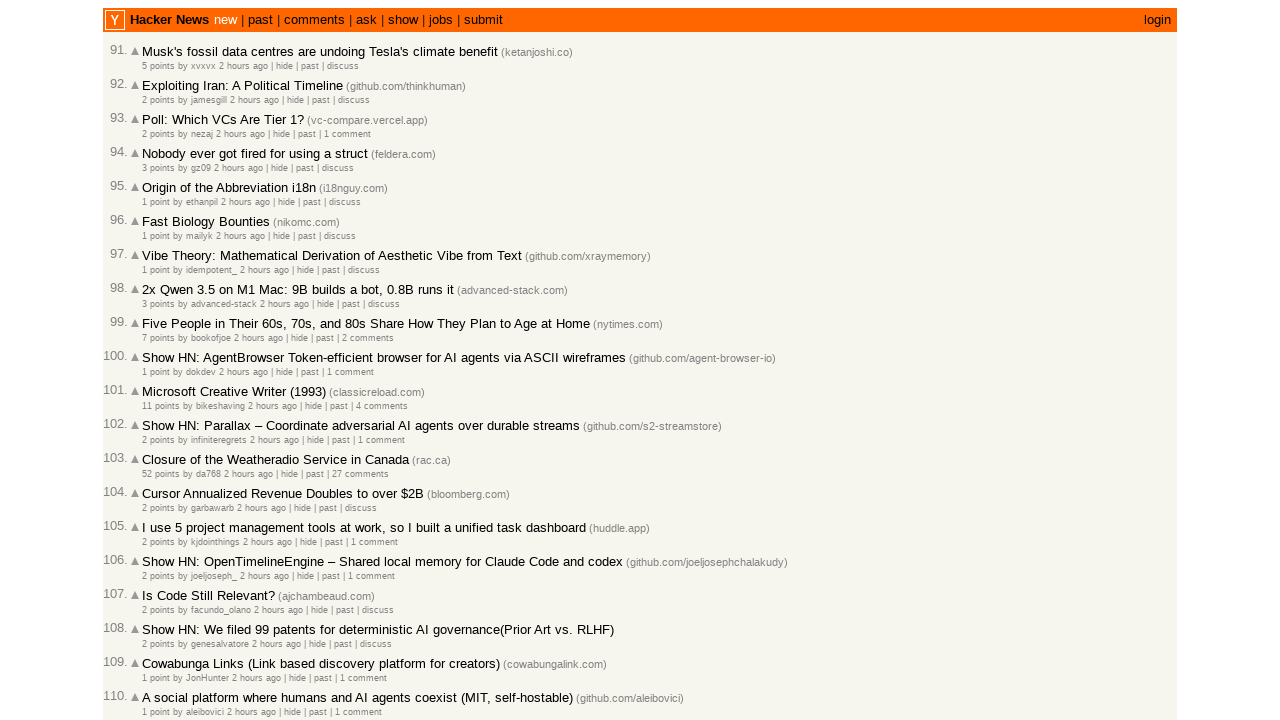

Extracted article rank 93 with timestamp 2026-03-02T23:16:38
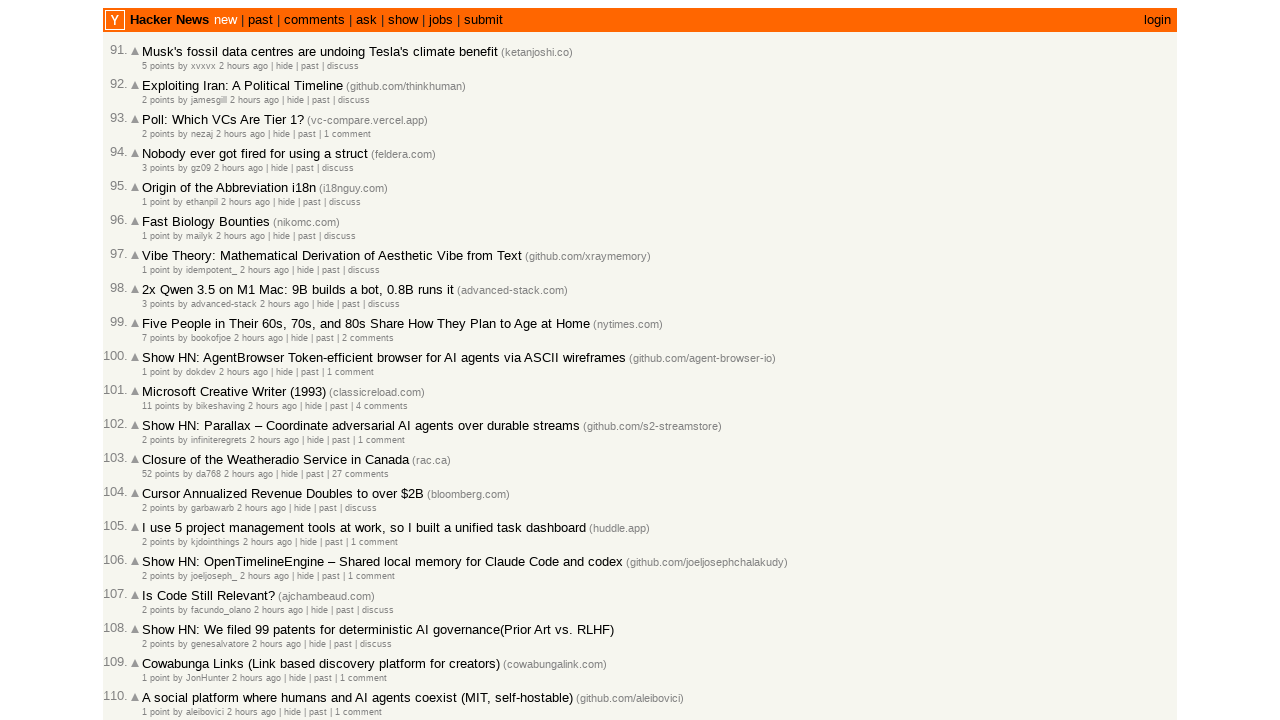

Extracted article rank 94 with timestamp 2026-03-02T23:16:20
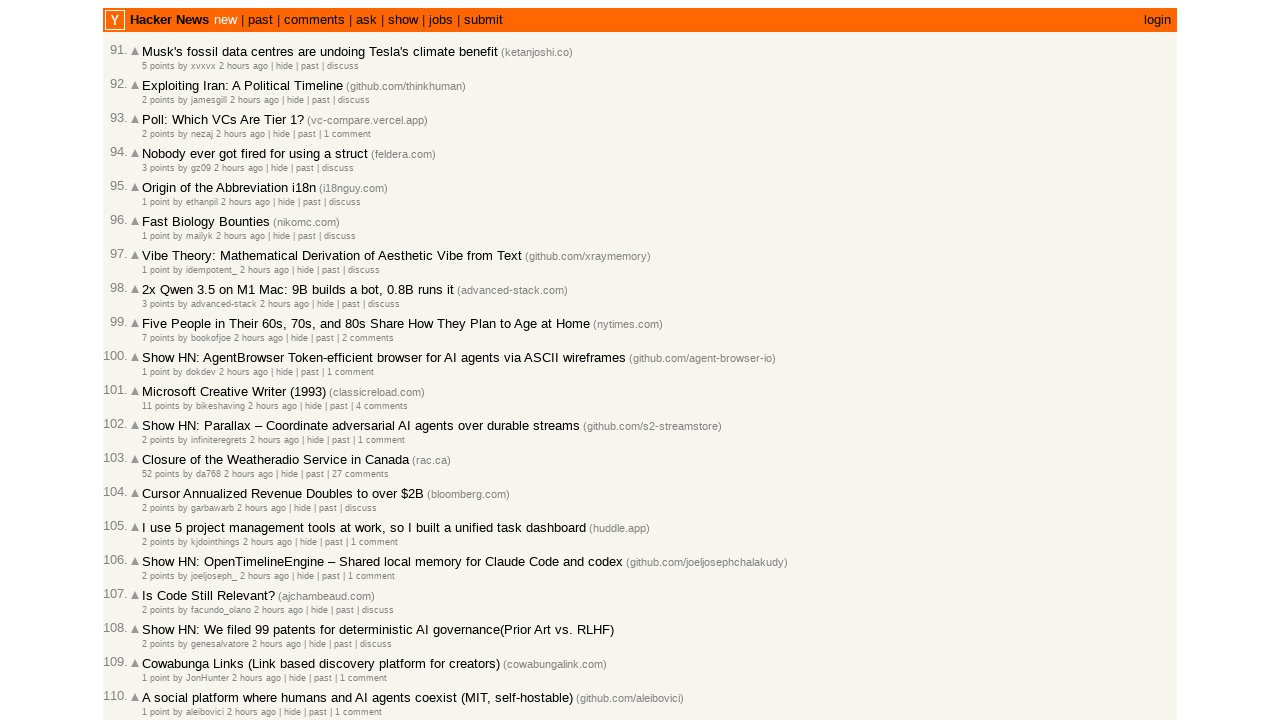

Extracted article rank 95 with timestamp 2026-03-02T23:14:36
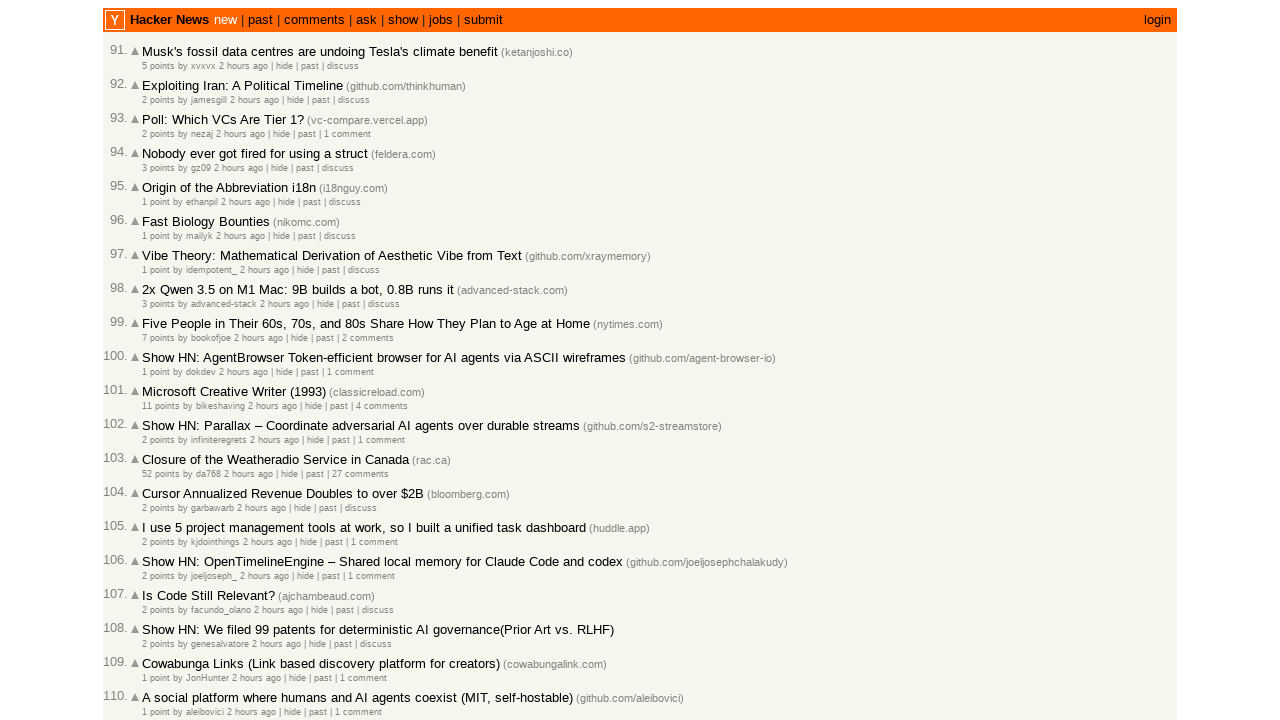

Extracted article rank 96 with timestamp 2026-03-02T23:14:02
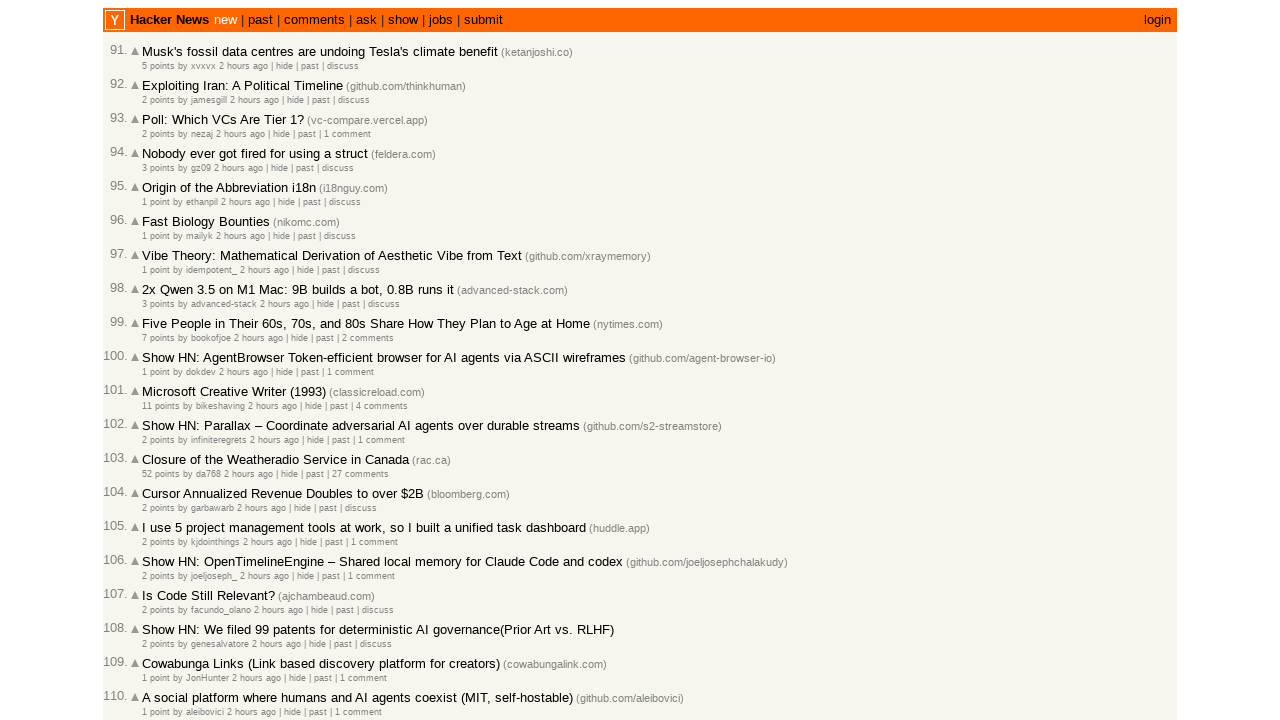

Extracted article rank 97 with timestamp 2026-03-02T23:13:57
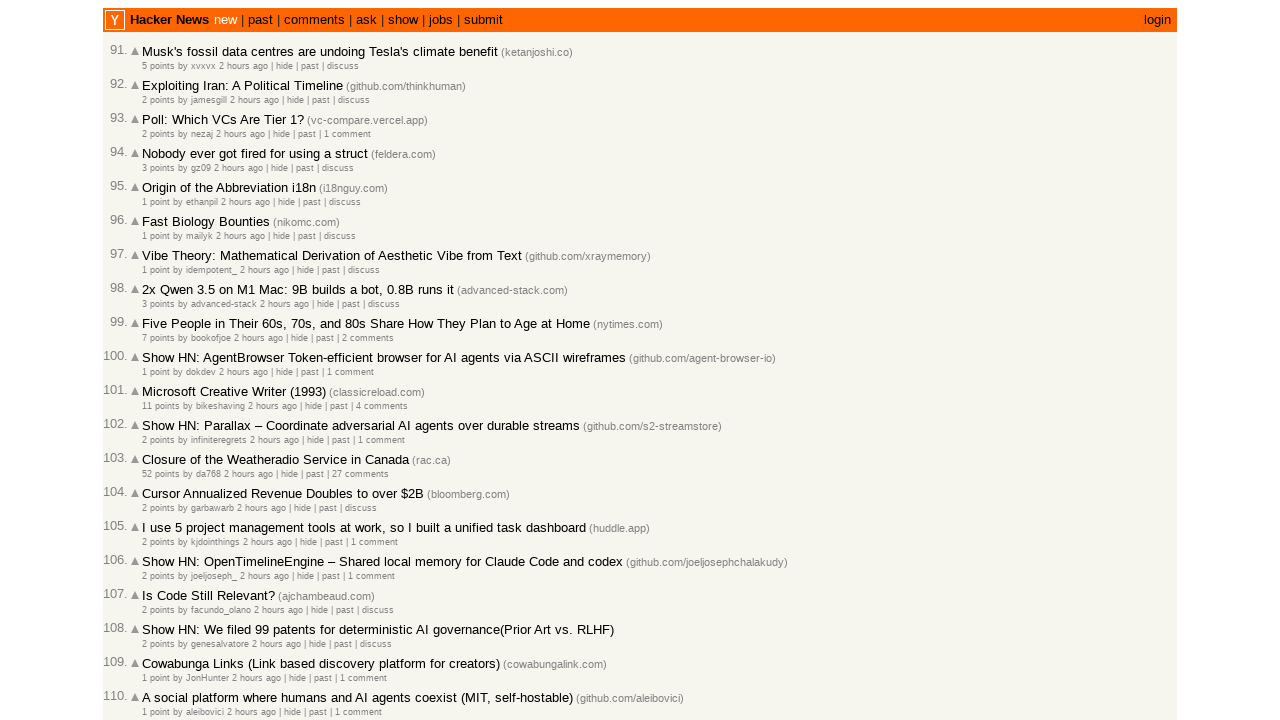

Extracted article rank 98 with timestamp 2026-03-02T23:10:13
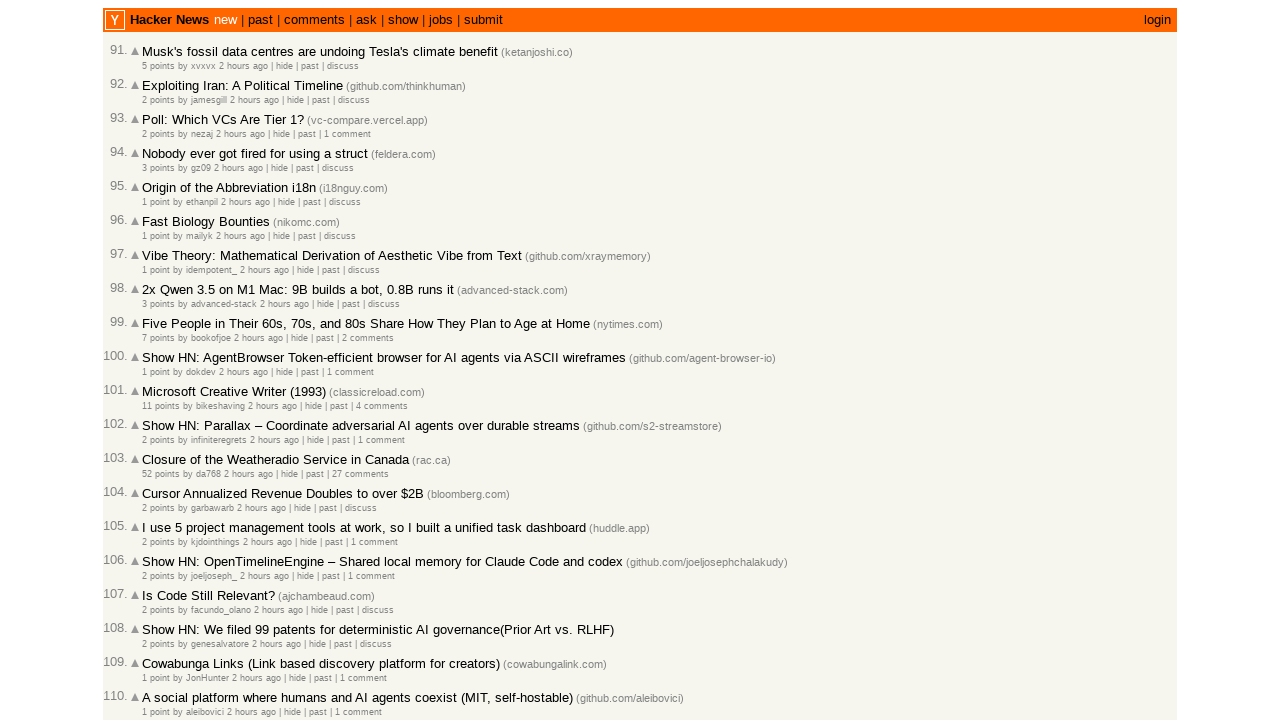

Extracted article rank 99 with timestamp 2026-03-02T23:09:13
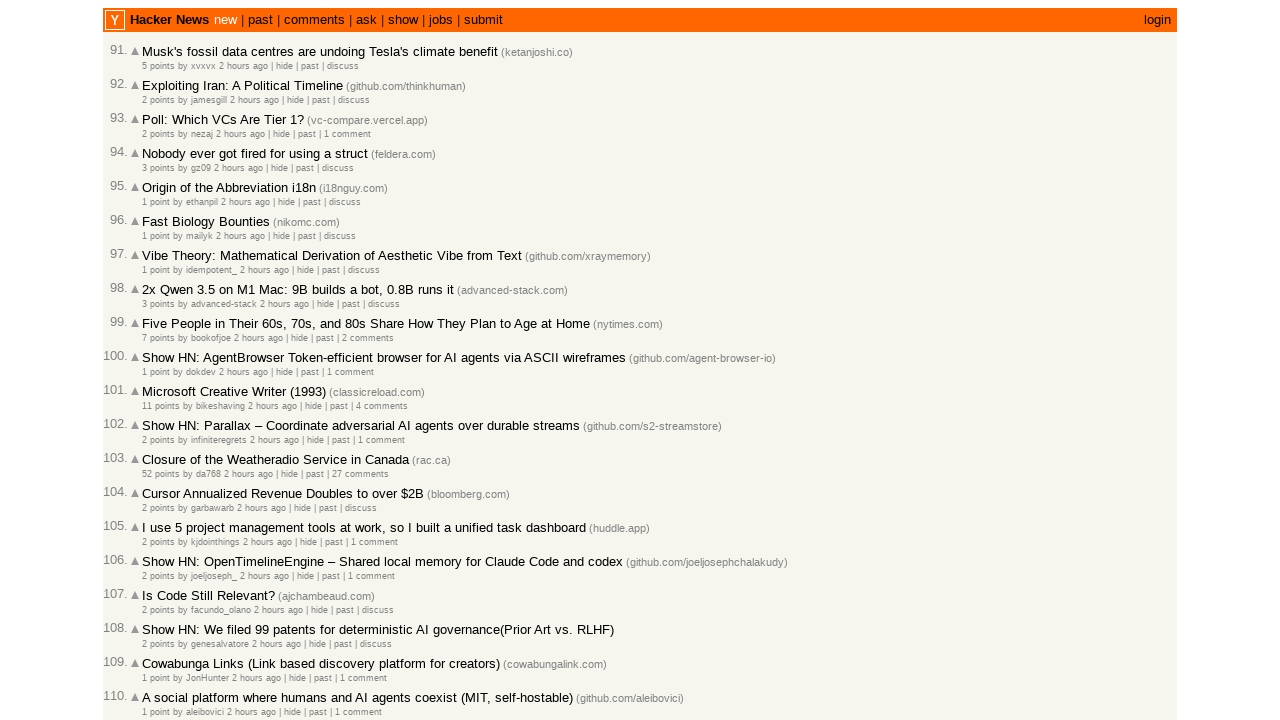

Extracted article rank 100 with timestamp 2026-03-02T23:07:05
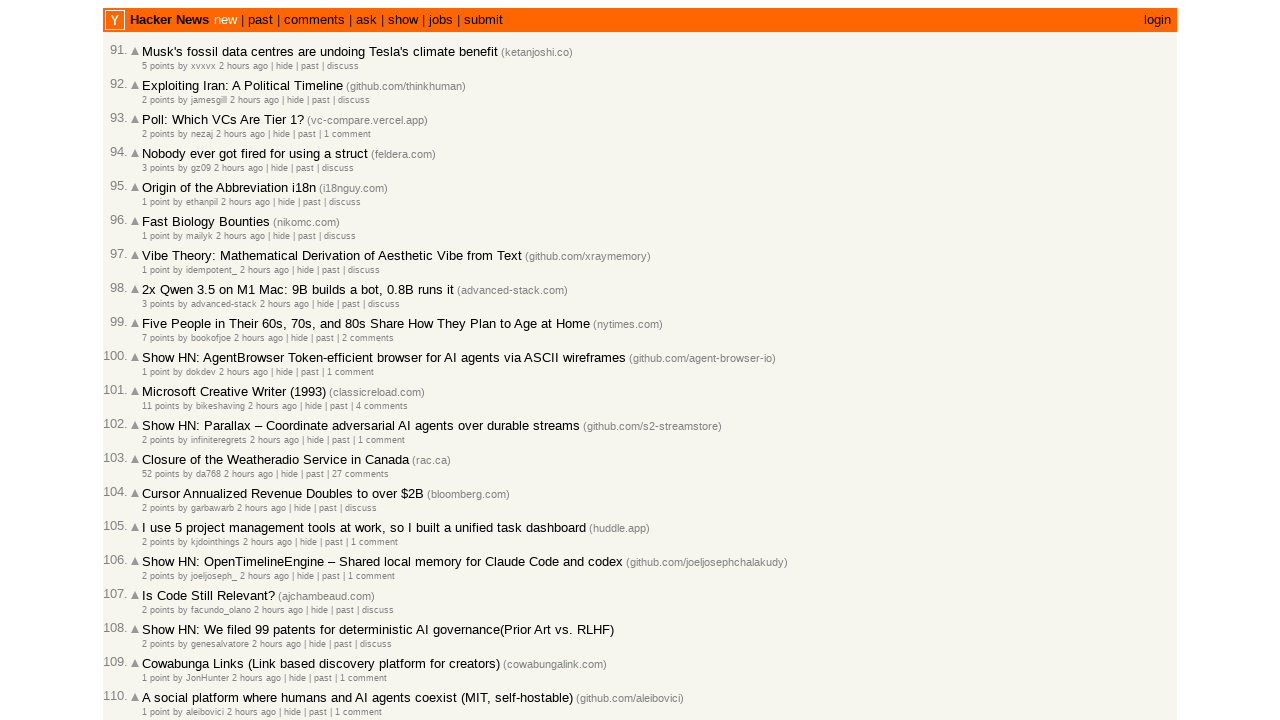

Retrieved next page link: newest?next=47225177&n=121
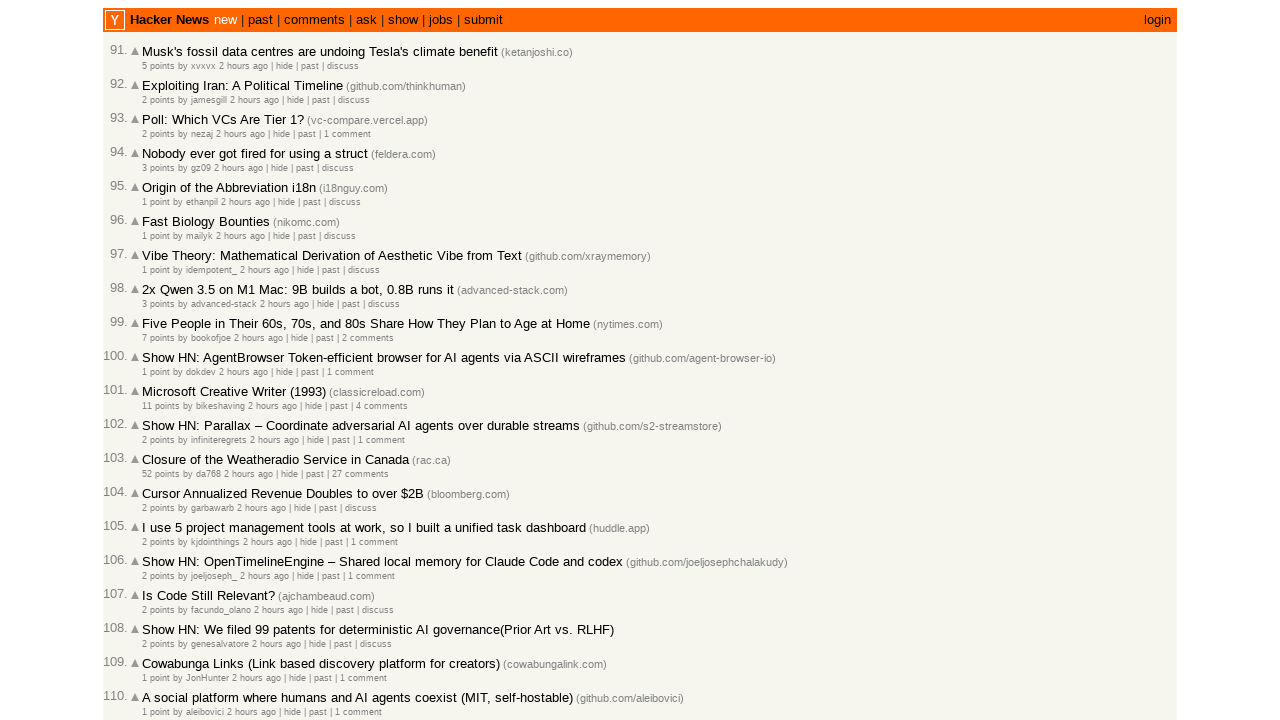

Verified rank 2 is sorted correctly: 2026-03-03T01:45:28 <= 2026-03-03T01:46:42
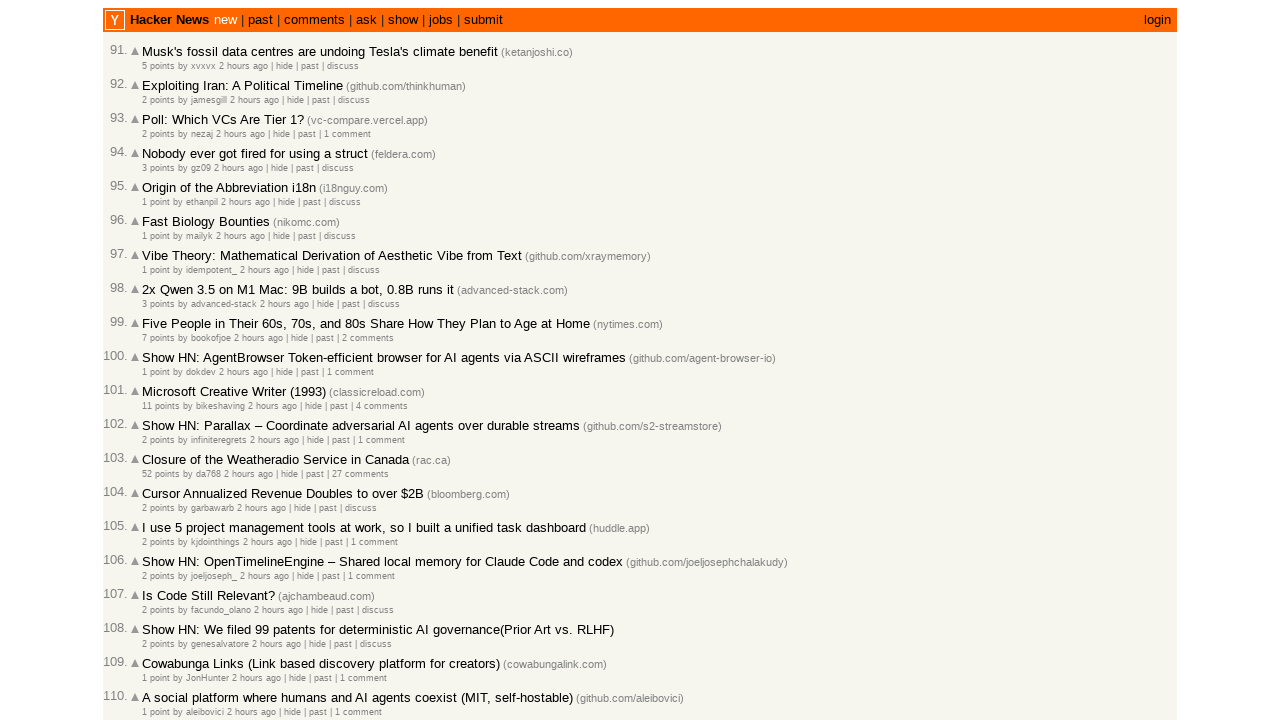

Verified rank 3 is sorted correctly: 2026-03-03T01:43:09 <= 2026-03-03T01:45:28
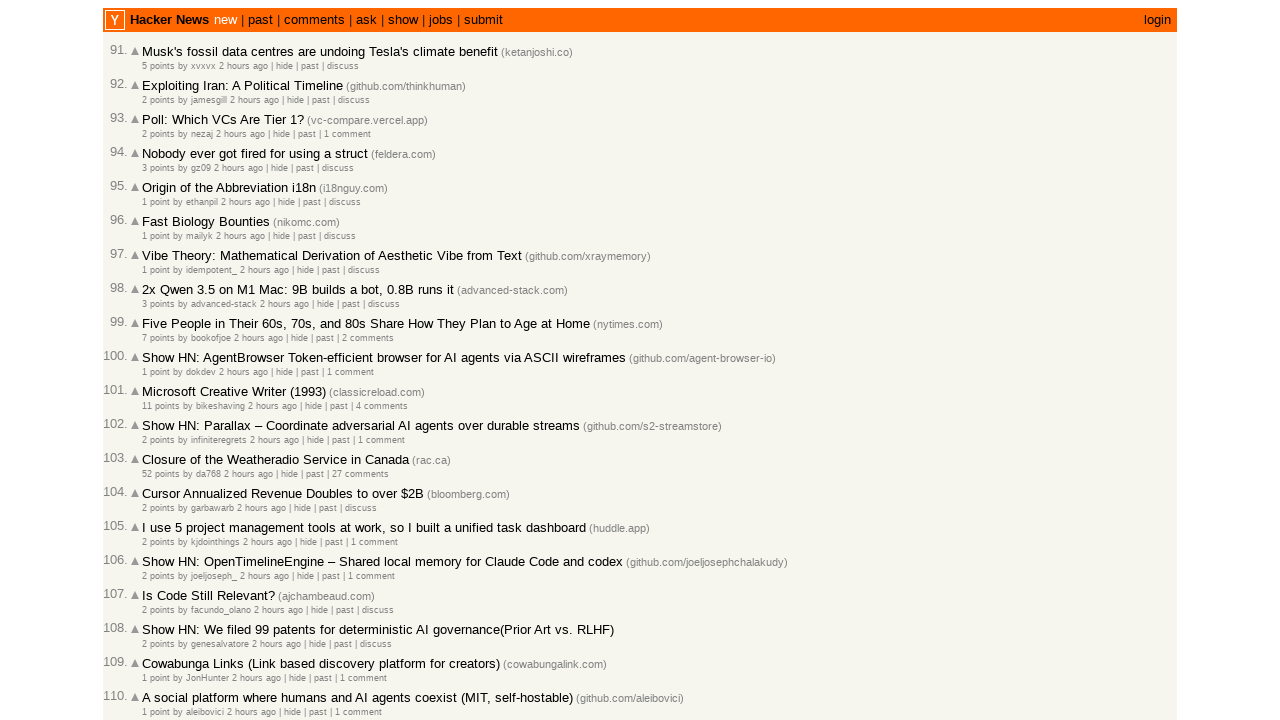

Verified rank 4 is sorted correctly: 2026-03-03T01:41:43 <= 2026-03-03T01:43:09
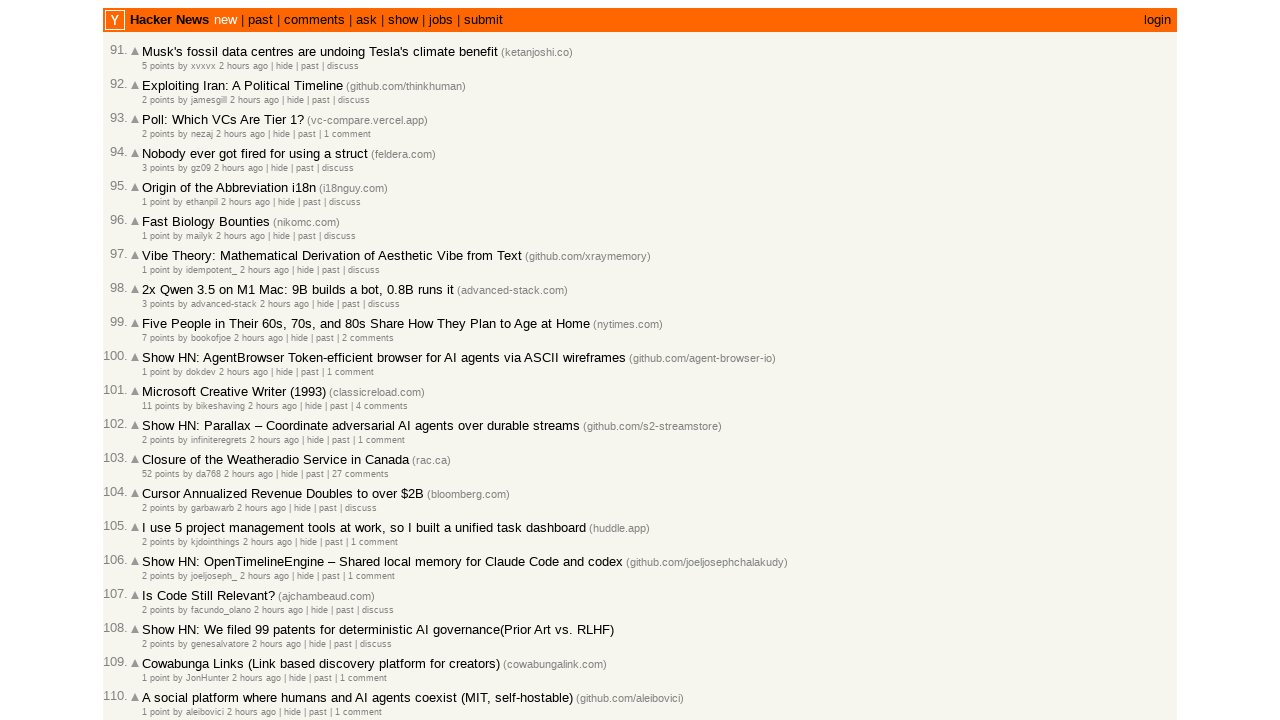

Verified rank 5 is sorted correctly: 2026-03-03T01:40:22 <= 2026-03-03T01:41:43
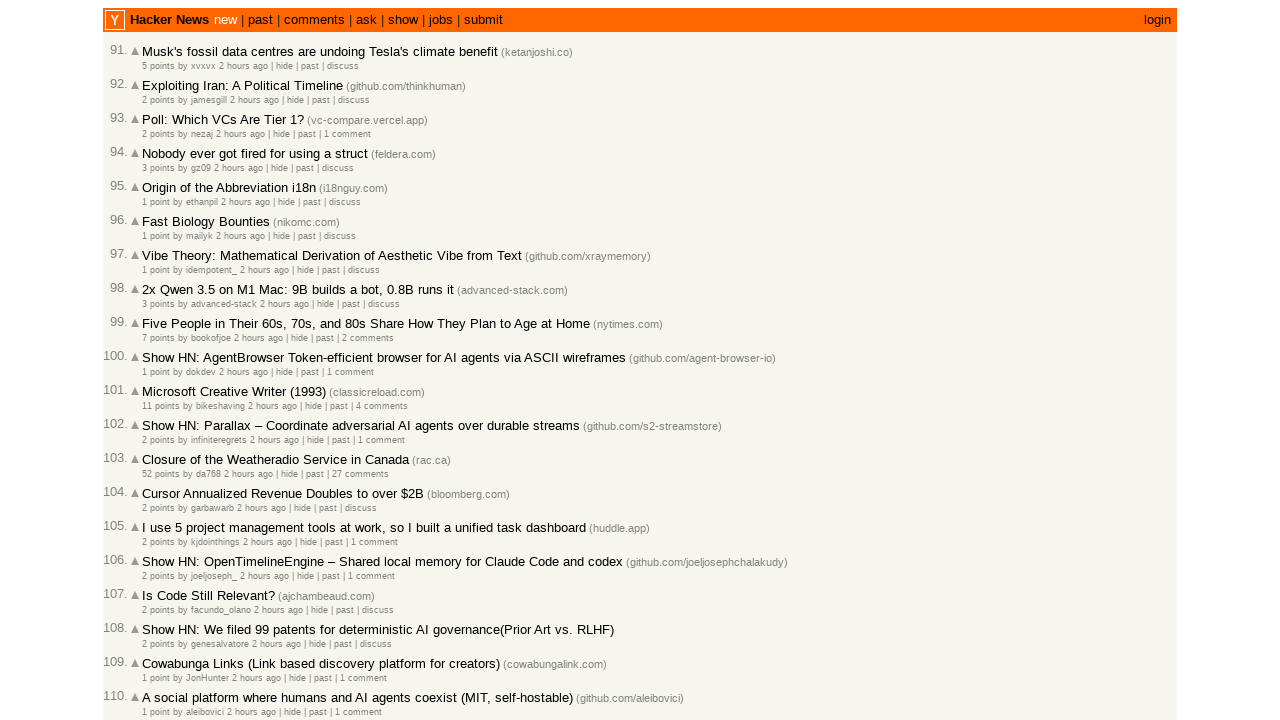

Verified rank 6 is sorted correctly: 2026-03-03T01:38:35 <= 2026-03-03T01:40:22
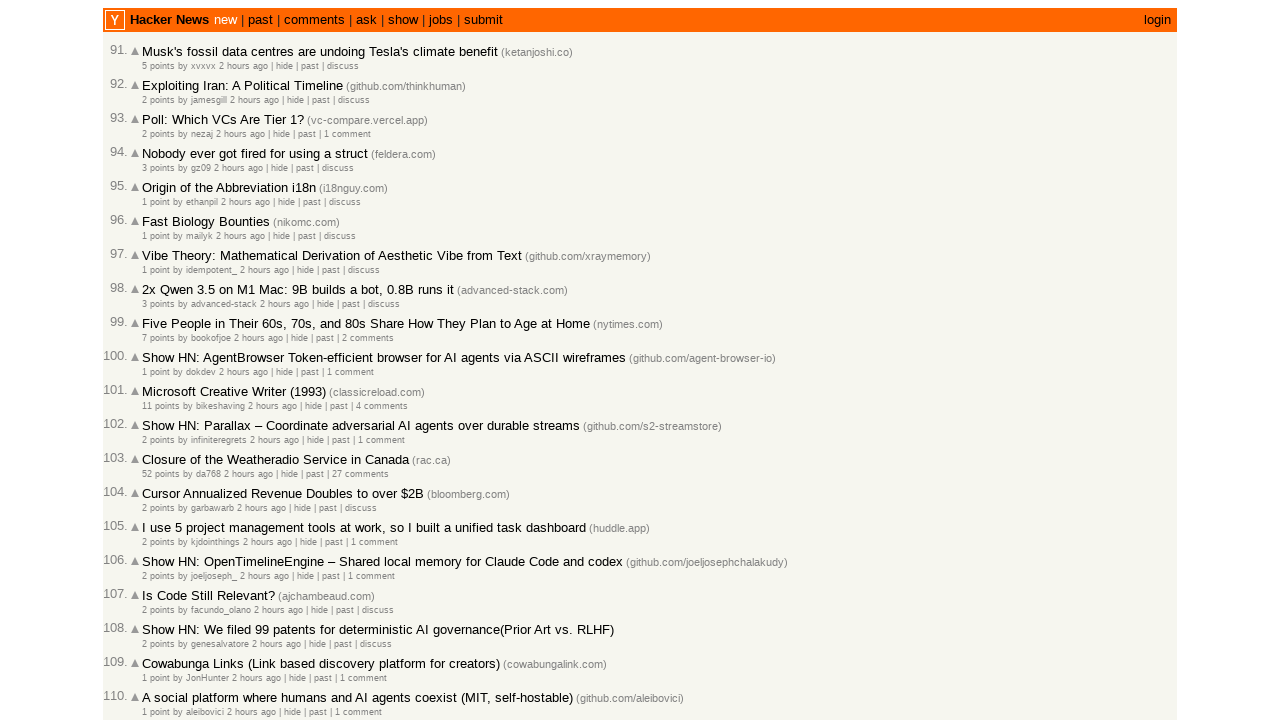

Verified rank 7 is sorted correctly: 2026-03-03T01:37:56 <= 2026-03-03T01:38:35
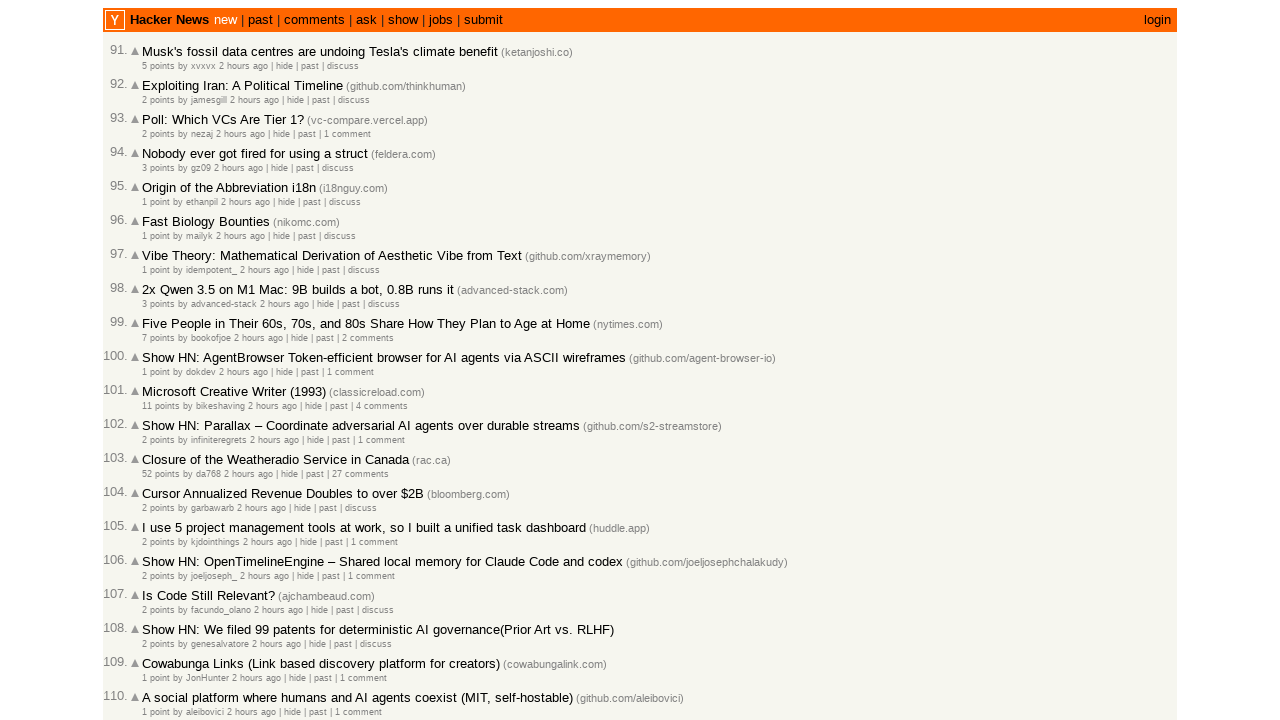

Verified rank 8 is sorted correctly: 2026-03-03T01:37:22 <= 2026-03-03T01:37:56
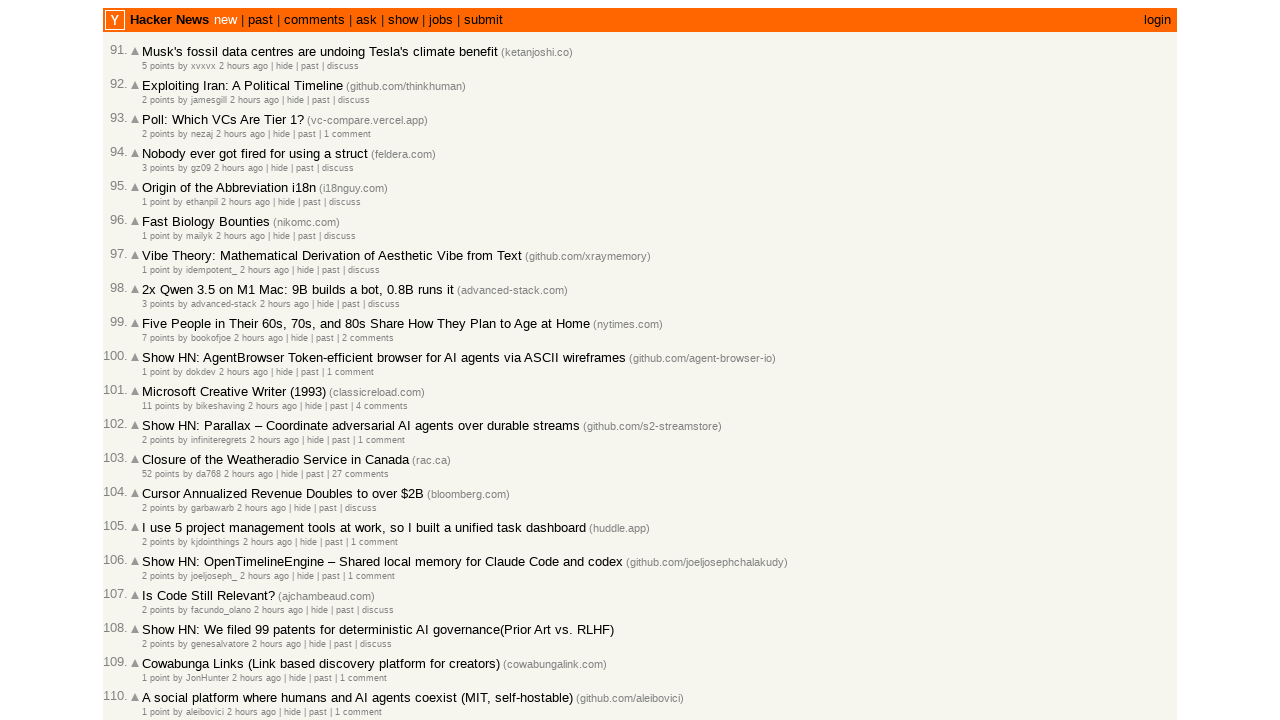

Verified rank 9 is sorted correctly: 2026-03-03T01:35:46 <= 2026-03-03T01:37:22
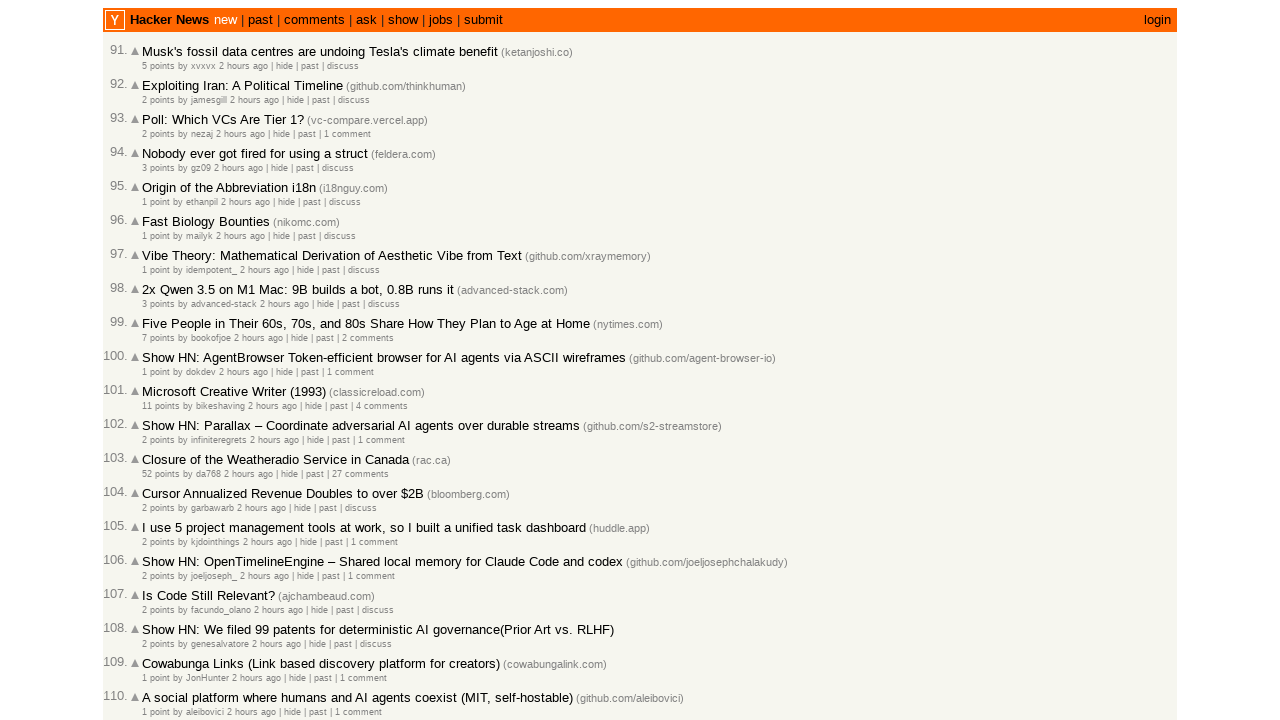

Verified rank 10 is sorted correctly: 2026-03-03T01:34:01 <= 2026-03-03T01:35:46
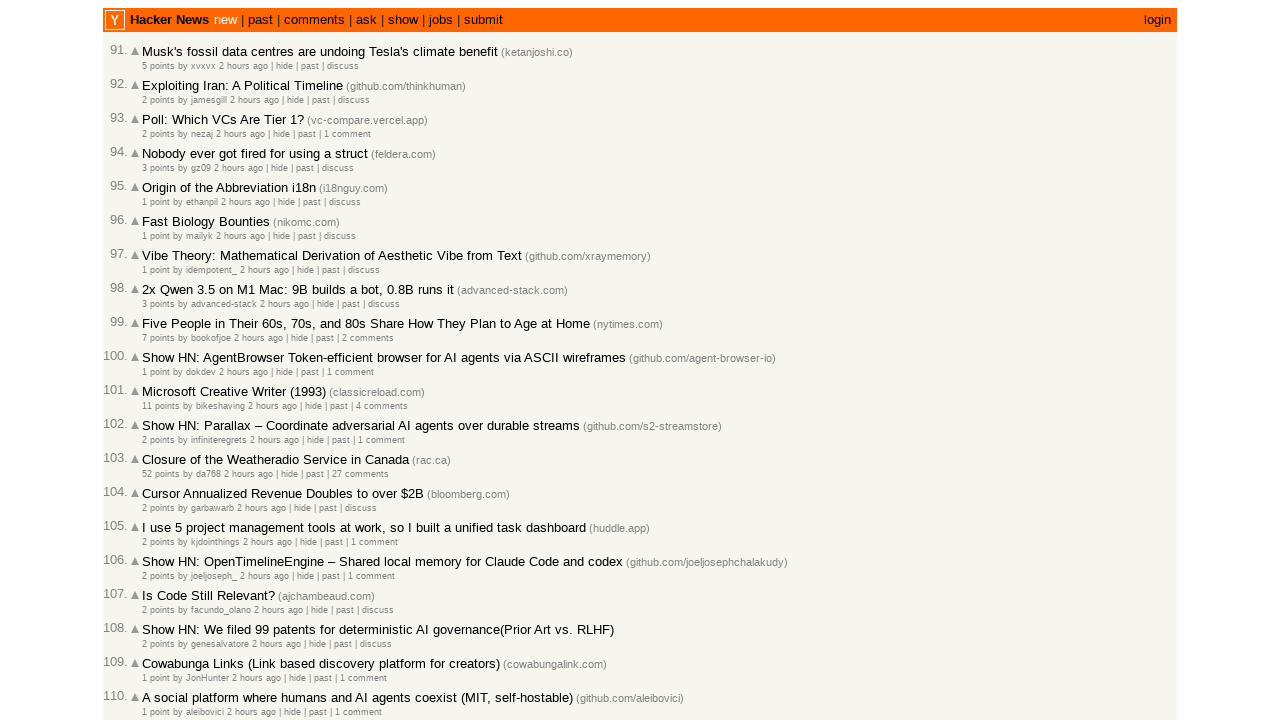

Verified rank 11 is sorted correctly: 2026-03-03T01:33:45 <= 2026-03-03T01:34:01
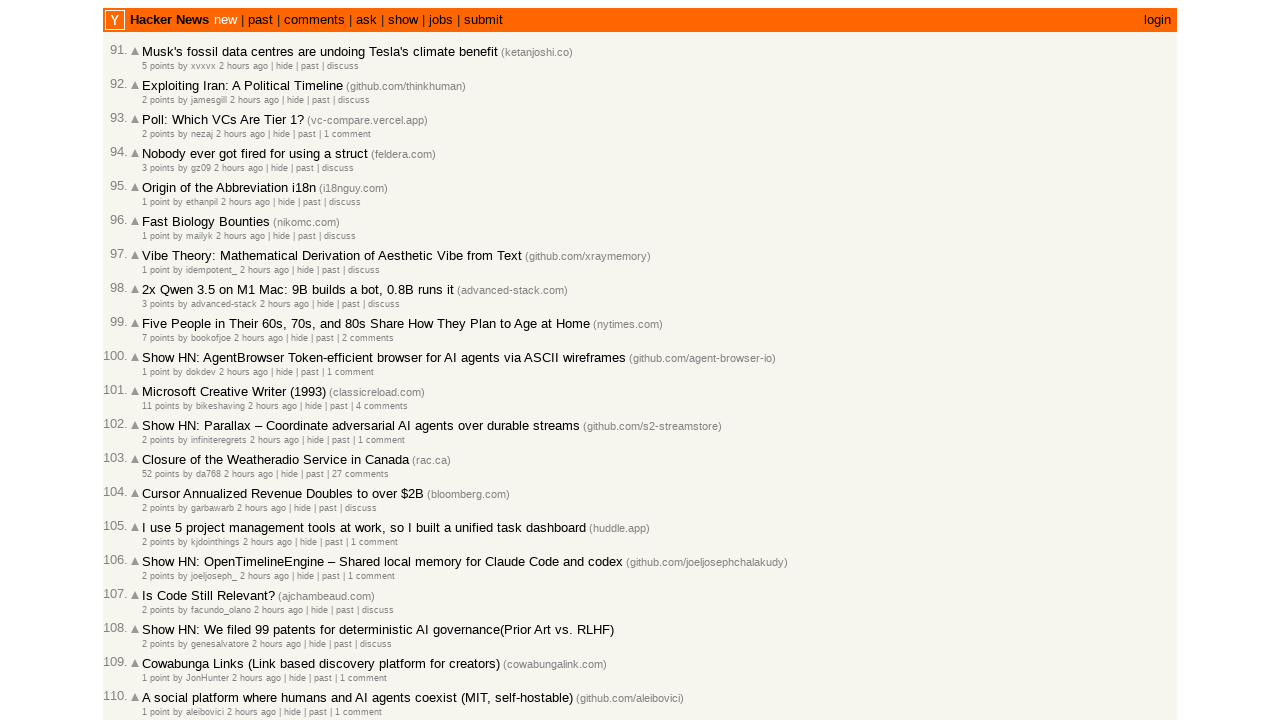

Verified rank 12 is sorted correctly: 2026-03-03T01:32:56 <= 2026-03-03T01:33:45
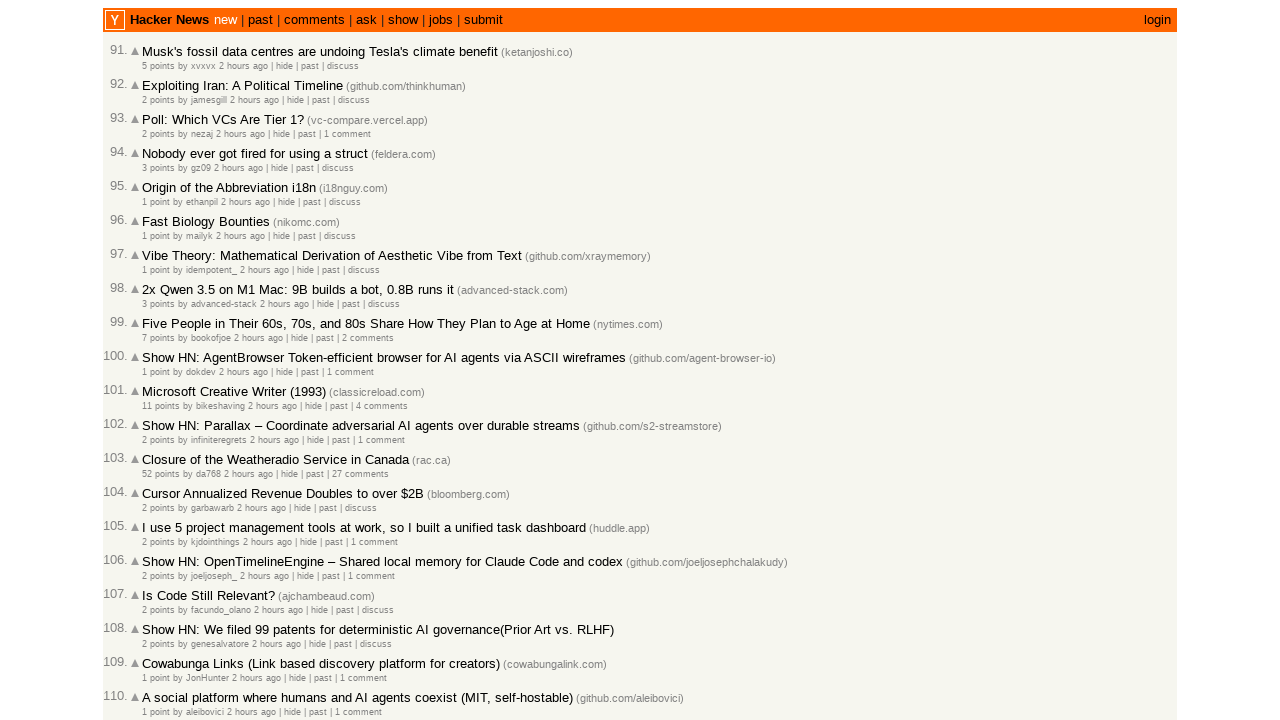

Verified rank 13 is sorted correctly: 2026-03-03T01:30:46 <= 2026-03-03T01:32:56
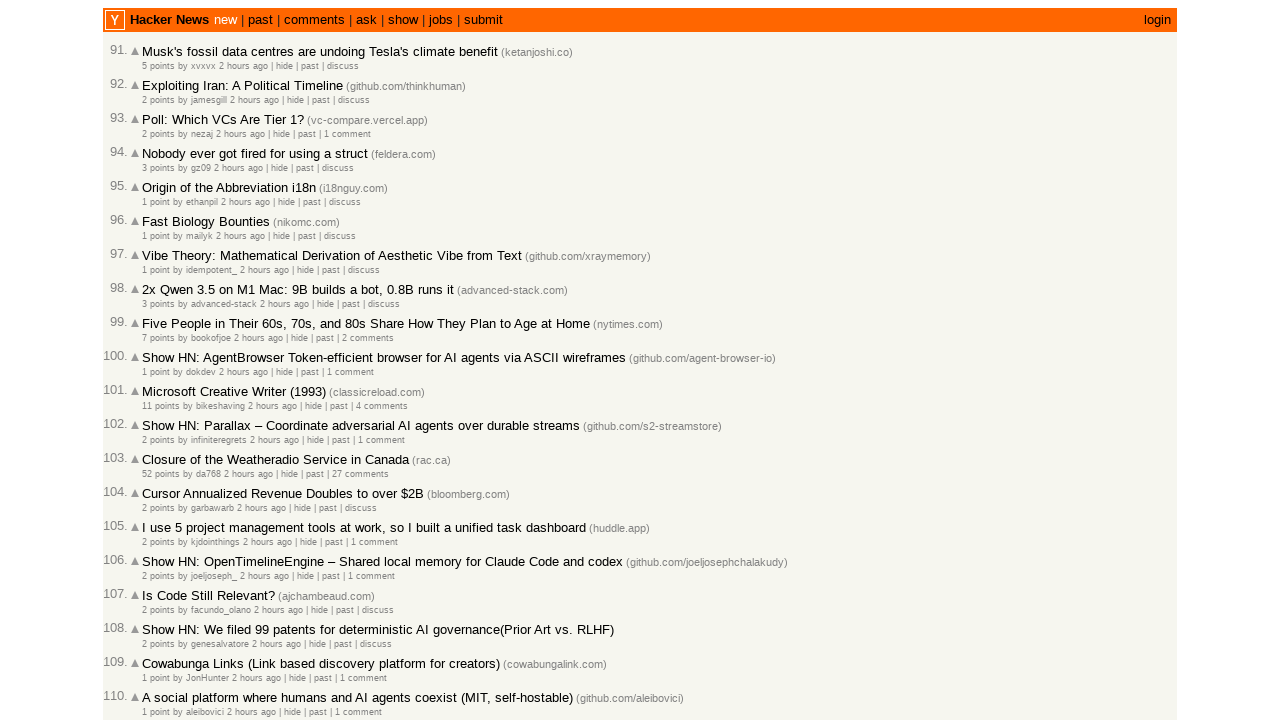

Verified rank 14 is sorted correctly: 2026-03-03T01:27:11 <= 2026-03-03T01:30:46
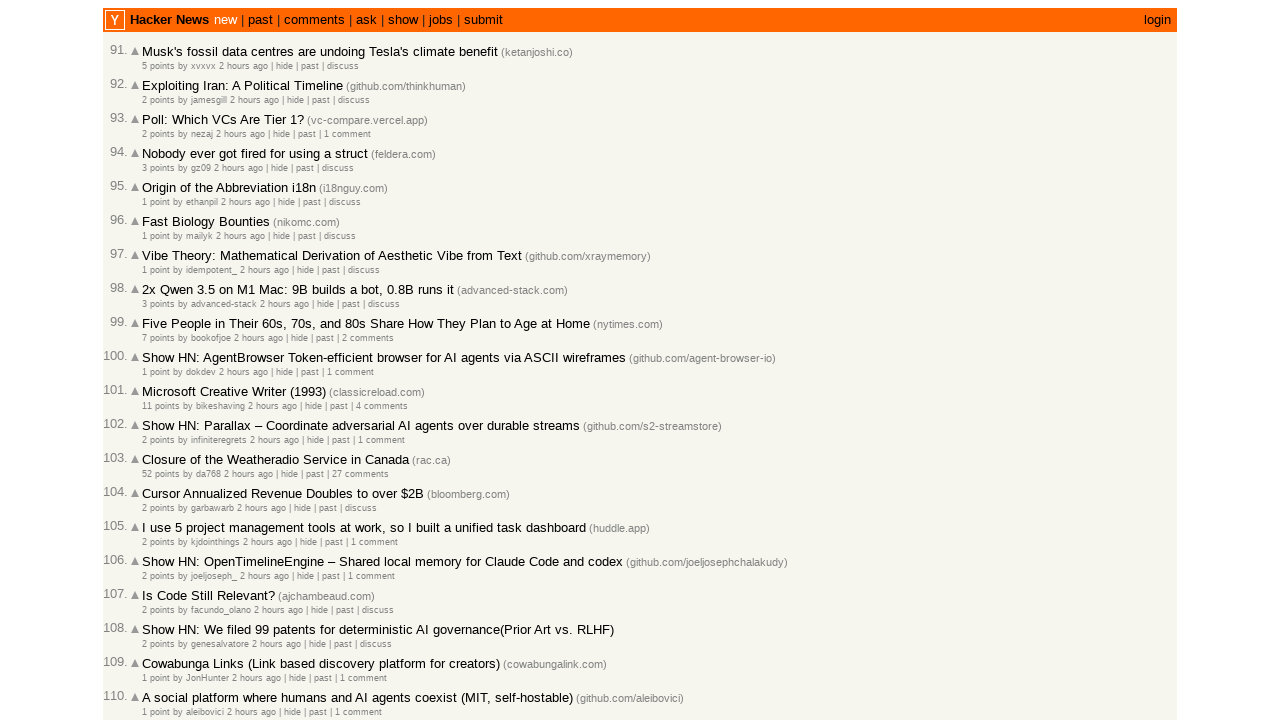

Verified rank 15 is sorted correctly: 2026-03-03T01:20:08 <= 2026-03-03T01:27:11
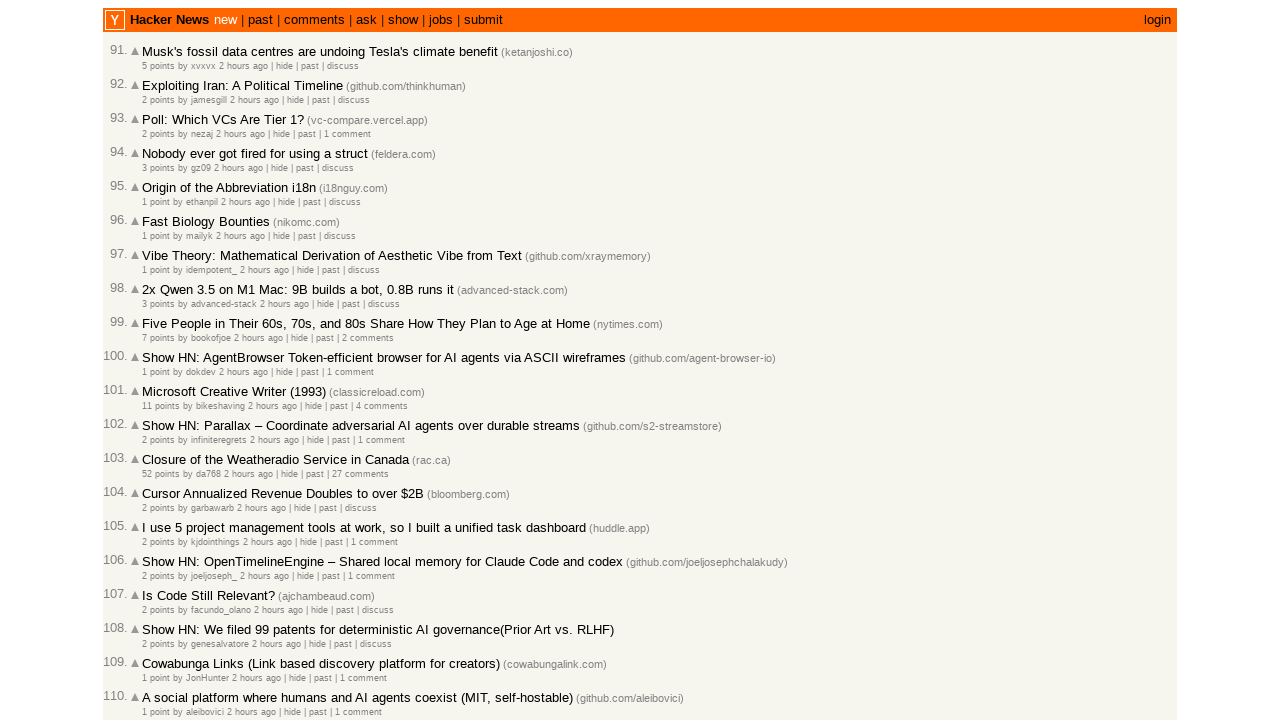

Verified rank 16 is sorted correctly: 2026-03-03T01:17:24 <= 2026-03-03T01:20:08
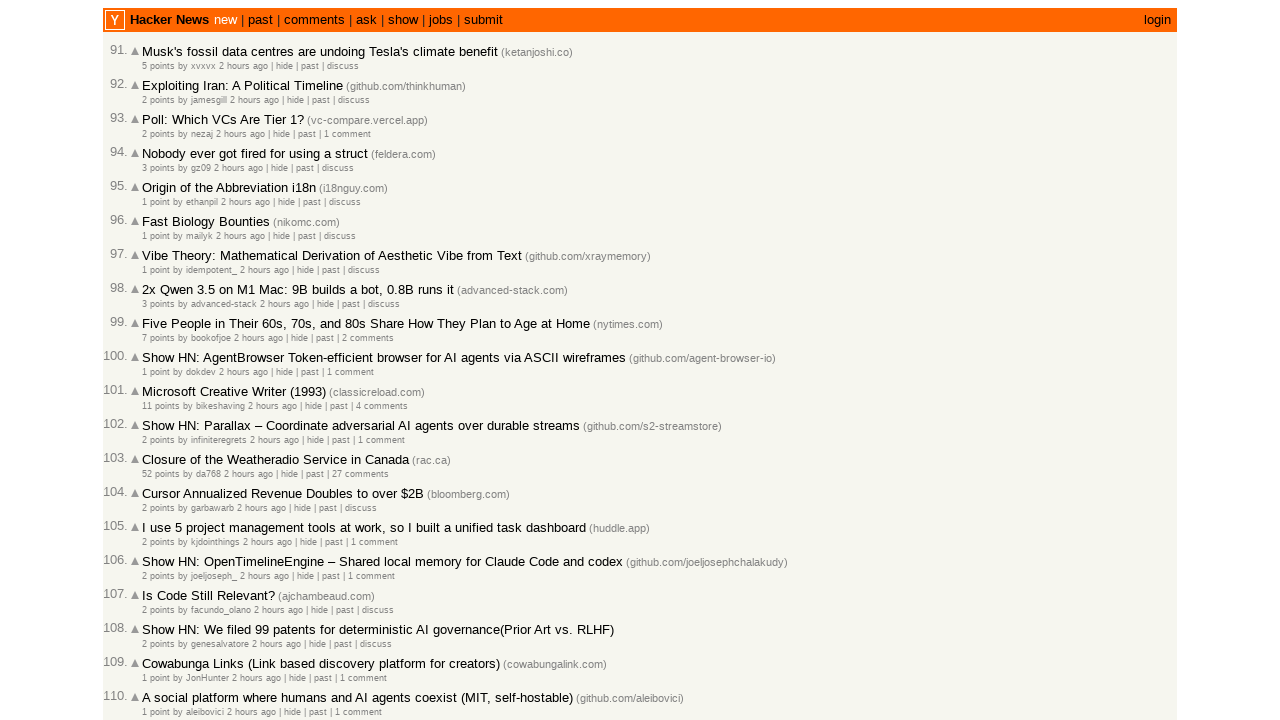

Verified rank 17 is sorted correctly: 2026-03-03T01:16:26 <= 2026-03-03T01:17:24
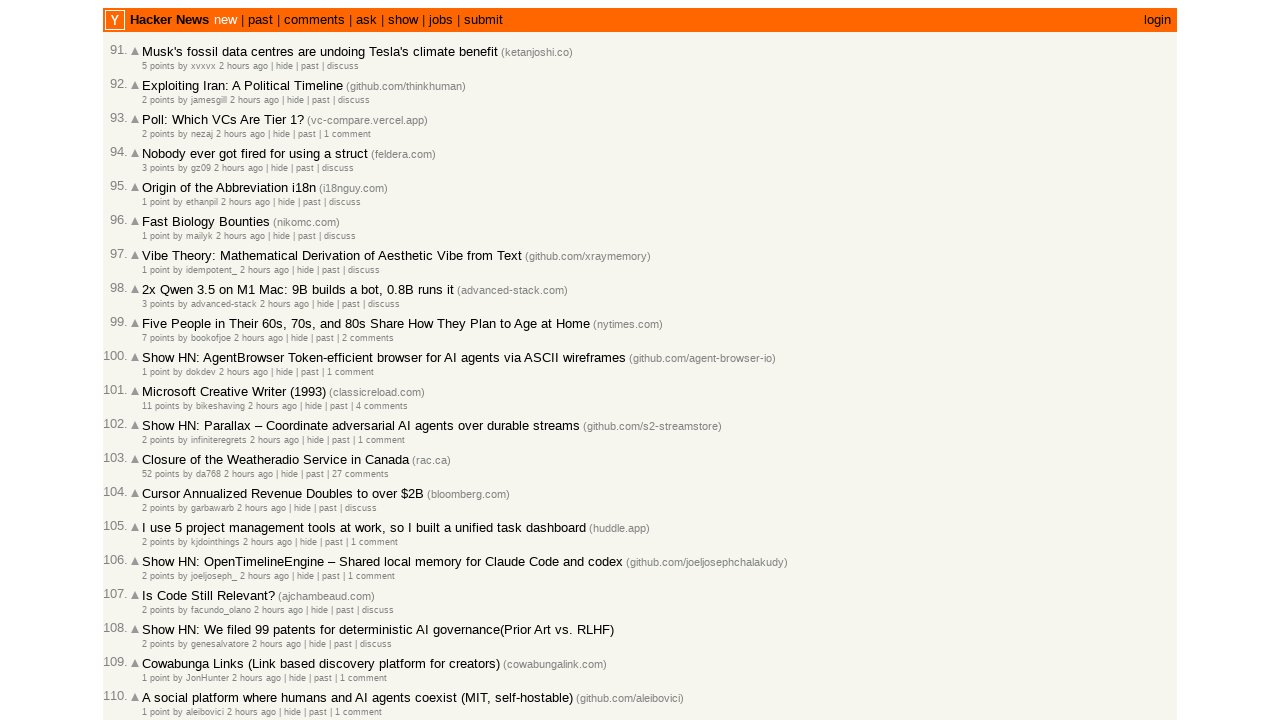

Verified rank 18 is sorted correctly: 2026-03-03T01:16:00 <= 2026-03-03T01:16:26
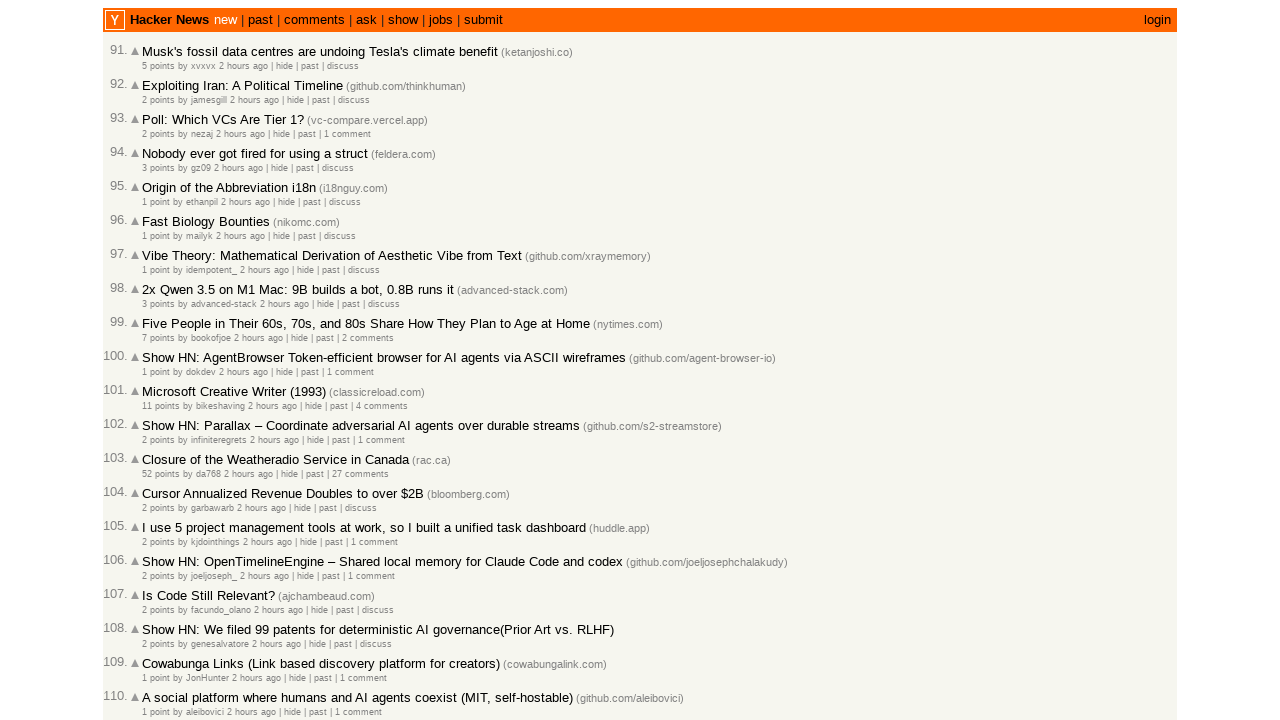

Verified rank 19 is sorted correctly: 2026-03-03T01:12:30 <= 2026-03-03T01:16:00
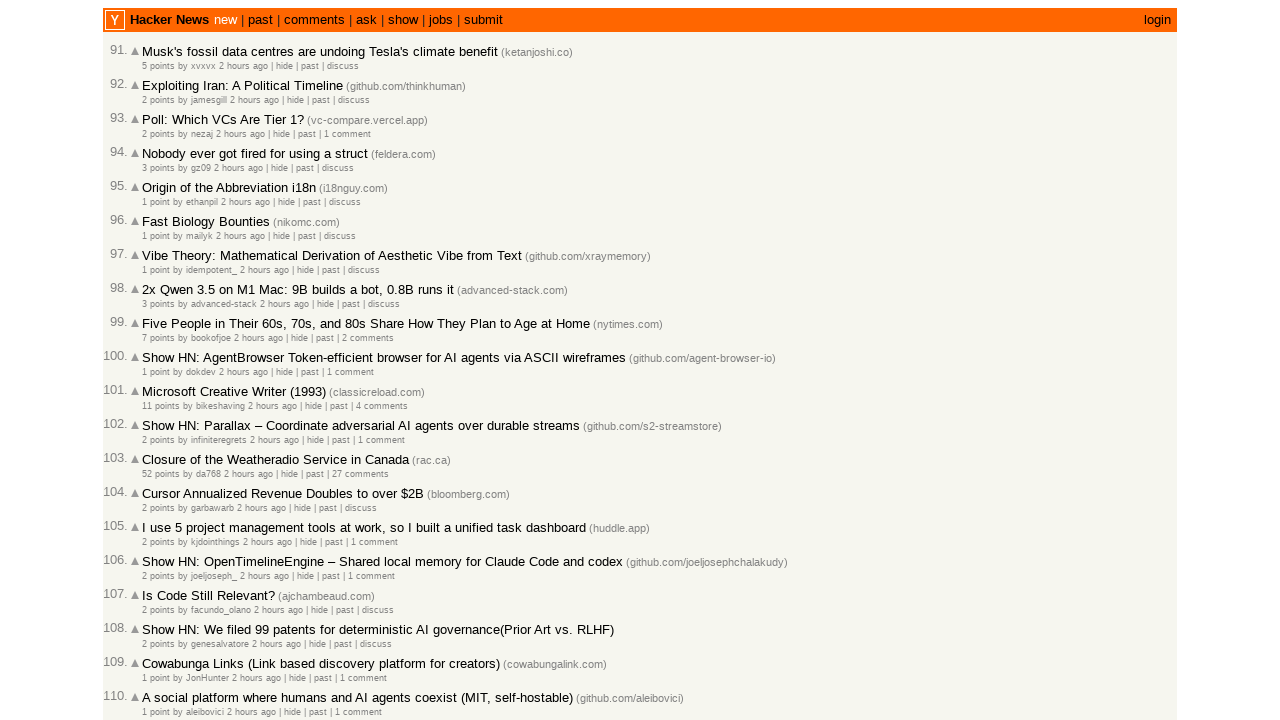

Verified rank 20 is sorted correctly: 2026-03-03T01:12:14 <= 2026-03-03T01:12:30
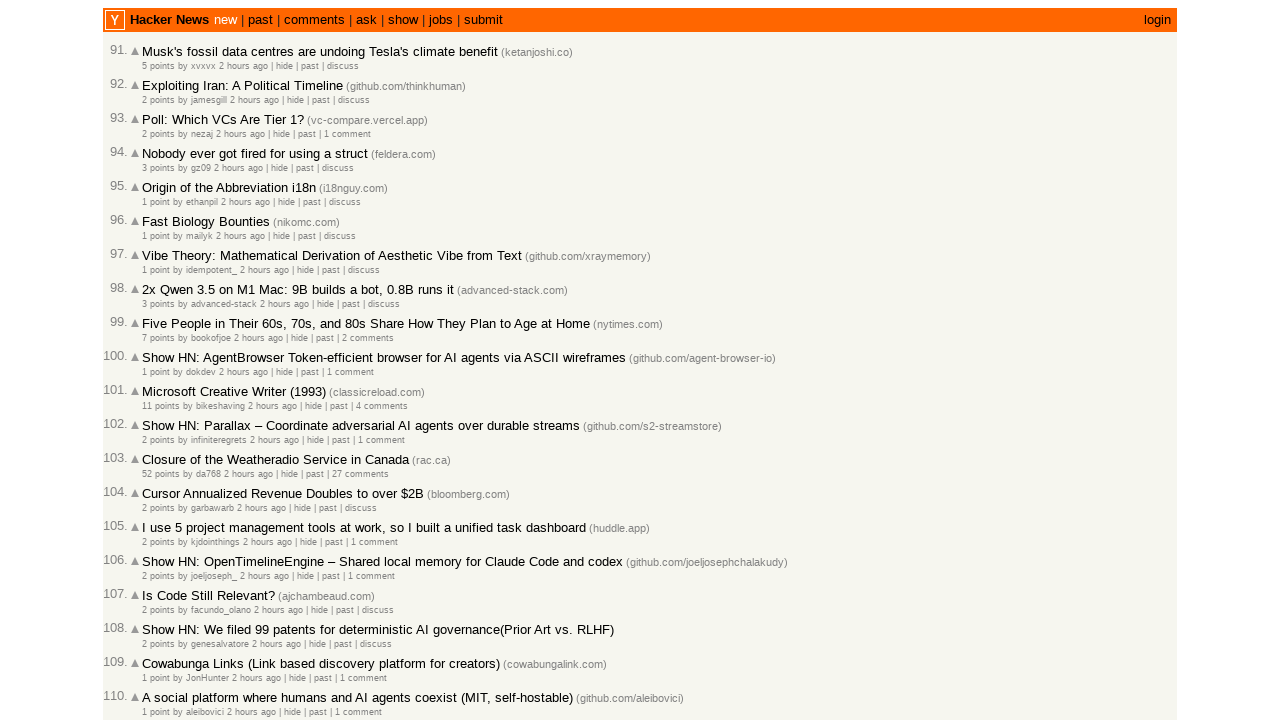

Verified rank 21 is sorted correctly: 2026-03-03T01:11:45 <= 2026-03-03T01:12:14
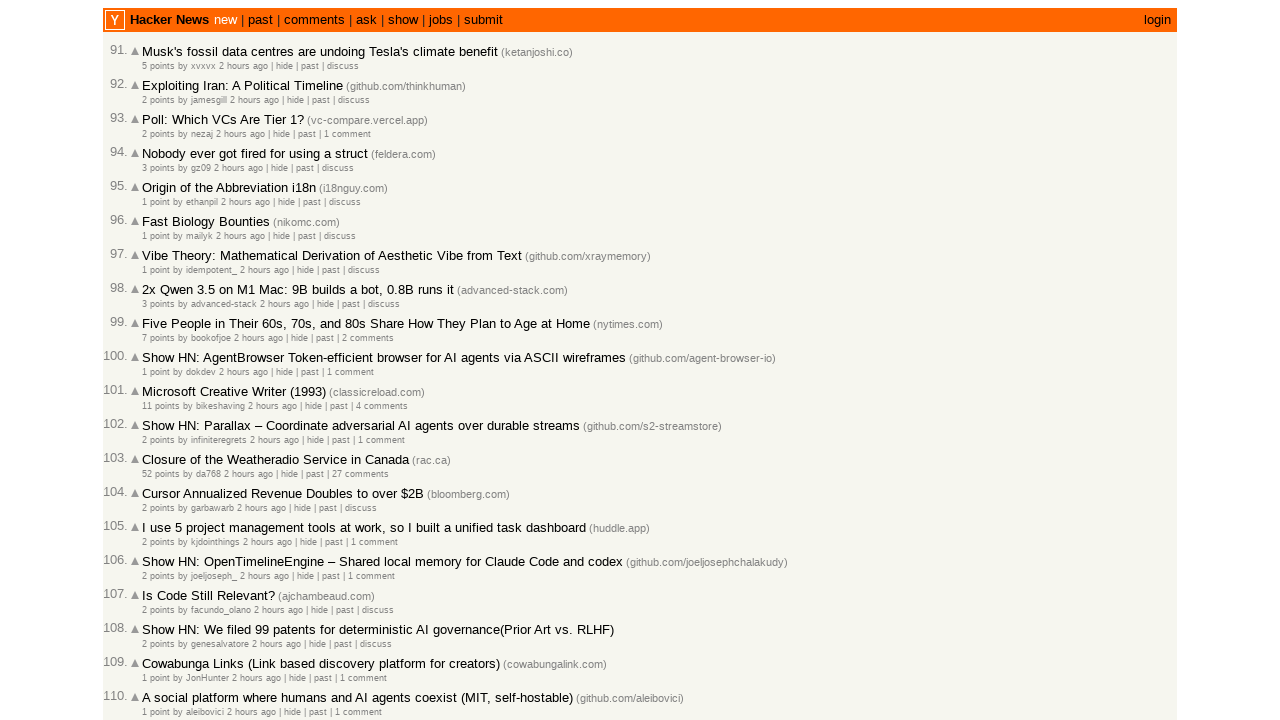

Verified rank 22 is sorted correctly: 2026-03-03T01:07:02 <= 2026-03-03T01:11:45
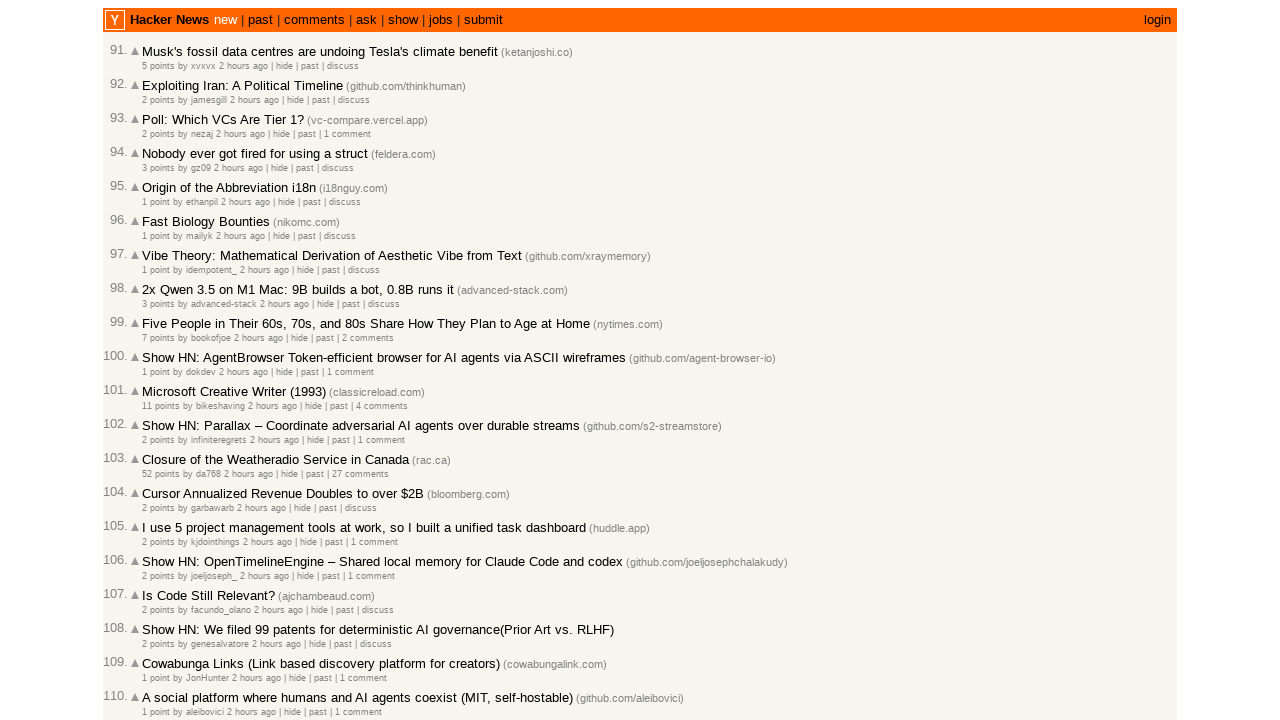

Verified rank 23 is sorted correctly: 2026-03-03T01:06:45 <= 2026-03-03T01:07:02
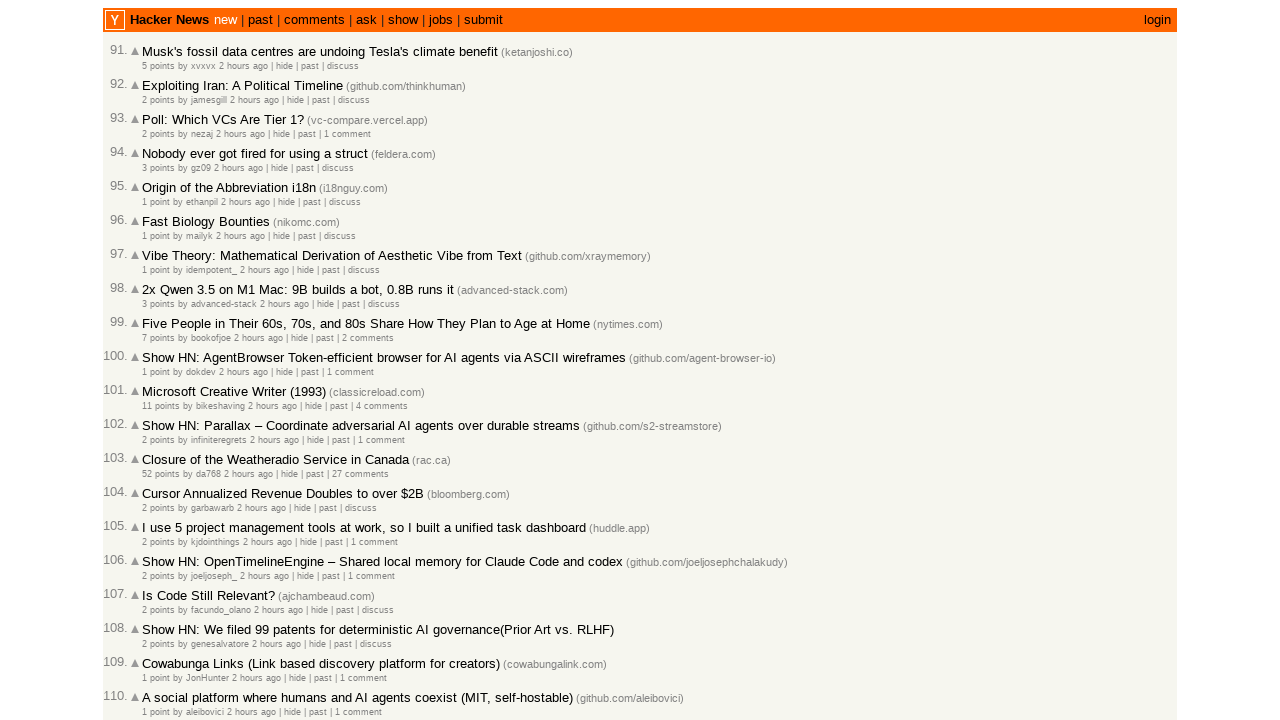

Verified rank 24 is sorted correctly: 2026-03-03T01:05:18 <= 2026-03-03T01:06:45
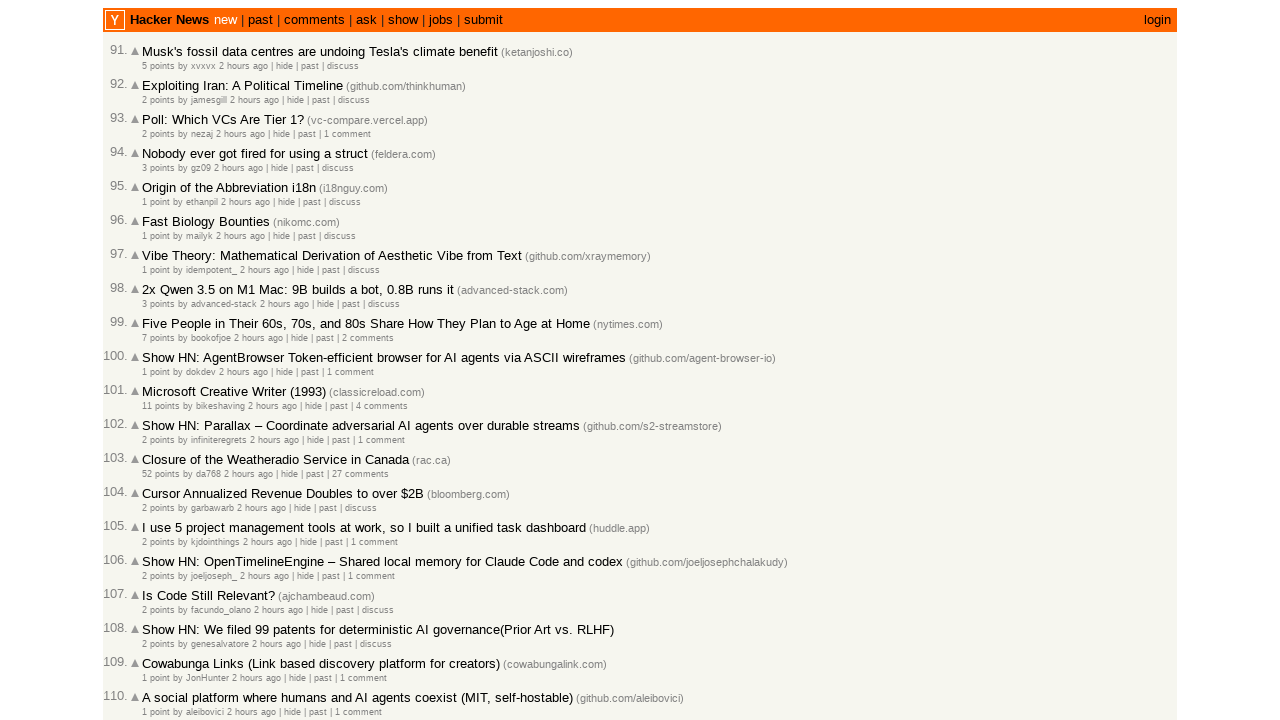

Verified rank 25 is sorted correctly: 2026-03-03T01:04:57 <= 2026-03-03T01:05:18
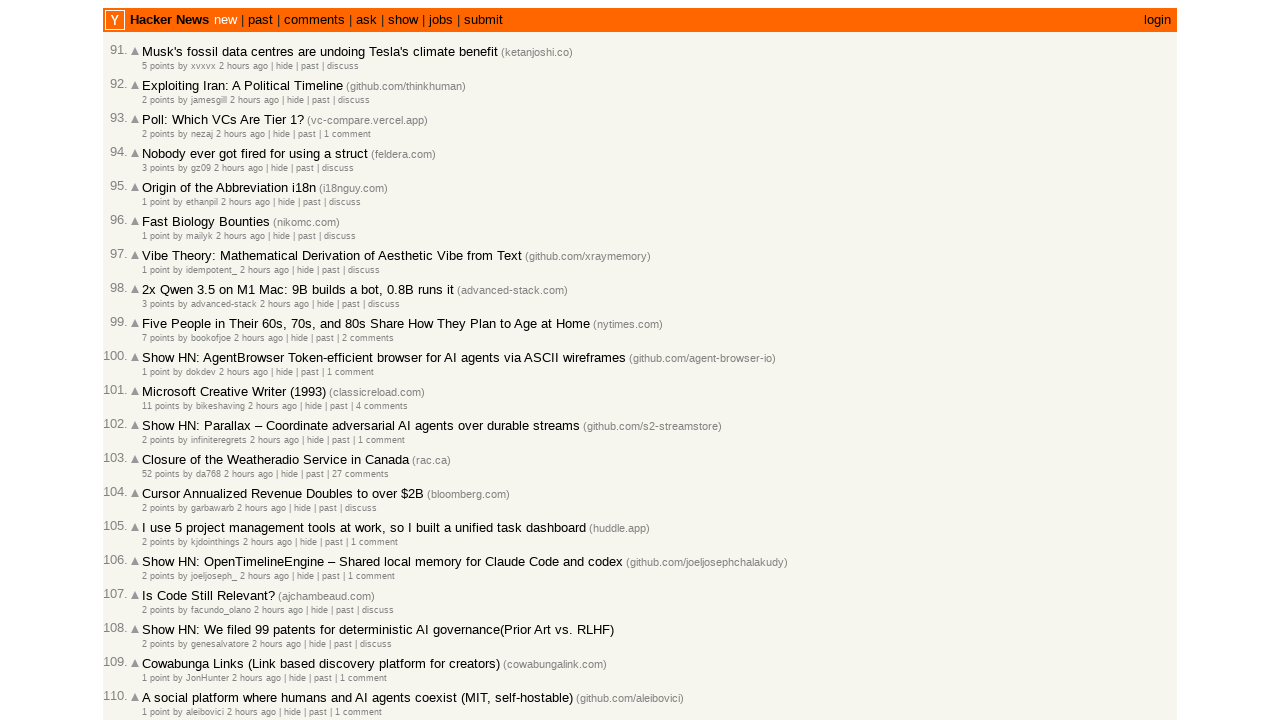

Verified rank 26 is sorted correctly: 2026-03-03T01:03:43 <= 2026-03-03T01:04:57
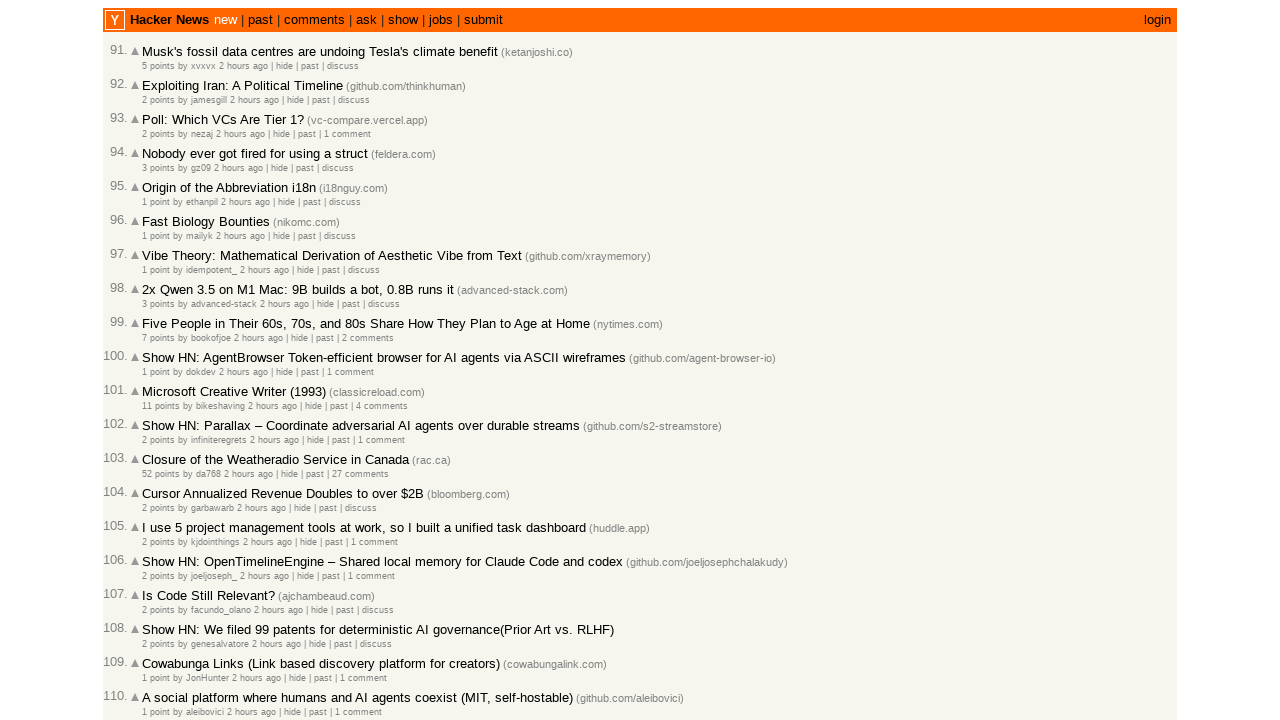

Verified rank 27 is sorted correctly: 2026-03-03T01:01:15 <= 2026-03-03T01:03:43
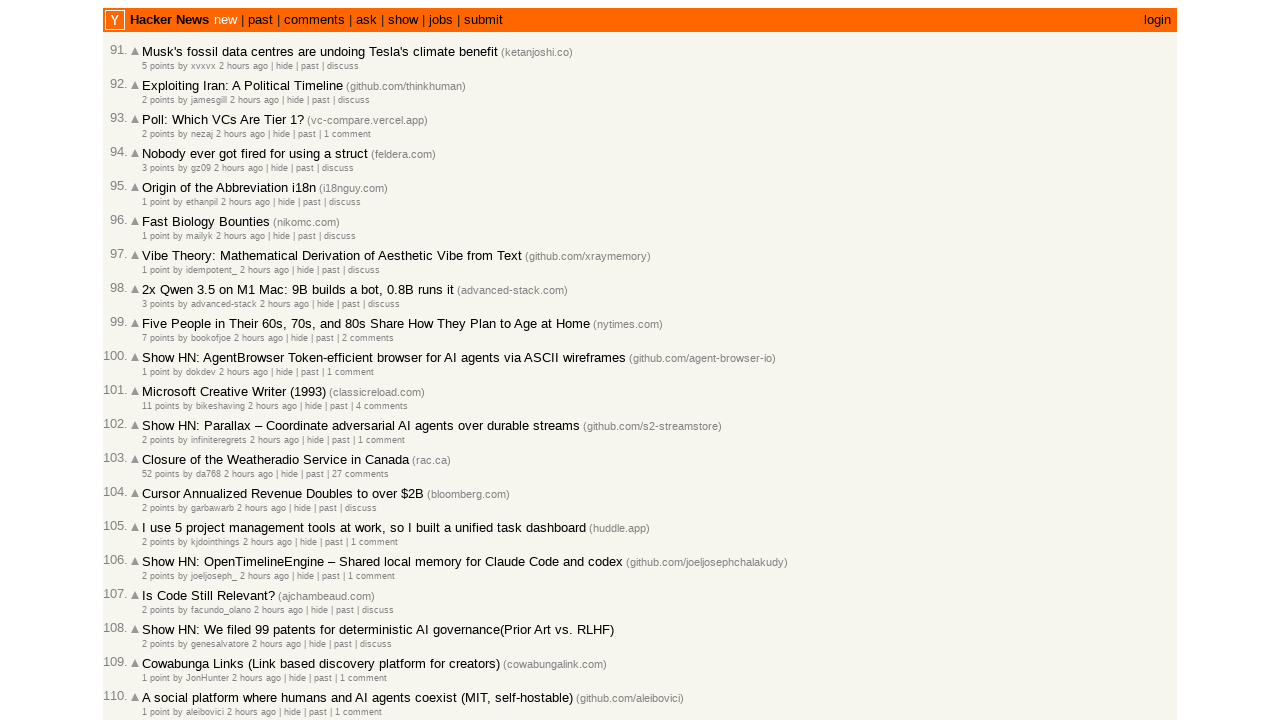

Verified rank 28 is sorted correctly: 2026-03-03T00:59:47 <= 2026-03-03T01:01:15
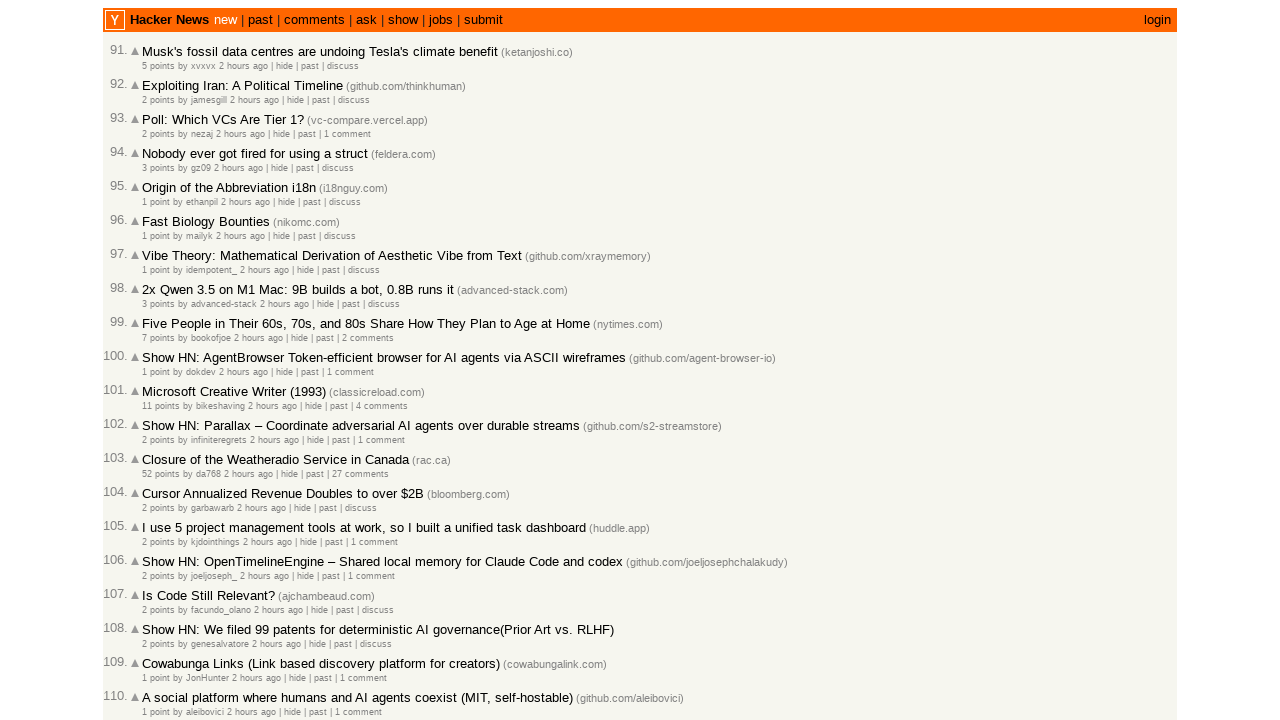

Verified rank 29 is sorted correctly: 2026-03-03T00:54:51 <= 2026-03-03T00:59:47
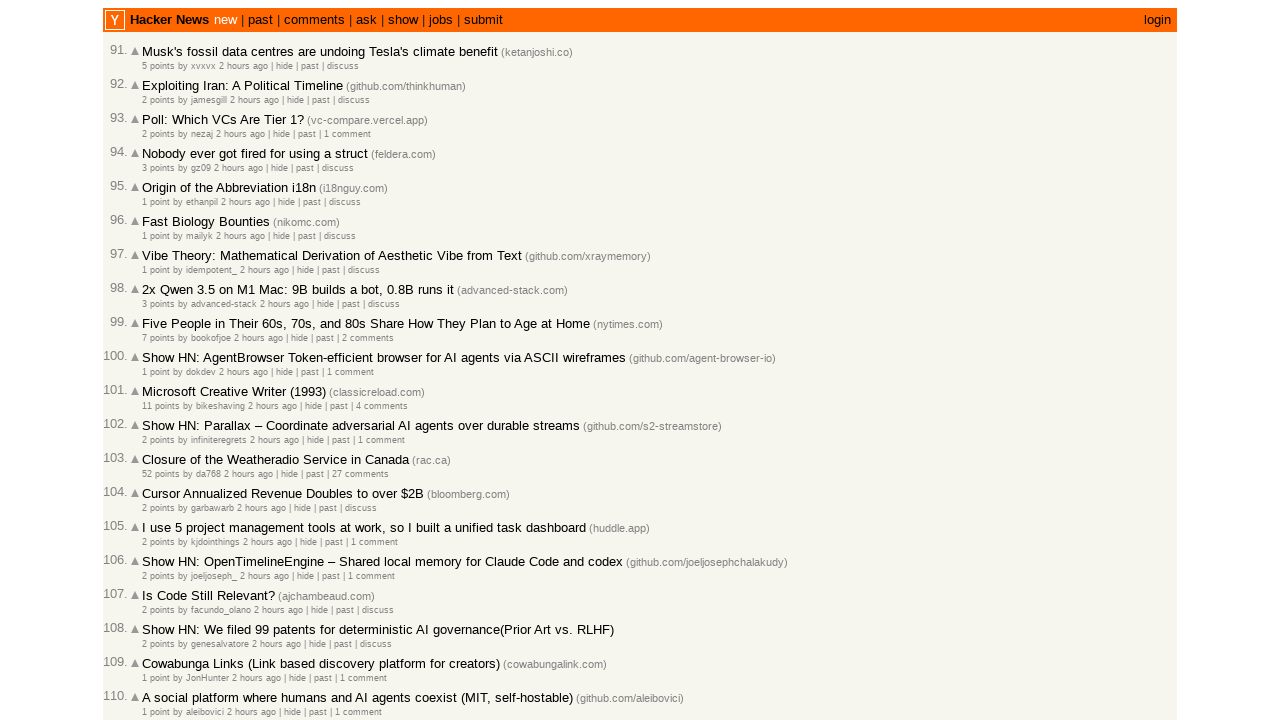

Verified rank 30 is sorted correctly: 2026-03-03T00:53:51 <= 2026-03-03T00:54:51
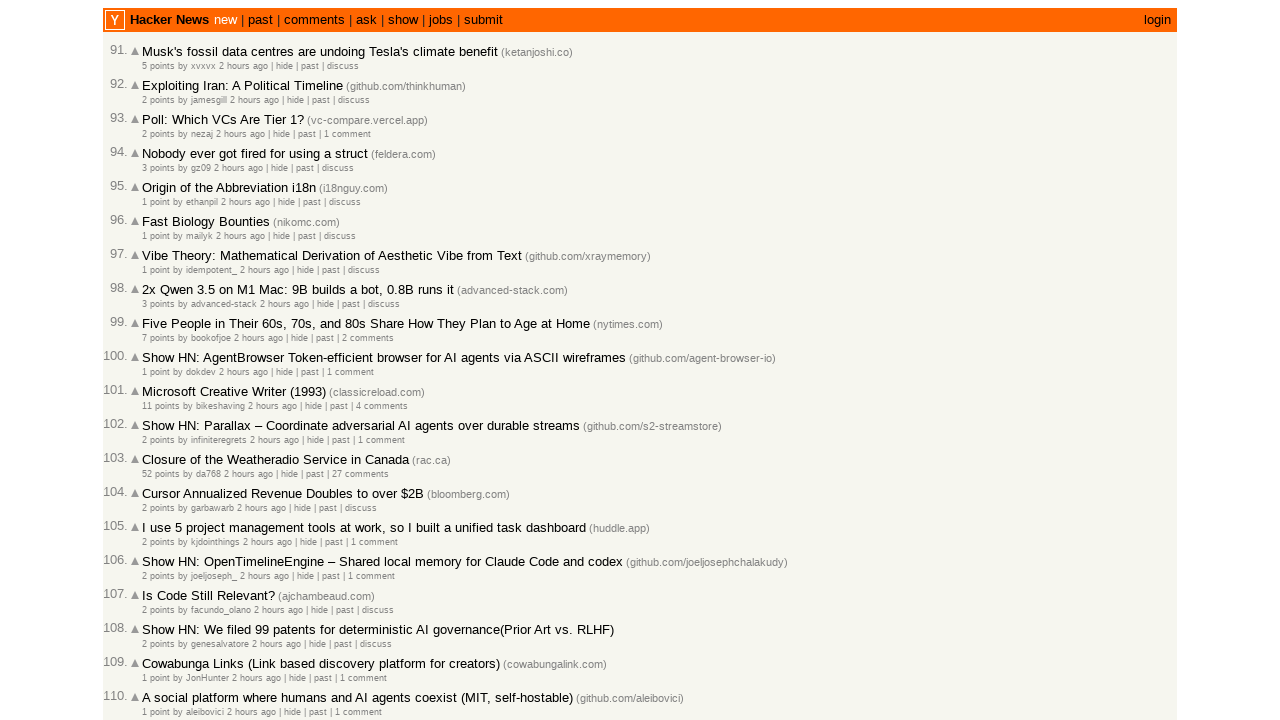

Verified rank 31 is sorted correctly: 2026-03-03T00:52:08 <= 2026-03-03T00:53:51
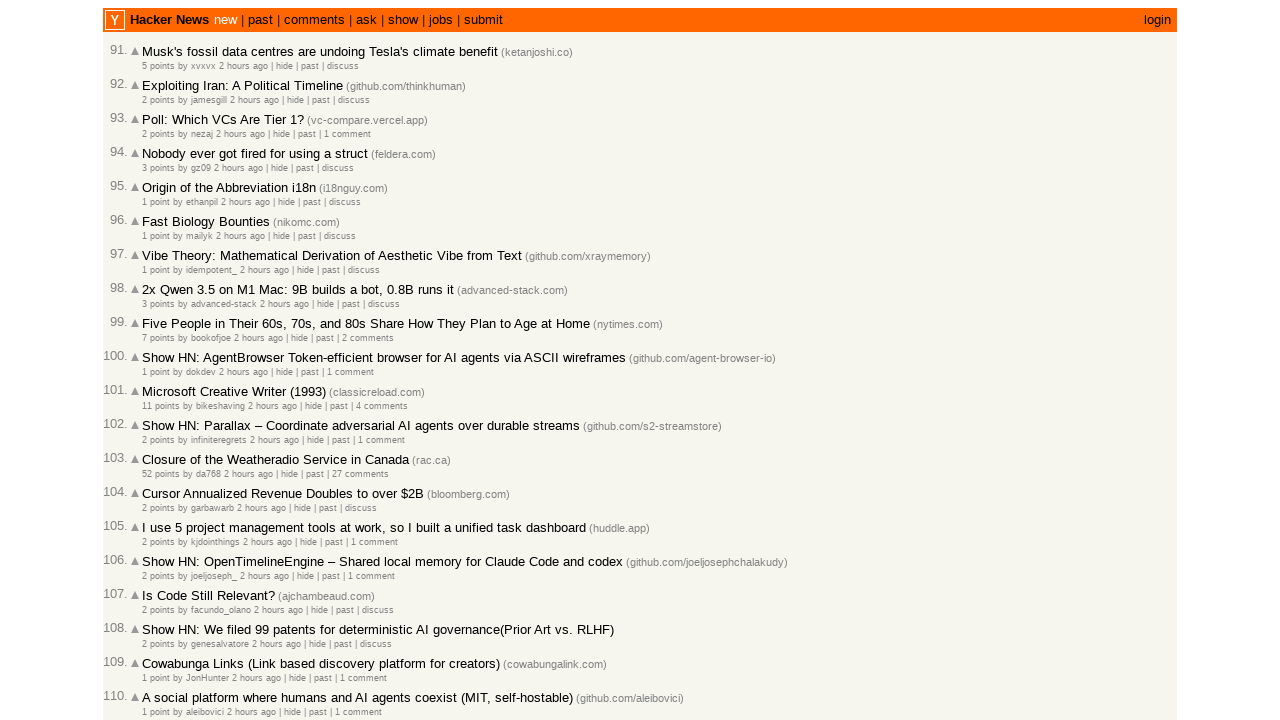

Verified rank 32 is sorted correctly: 2026-03-03T00:44:02 <= 2026-03-03T00:52:08
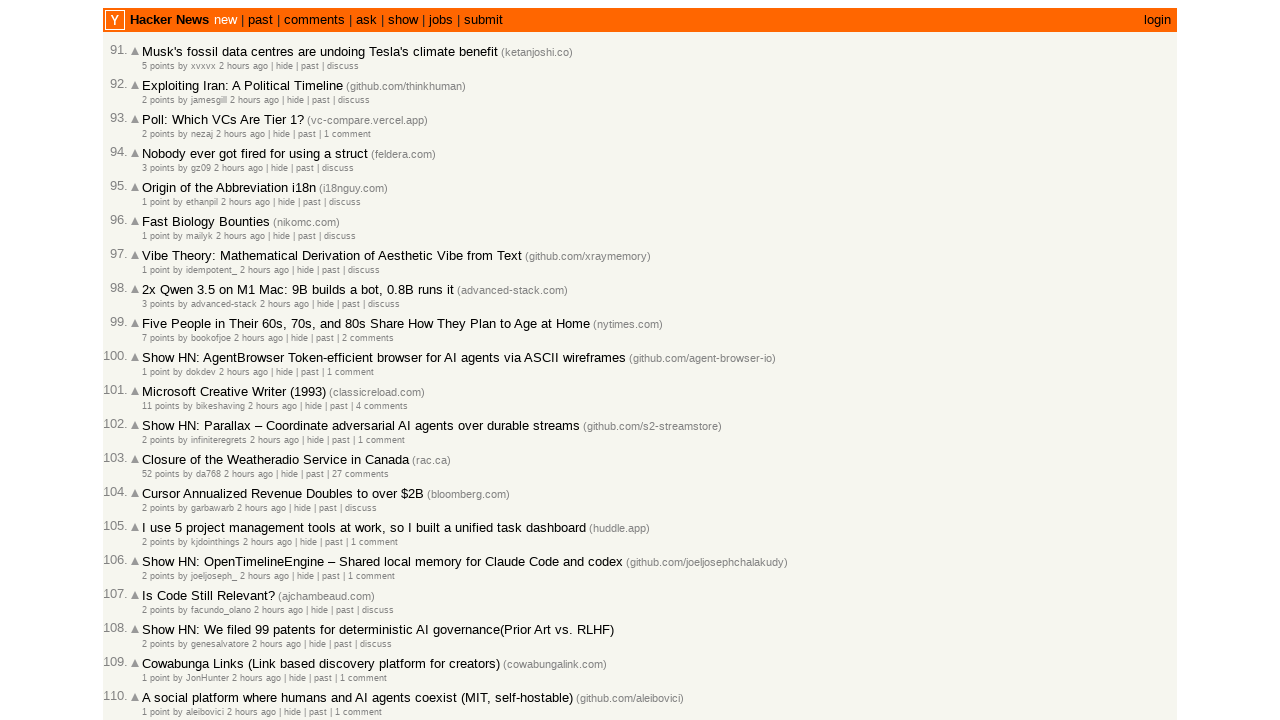

Verified rank 33 is sorted correctly: 2026-03-03T00:41:05 <= 2026-03-03T00:44:02
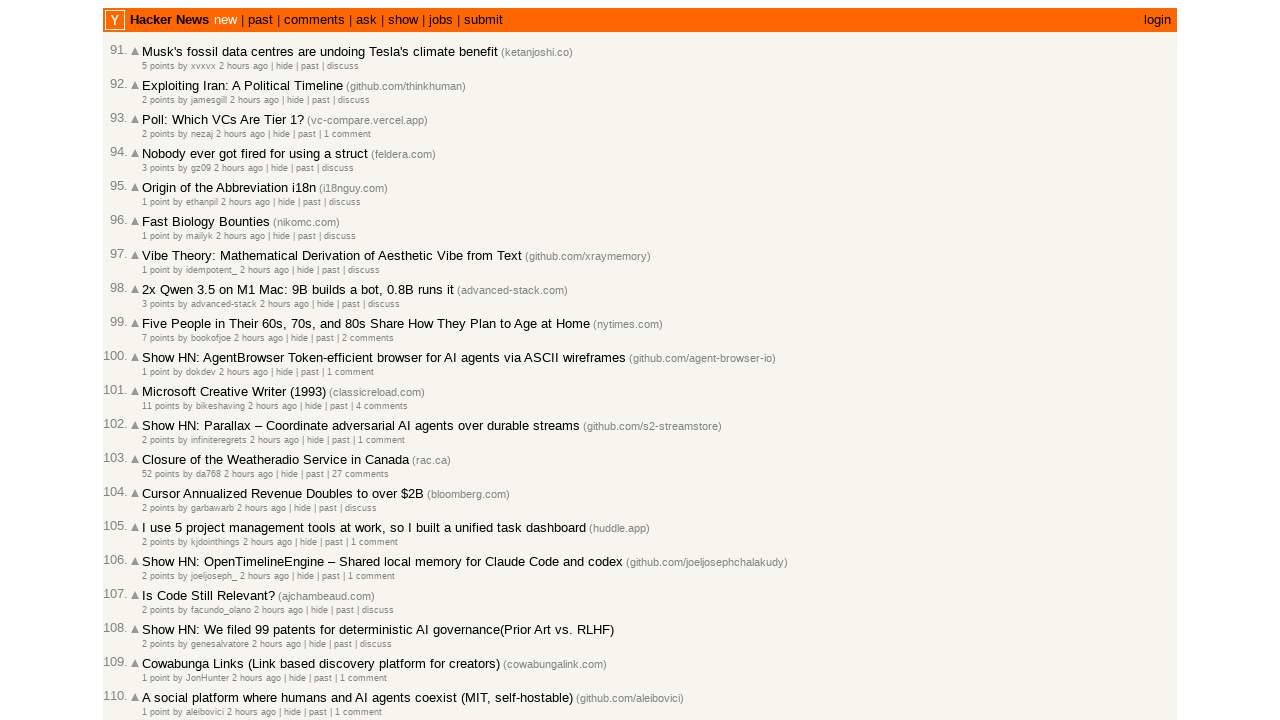

Verified rank 34 is sorted correctly: 2026-03-03T00:38:11 <= 2026-03-03T00:41:05
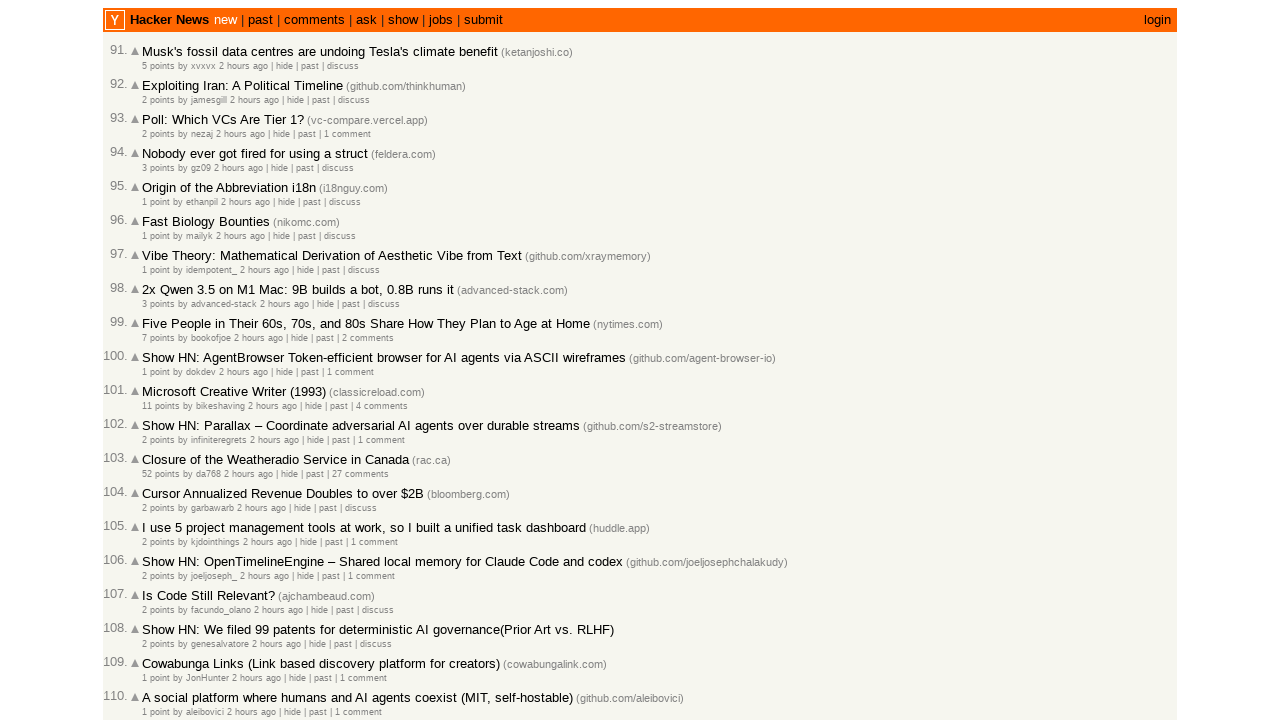

Verified rank 35 is sorted correctly: 2026-03-03T00:37:44 <= 2026-03-03T00:38:11
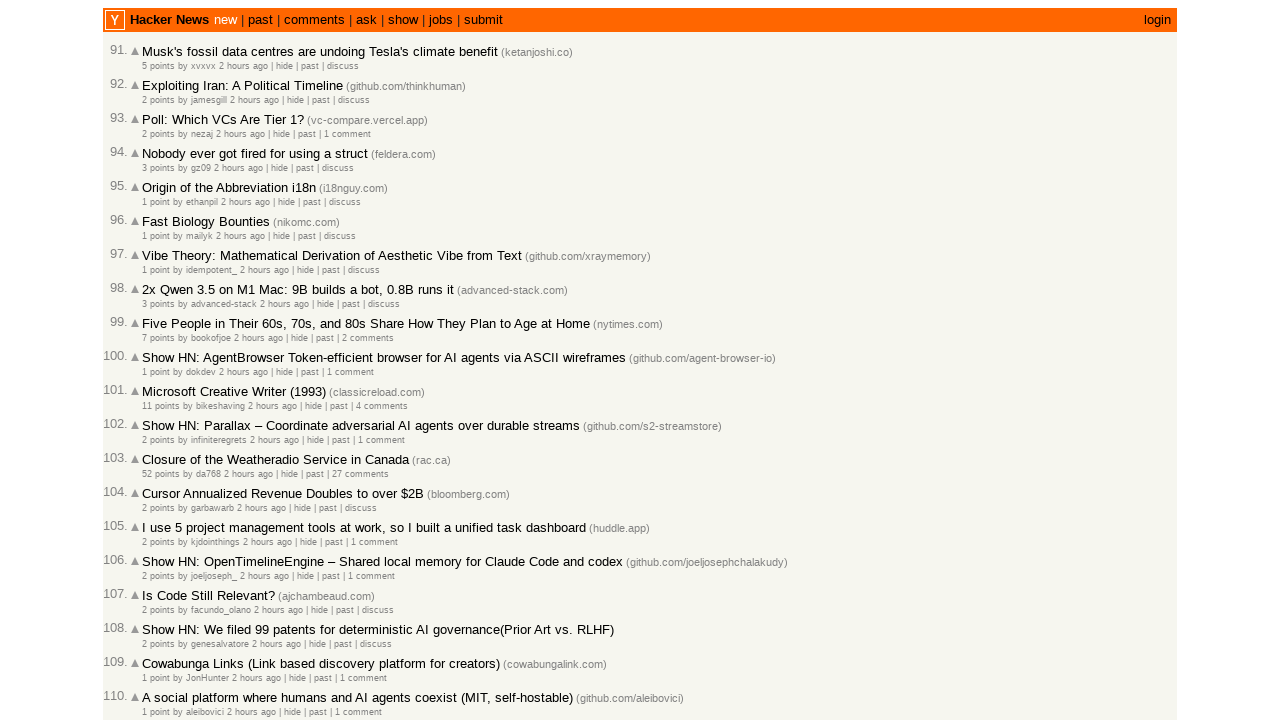

Verified rank 36 is sorted correctly: 2026-03-03T00:36:52 <= 2026-03-03T00:37:44
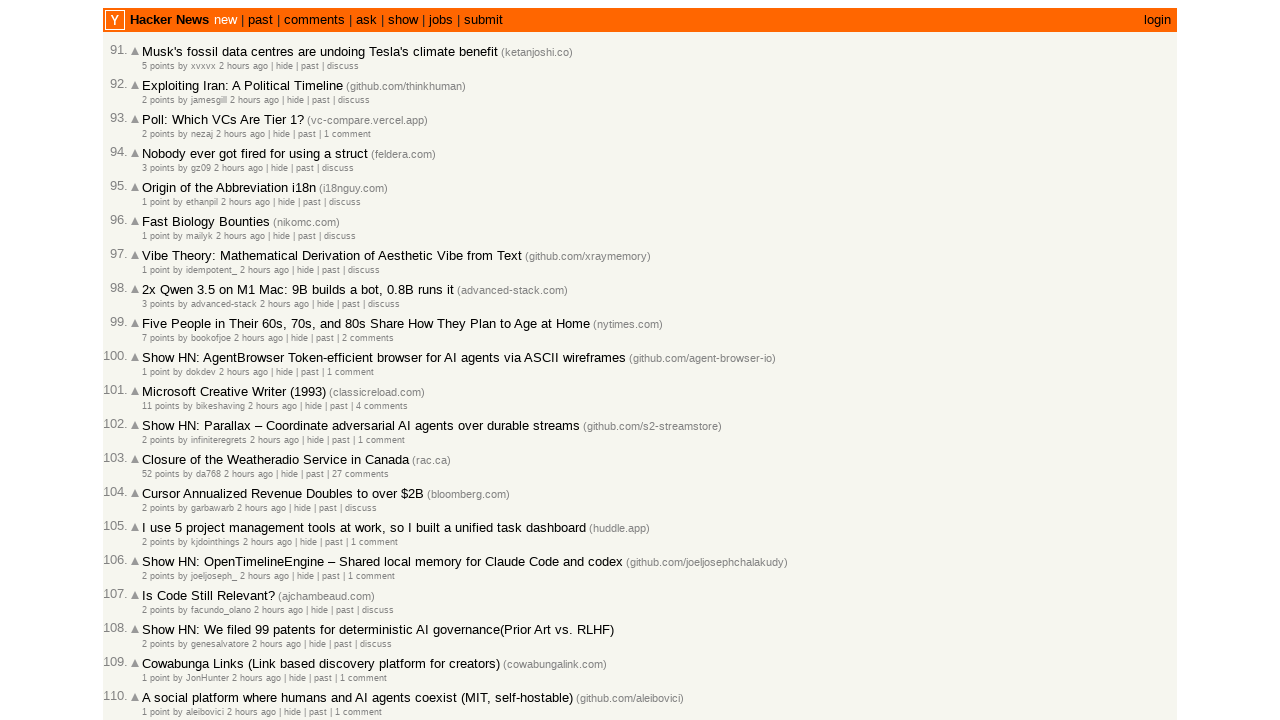

Verified rank 37 is sorted correctly: 2026-03-03T00:35:36 <= 2026-03-03T00:36:52
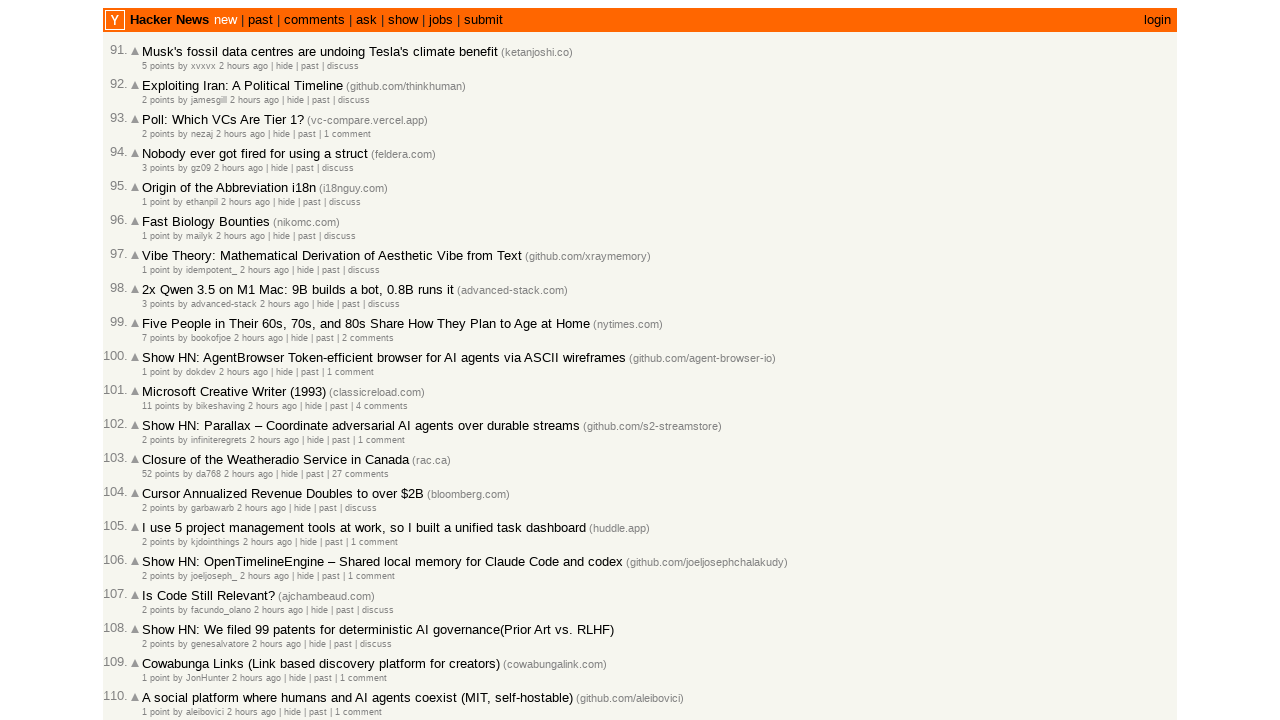

Verified rank 38 is sorted correctly: 2026-03-03T00:35:35 <= 2026-03-03T00:35:36
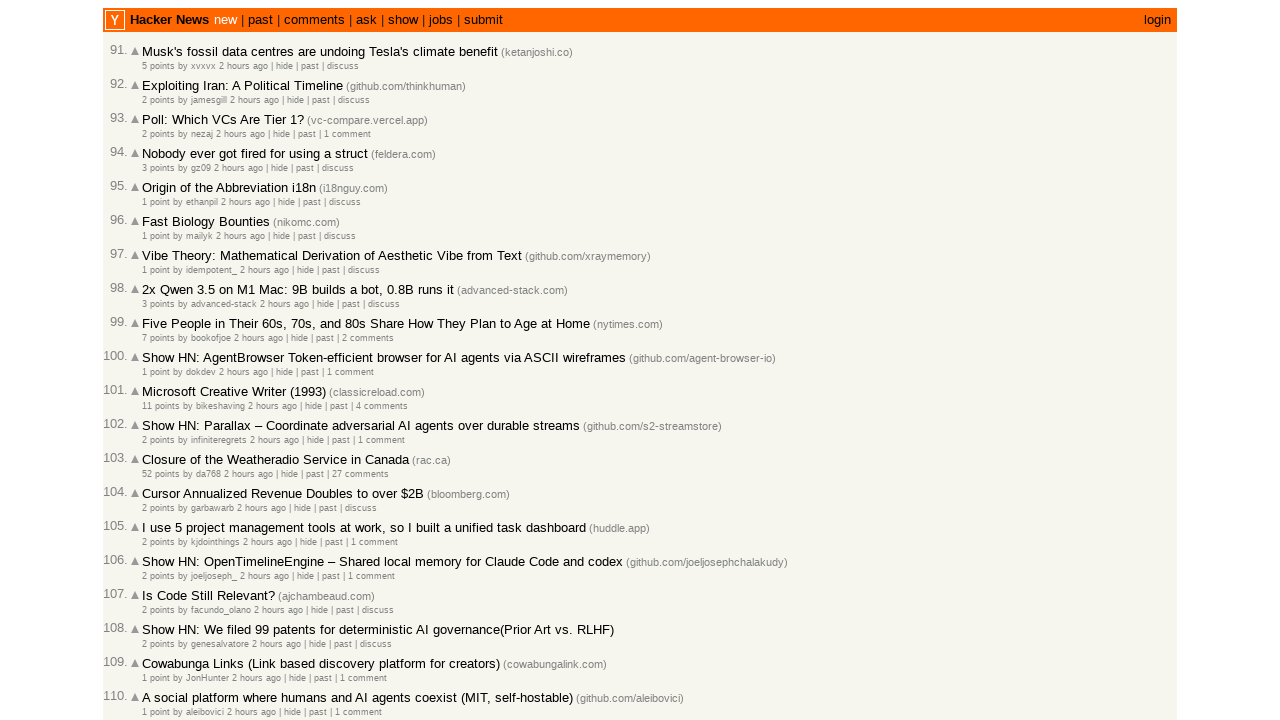

Verified rank 39 is sorted correctly: 2026-03-03T00:34:50 <= 2026-03-03T00:35:35
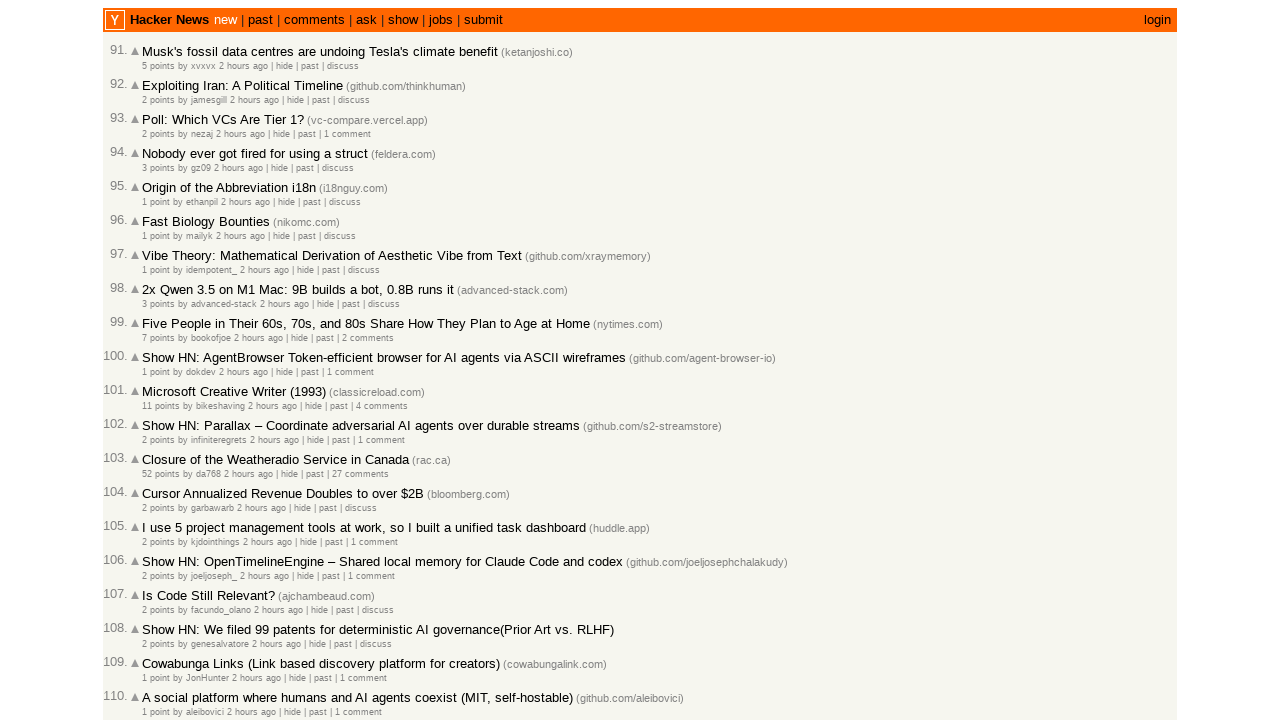

Verified rank 40 is sorted correctly: 2026-03-03T00:33:53 <= 2026-03-03T00:34:50
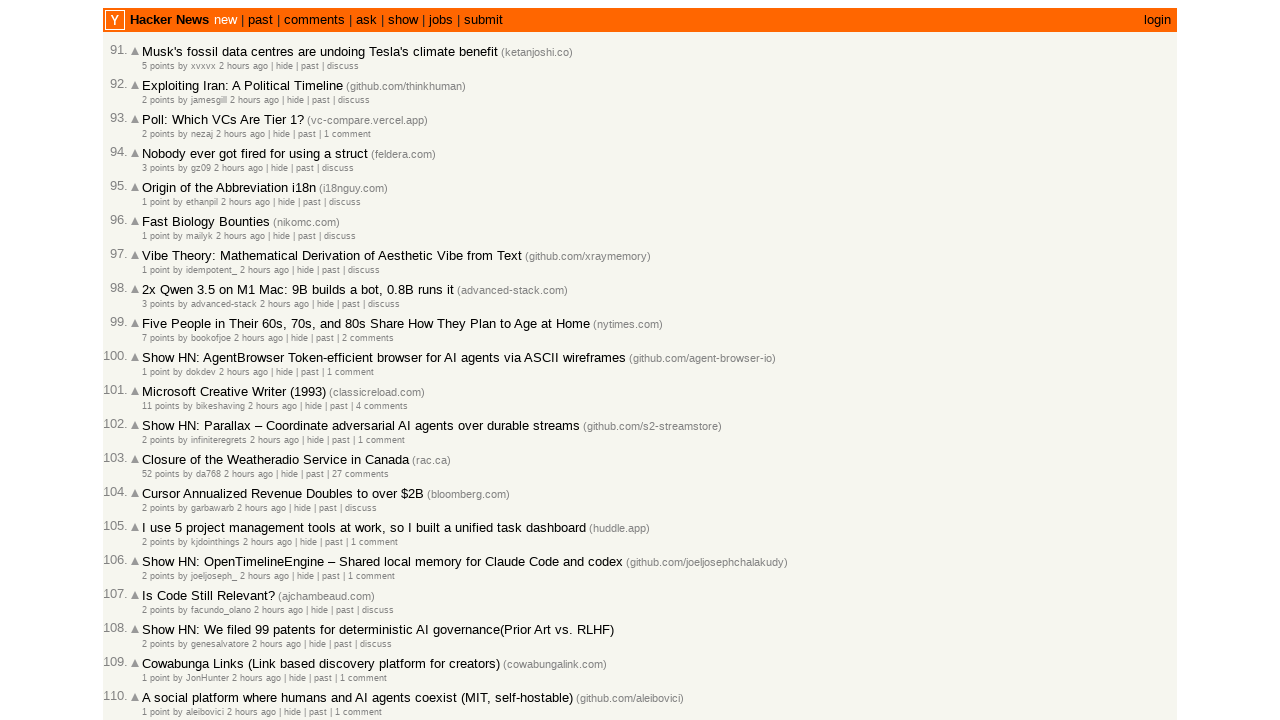

Verified rank 41 is sorted correctly: 2026-03-03T00:32:30 <= 2026-03-03T00:33:53
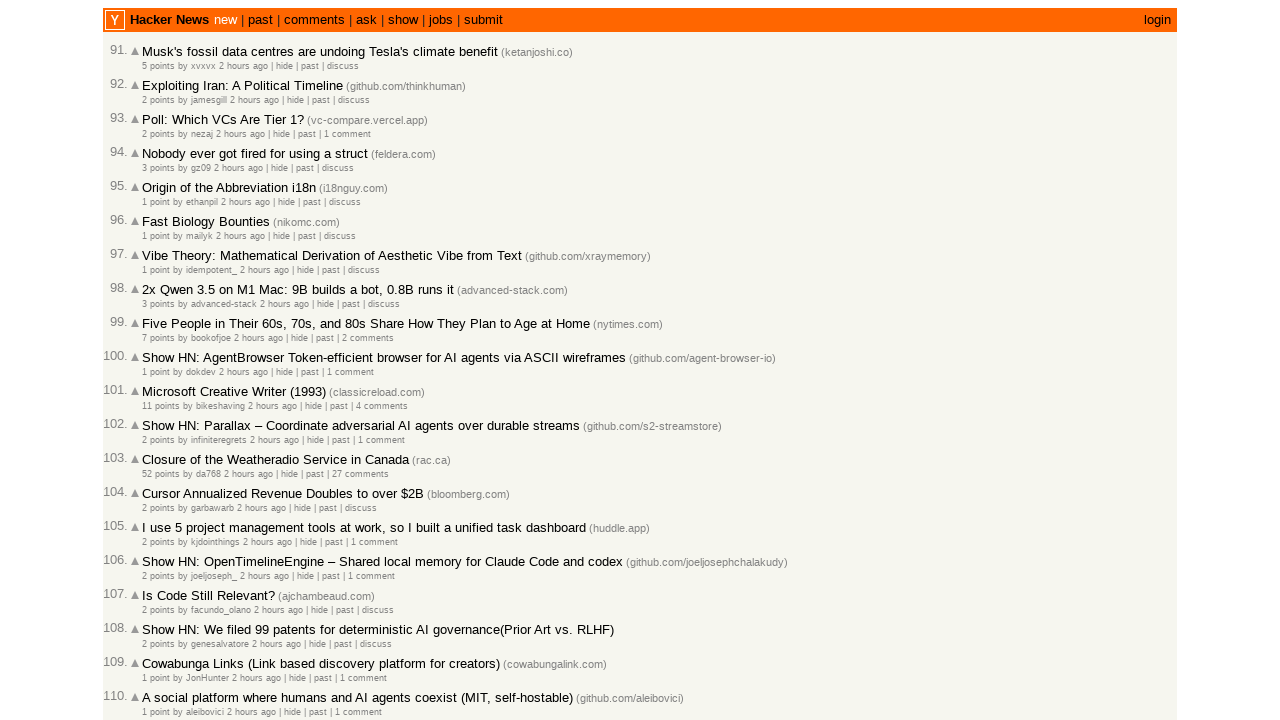

Verified rank 42 is sorted correctly: 2026-03-03T00:31:31 <= 2026-03-03T00:32:30
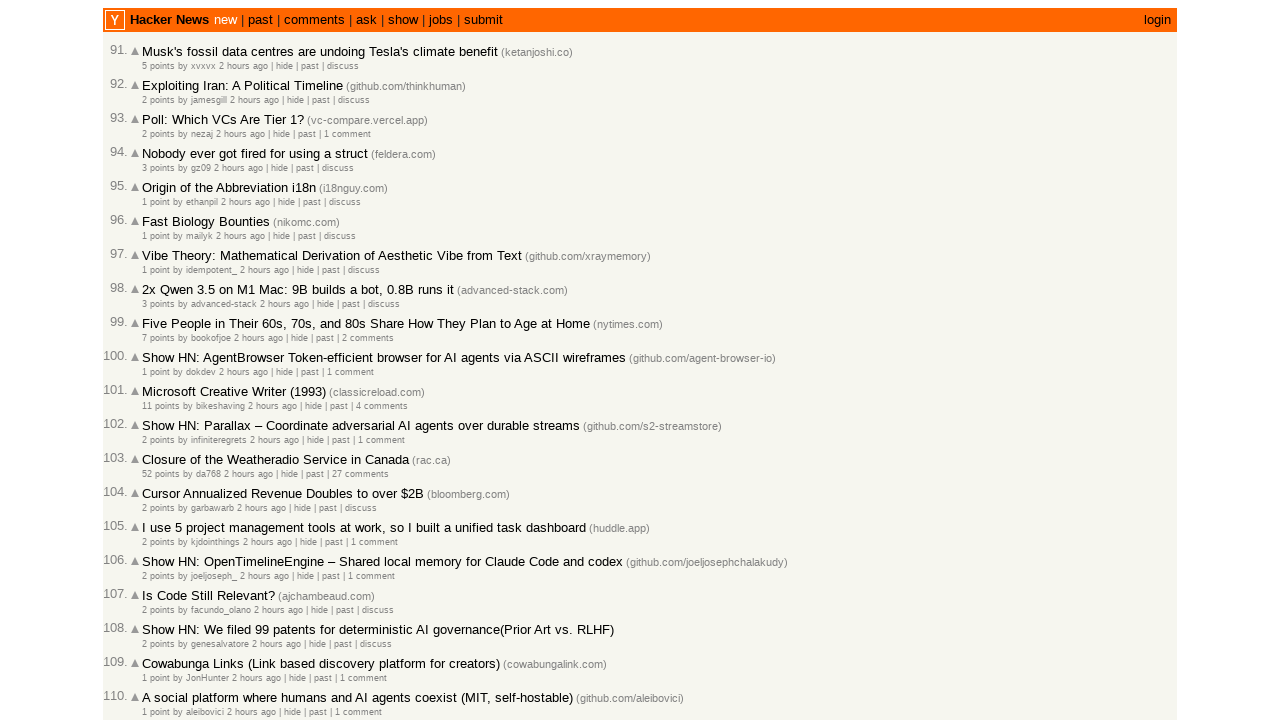

Verified rank 43 is sorted correctly: 2026-03-03T00:29:43 <= 2026-03-03T00:31:31
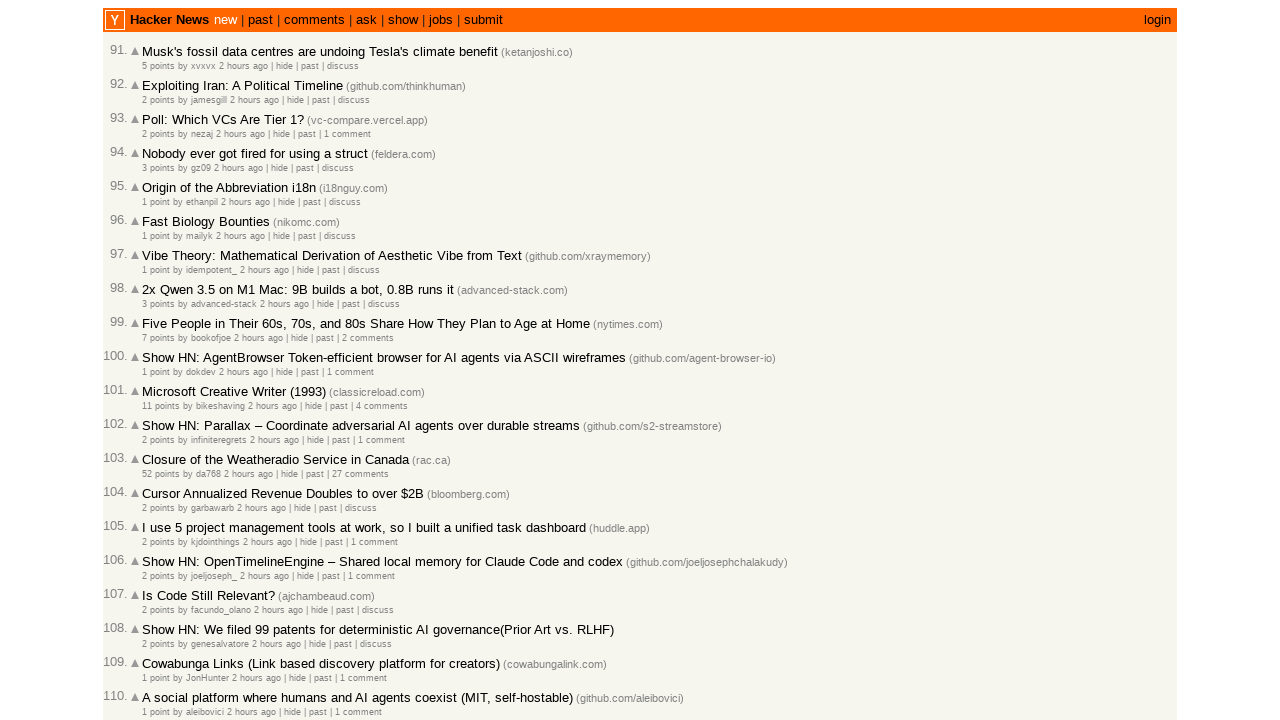

Verified rank 44 is sorted correctly: 2026-03-03T00:26:37 <= 2026-03-03T00:29:43
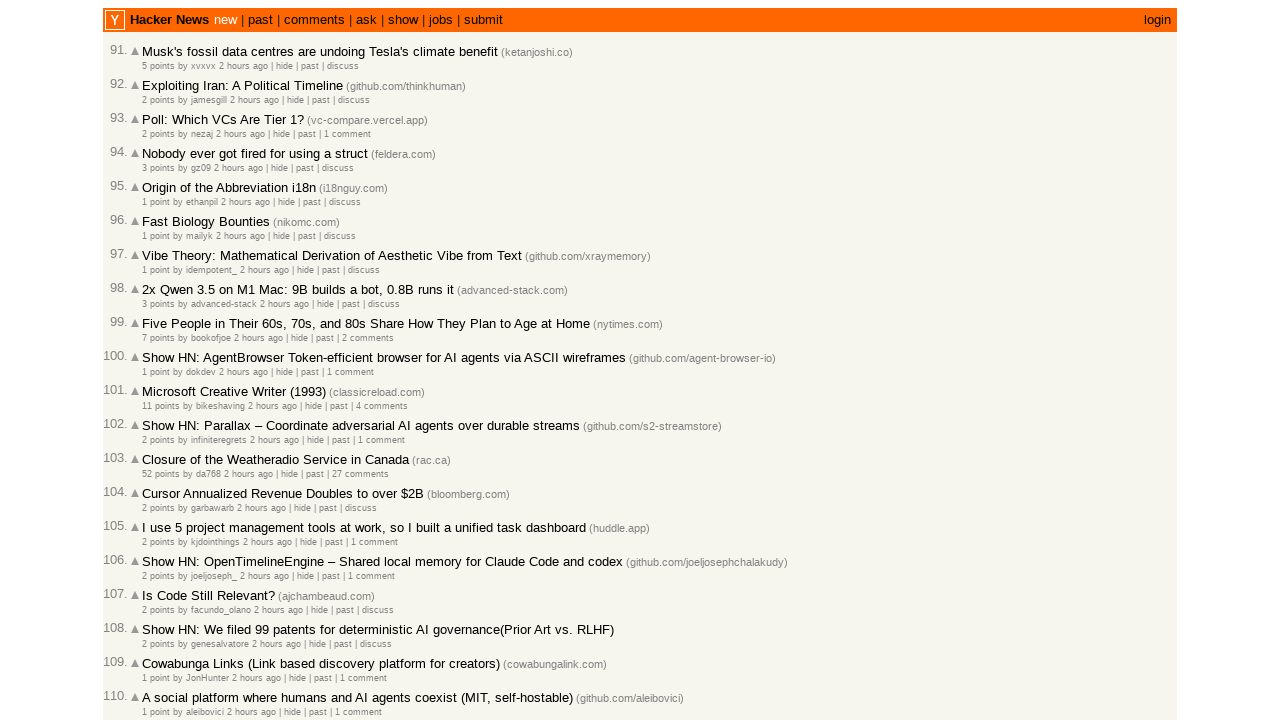

Verified rank 45 is sorted correctly: 2026-03-03T00:26:03 <= 2026-03-03T00:26:37
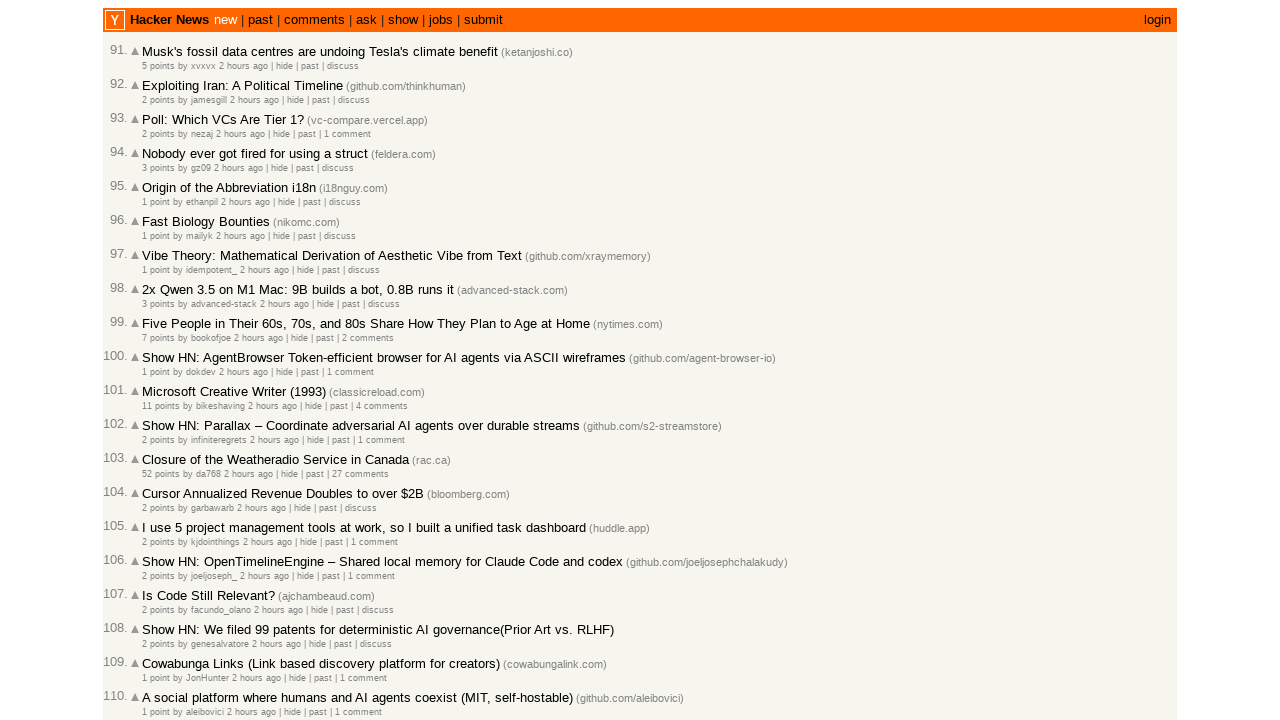

Verified rank 46 is sorted correctly: 2026-03-03T00:23:56 <= 2026-03-03T00:26:03
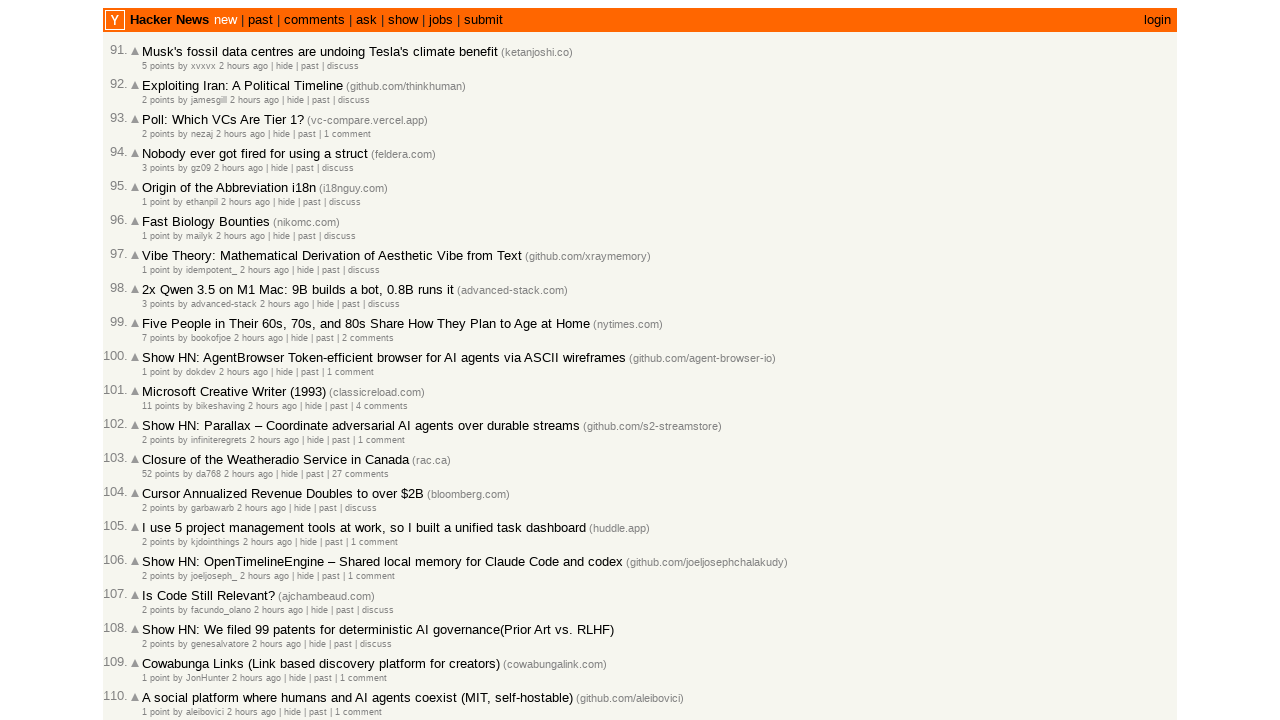

Verified rank 47 is sorted correctly: 2026-03-03T00:23:45 <= 2026-03-03T00:23:56
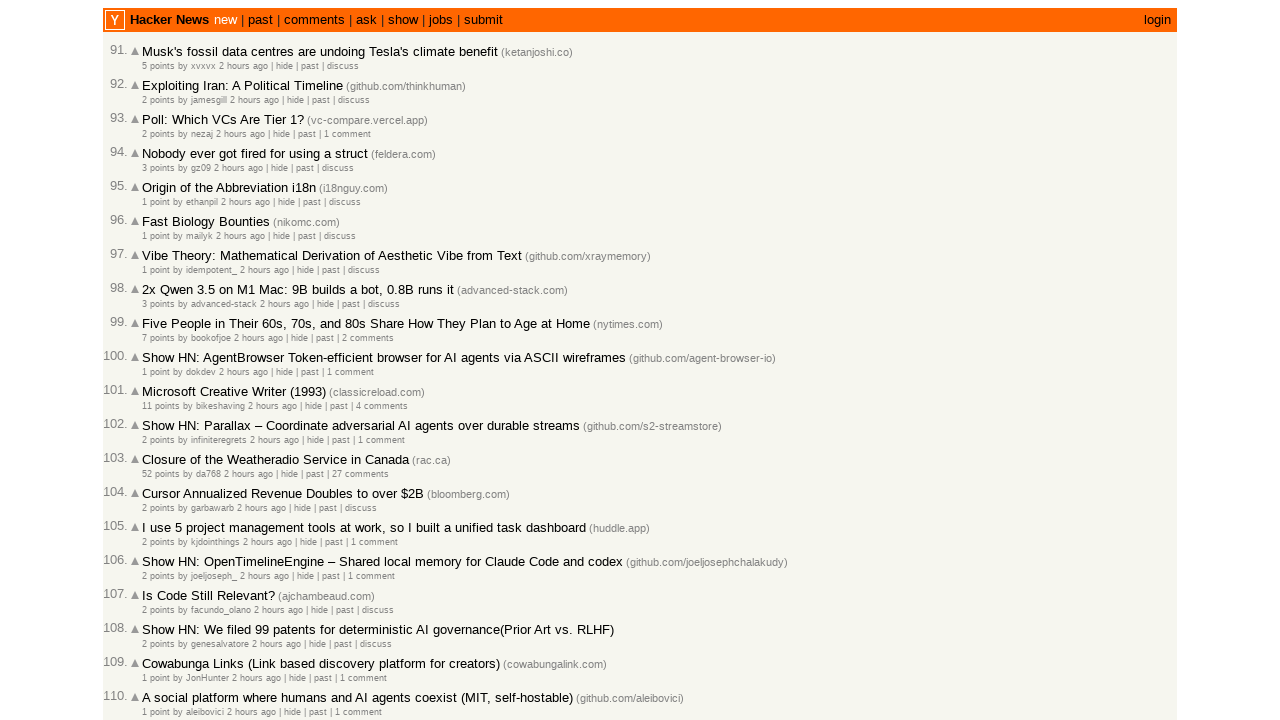

Verified rank 48 is sorted correctly: 2026-03-03T00:23:45 <= 2026-03-03T00:23:45
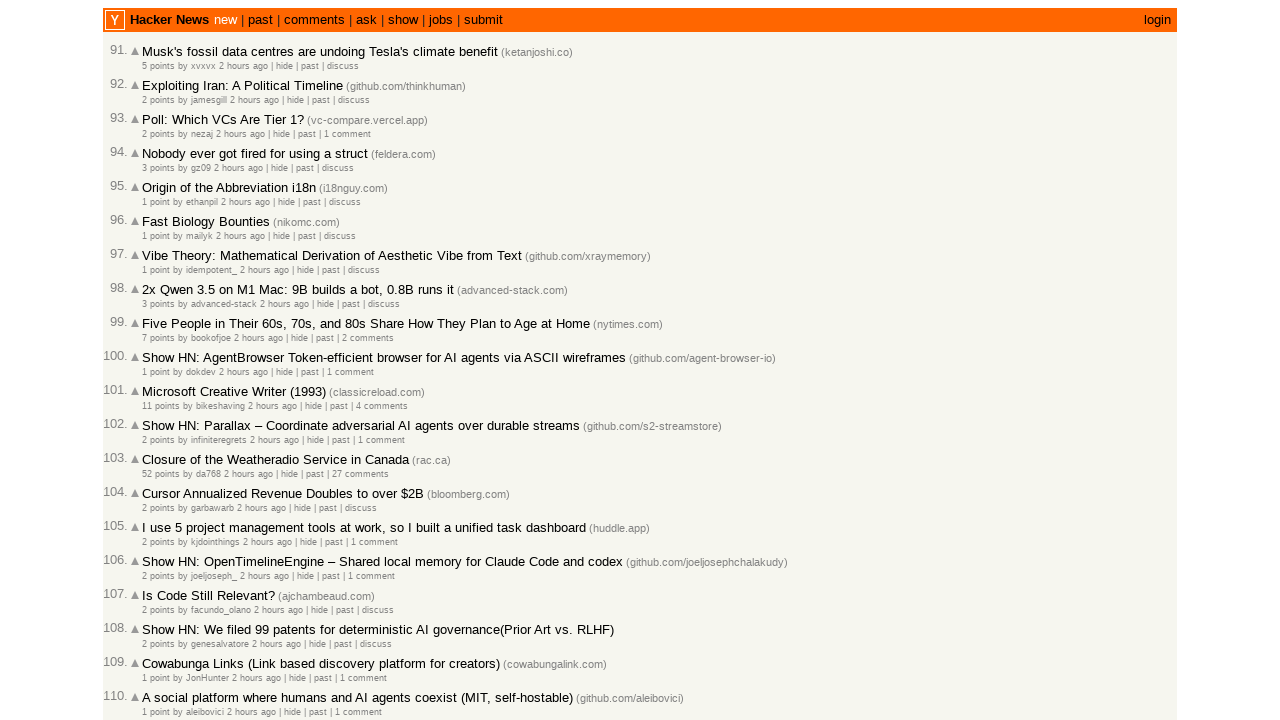

Verified rank 49 is sorted correctly: 2026-03-03T00:23:00 <= 2026-03-03T00:23:45
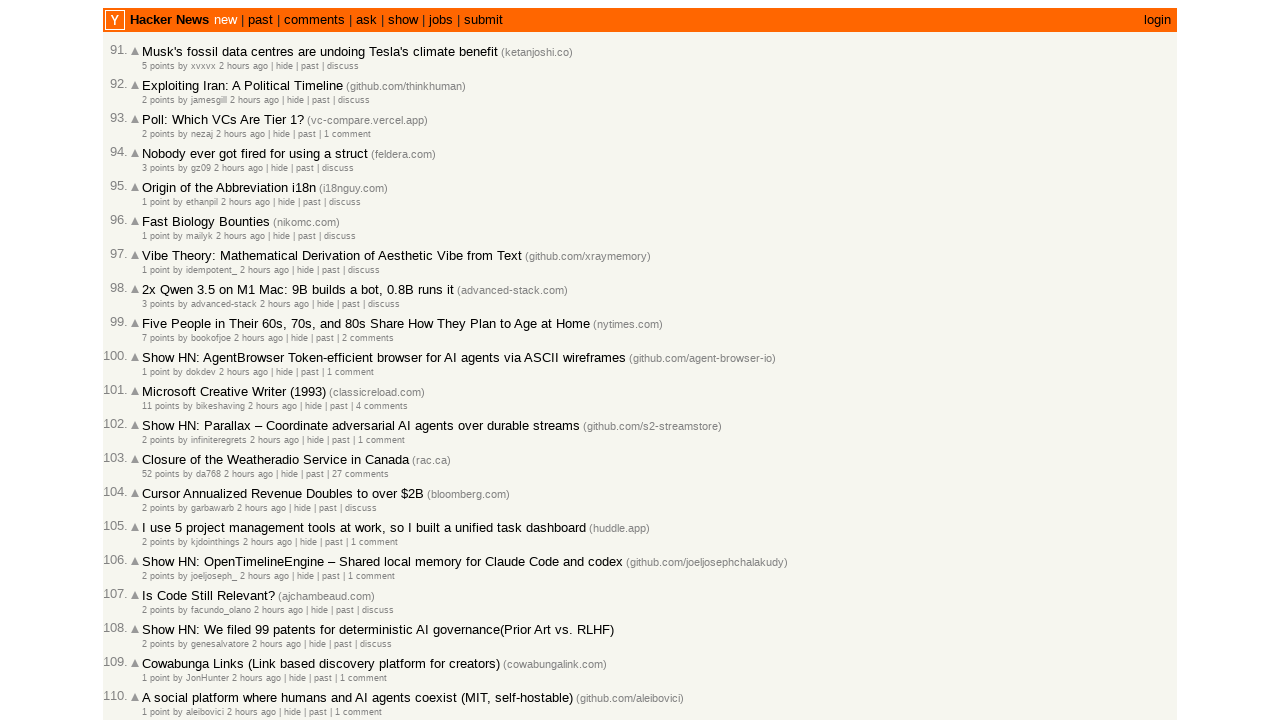

Verified rank 50 is sorted correctly: 2026-03-03T00:22:37 <= 2026-03-03T00:23:00
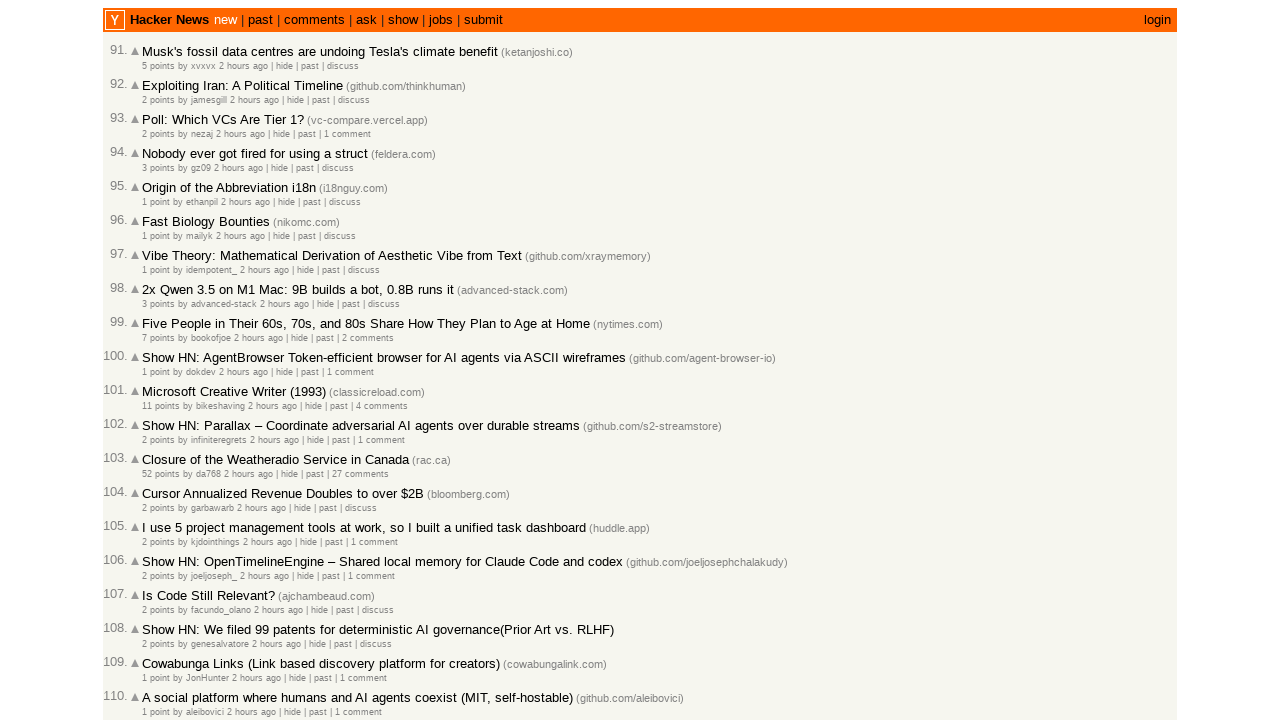

Verified rank 51 is sorted correctly: 2026-03-03T00:21:11 <= 2026-03-03T00:22:37
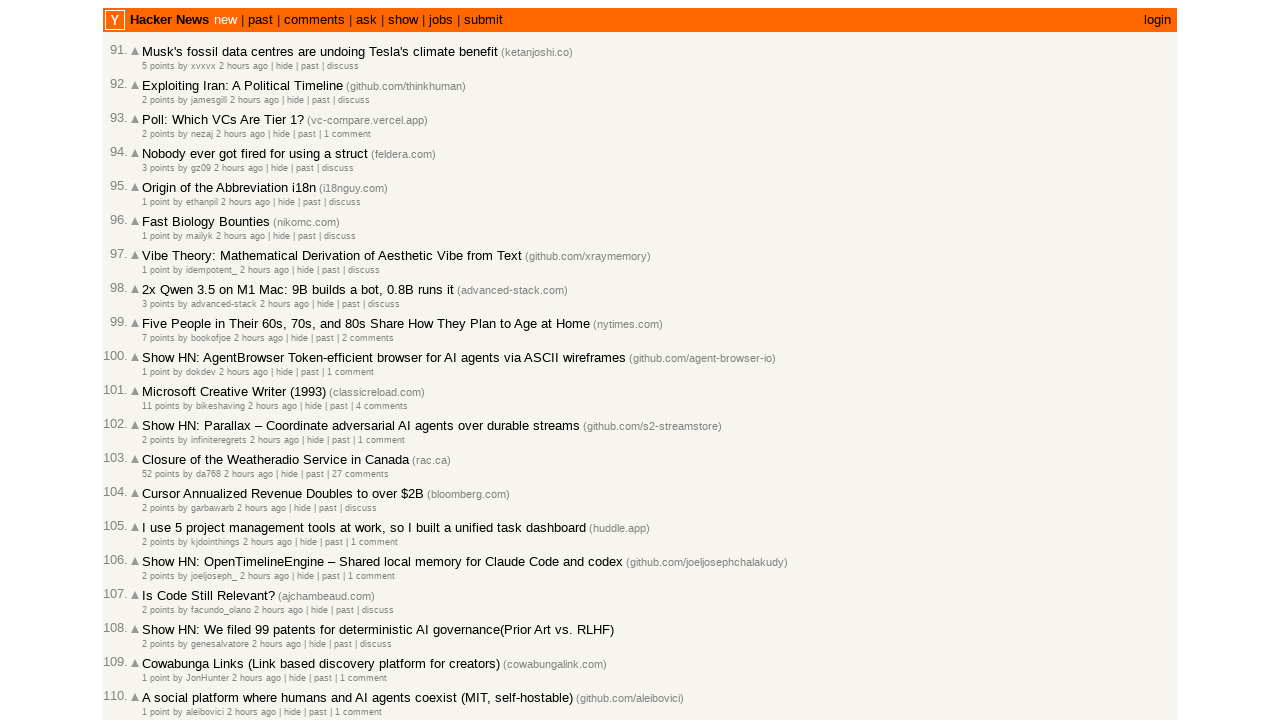

Verified rank 52 is sorted correctly: 2026-03-03T00:19:30 <= 2026-03-03T00:21:11
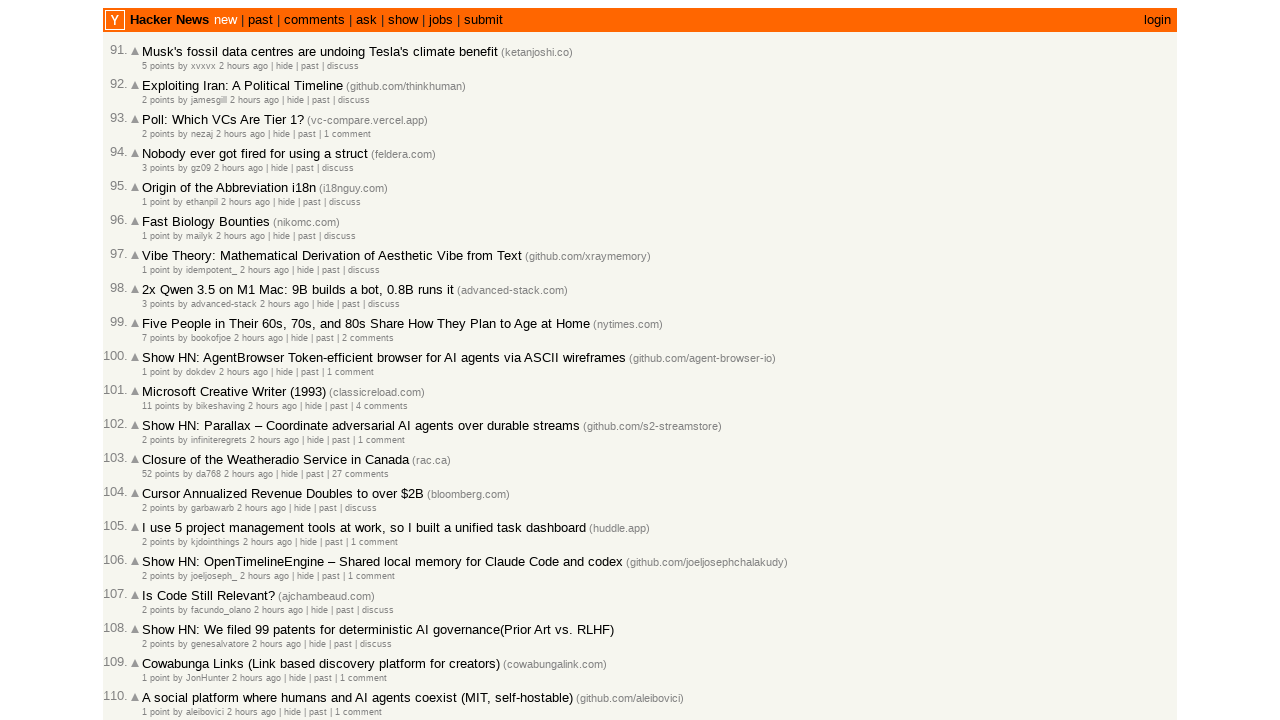

Verified rank 53 is sorted correctly: 2026-03-03T00:18:27 <= 2026-03-03T00:19:30
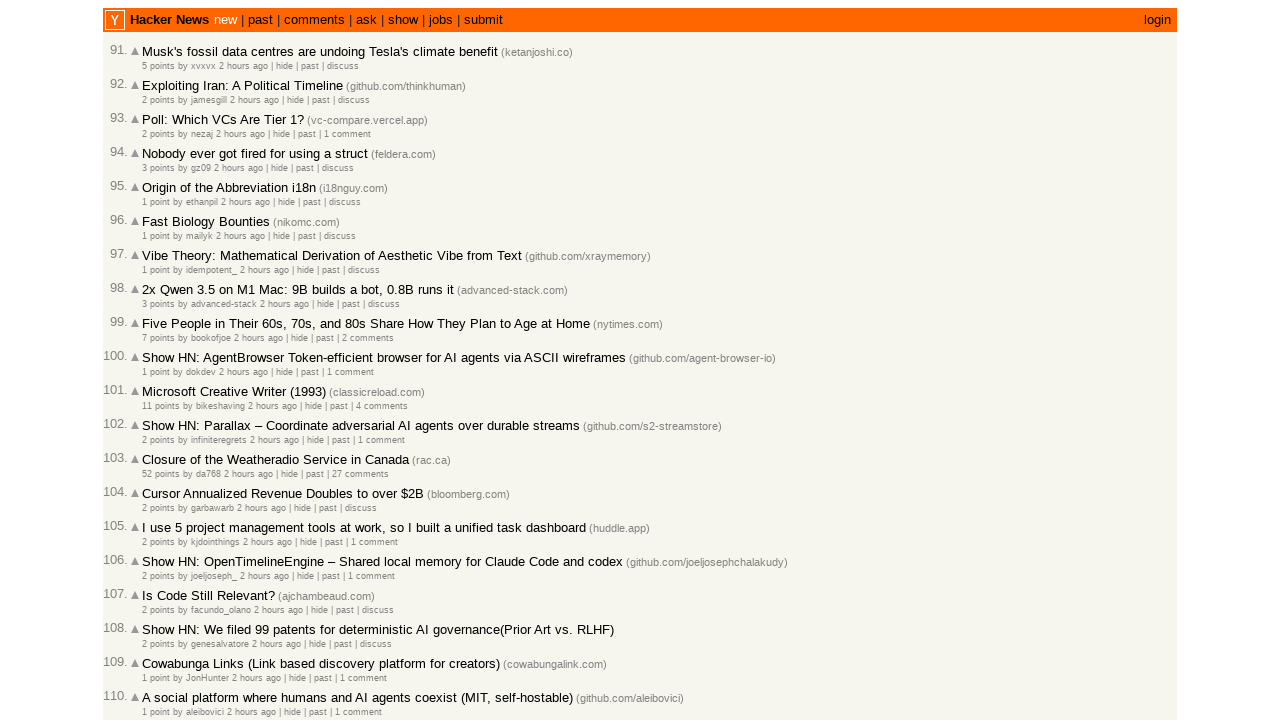

Verified rank 54 is sorted correctly: 2026-03-03T00:18:27 <= 2026-03-03T00:18:27
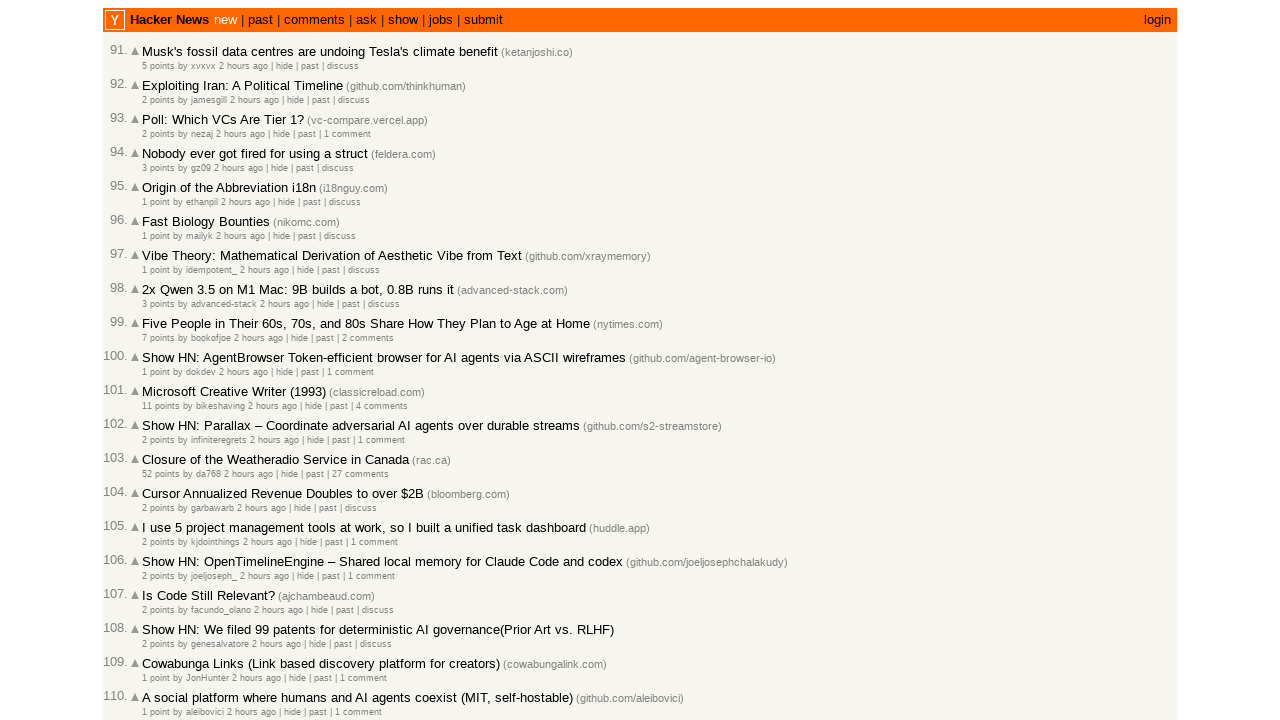

Verified rank 55 is sorted correctly: 2026-03-03T00:14:17 <= 2026-03-03T00:18:27
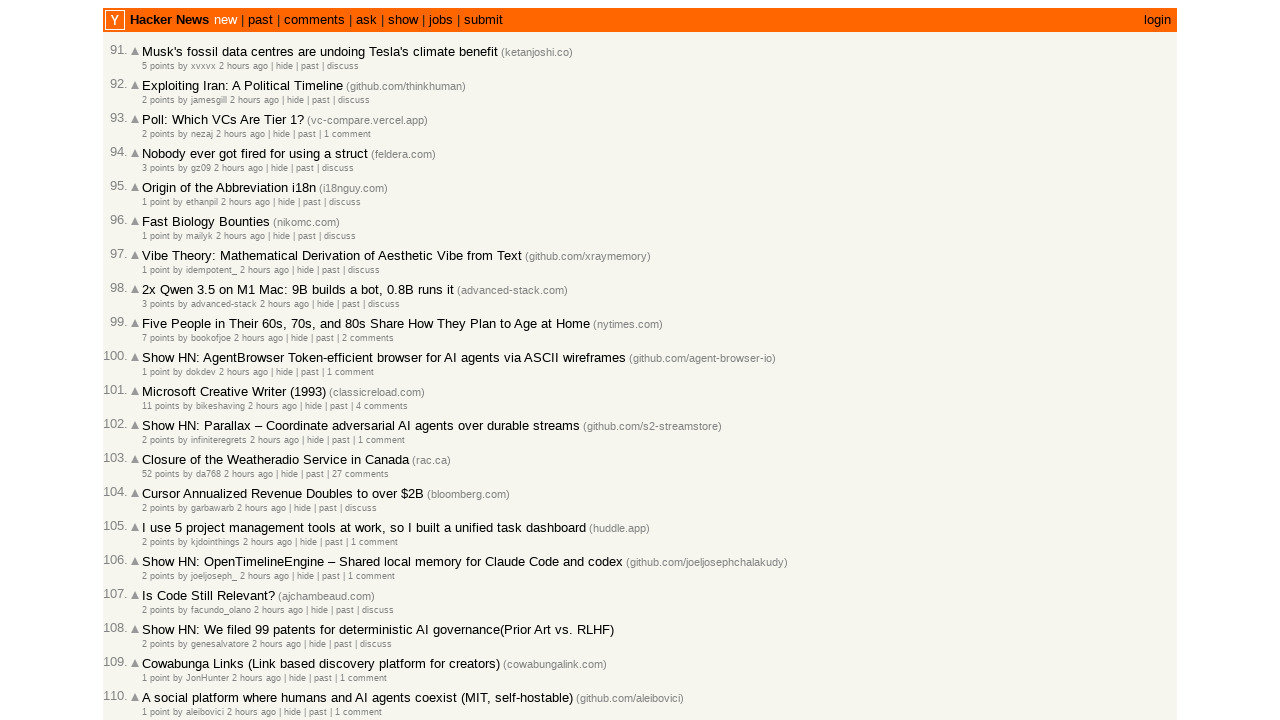

Verified rank 56 is sorted correctly: 2026-03-03T00:13:00 <= 2026-03-03T00:14:17
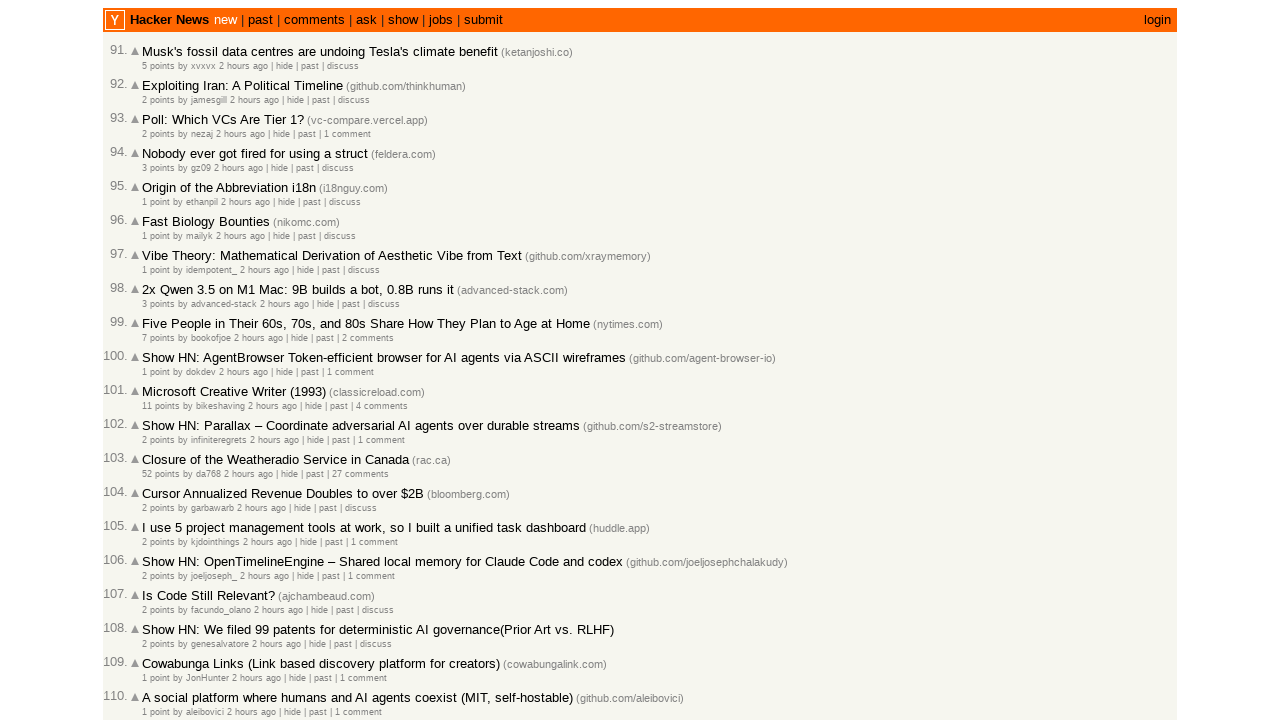

Verified rank 57 is sorted correctly: 2026-03-03T00:11:49 <= 2026-03-03T00:13:00
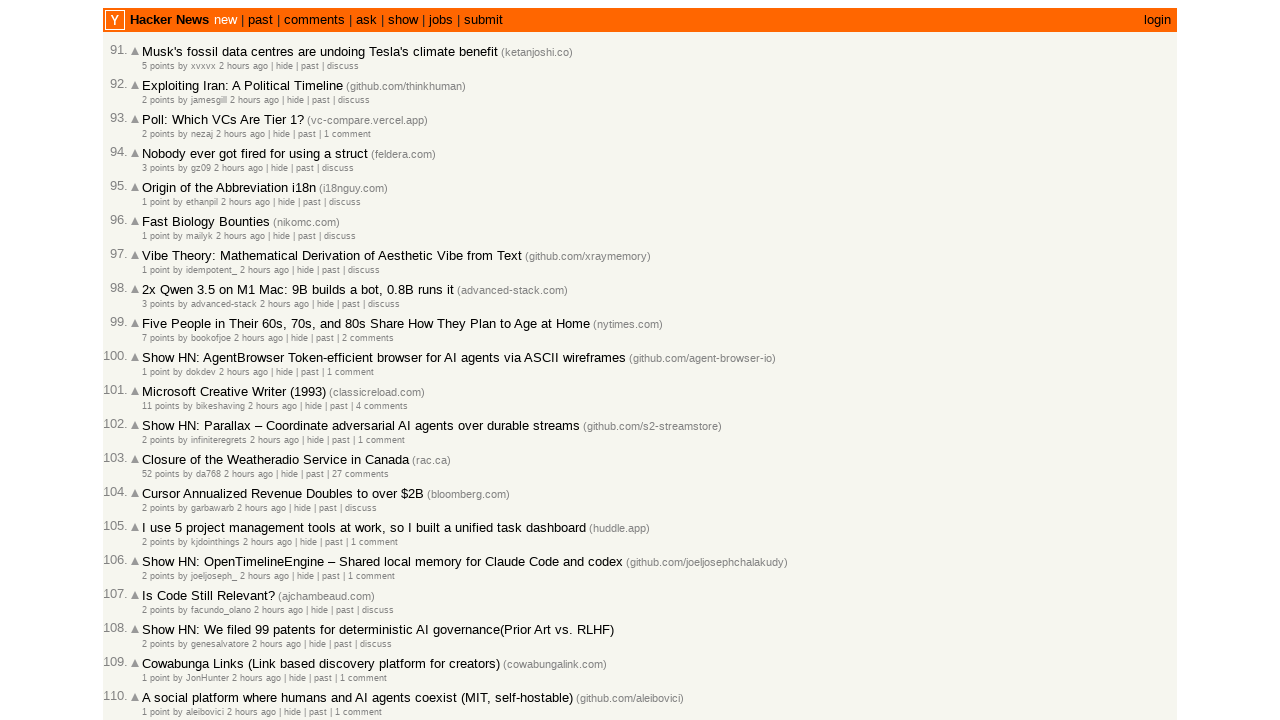

Verified rank 58 is sorted correctly: 2026-03-03T00:11:40 <= 2026-03-03T00:11:49
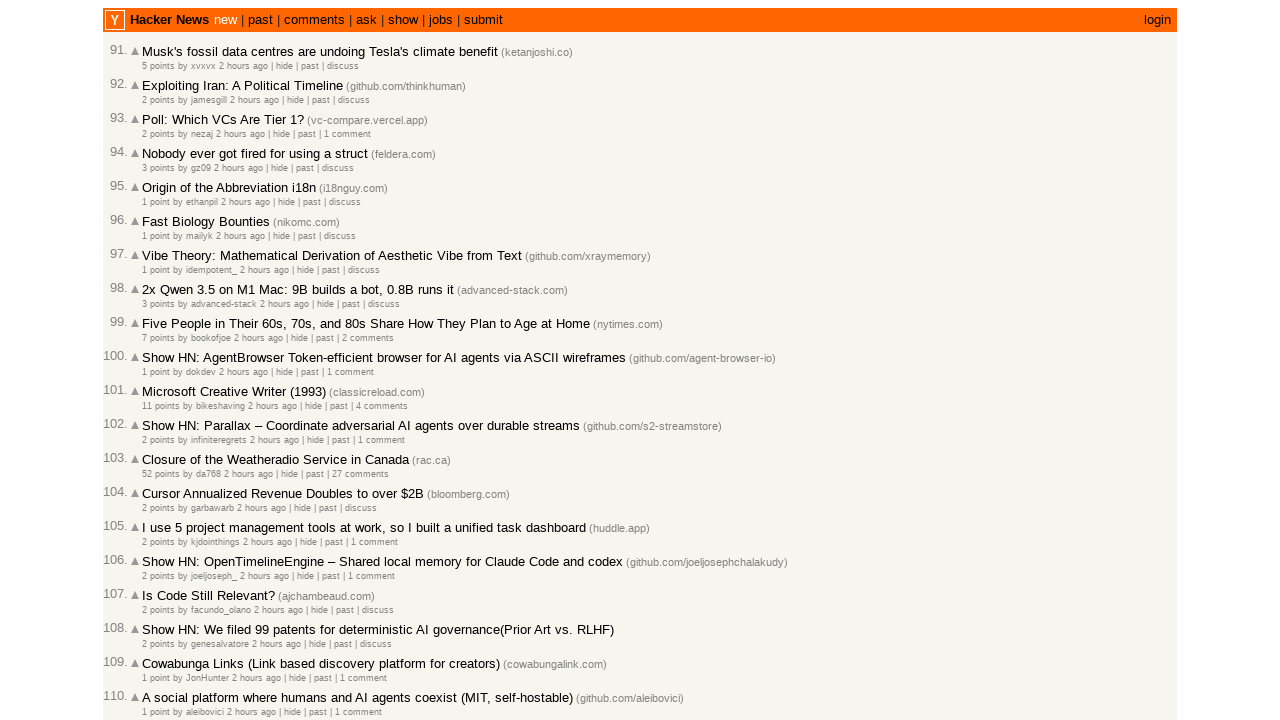

Verified rank 59 is sorted correctly: 2026-03-03T00:10:11 <= 2026-03-03T00:11:40
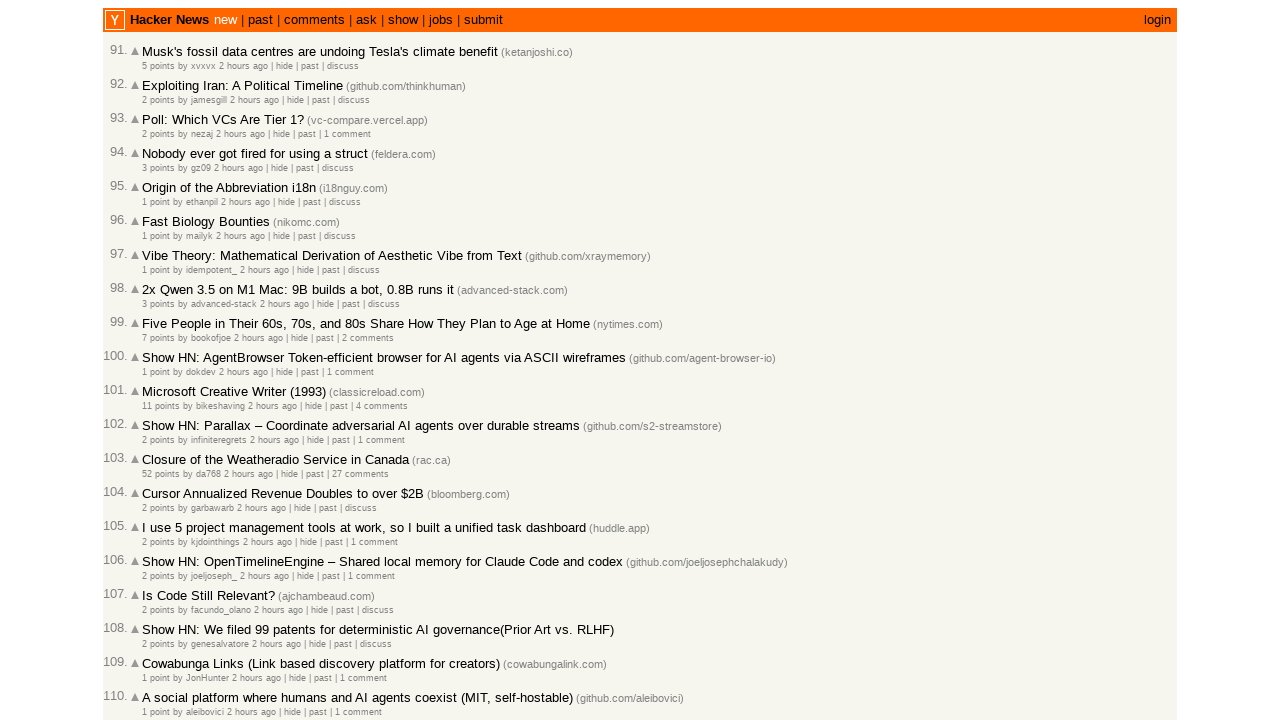

Verified rank 60 is sorted correctly: 2026-03-03T00:10:02 <= 2026-03-03T00:10:11
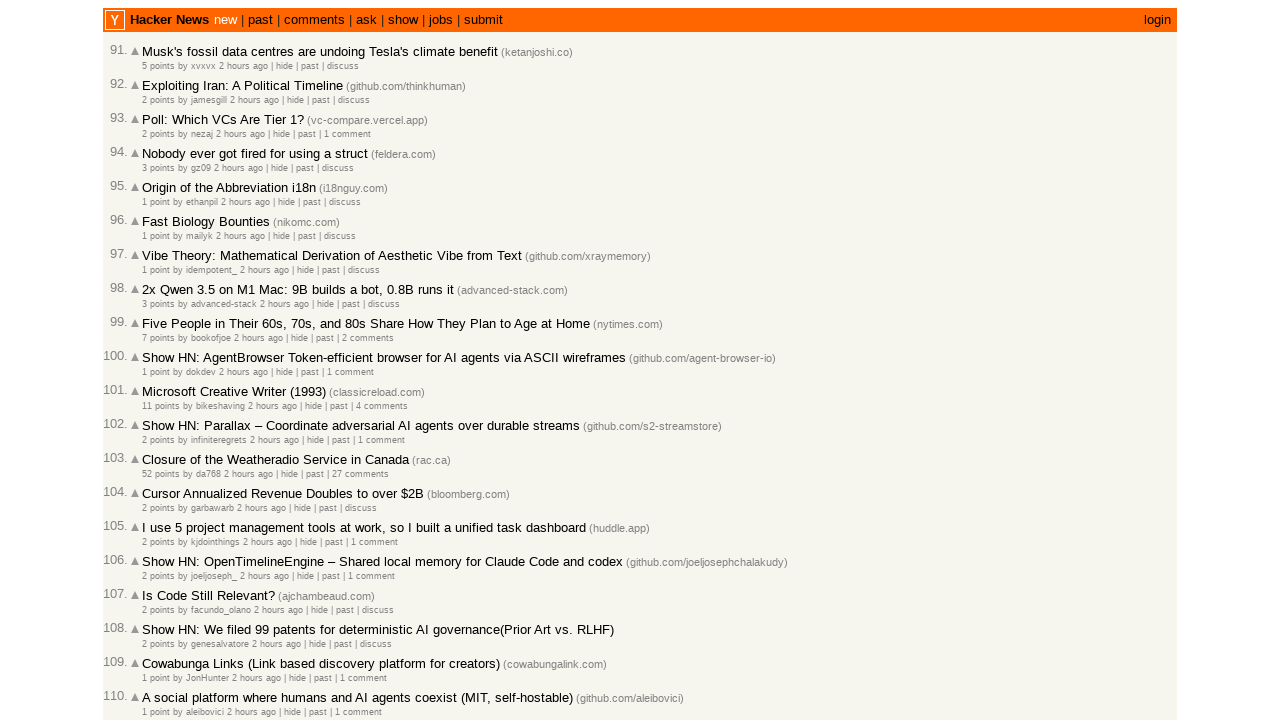

Verified rank 61 is sorted correctly: 2026-03-03T00:07:15 <= 2026-03-03T00:10:02
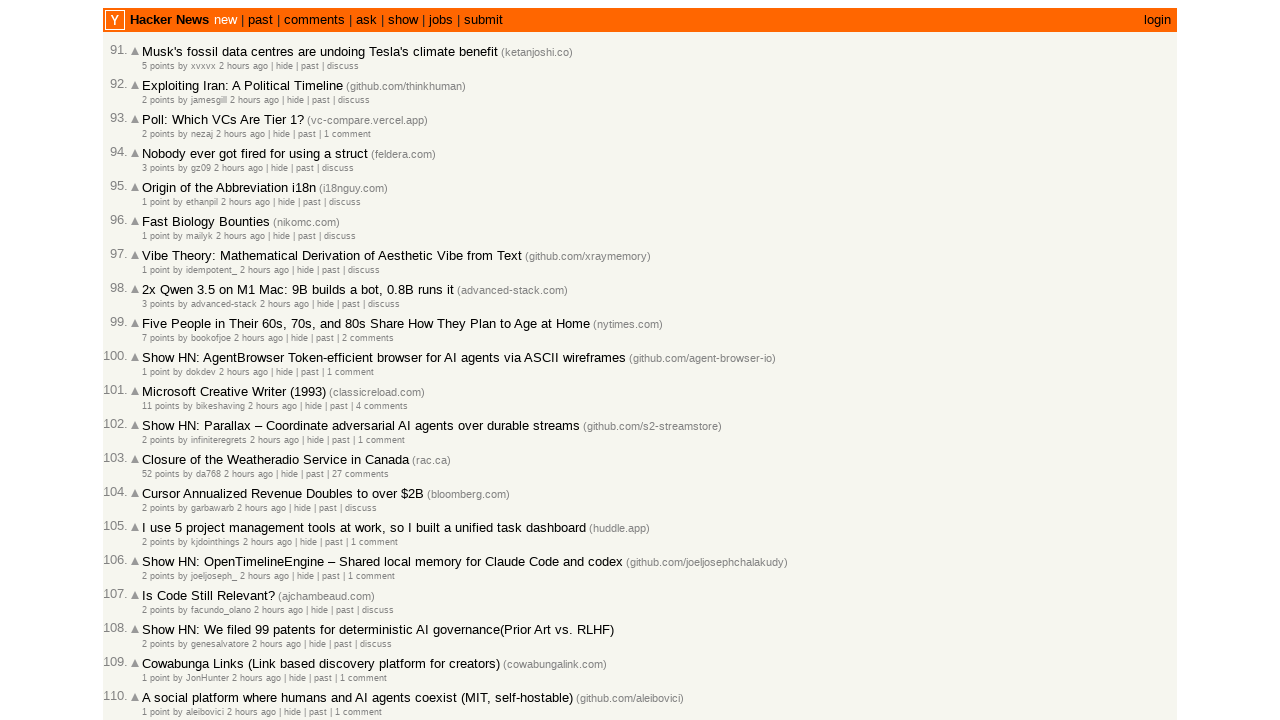

Verified rank 62 is sorted correctly: 2026-03-03T00:07:02 <= 2026-03-03T00:07:15
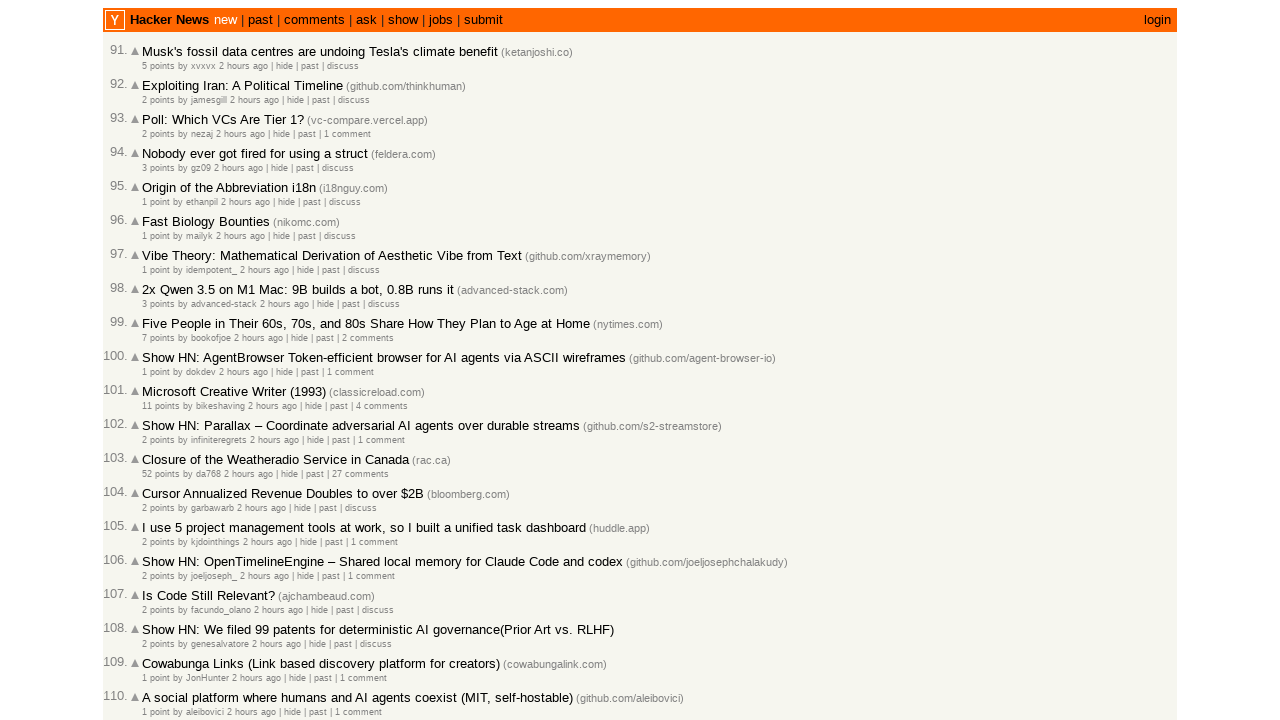

Verified rank 63 is sorted correctly: 2026-03-03T00:06:54 <= 2026-03-03T00:07:02
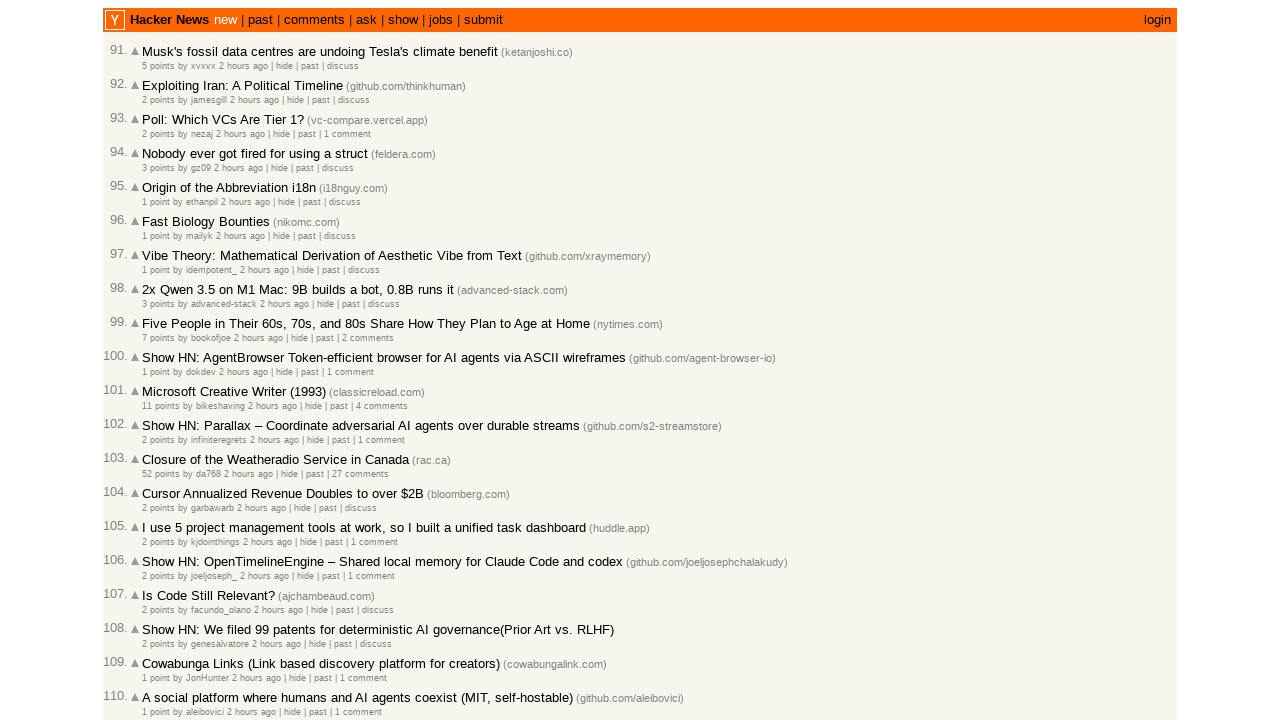

Verified rank 64 is sorted correctly: 2026-03-03T00:06:45 <= 2026-03-03T00:06:54
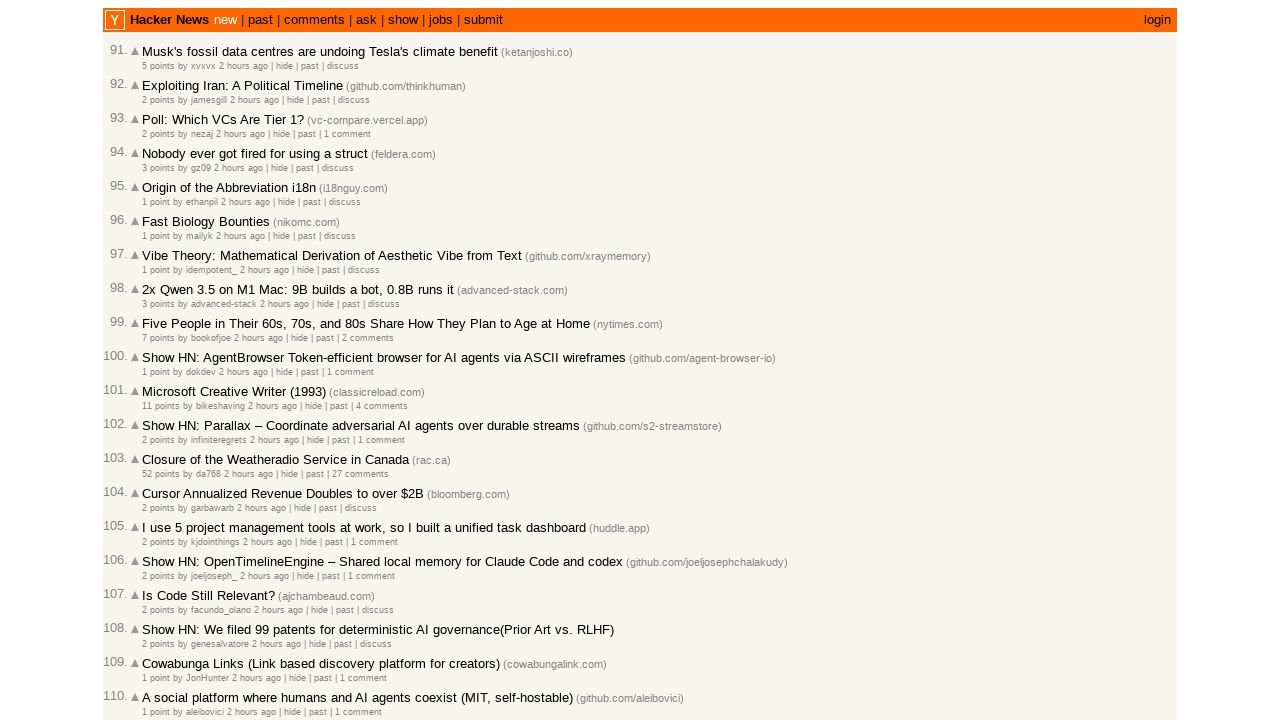

Verified rank 65 is sorted correctly: 2026-03-03T00:05:28 <= 2026-03-03T00:06:45
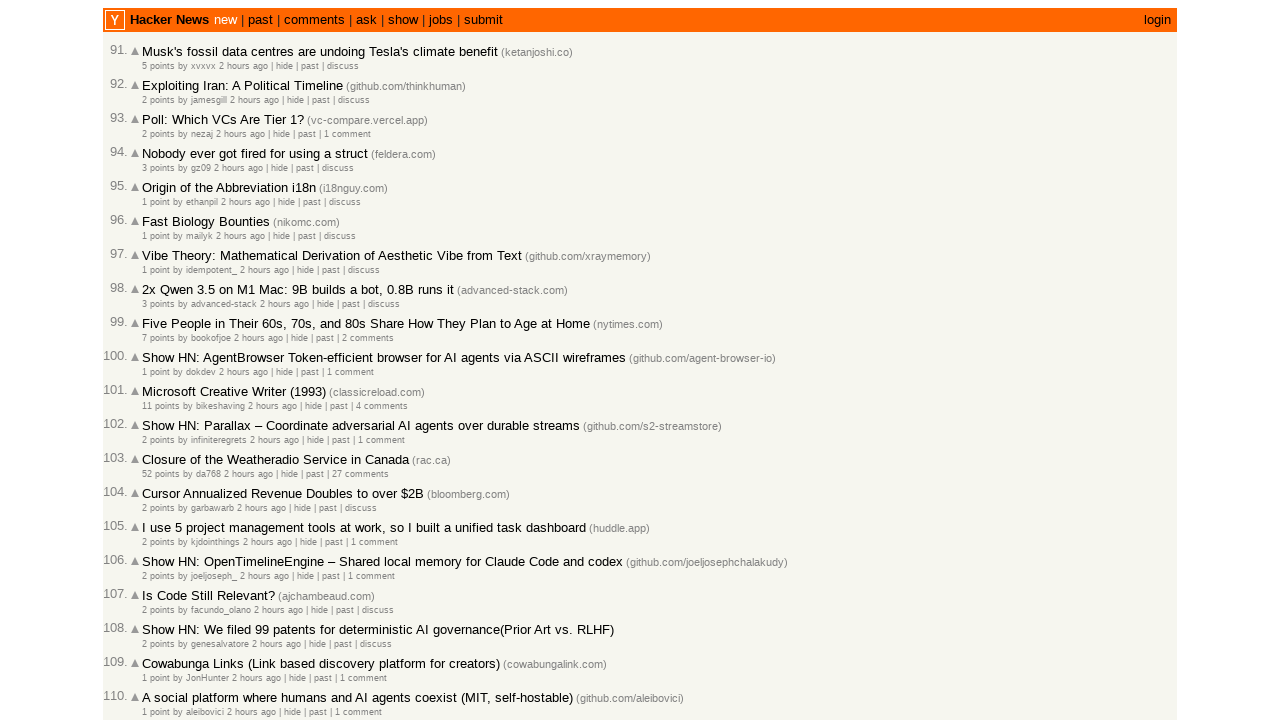

Verified rank 66 is sorted correctly: 2026-03-02T23:59:47 <= 2026-03-03T00:05:28
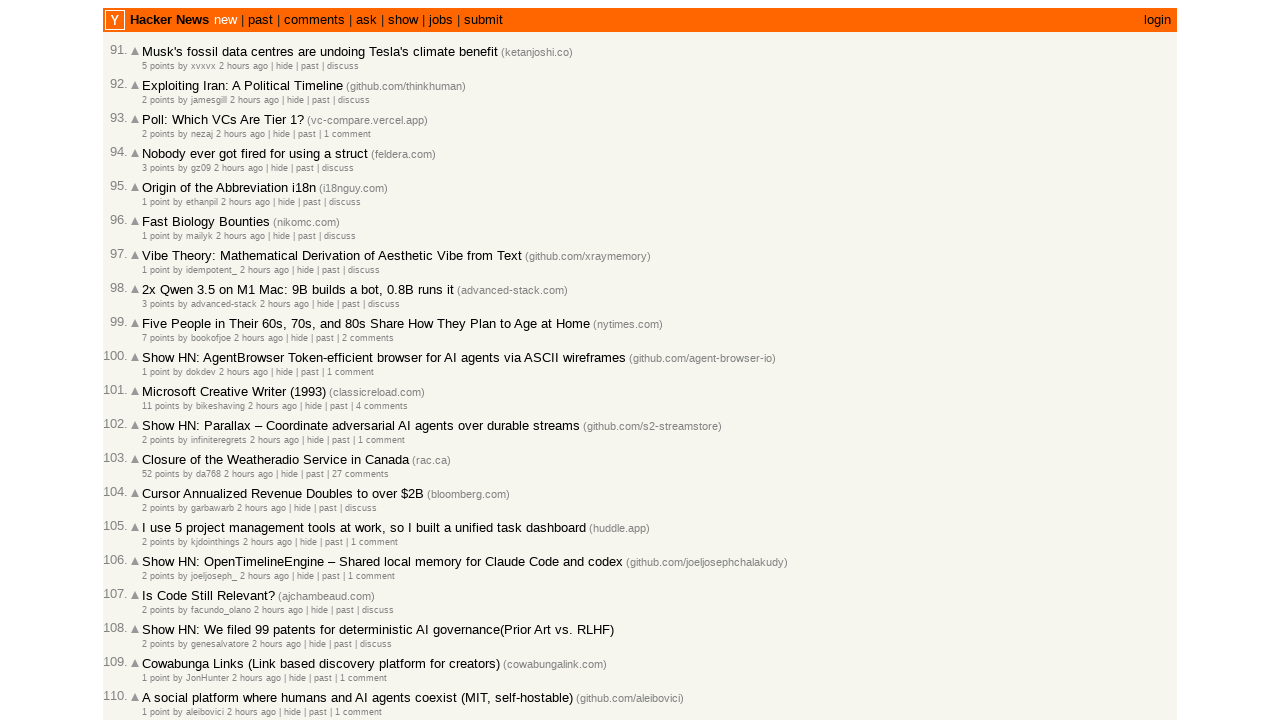

Verified rank 67 is sorted correctly: 2026-03-02T23:58:45 <= 2026-03-02T23:59:47
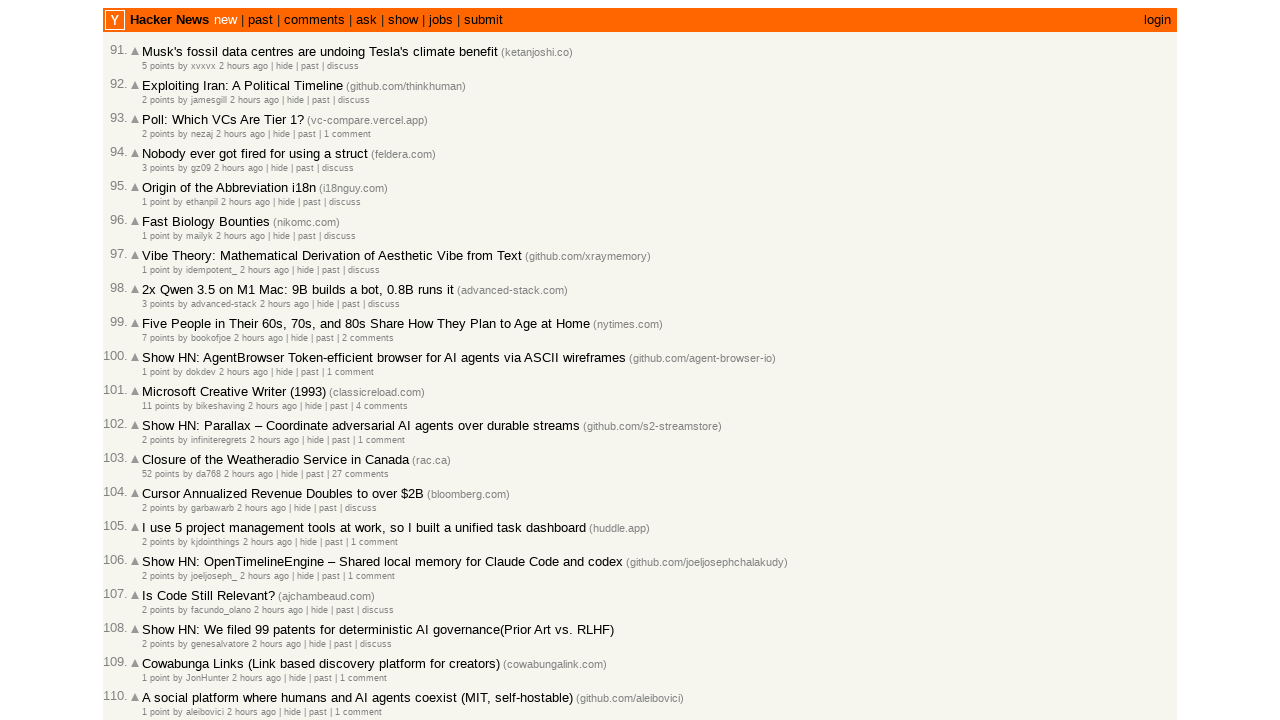

Verified rank 68 is sorted correctly: 2026-03-02T23:55:53 <= 2026-03-02T23:58:45
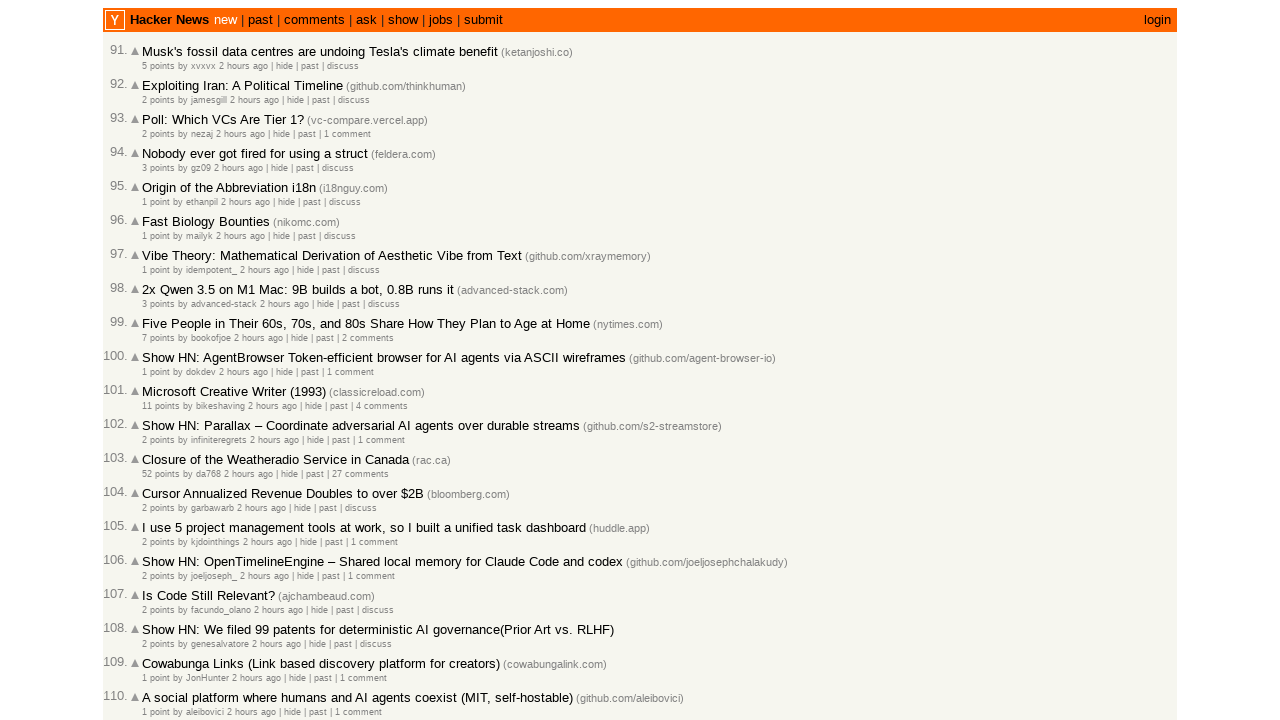

Verified rank 69 is sorted correctly: 2026-03-02T23:54:54 <= 2026-03-02T23:55:53
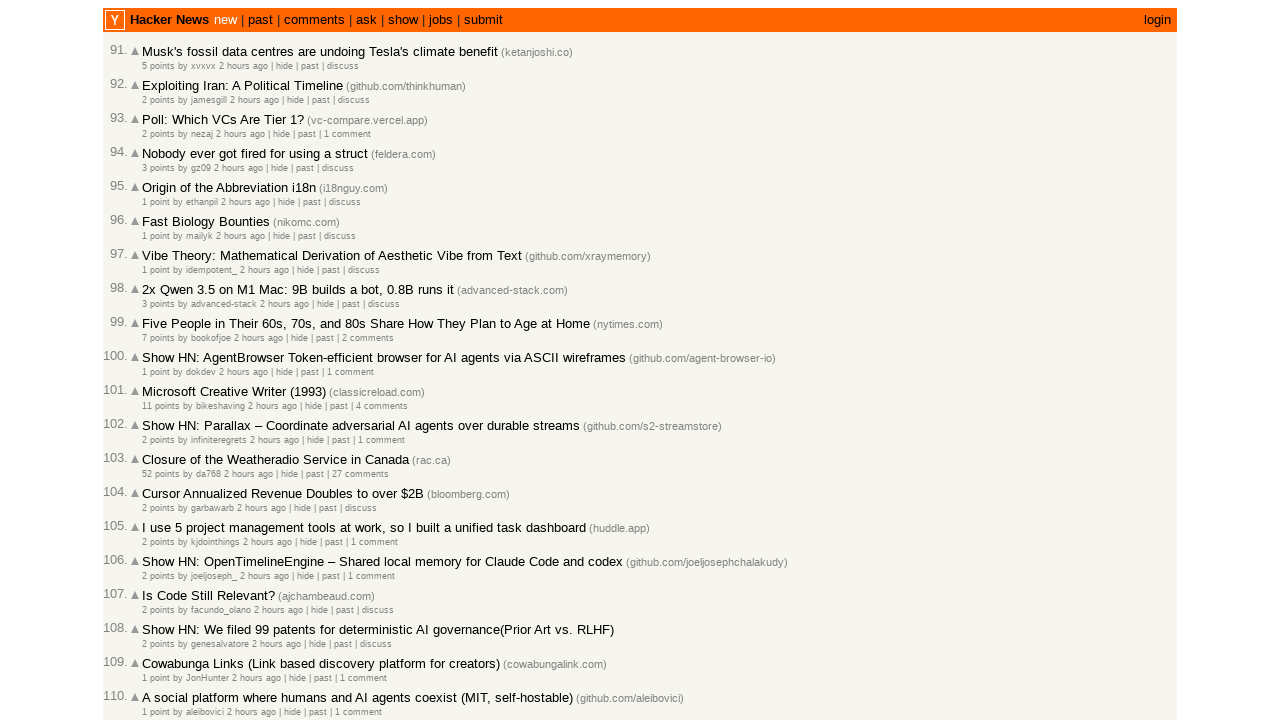

Verified rank 70 is sorted correctly: 2026-03-02T23:54:23 <= 2026-03-02T23:54:54
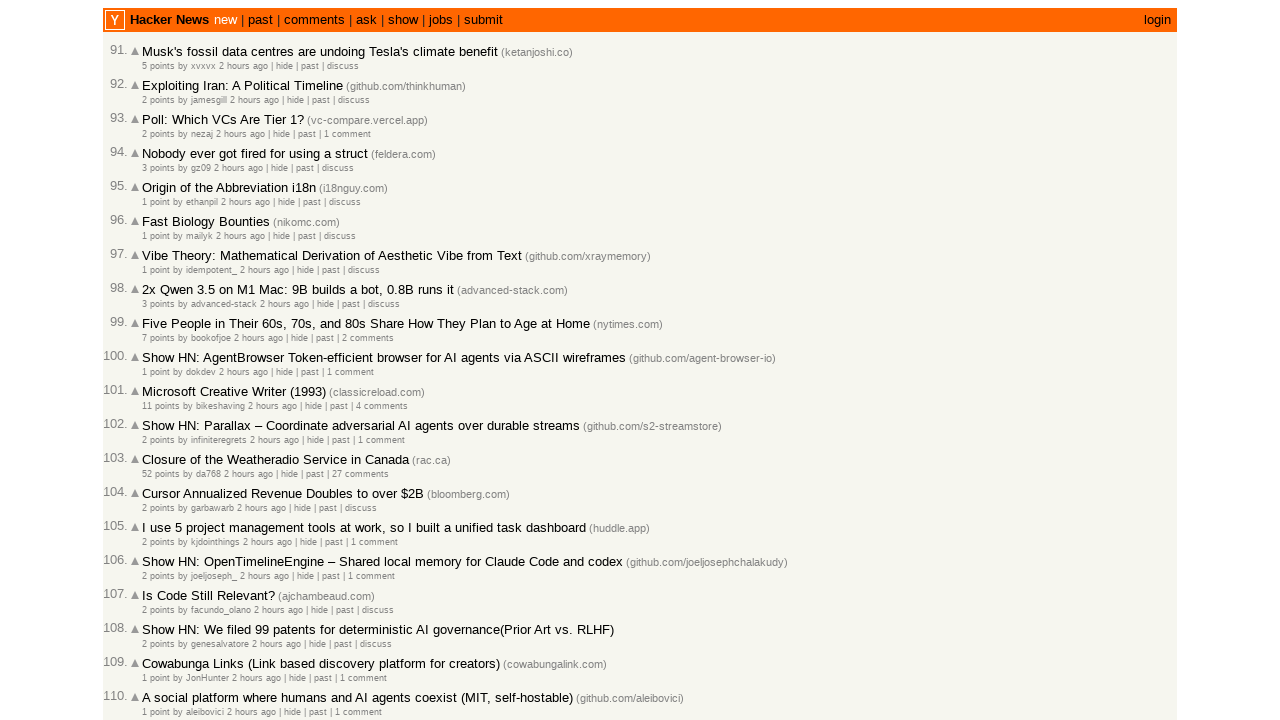

Verified rank 71 is sorted correctly: 2026-03-02T23:51:00 <= 2026-03-02T23:54:23
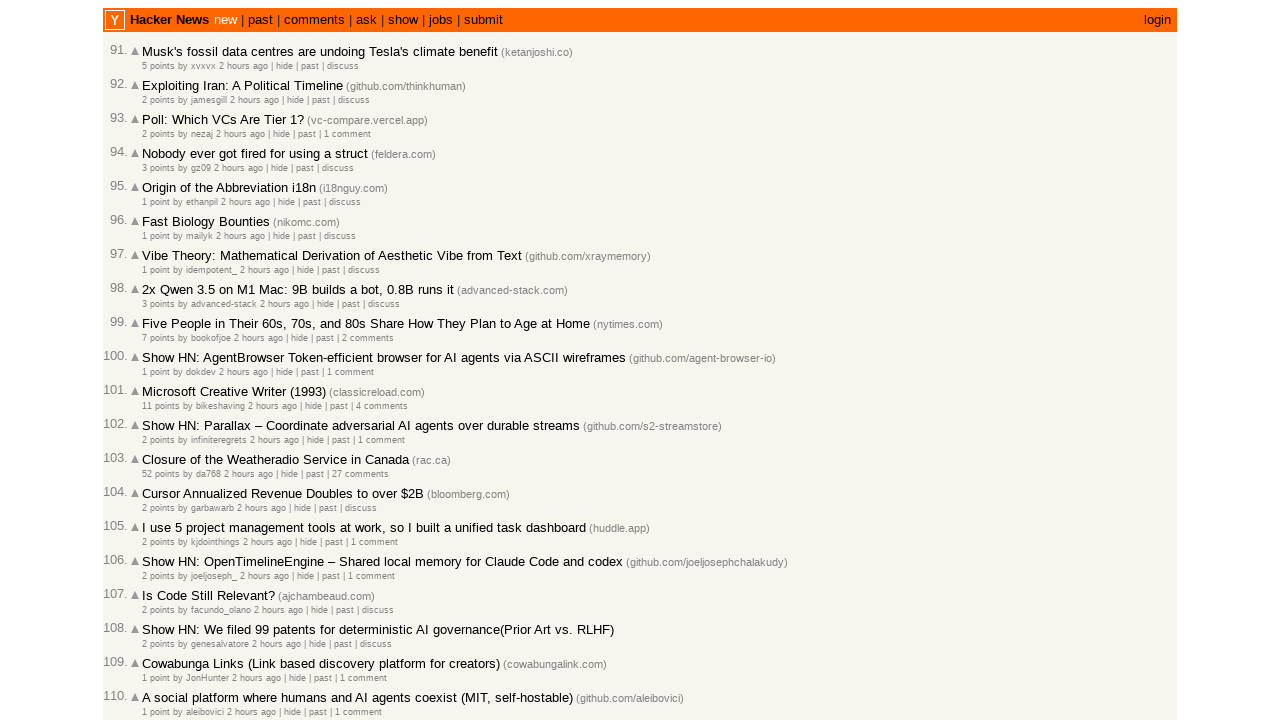

Verified rank 72 is sorted correctly: 2026-03-02T23:50:17 <= 2026-03-02T23:51:00
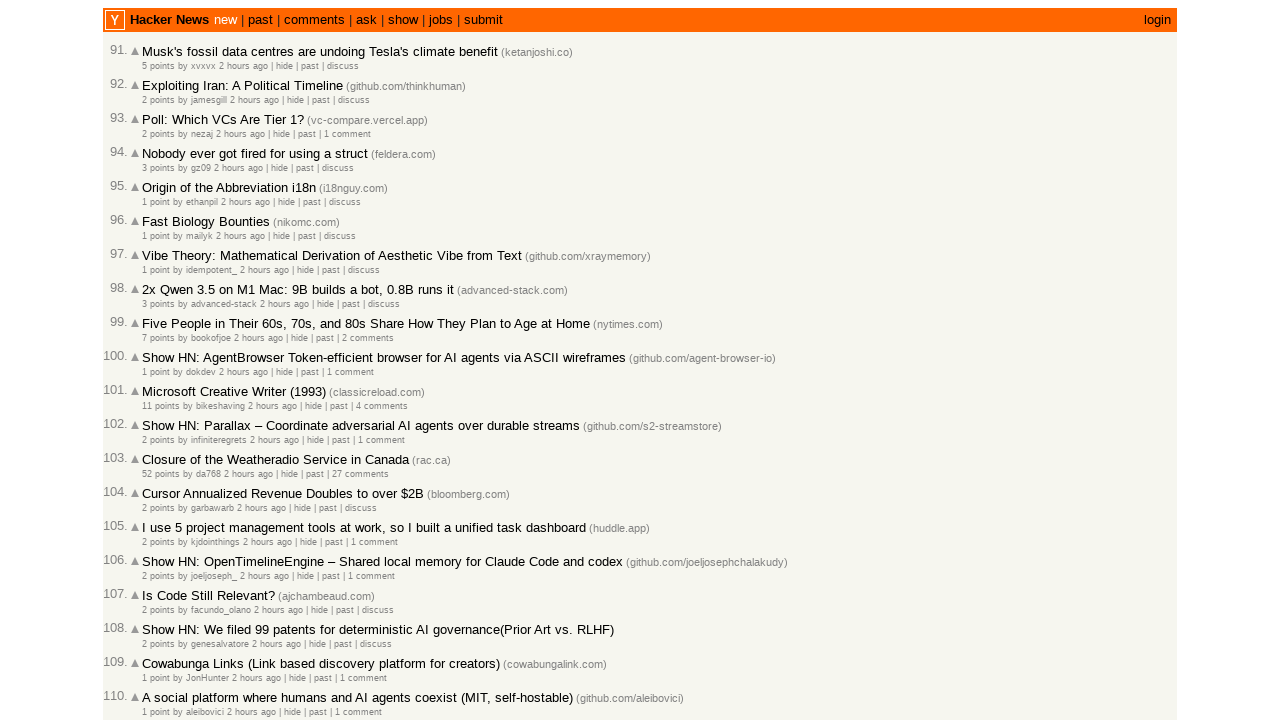

Verified rank 73 is sorted correctly: 2026-03-02T23:48:42 <= 2026-03-02T23:50:17
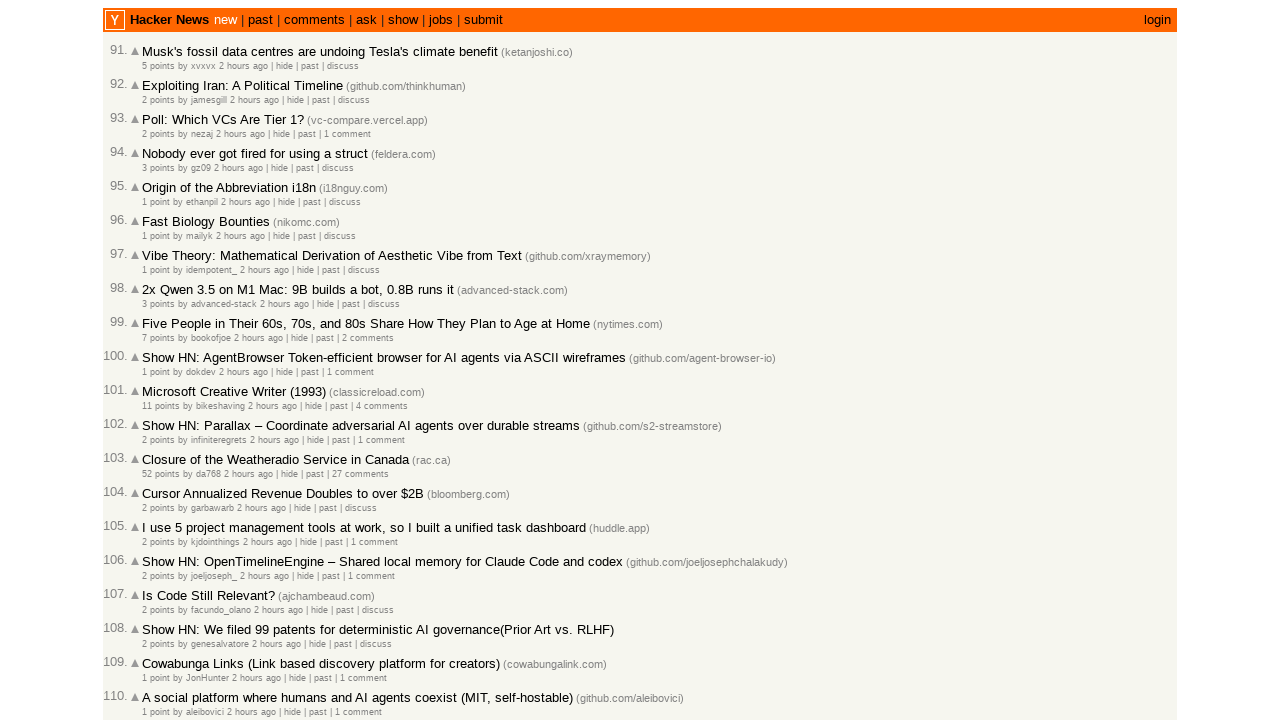

Verified rank 74 is sorted correctly: 2026-03-02T23:46:24 <= 2026-03-02T23:48:42
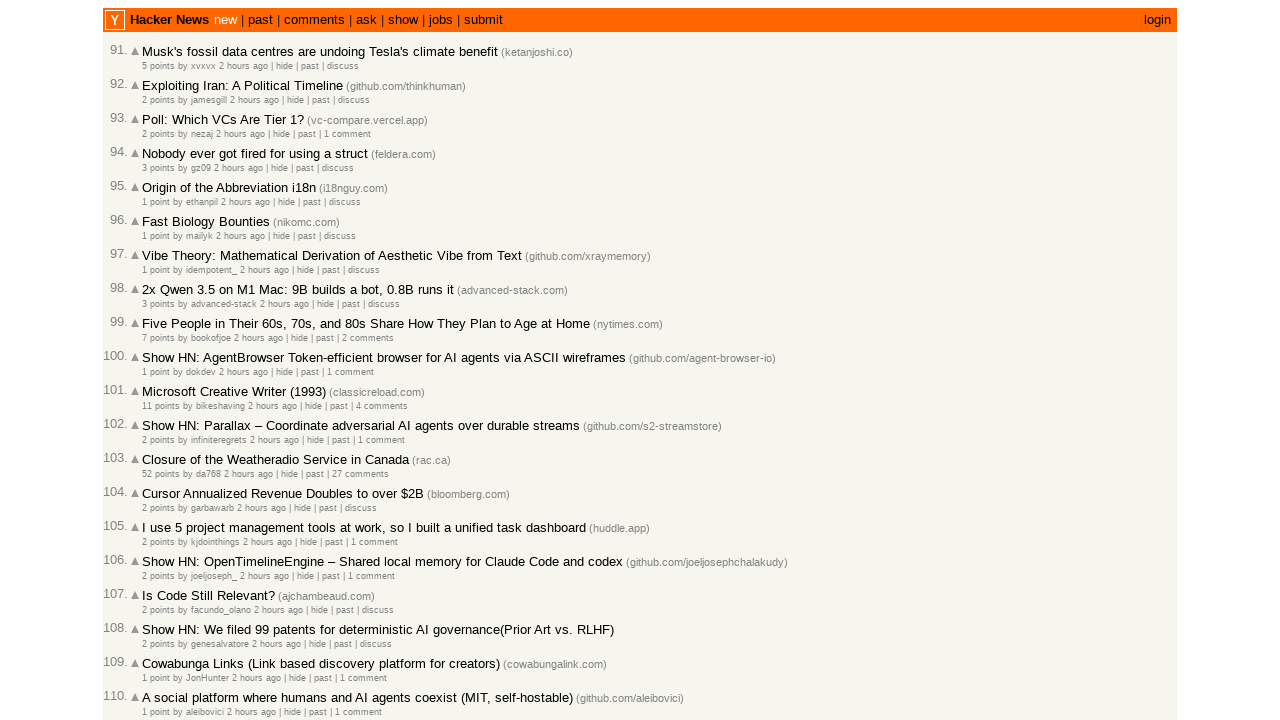

Verified rank 75 is sorted correctly: 2026-03-02T23:44:57 <= 2026-03-02T23:46:24
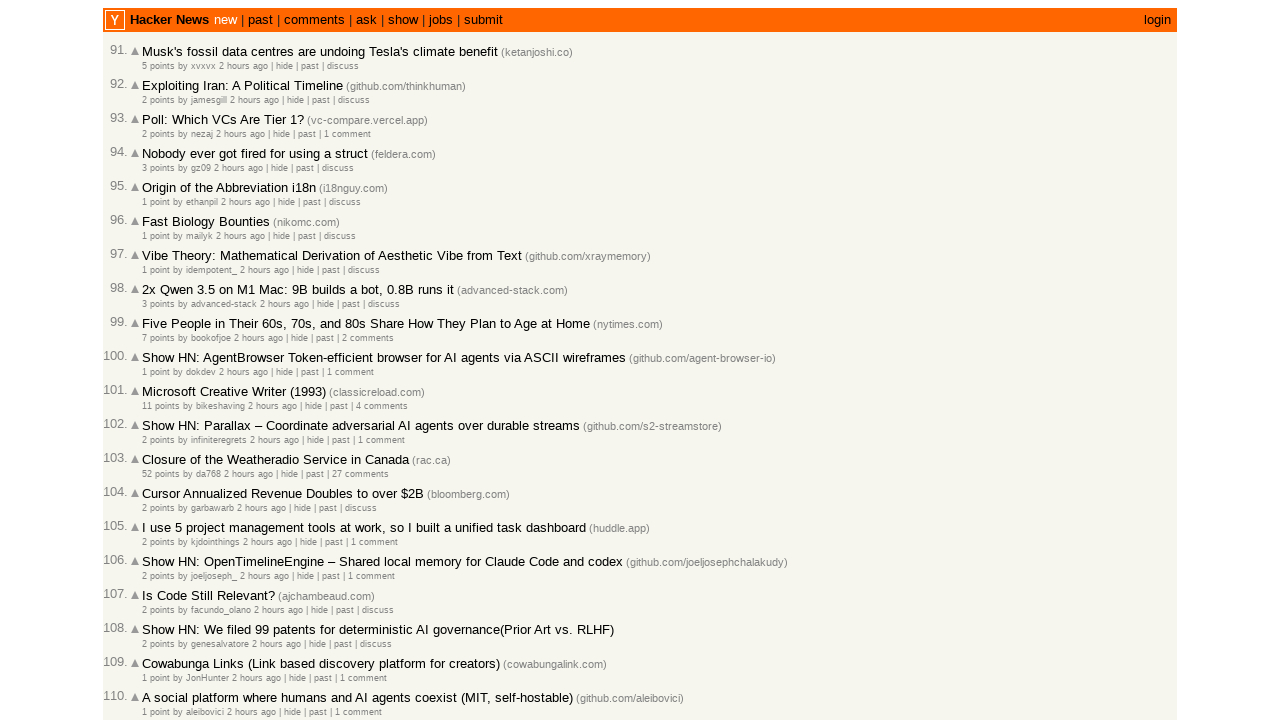

Verified rank 76 is sorted correctly: 2026-03-02T23:44:02 <= 2026-03-02T23:44:57
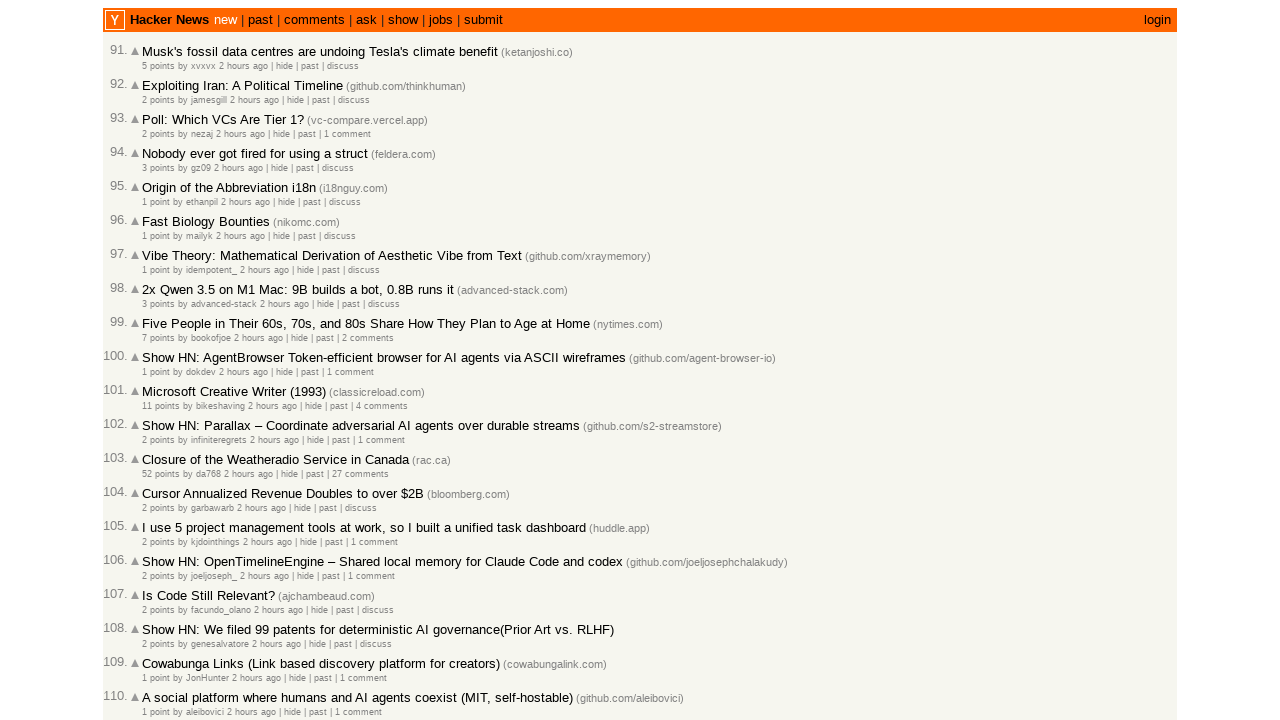

Verified rank 77 is sorted correctly: 2026-03-02T23:43:28 <= 2026-03-02T23:44:02
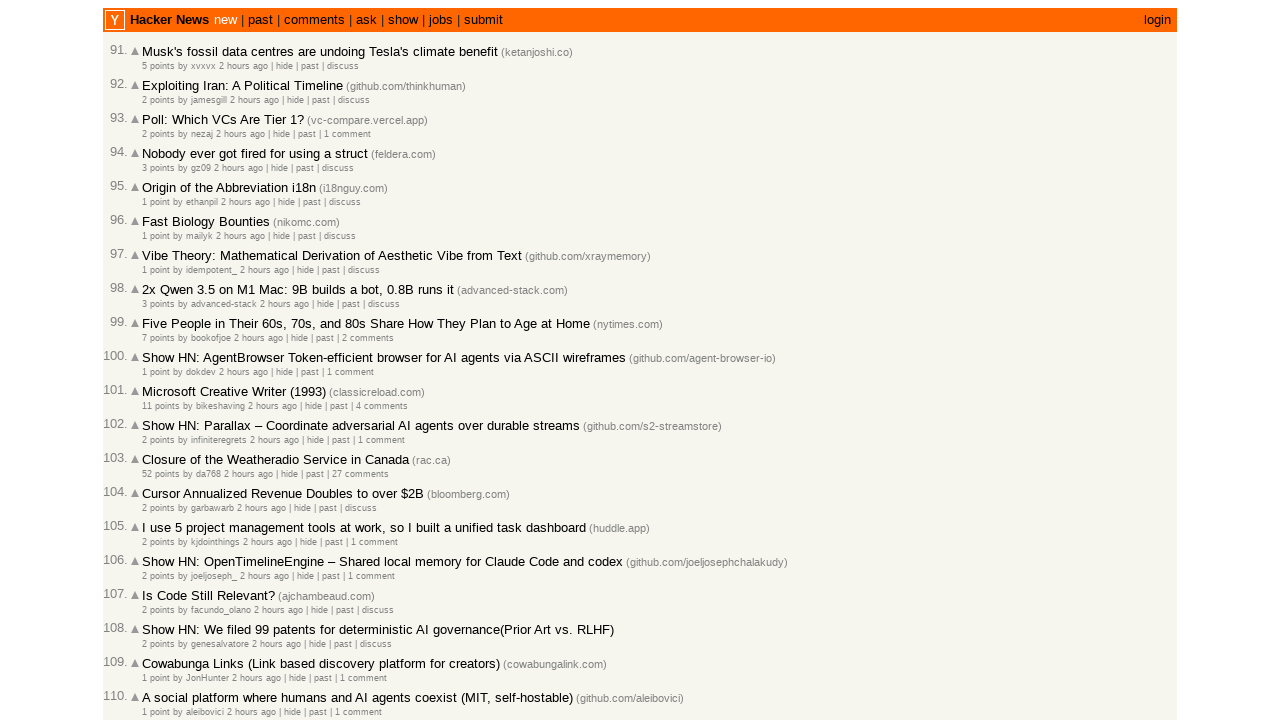

Verified rank 78 is sorted correctly: 2026-03-02T23:41:12 <= 2026-03-02T23:43:28
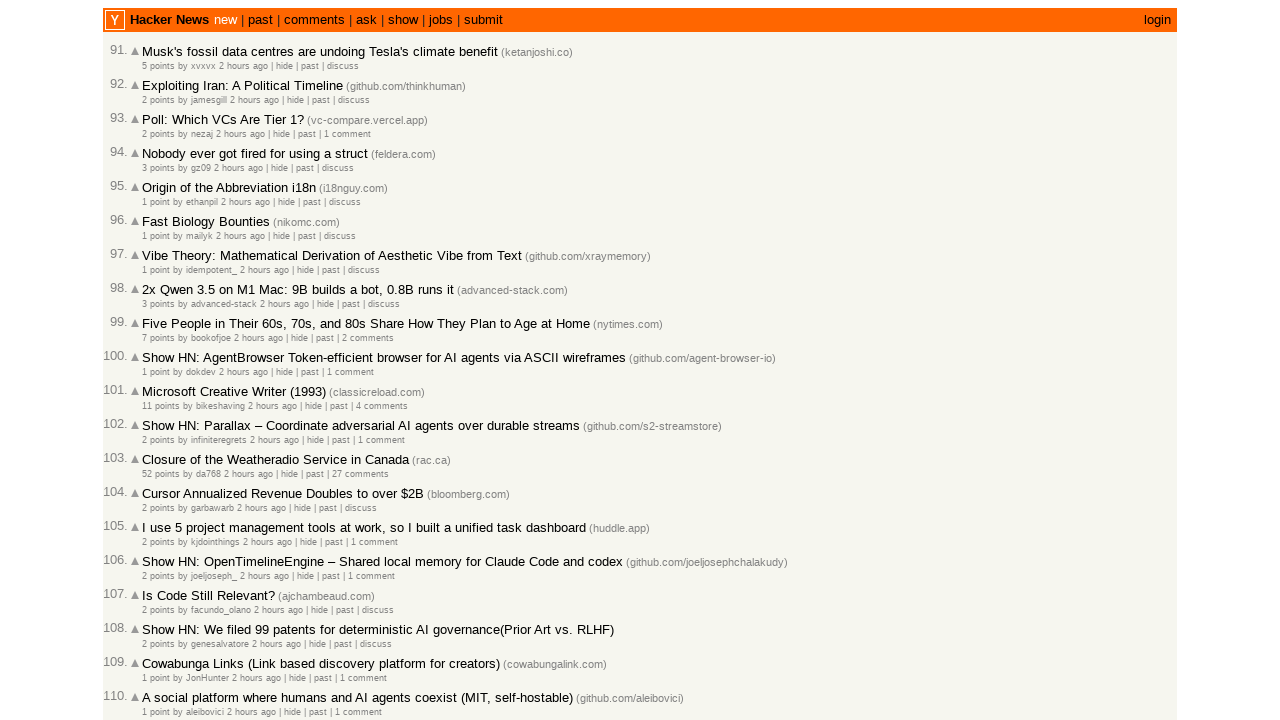

Verified rank 79 is sorted correctly: 2026-03-02T23:40:15 <= 2026-03-02T23:41:12
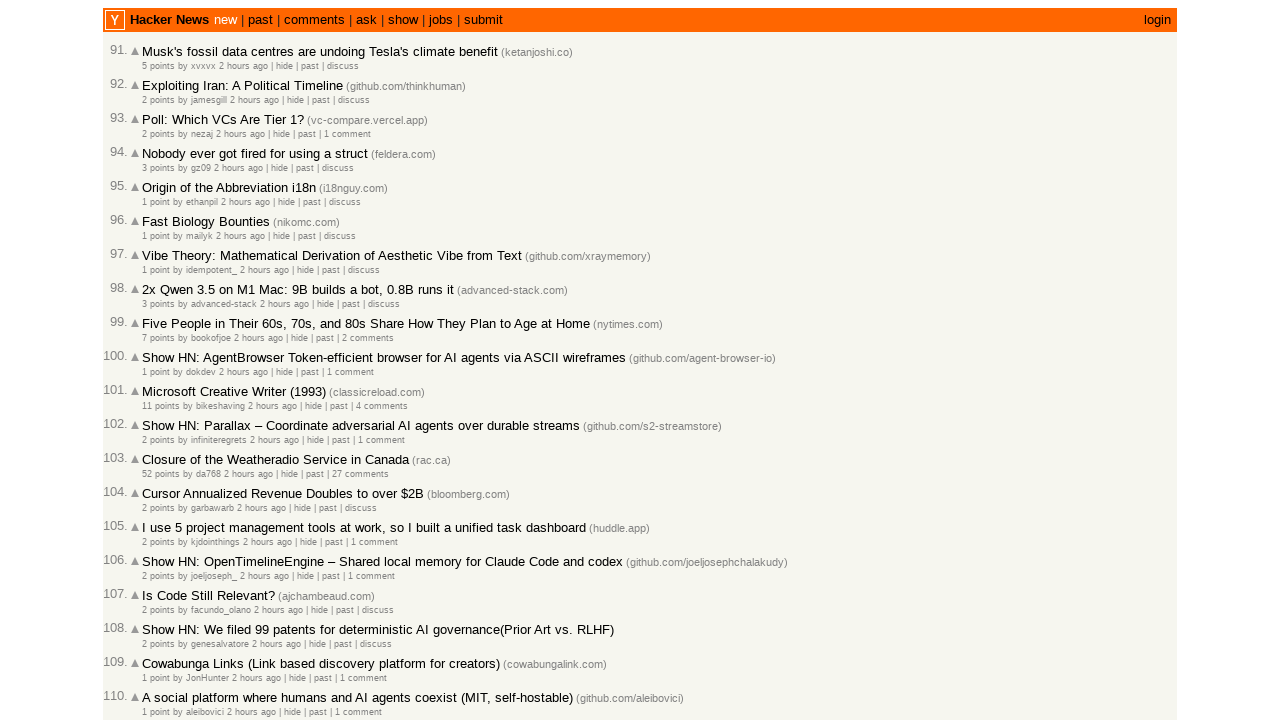

Verified rank 80 is sorted correctly: 2026-03-02T23:40:00 <= 2026-03-02T23:40:15
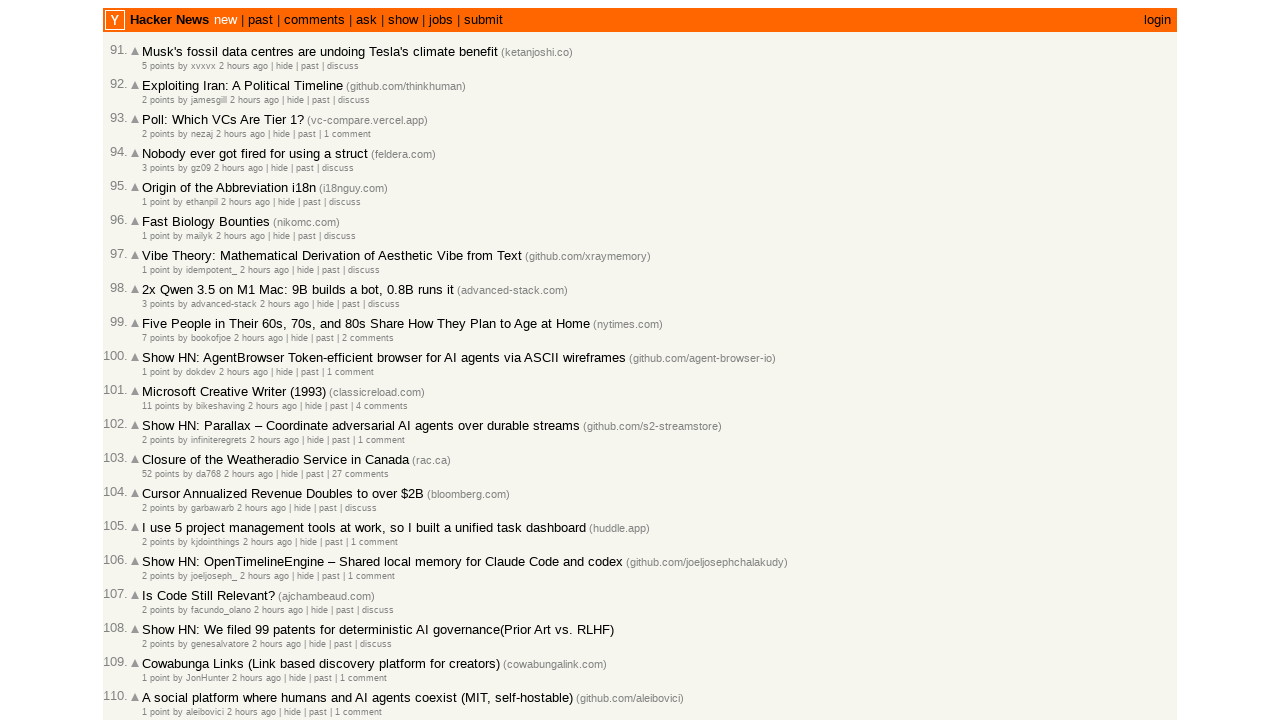

Verified rank 81 is sorted correctly: 2026-03-02T23:35:31 <= 2026-03-02T23:40:00
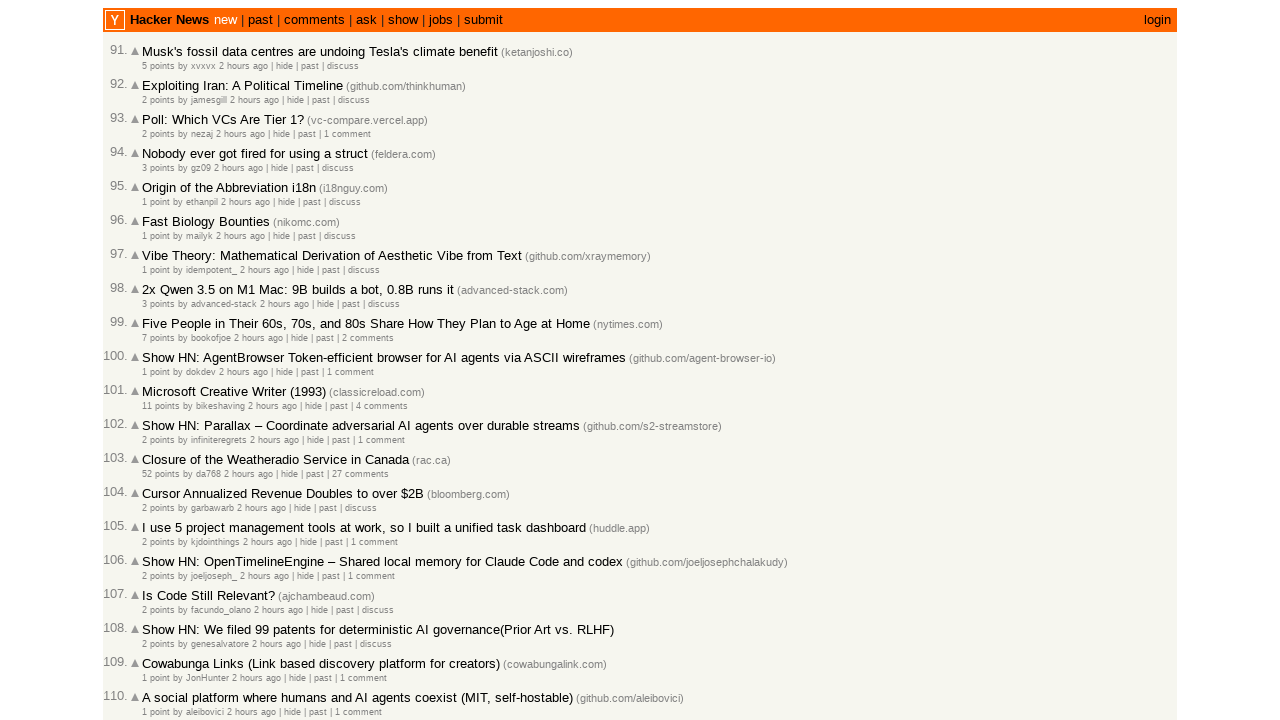

Verified rank 82 is sorted correctly: 2026-03-02T23:32:15 <= 2026-03-02T23:35:31
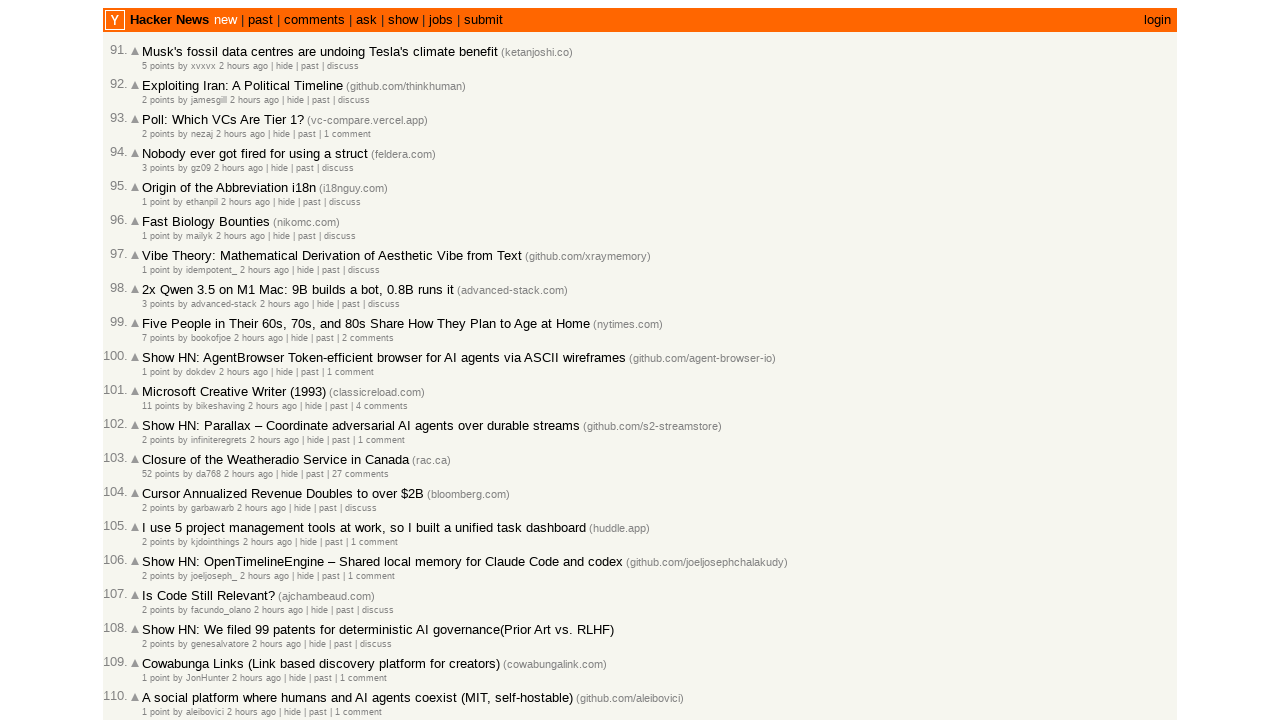

Verified rank 83 is sorted correctly: 2026-03-02T23:29:50 <= 2026-03-02T23:32:15
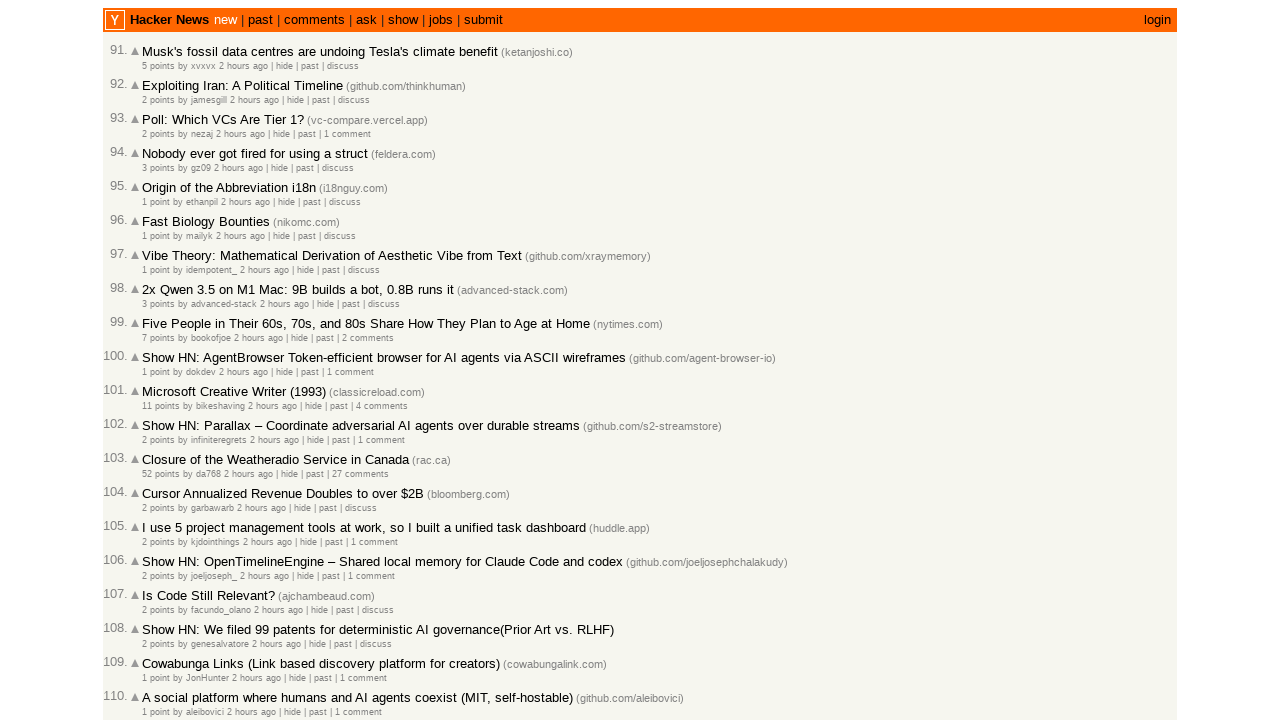

Verified rank 84 is sorted correctly: 2026-03-02T23:27:35 <= 2026-03-02T23:29:50
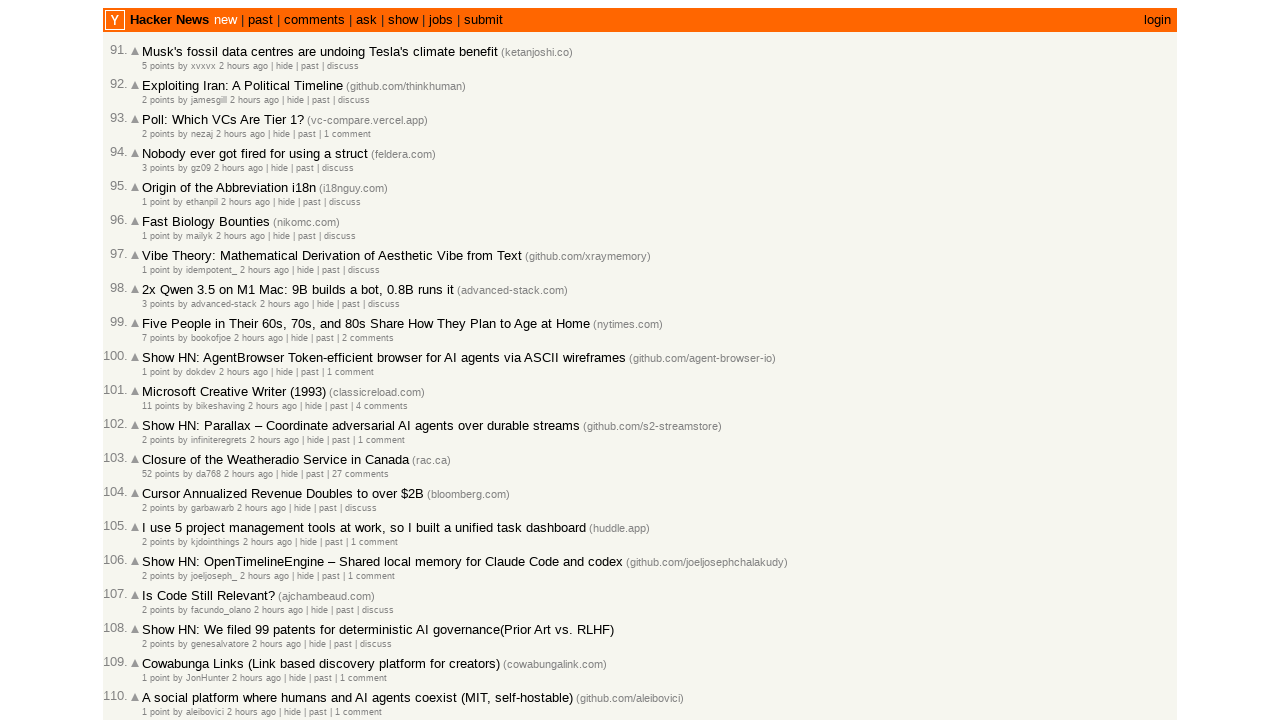

Verified rank 85 is sorted correctly: 2026-03-02T23:26:59 <= 2026-03-02T23:27:35
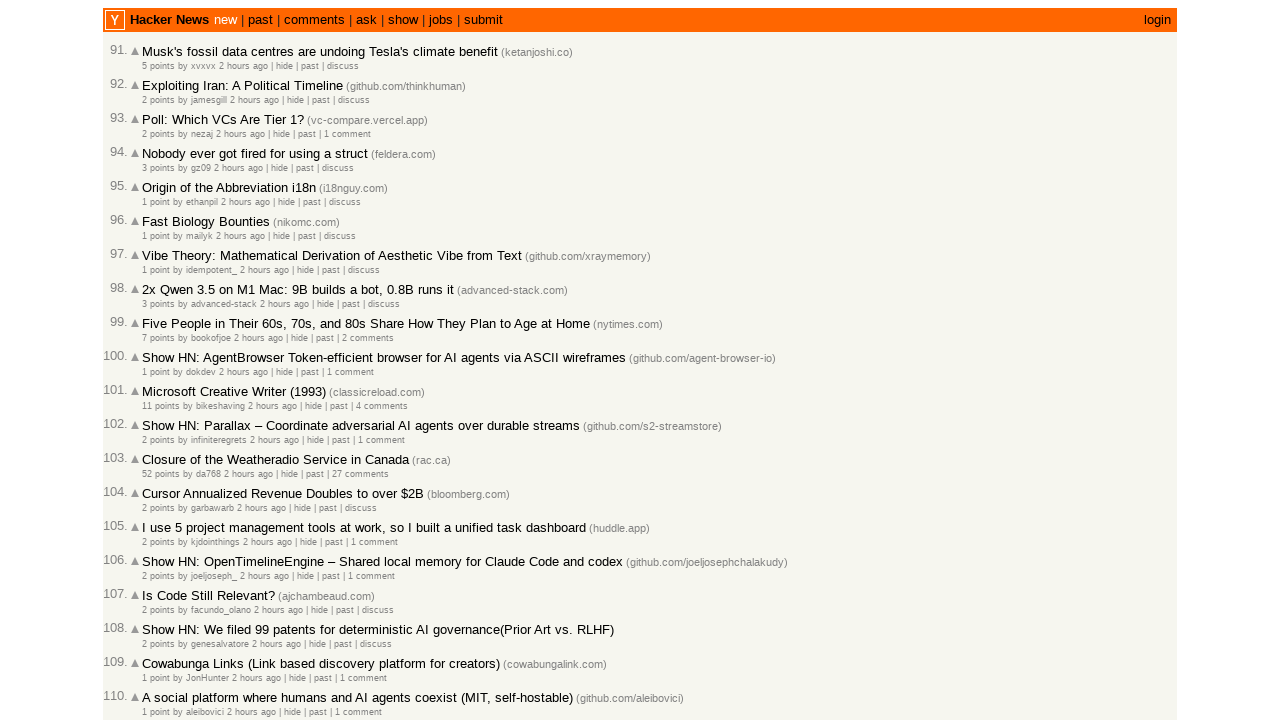

Verified rank 86 is sorted correctly: 2026-03-02T23:25:05 <= 2026-03-02T23:26:59
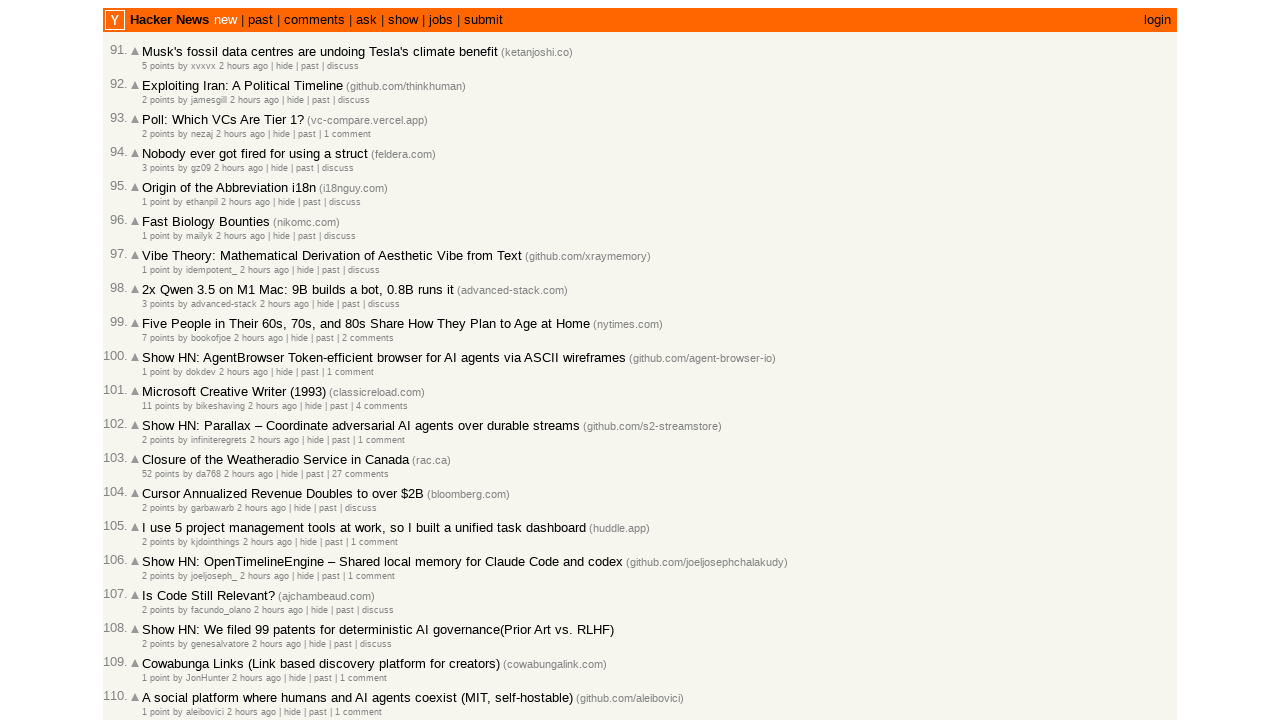

Verified rank 87 is sorted correctly: 2026-03-02T23:22:50 <= 2026-03-02T23:25:05
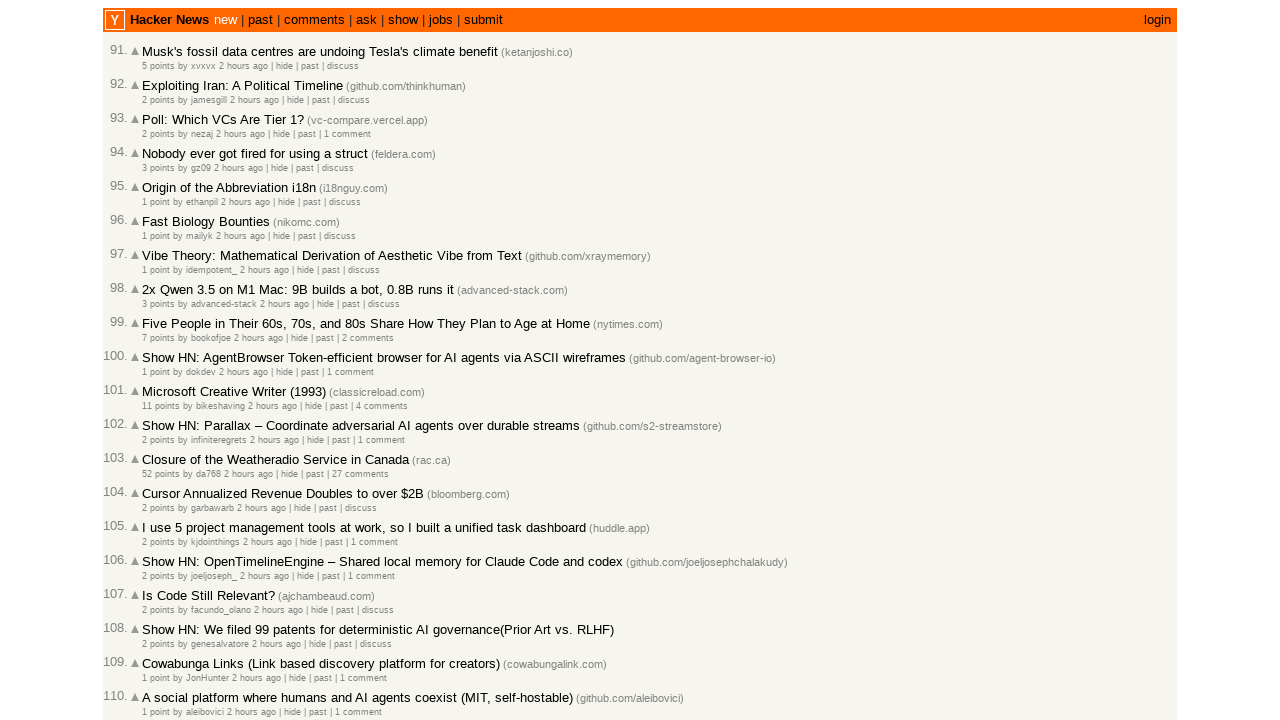

Verified rank 88 is sorted correctly: 2026-03-02T23:21:13 <= 2026-03-02T23:22:50
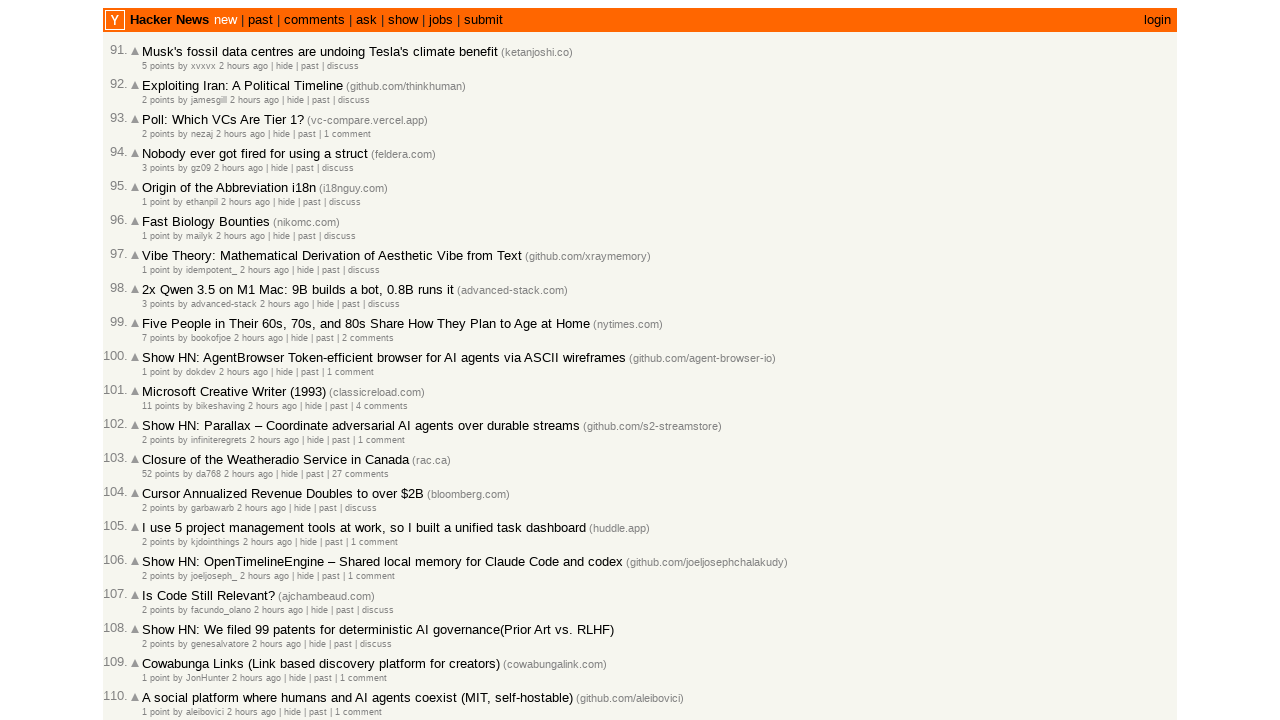

Verified rank 89 is sorted correctly: 2026-03-02T23:19:54 <= 2026-03-02T23:21:13
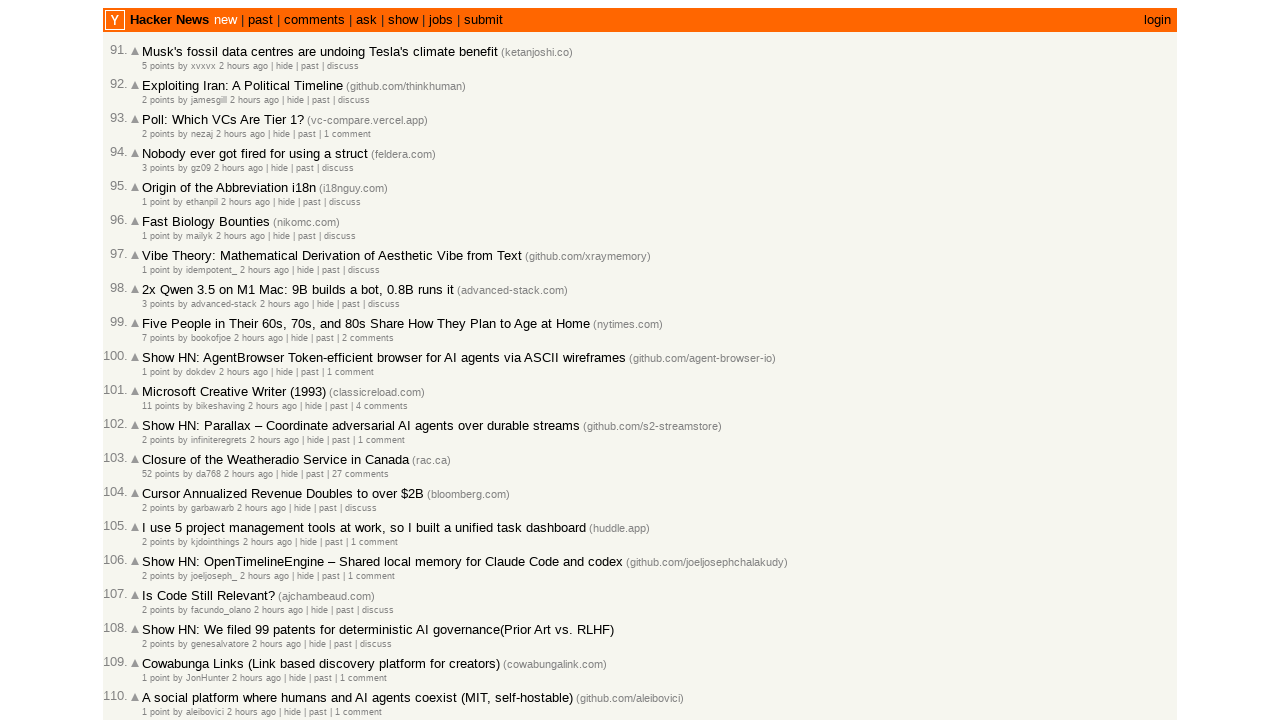

Verified rank 90 is sorted correctly: 2026-03-02T23:19:07 <= 2026-03-02T23:19:54
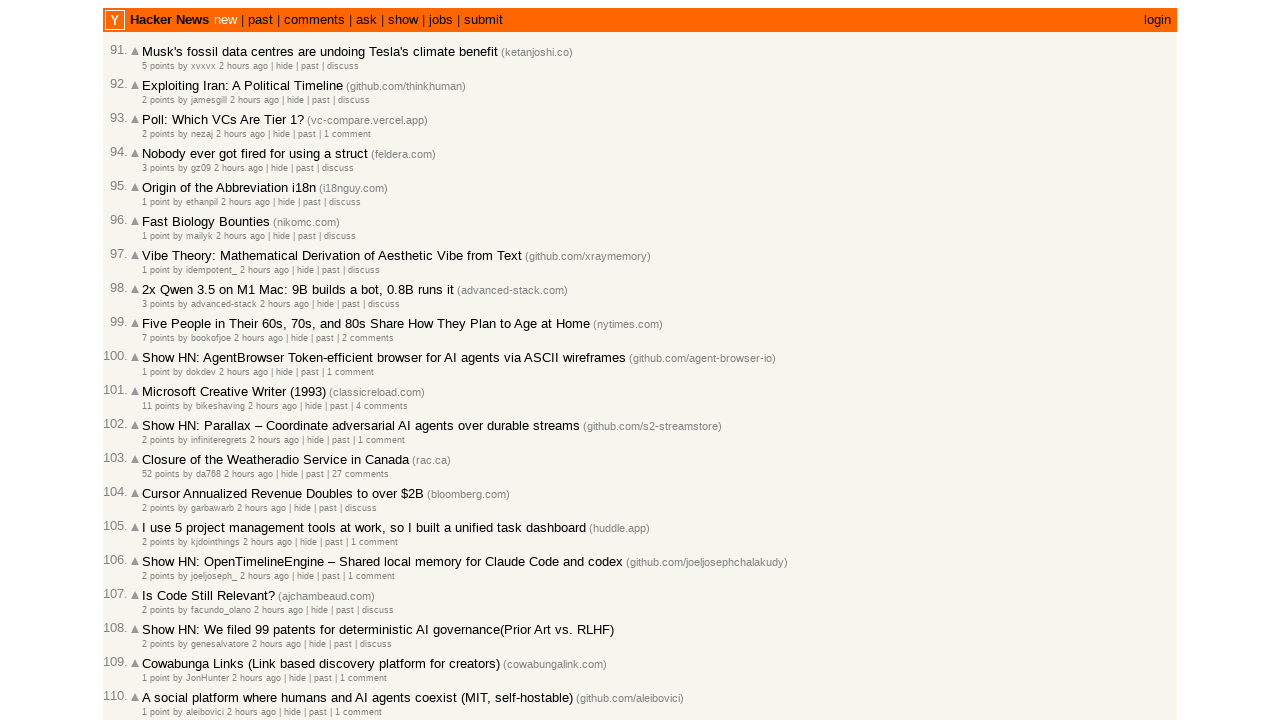

Verified rank 91 is sorted correctly: 2026-03-02T23:18:19 <= 2026-03-02T23:19:07
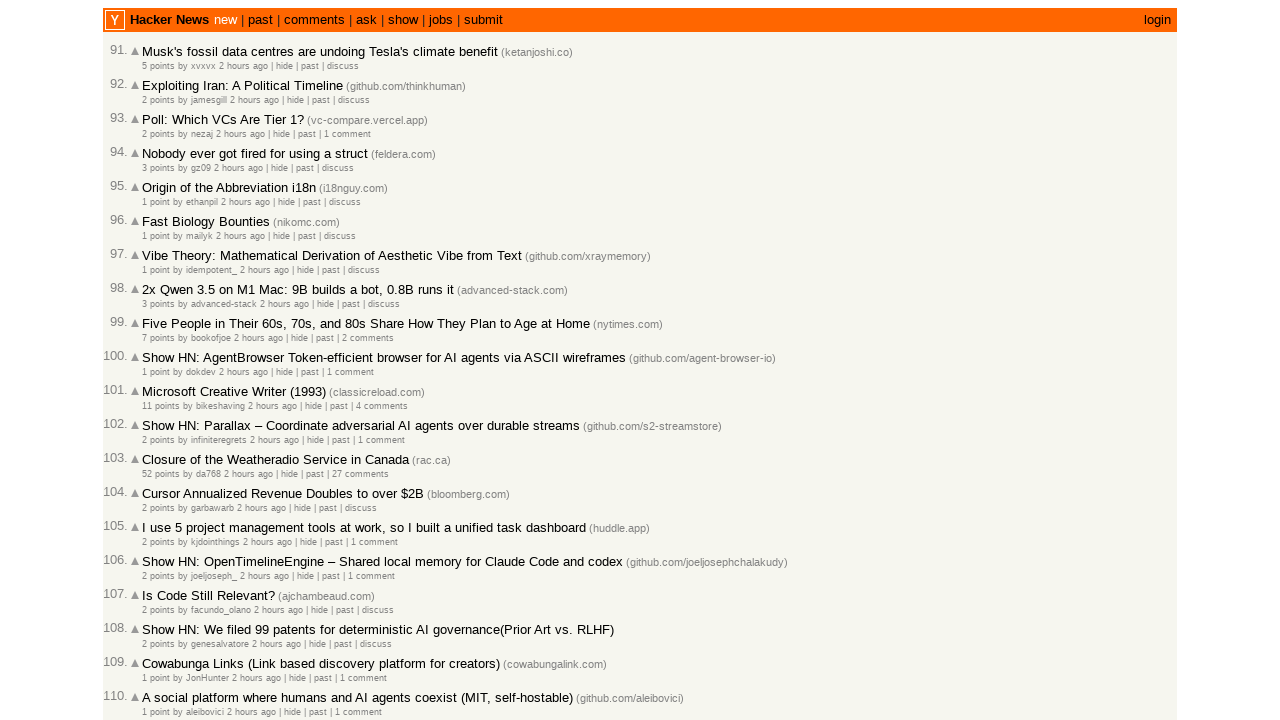

Verified rank 92 is sorted correctly: 2026-03-02T23:17:14 <= 2026-03-02T23:18:19
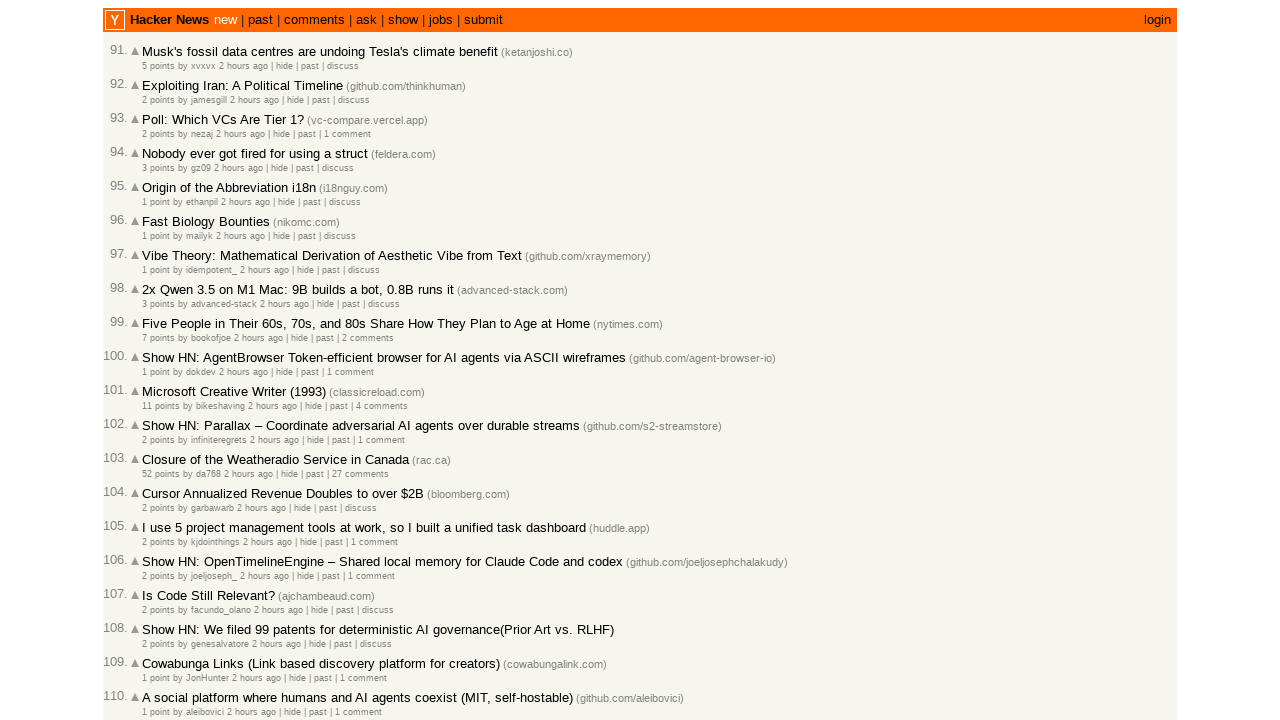

Verified rank 93 is sorted correctly: 2026-03-02T23:16:38 <= 2026-03-02T23:17:14
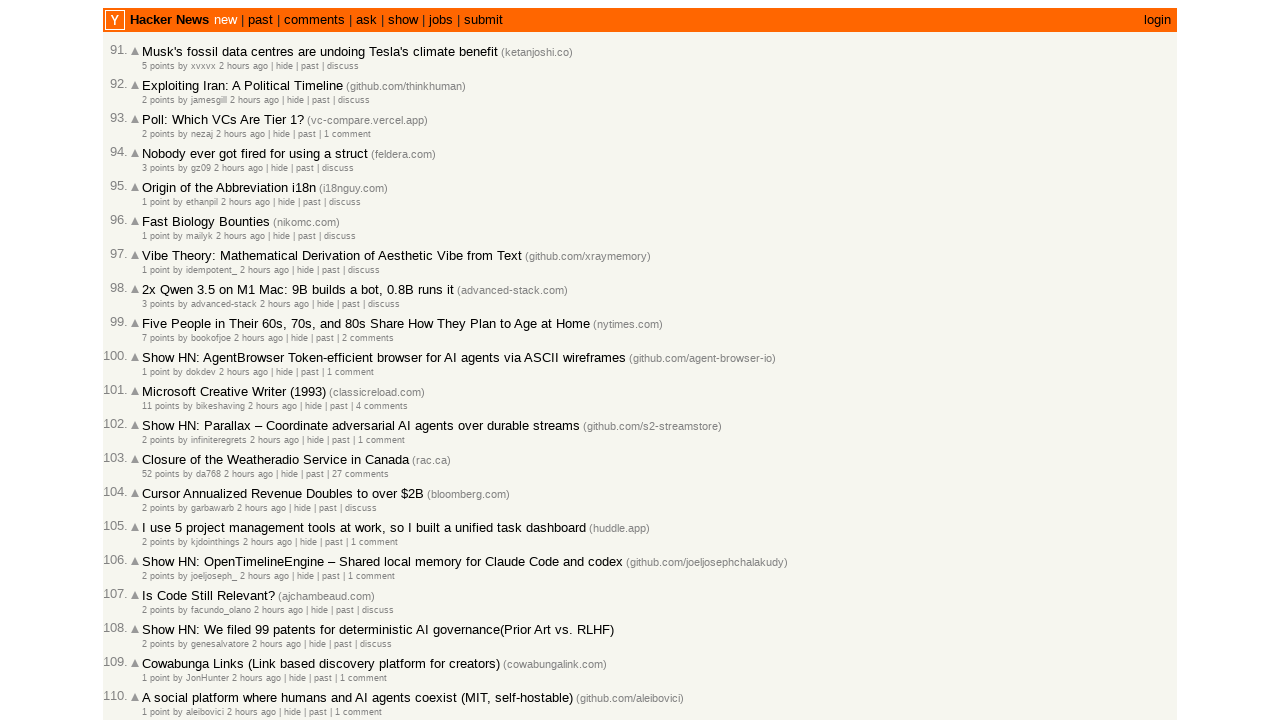

Verified rank 94 is sorted correctly: 2026-03-02T23:16:20 <= 2026-03-02T23:16:38
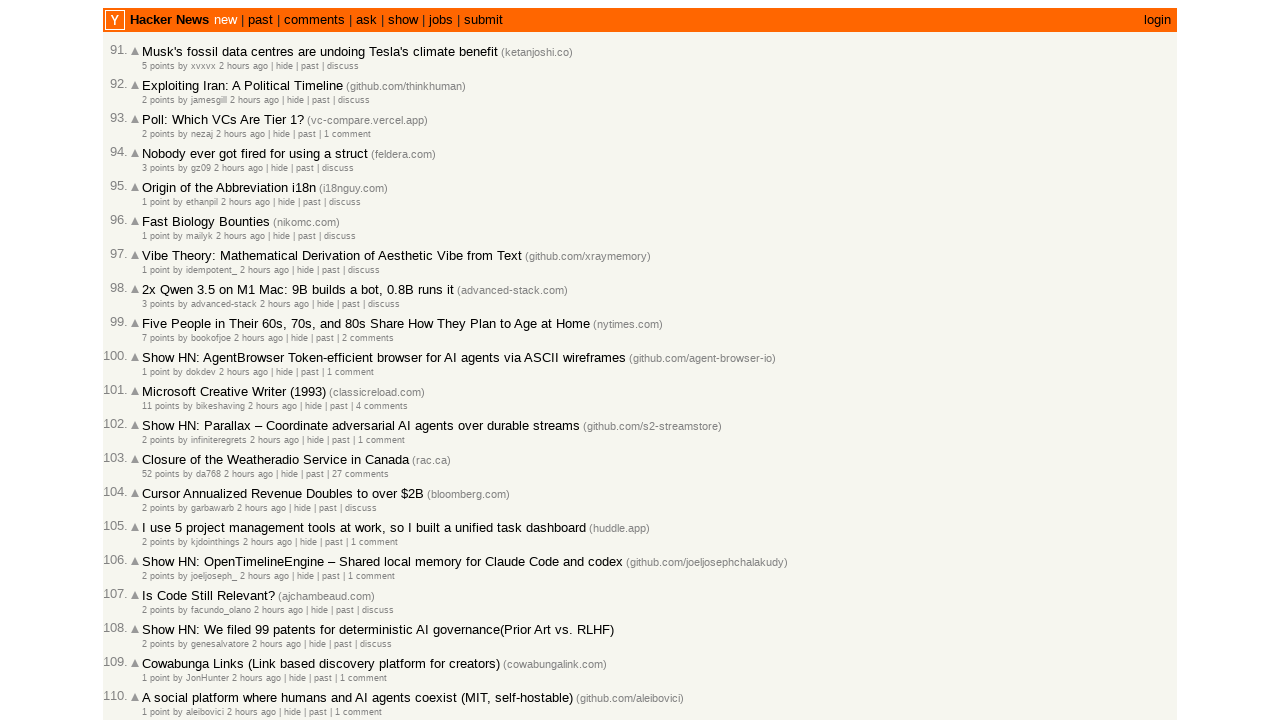

Verified rank 95 is sorted correctly: 2026-03-02T23:14:36 <= 2026-03-02T23:16:20
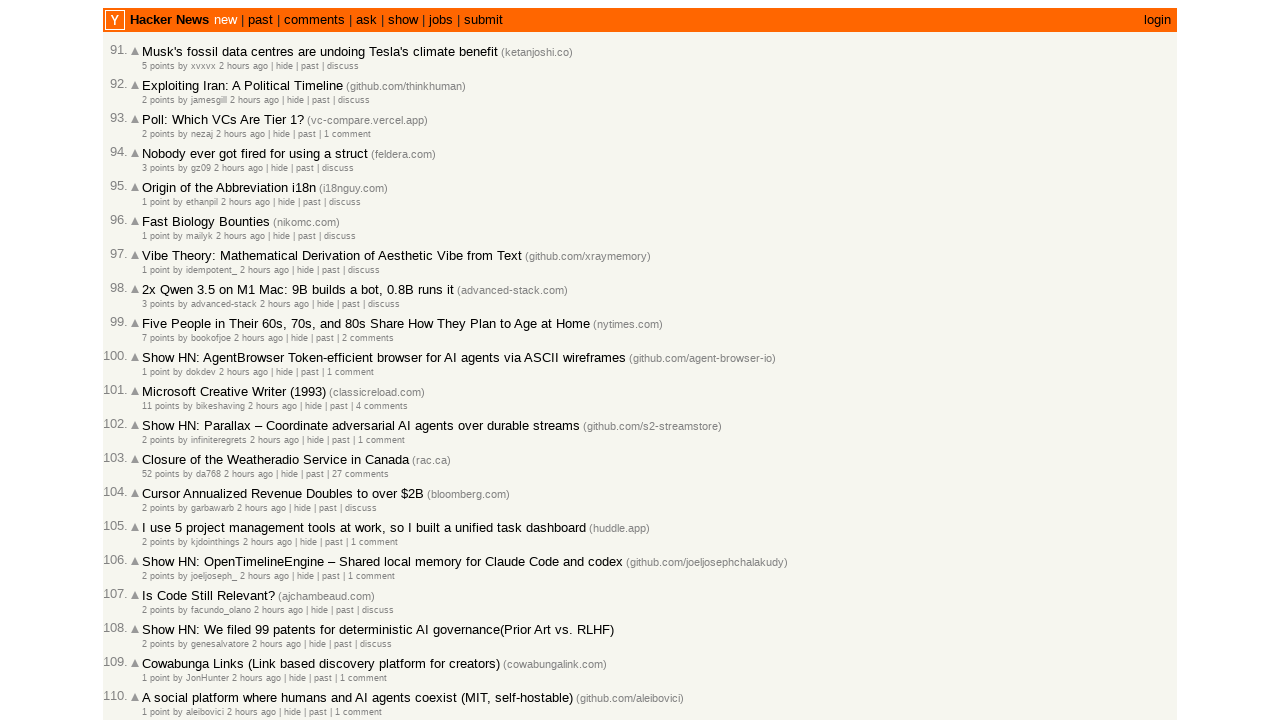

Verified rank 96 is sorted correctly: 2026-03-02T23:14:02 <= 2026-03-02T23:14:36
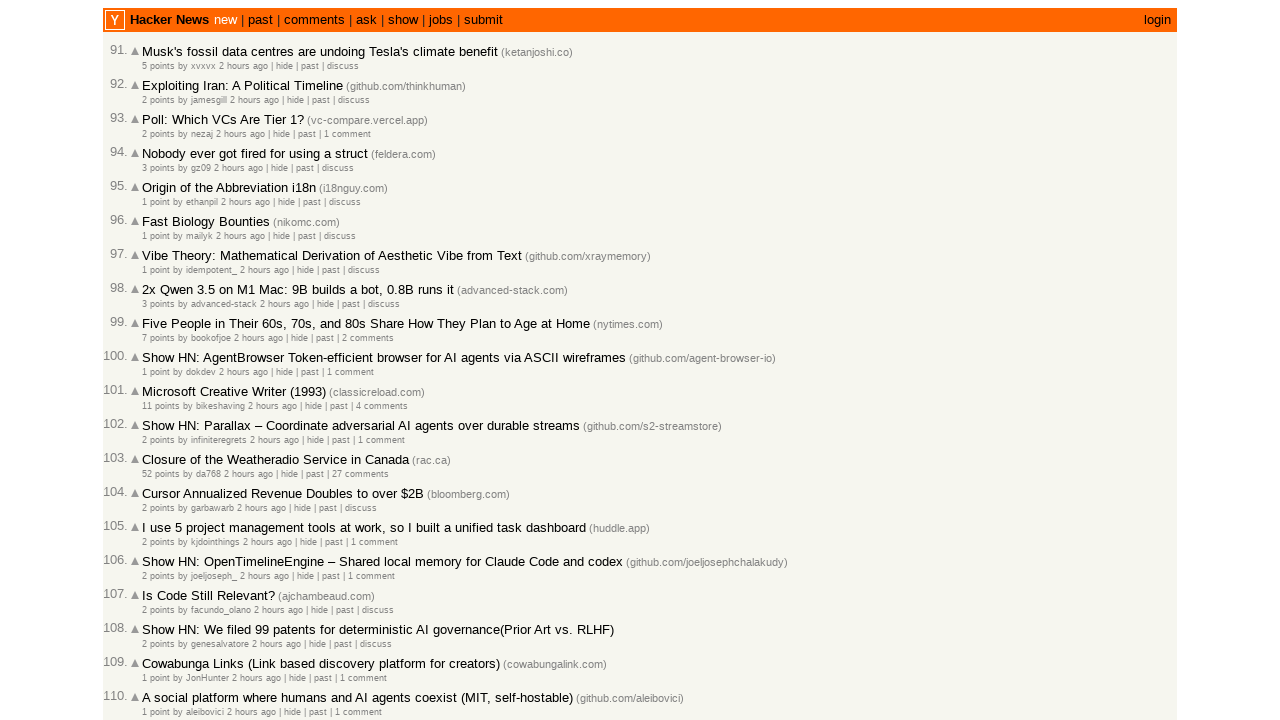

Verified rank 97 is sorted correctly: 2026-03-02T23:13:57 <= 2026-03-02T23:14:02
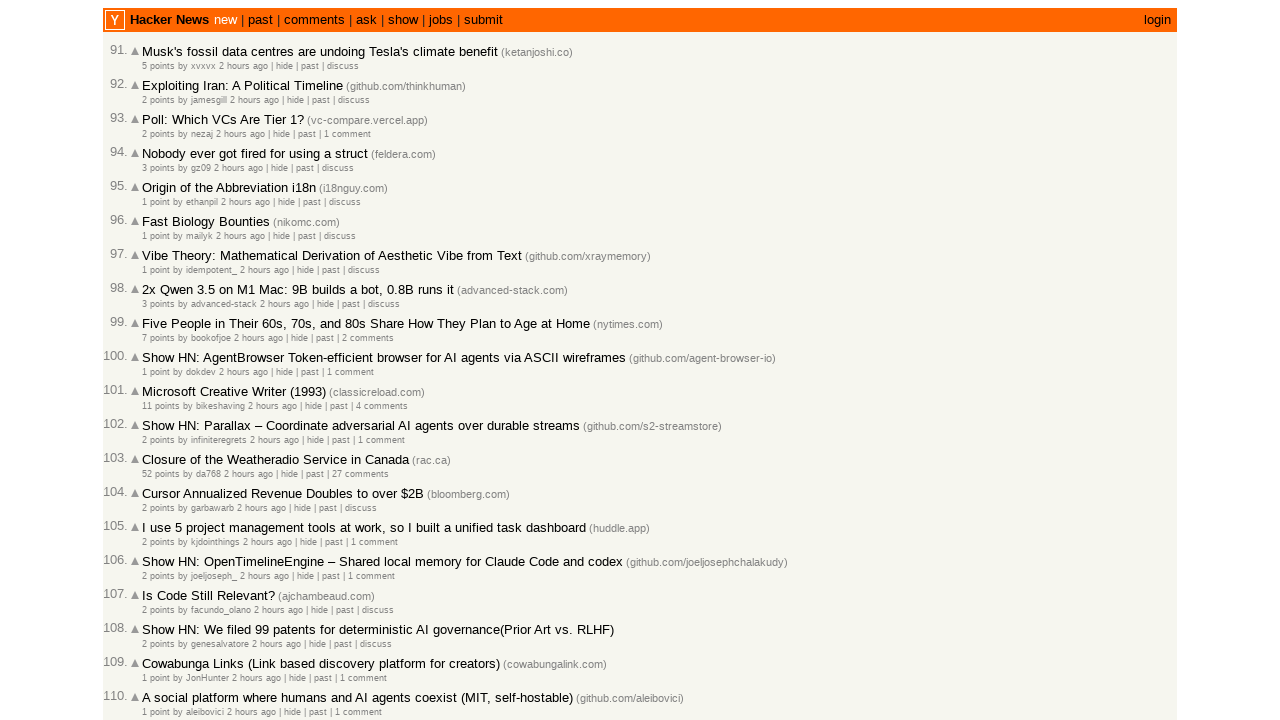

Verified rank 98 is sorted correctly: 2026-03-02T23:10:13 <= 2026-03-02T23:13:57
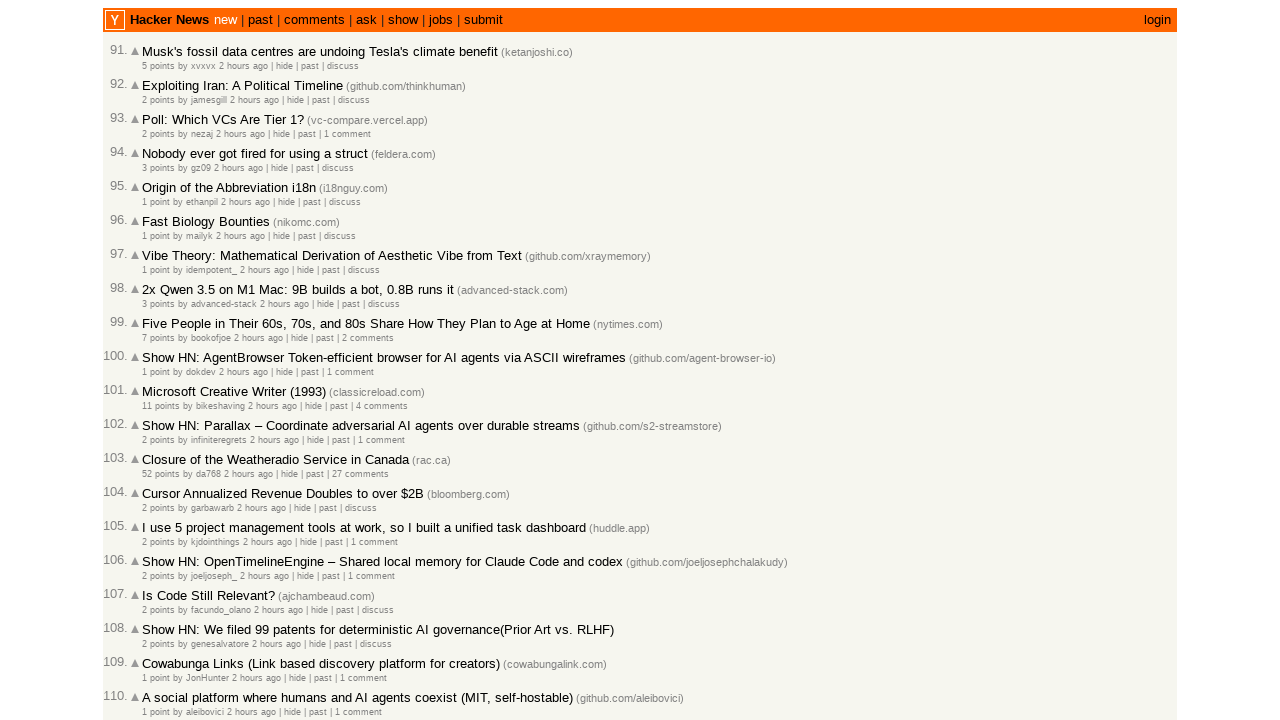

Verified rank 99 is sorted correctly: 2026-03-02T23:09:13 <= 2026-03-02T23:10:13
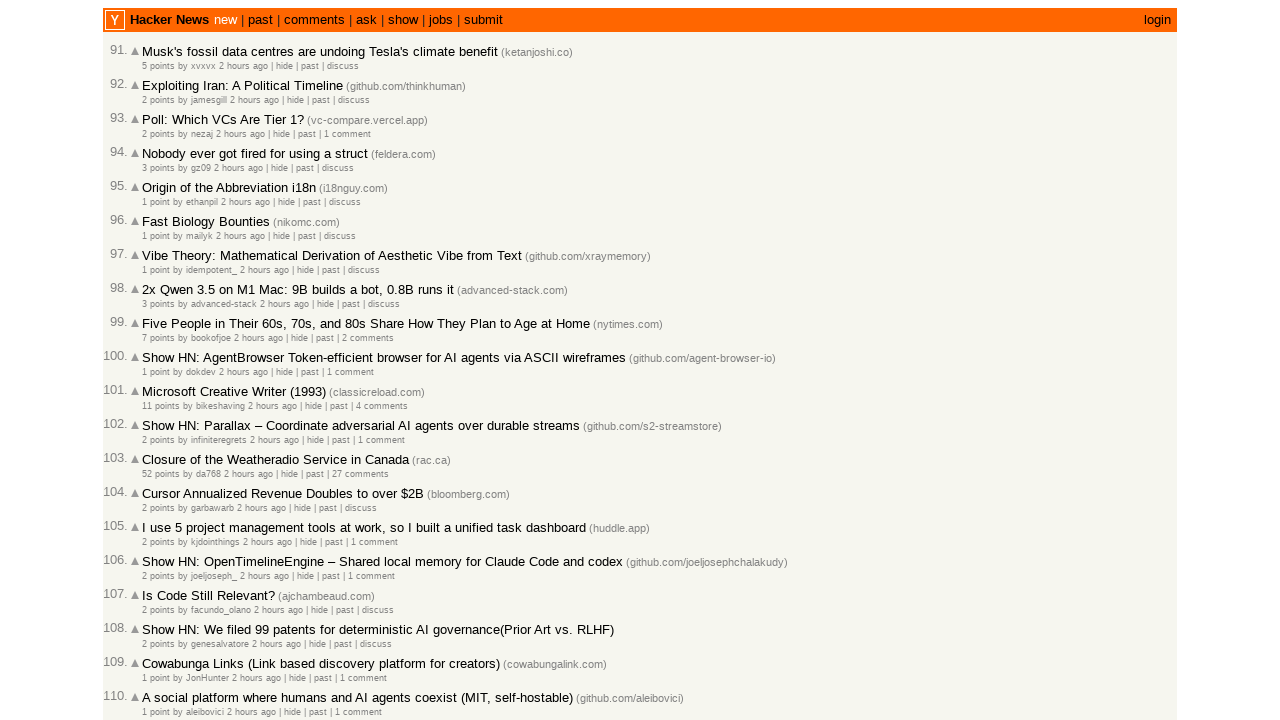

Verified rank 100 is sorted correctly: 2026-03-02T23:07:05 <= 2026-03-02T23:09:13
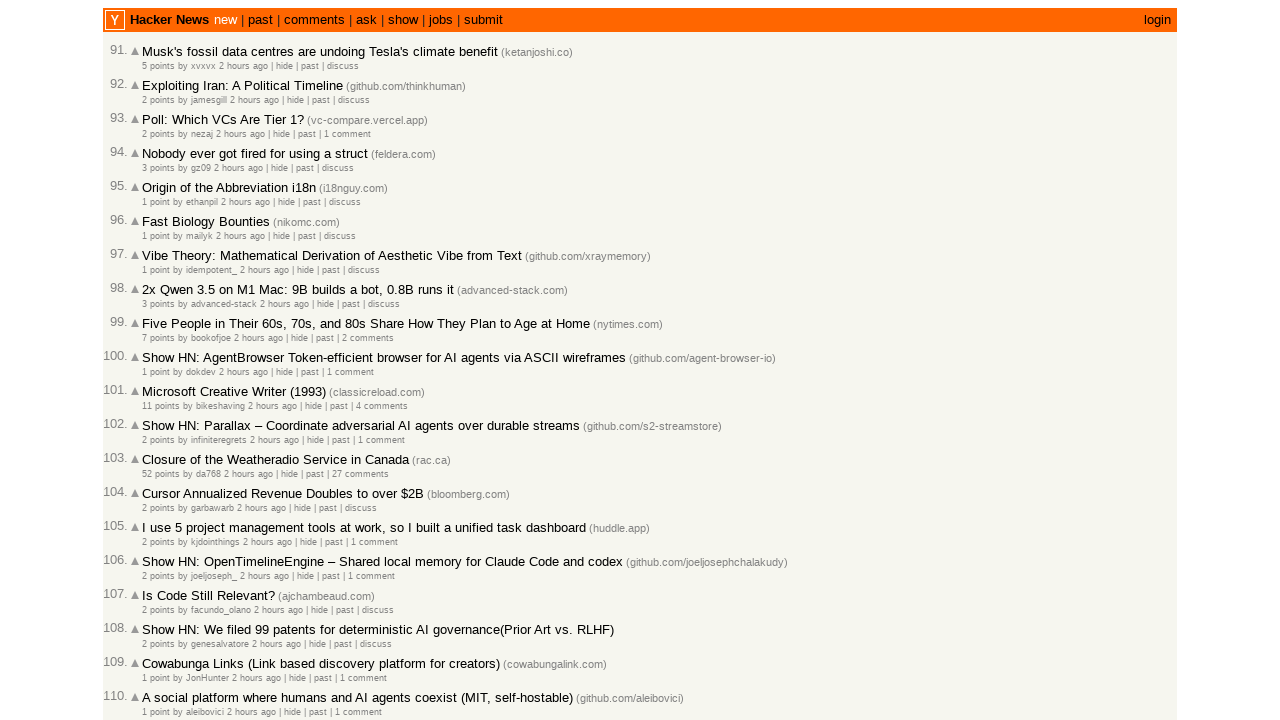

All 100 articles verified to be sorted correctly from newest to oldest
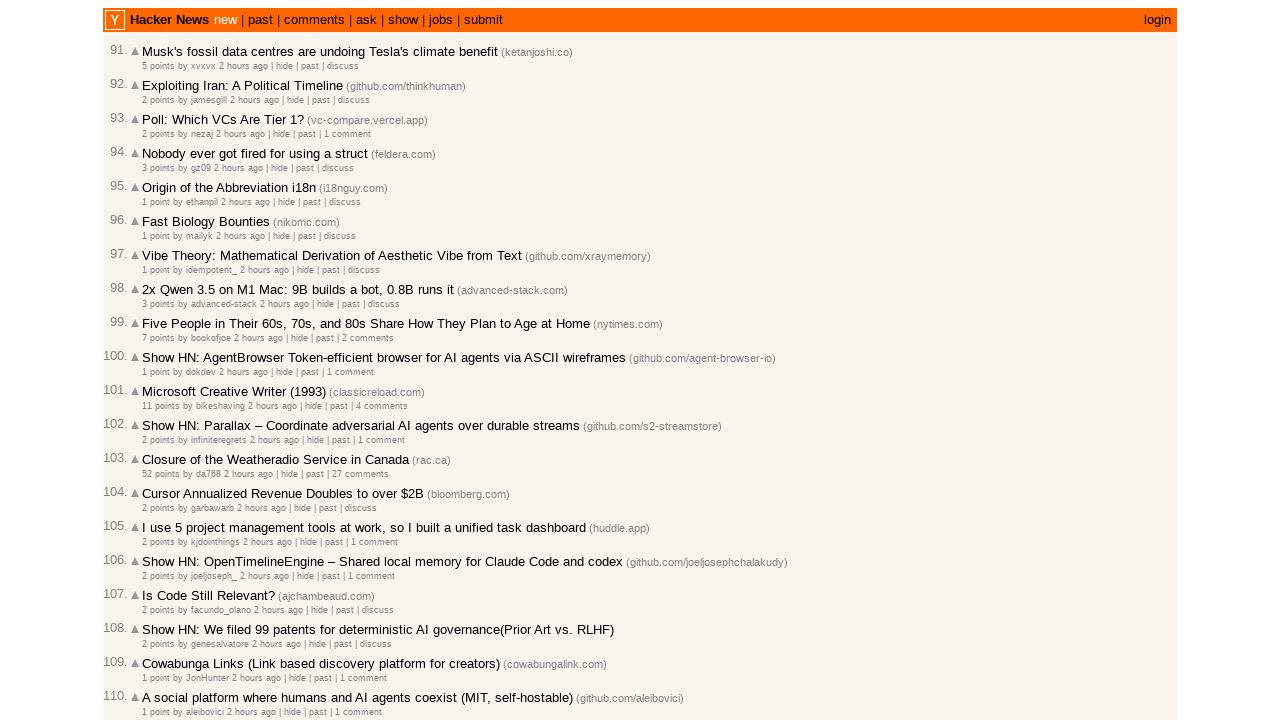

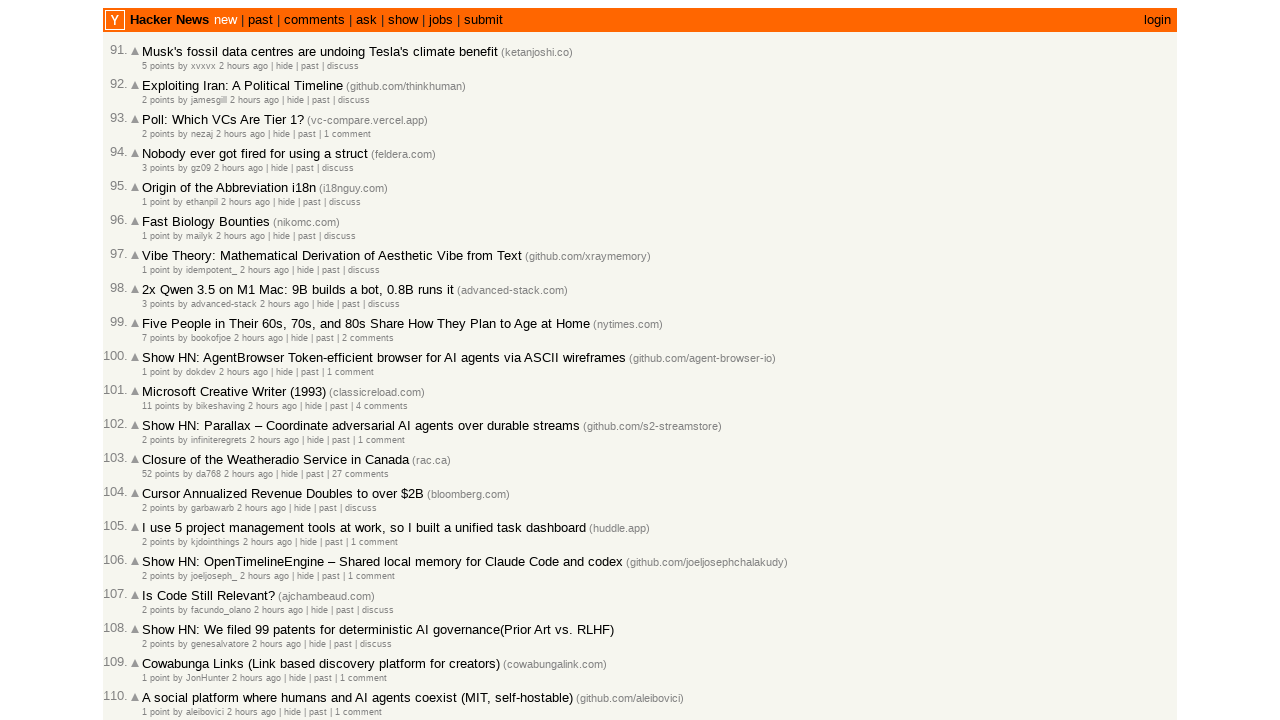